Tests jQuery UI datepicker functionality by navigating through months and selecting a specific date

Starting URL: https://jqueryui.com/datepicker/

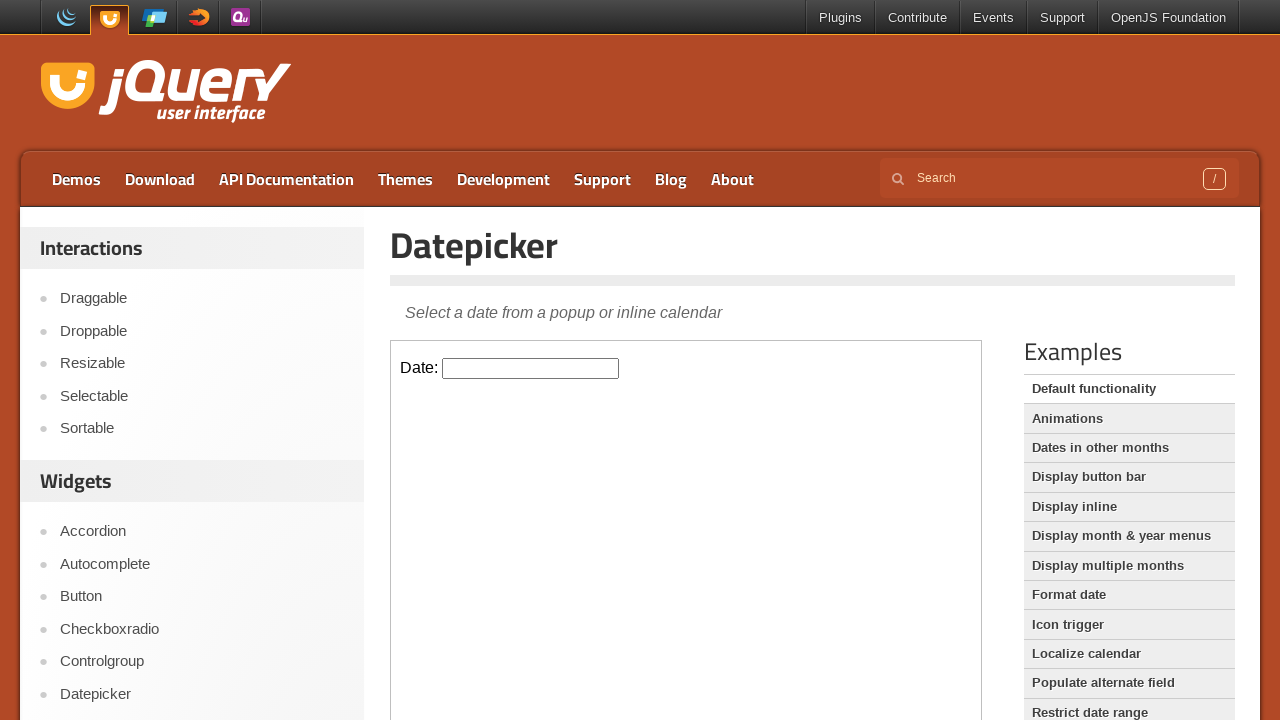

Clicked on the Datepicker link at (202, 694) on xpath=//a[text()='Datepicker']
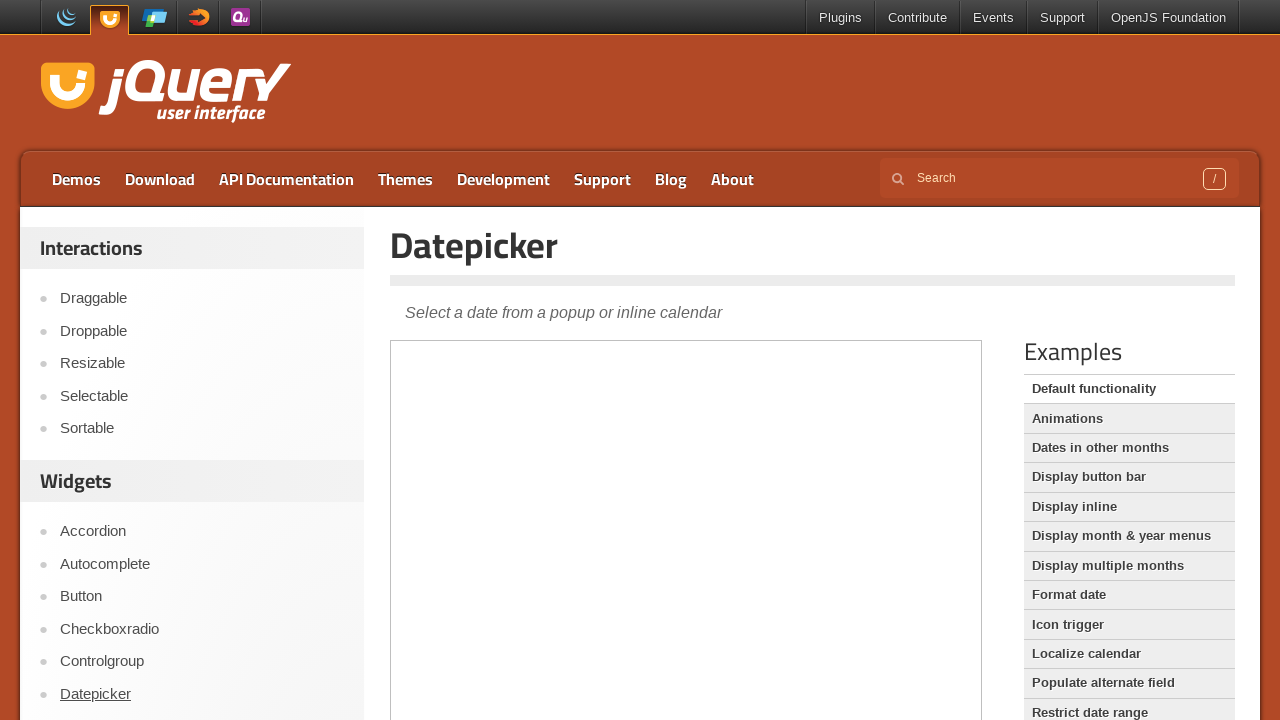

Located the demo-frame iframe
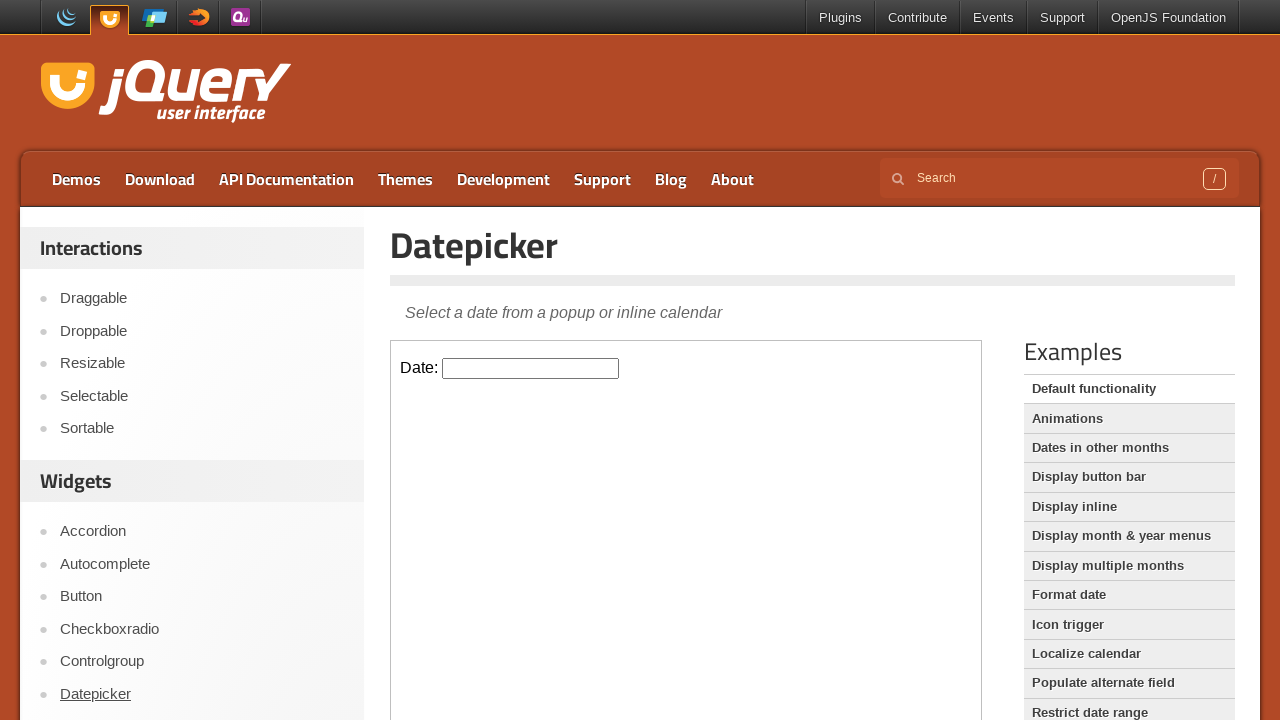

Clicked on the datepicker input field to open calendar at (531, 368) on xpath=//iframe[@class='demo-frame'] >> internal:control=enter-frame >> xpath=//i
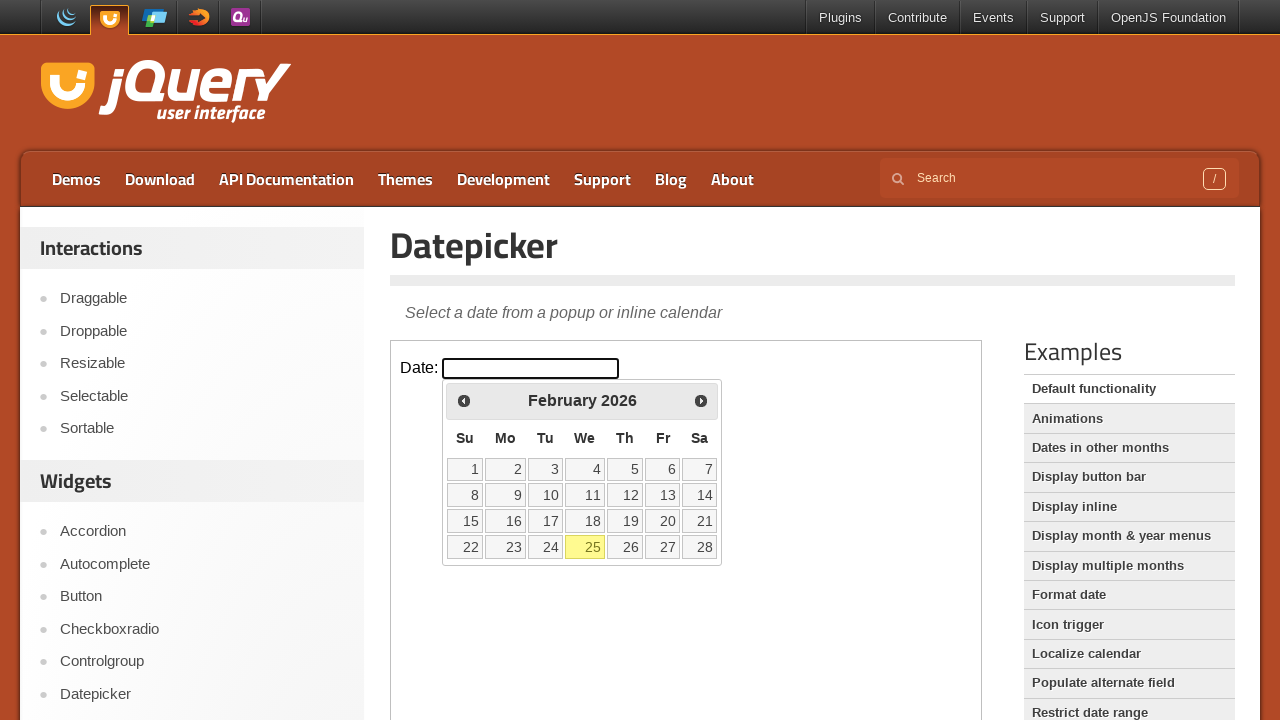

Checked current month: February and year: 2026
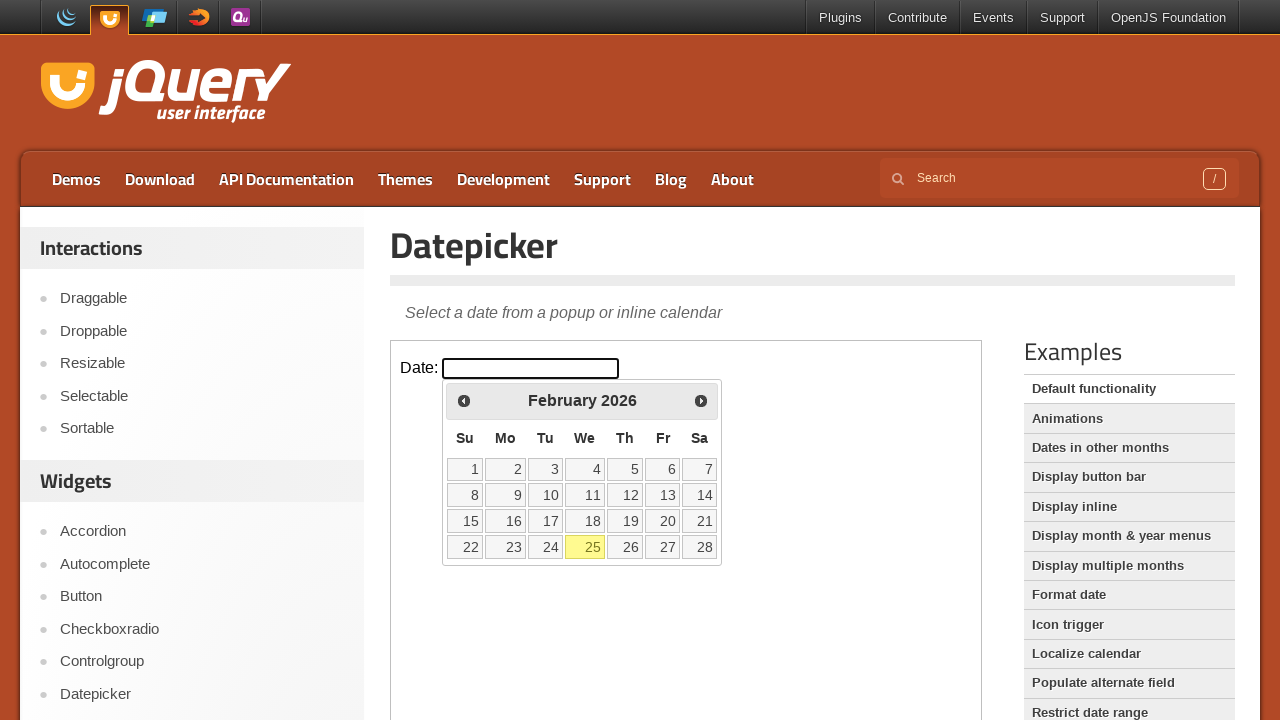

Clicked previous month navigation button at (464, 400) on xpath=//iframe[@class='demo-frame'] >> internal:control=enter-frame >> xpath=//s
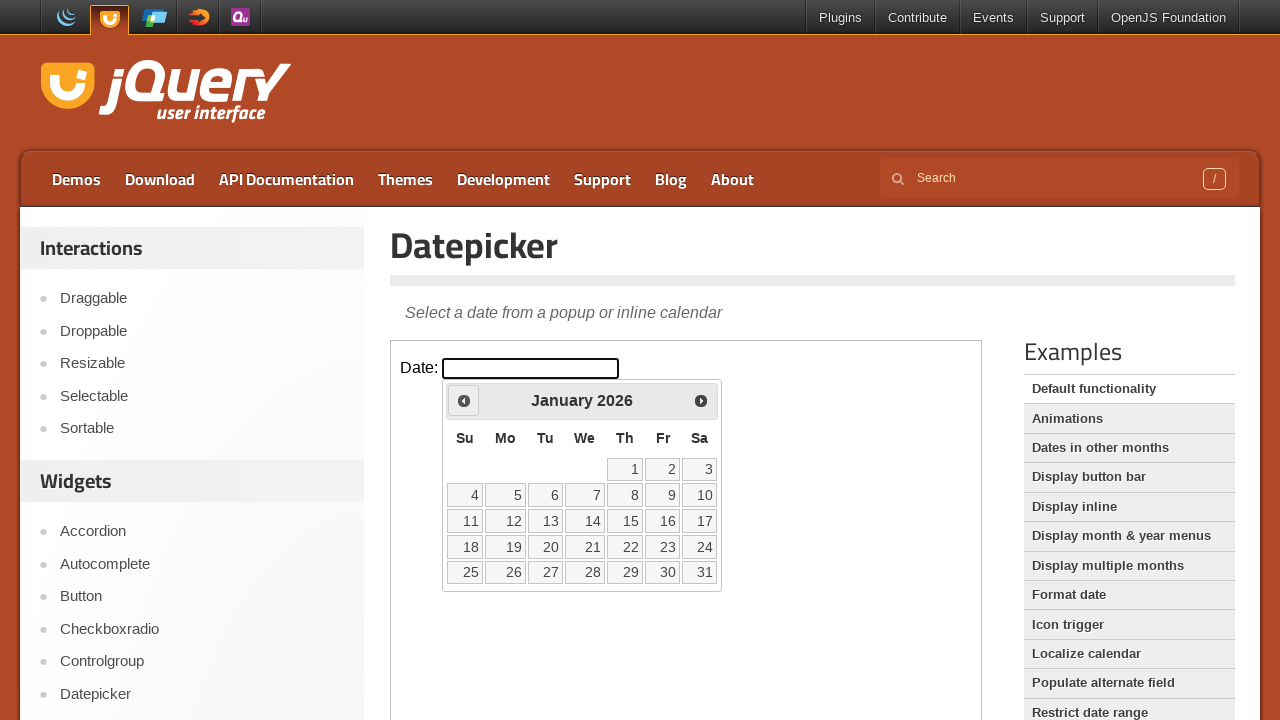

Checked current month: January and year: 2026
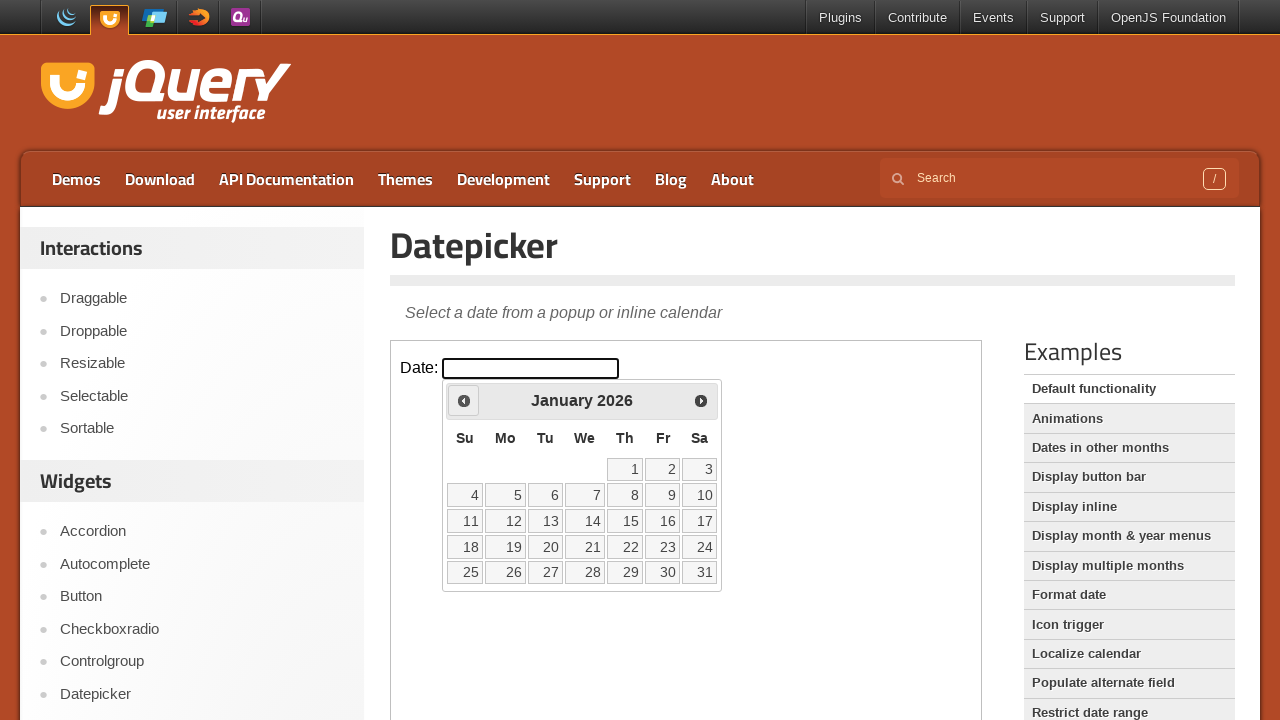

Clicked previous month navigation button at (464, 400) on xpath=//iframe[@class='demo-frame'] >> internal:control=enter-frame >> xpath=//s
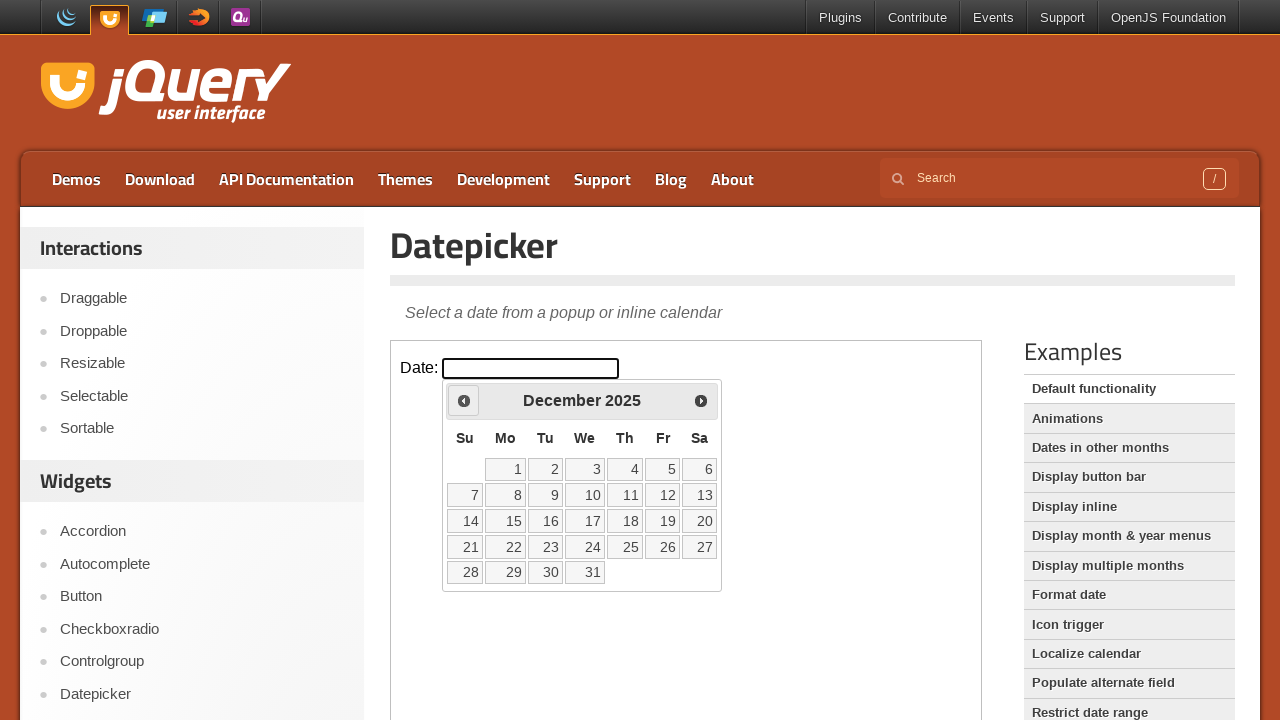

Checked current month: December and year: 2025
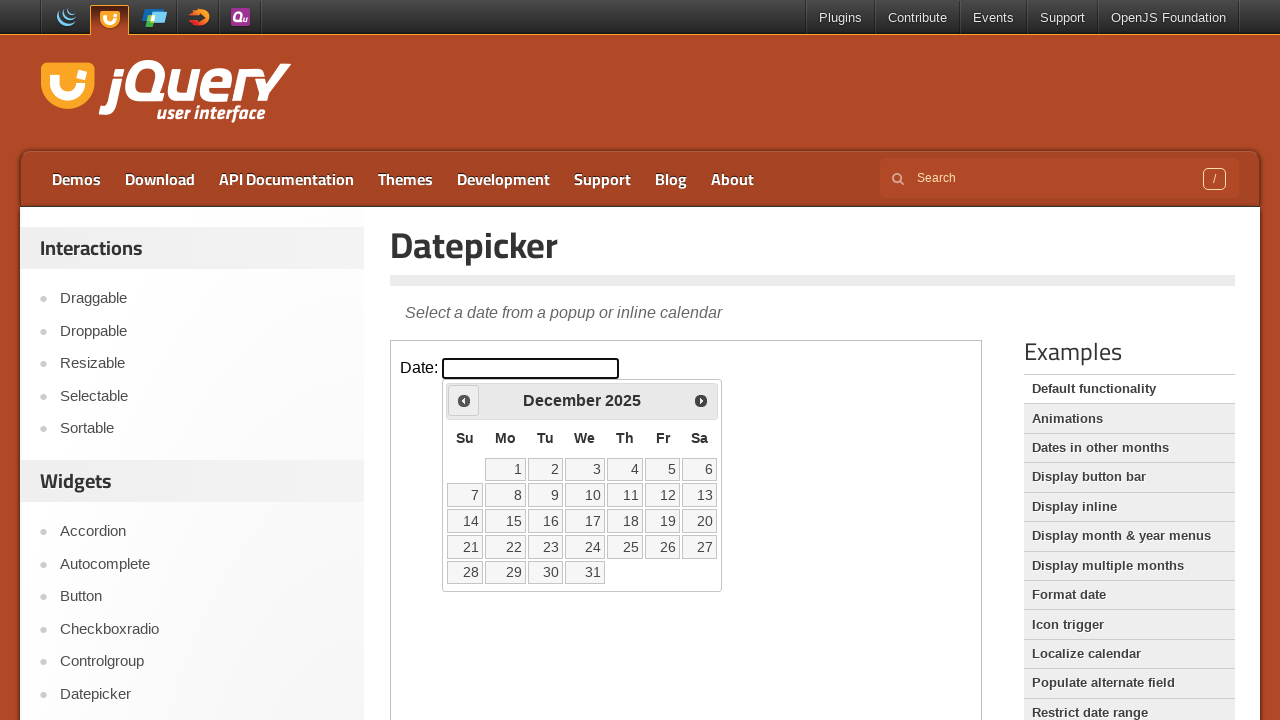

Clicked previous month navigation button at (464, 400) on xpath=//iframe[@class='demo-frame'] >> internal:control=enter-frame >> xpath=//s
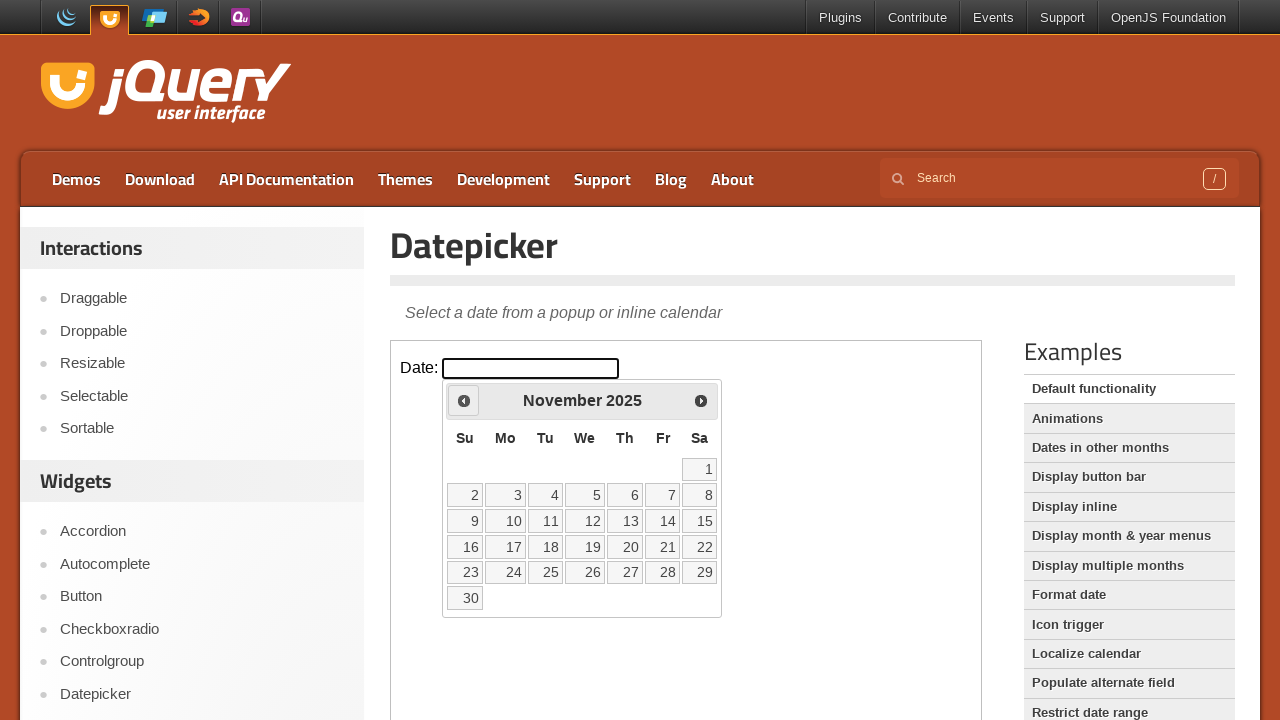

Checked current month: November and year: 2025
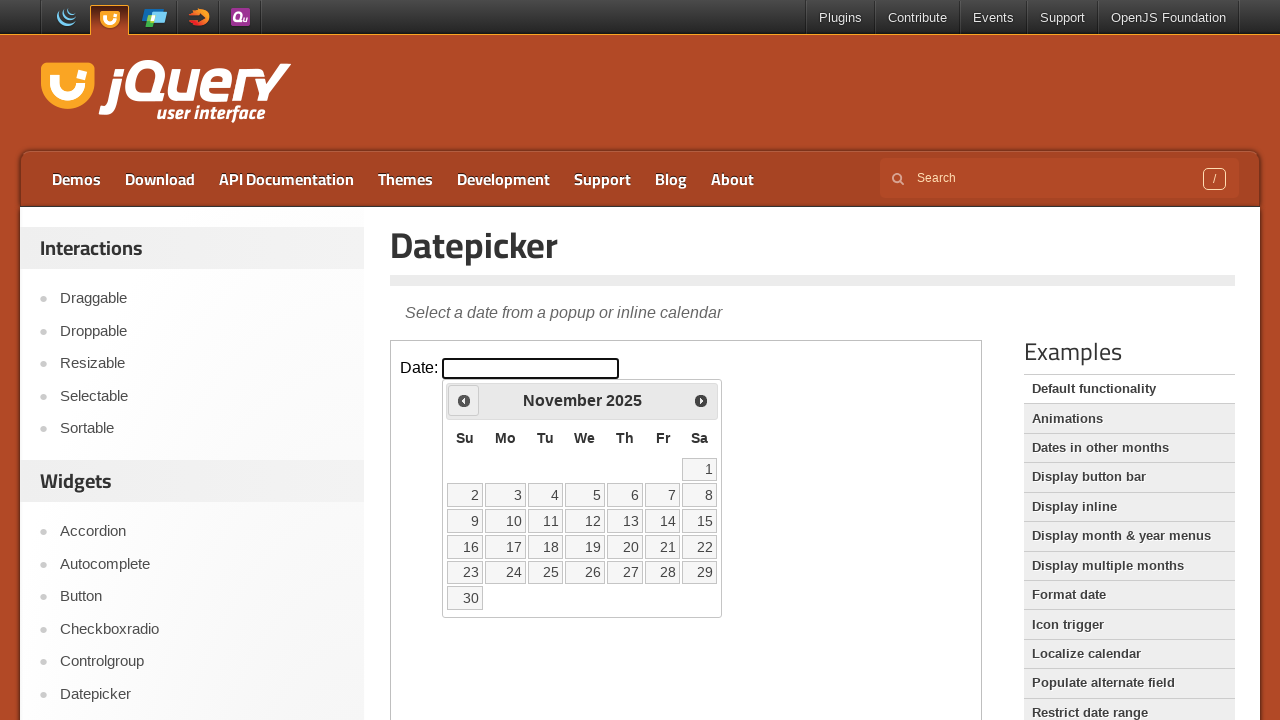

Clicked previous month navigation button at (464, 400) on xpath=//iframe[@class='demo-frame'] >> internal:control=enter-frame >> xpath=//s
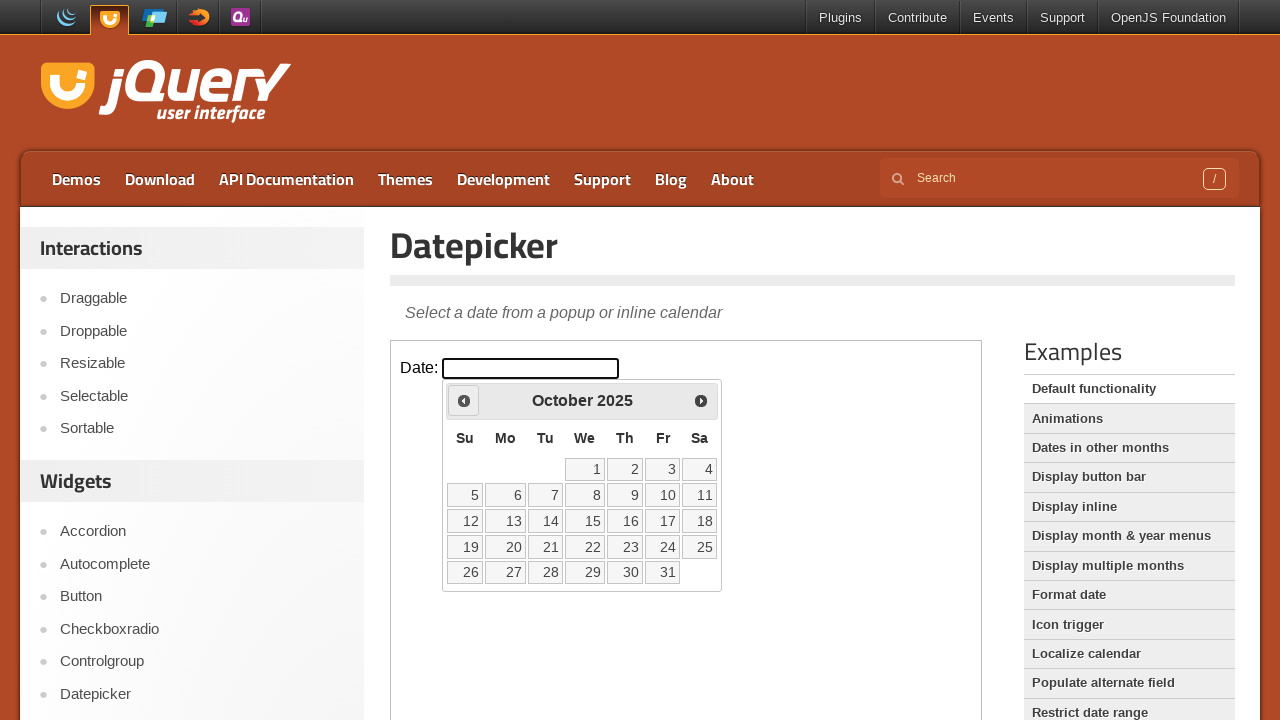

Checked current month: October and year: 2025
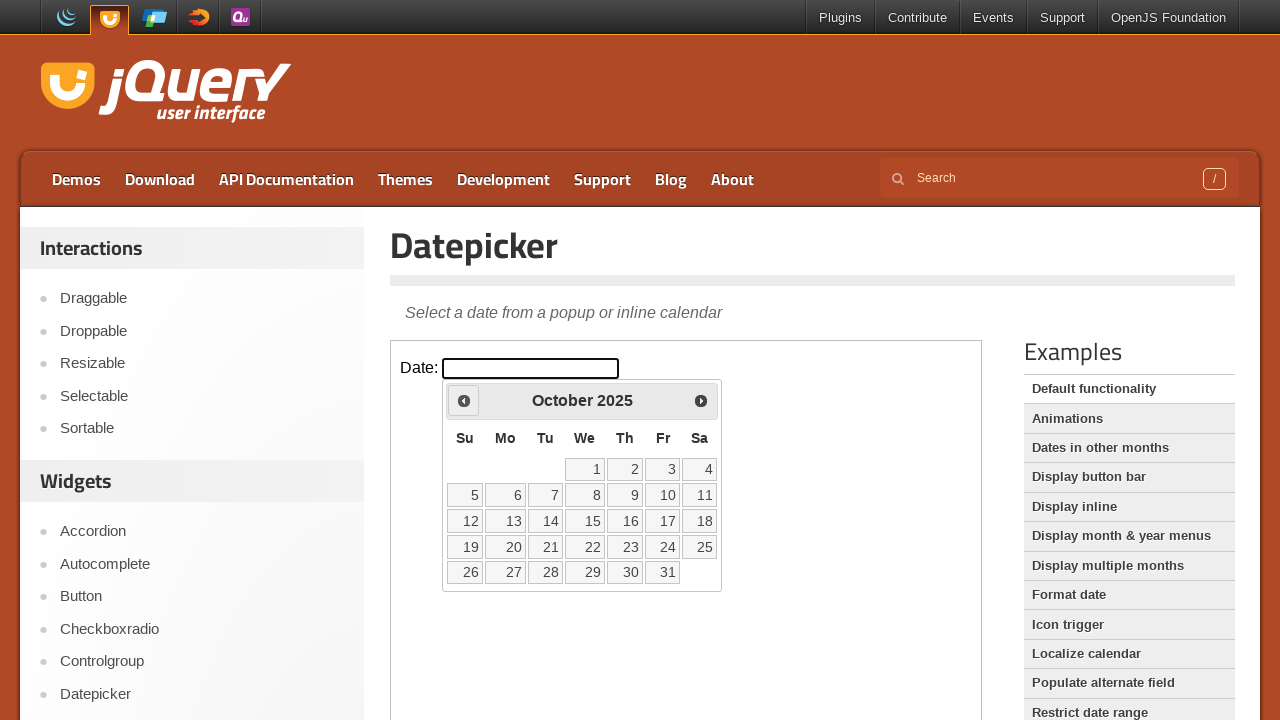

Clicked previous month navigation button at (464, 400) on xpath=//iframe[@class='demo-frame'] >> internal:control=enter-frame >> xpath=//s
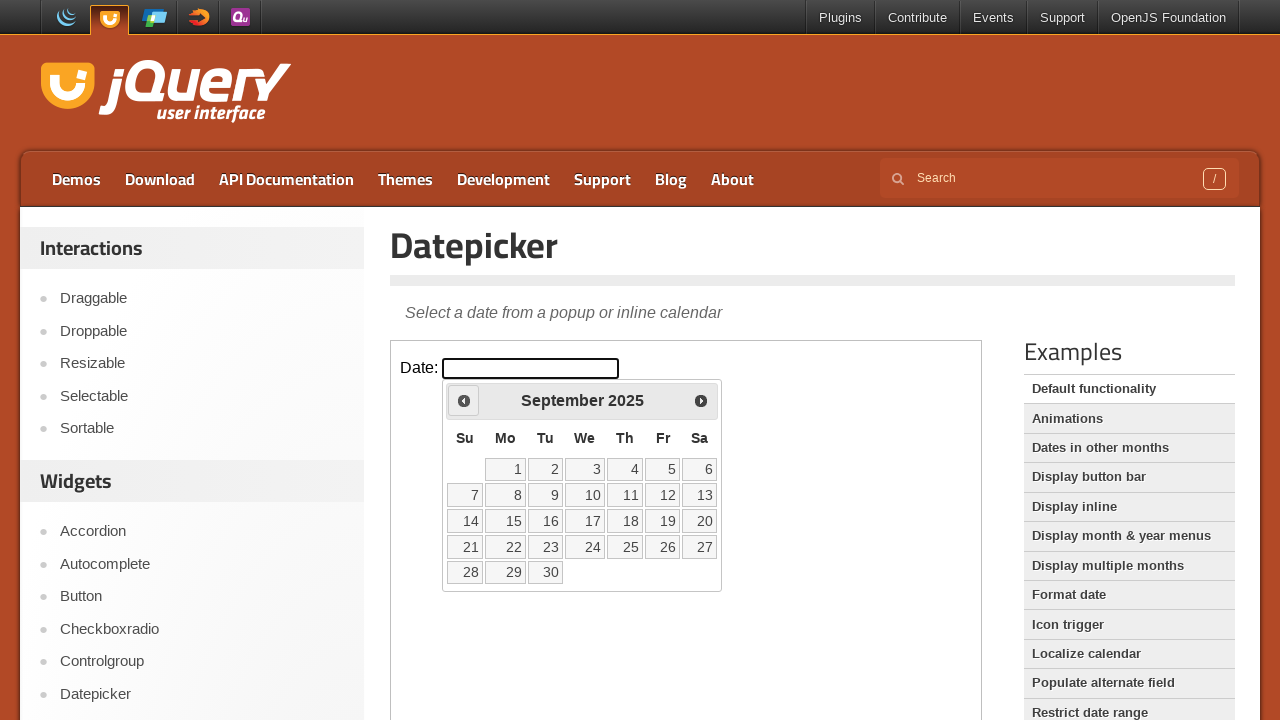

Checked current month: September and year: 2025
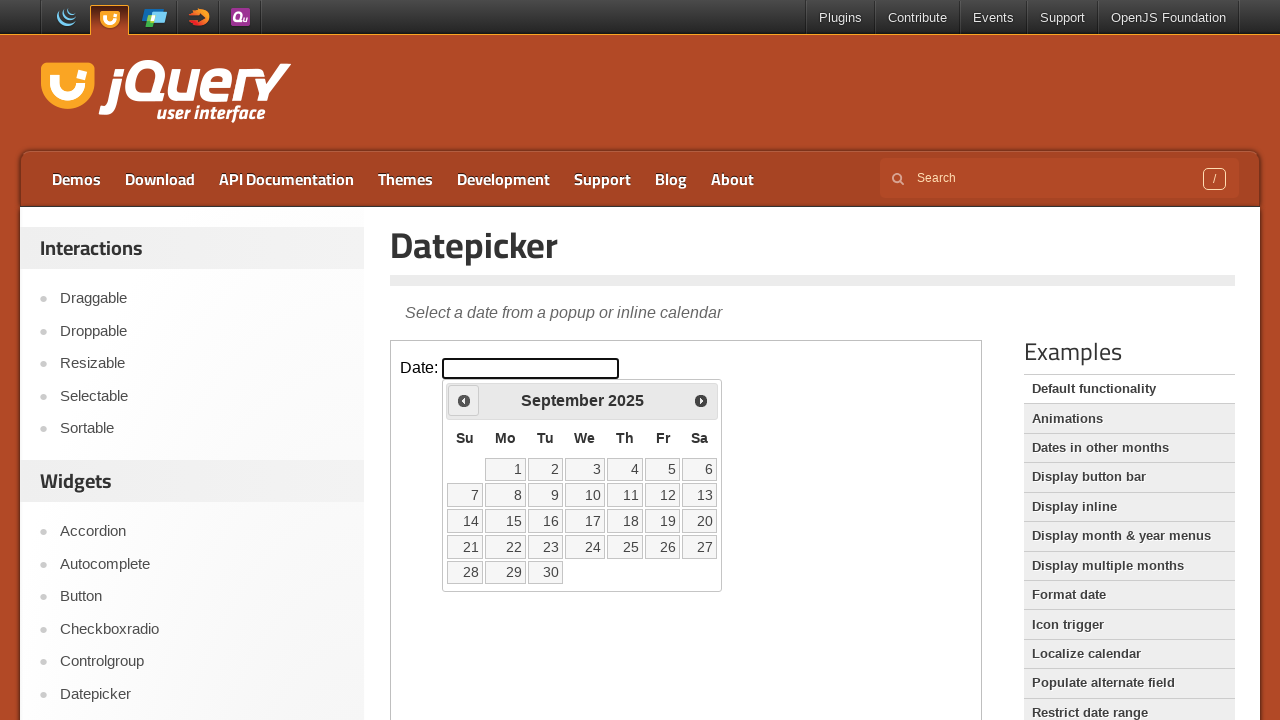

Clicked previous month navigation button at (464, 400) on xpath=//iframe[@class='demo-frame'] >> internal:control=enter-frame >> xpath=//s
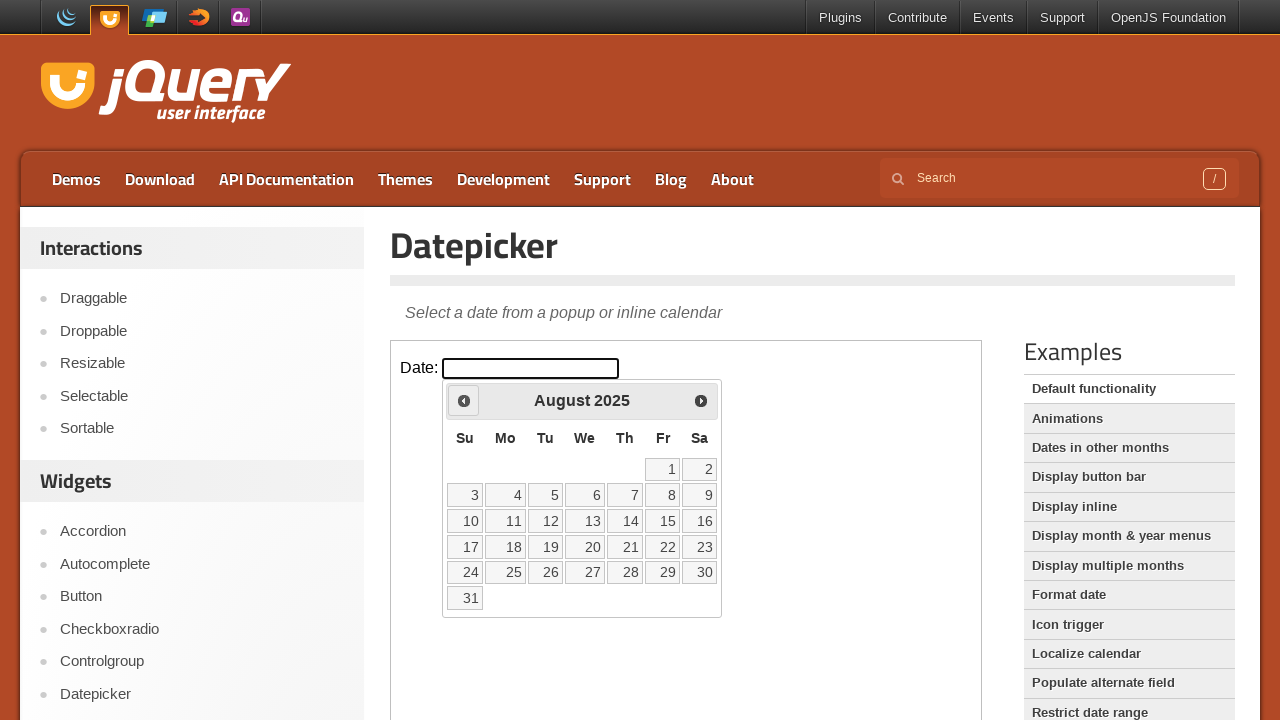

Checked current month: August and year: 2025
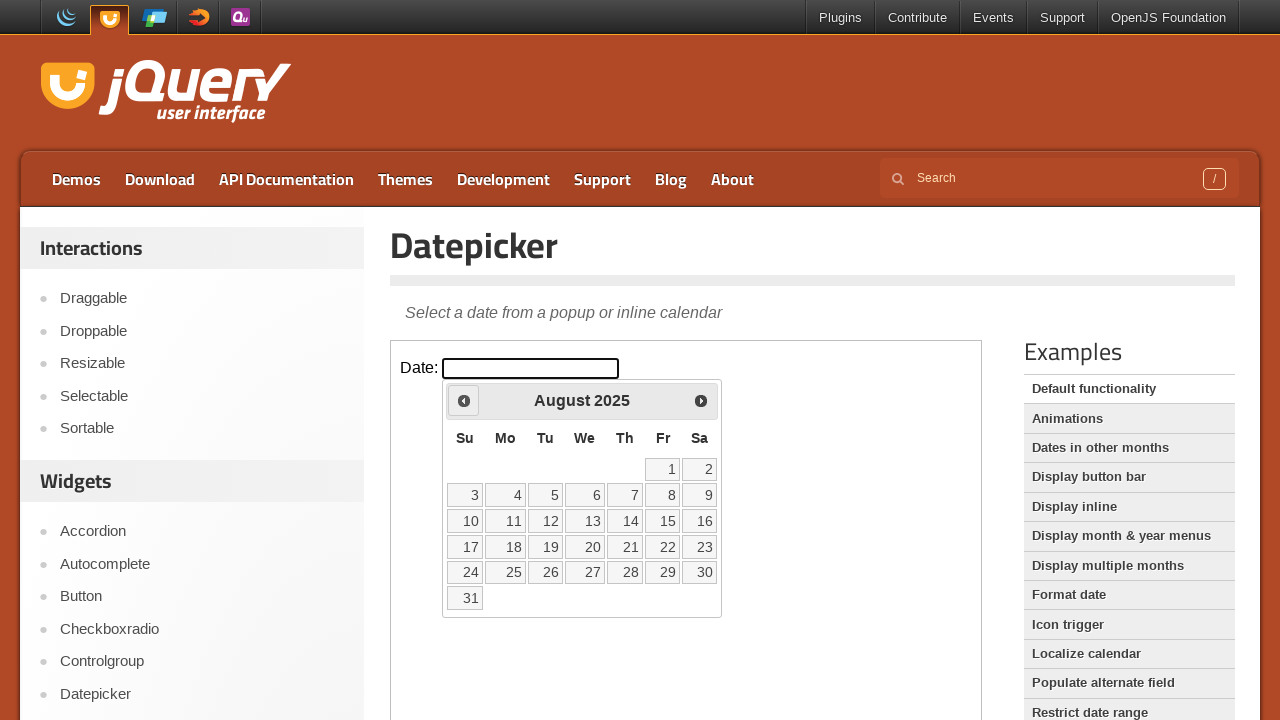

Clicked previous month navigation button at (464, 400) on xpath=//iframe[@class='demo-frame'] >> internal:control=enter-frame >> xpath=//s
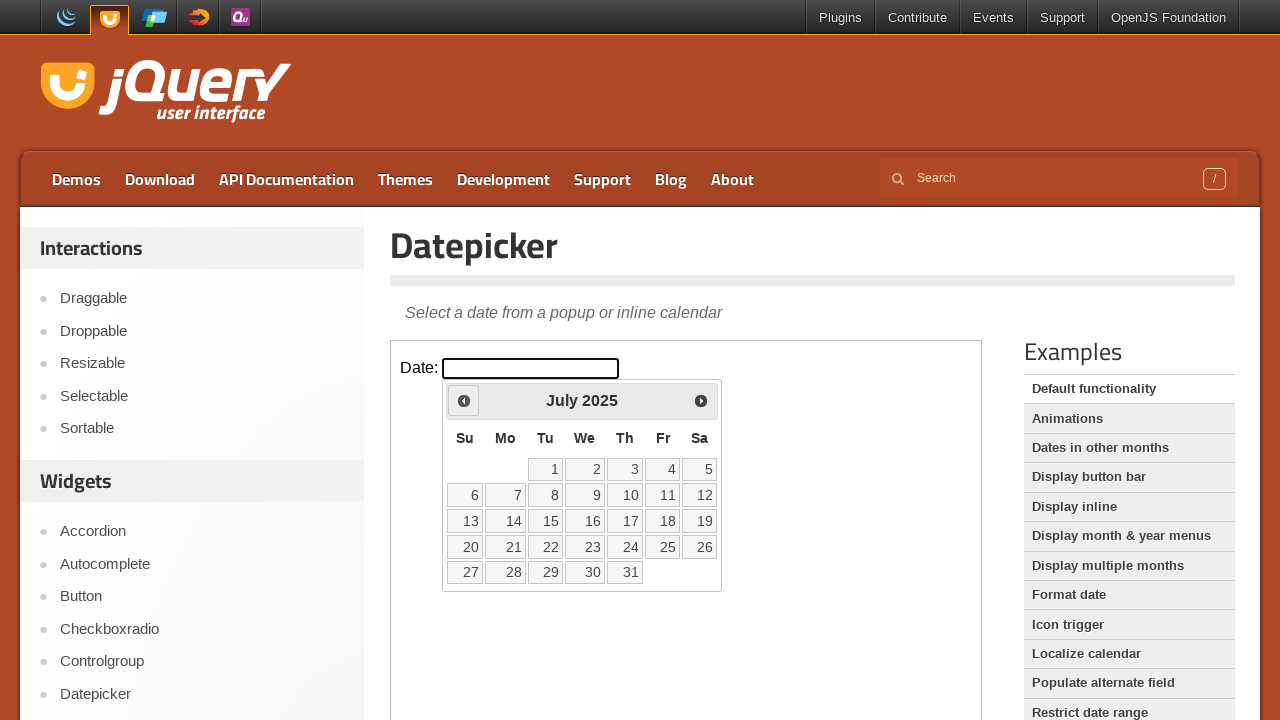

Checked current month: July and year: 2025
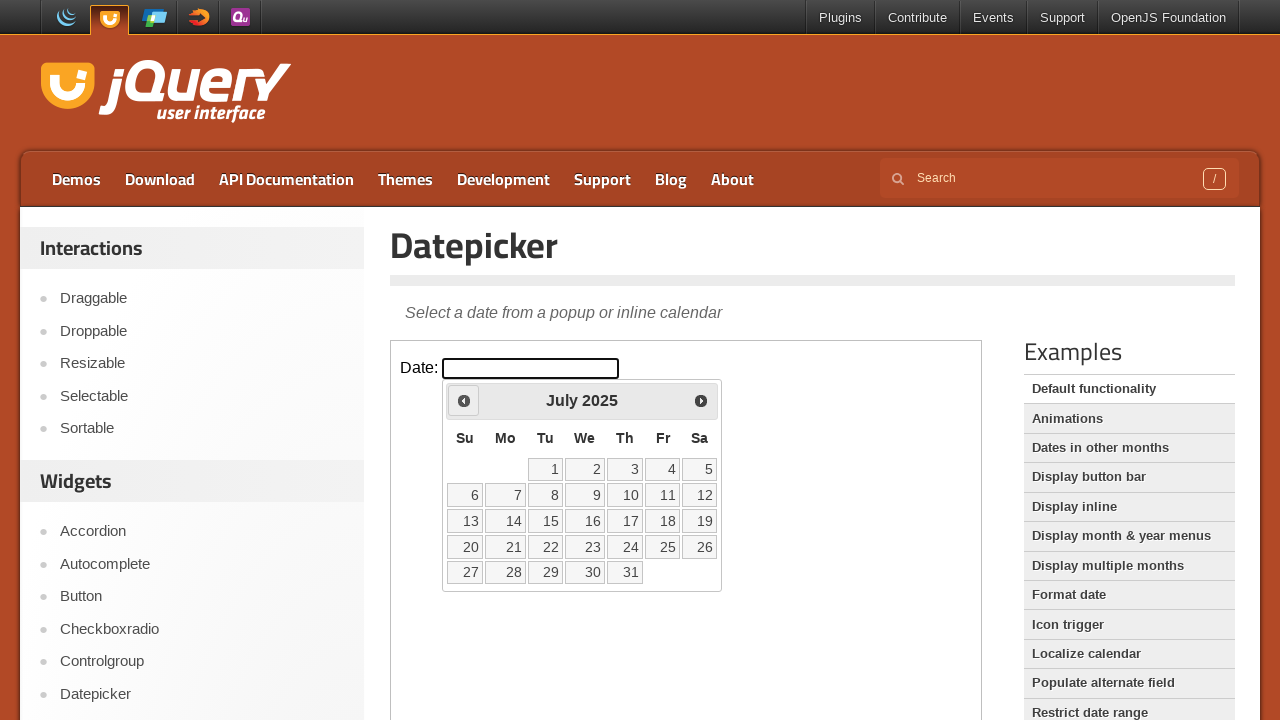

Clicked previous month navigation button at (464, 400) on xpath=//iframe[@class='demo-frame'] >> internal:control=enter-frame >> xpath=//s
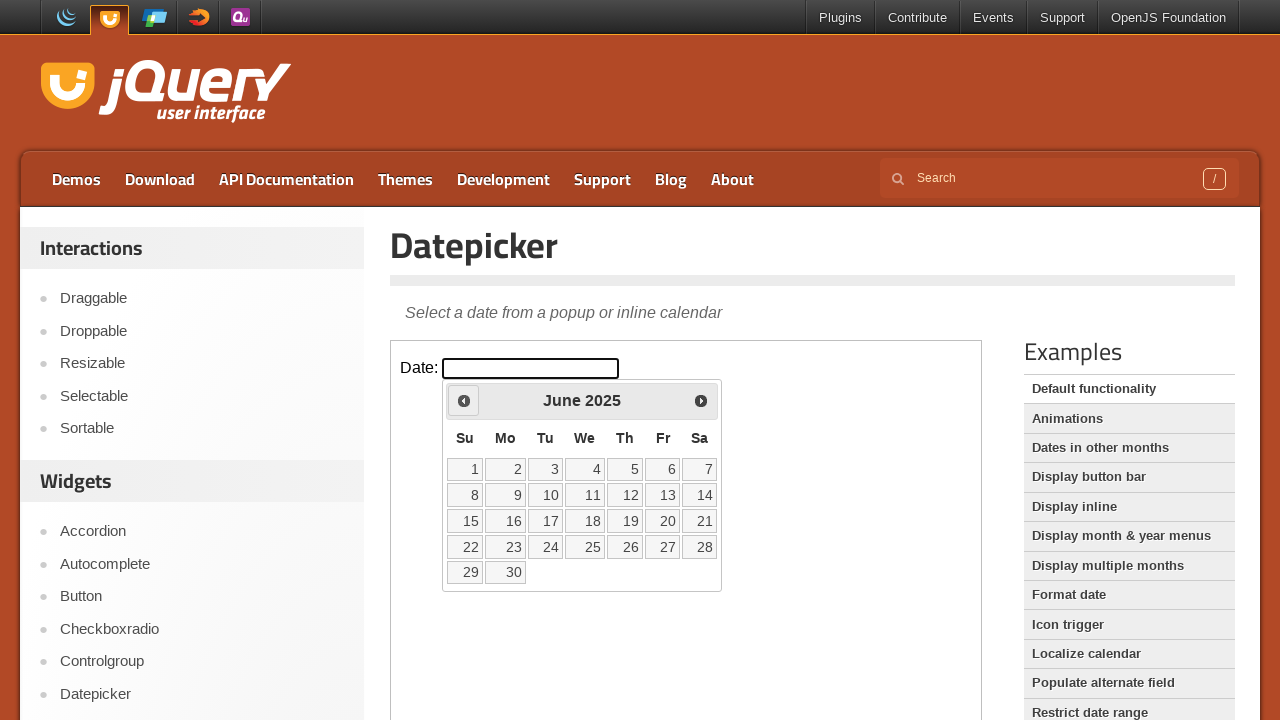

Checked current month: June and year: 2025
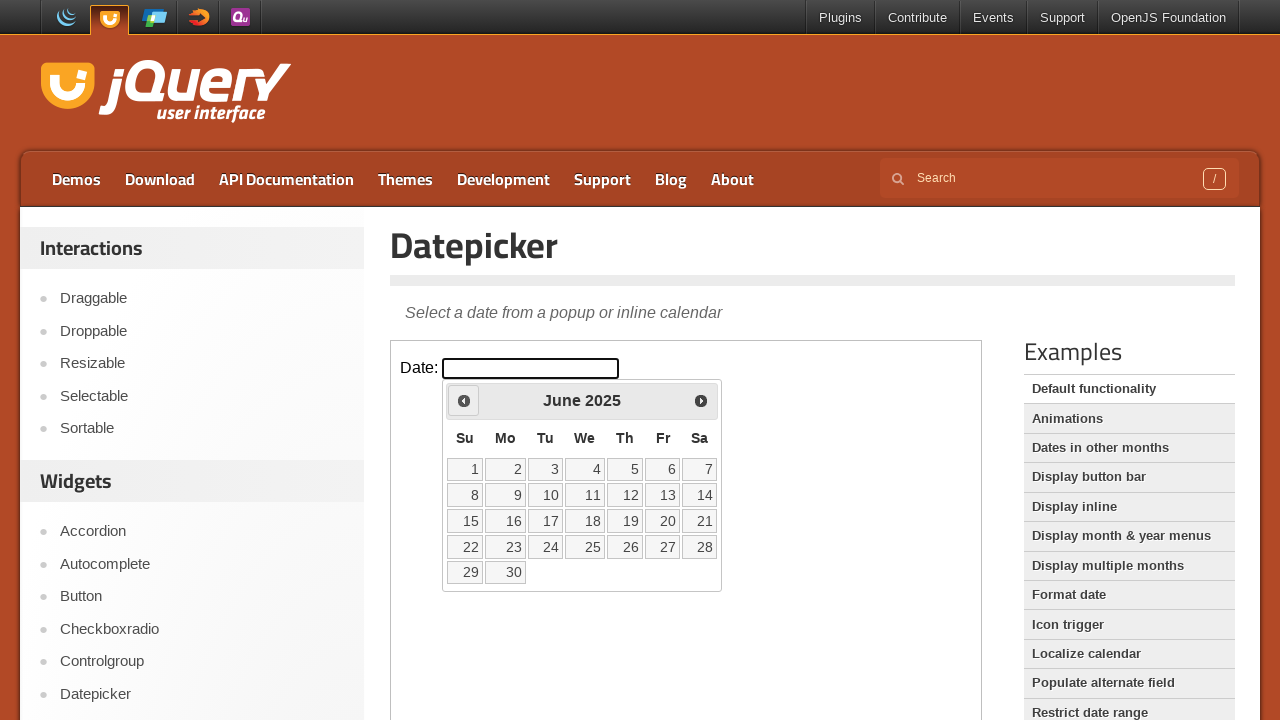

Clicked previous month navigation button at (464, 400) on xpath=//iframe[@class='demo-frame'] >> internal:control=enter-frame >> xpath=//s
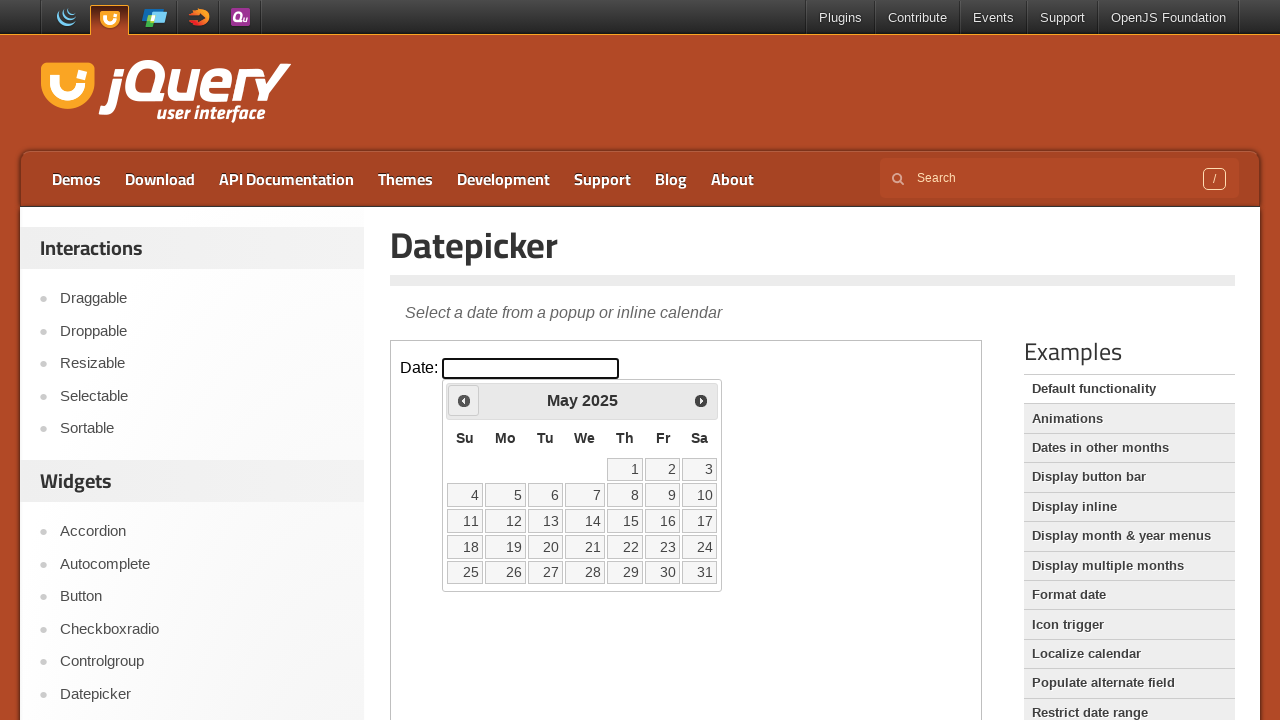

Checked current month: May and year: 2025
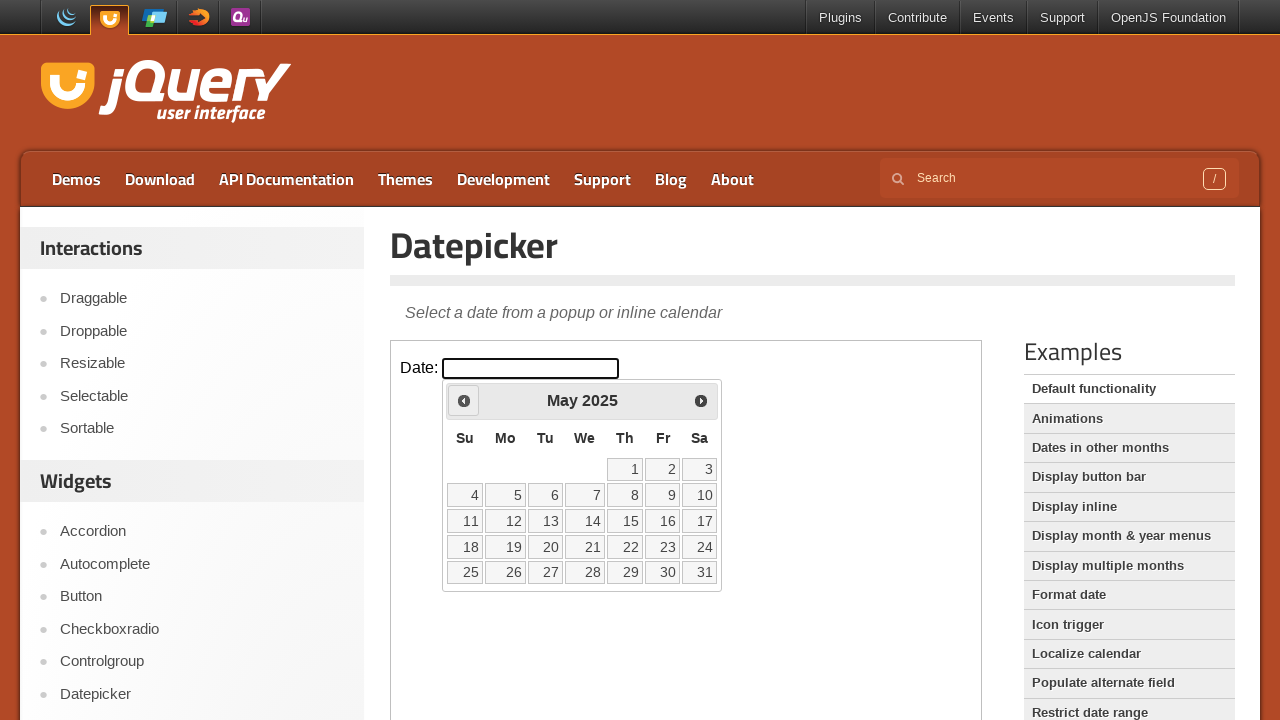

Clicked previous month navigation button at (464, 400) on xpath=//iframe[@class='demo-frame'] >> internal:control=enter-frame >> xpath=//s
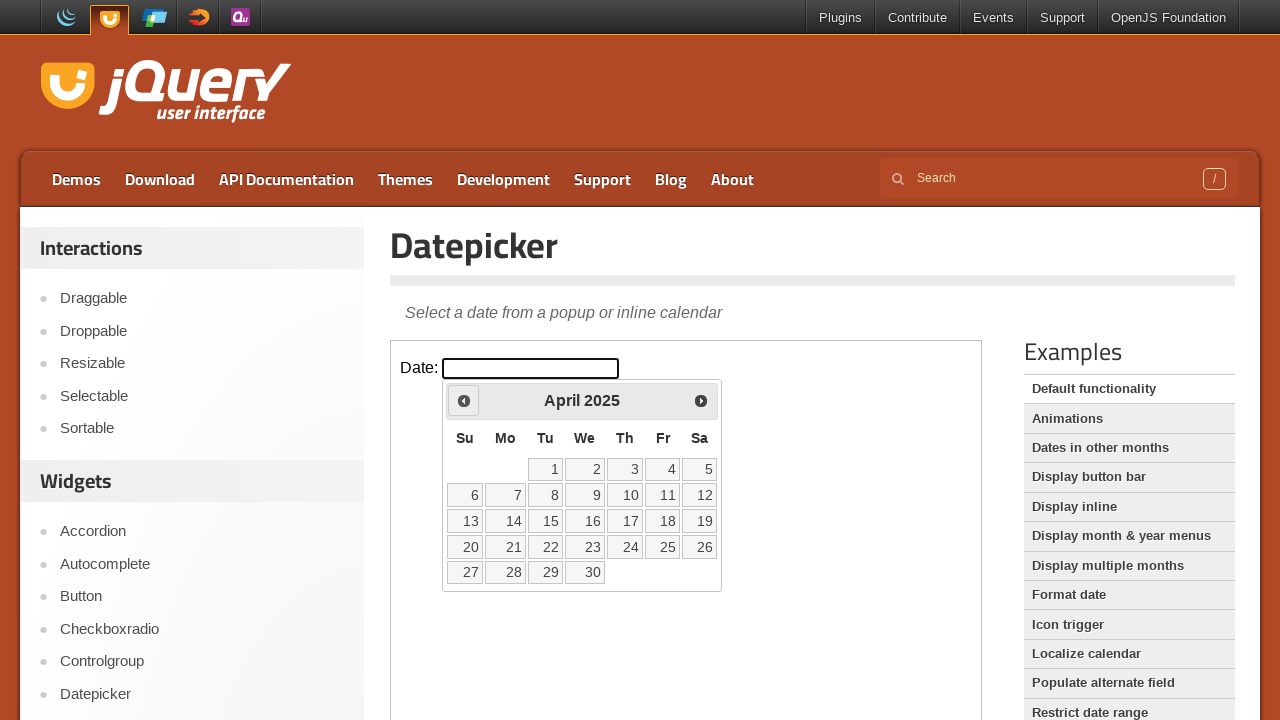

Checked current month: April and year: 2025
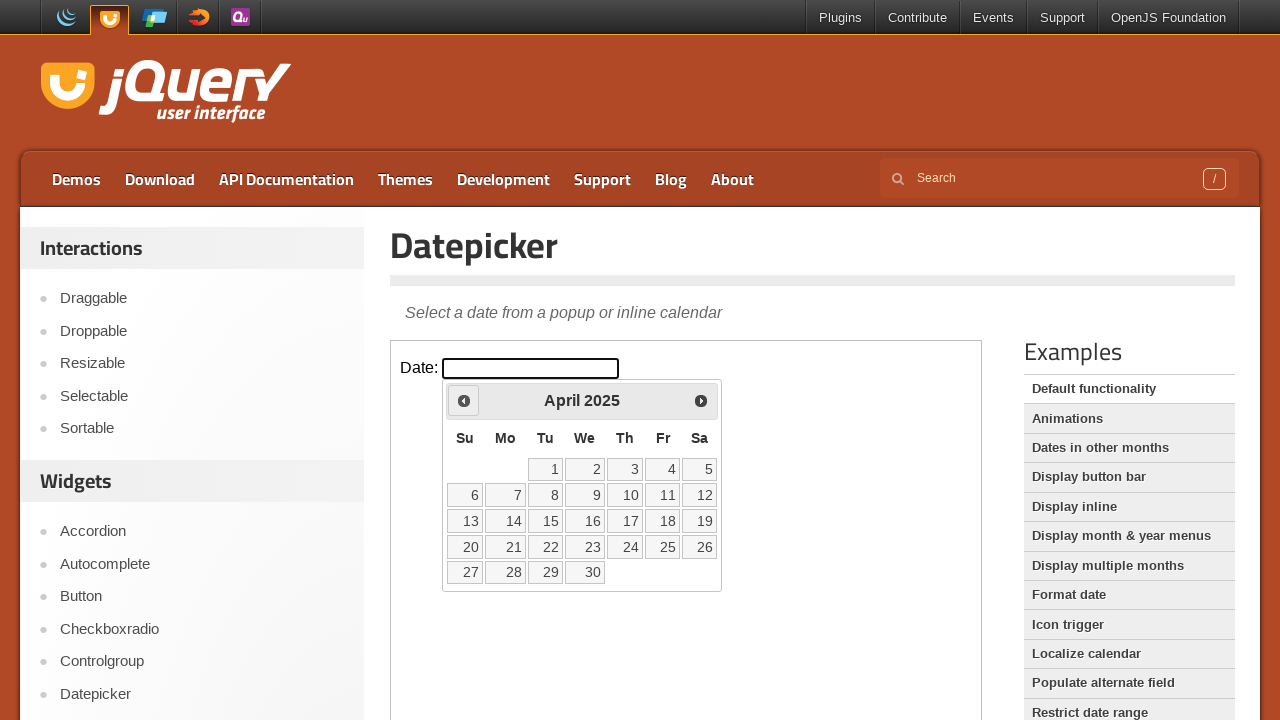

Clicked previous month navigation button at (464, 400) on xpath=//iframe[@class='demo-frame'] >> internal:control=enter-frame >> xpath=//s
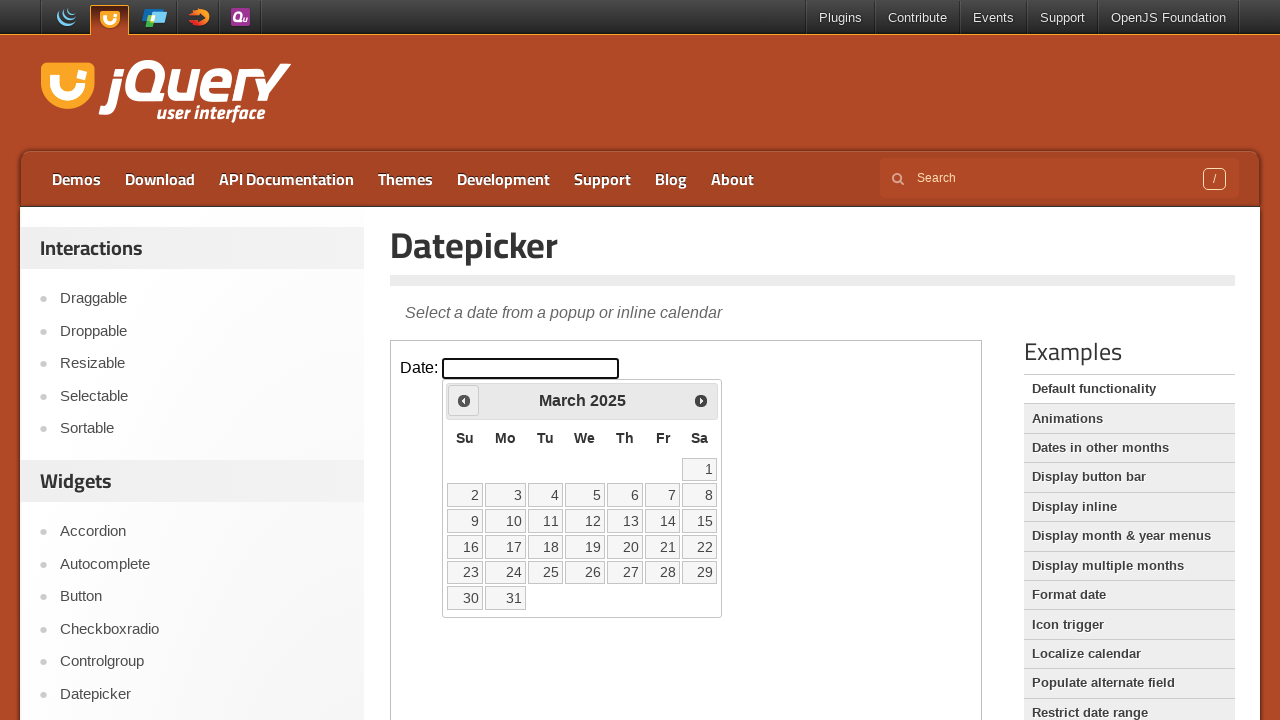

Checked current month: March and year: 2025
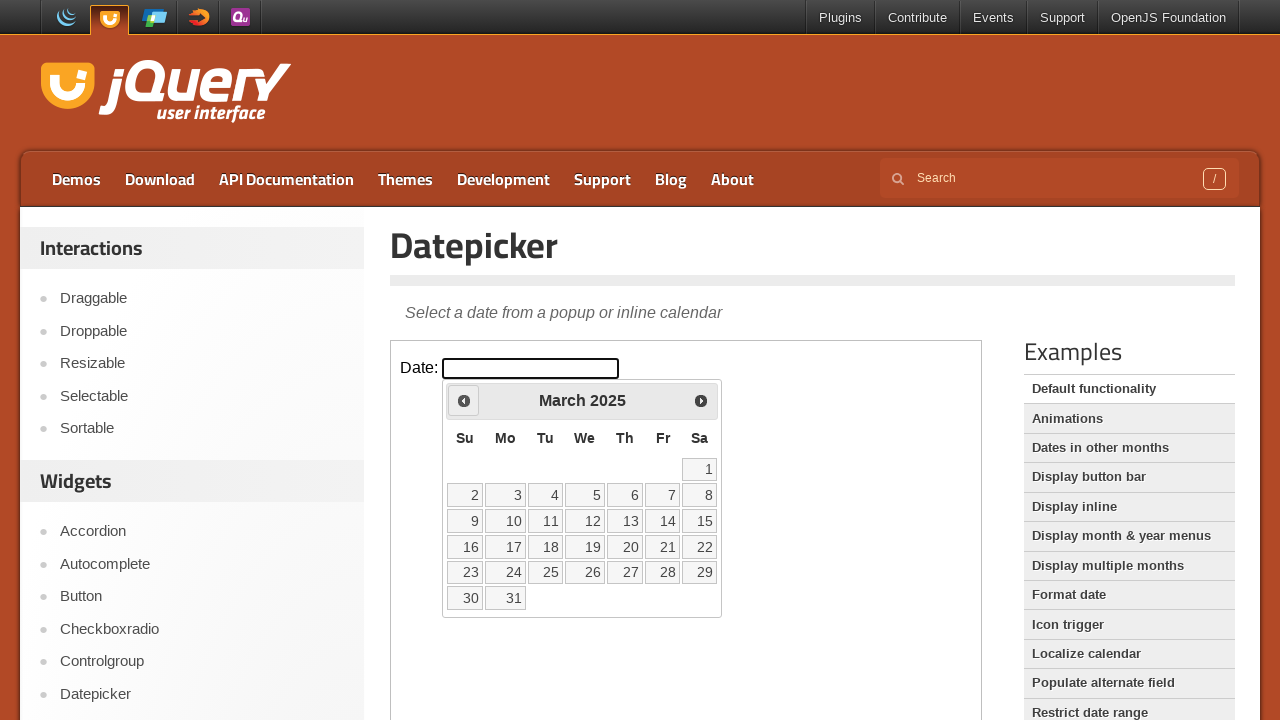

Clicked previous month navigation button at (464, 400) on xpath=//iframe[@class='demo-frame'] >> internal:control=enter-frame >> xpath=//s
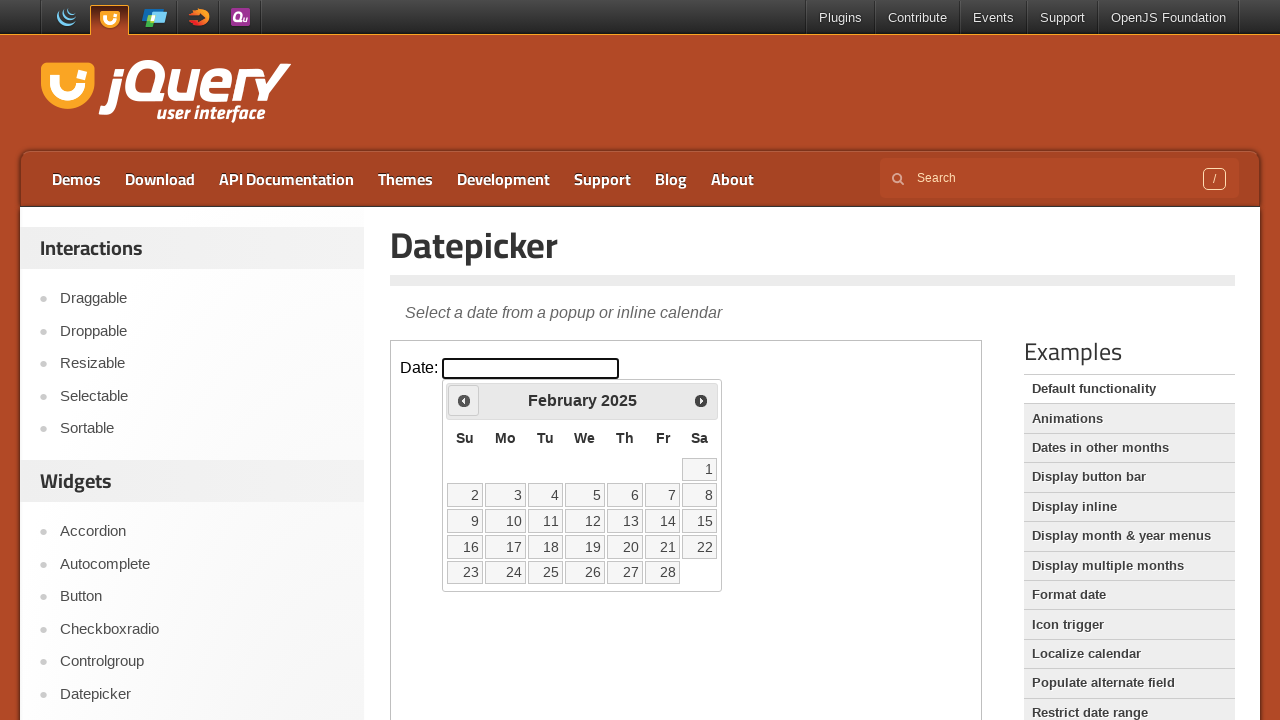

Checked current month: February and year: 2025
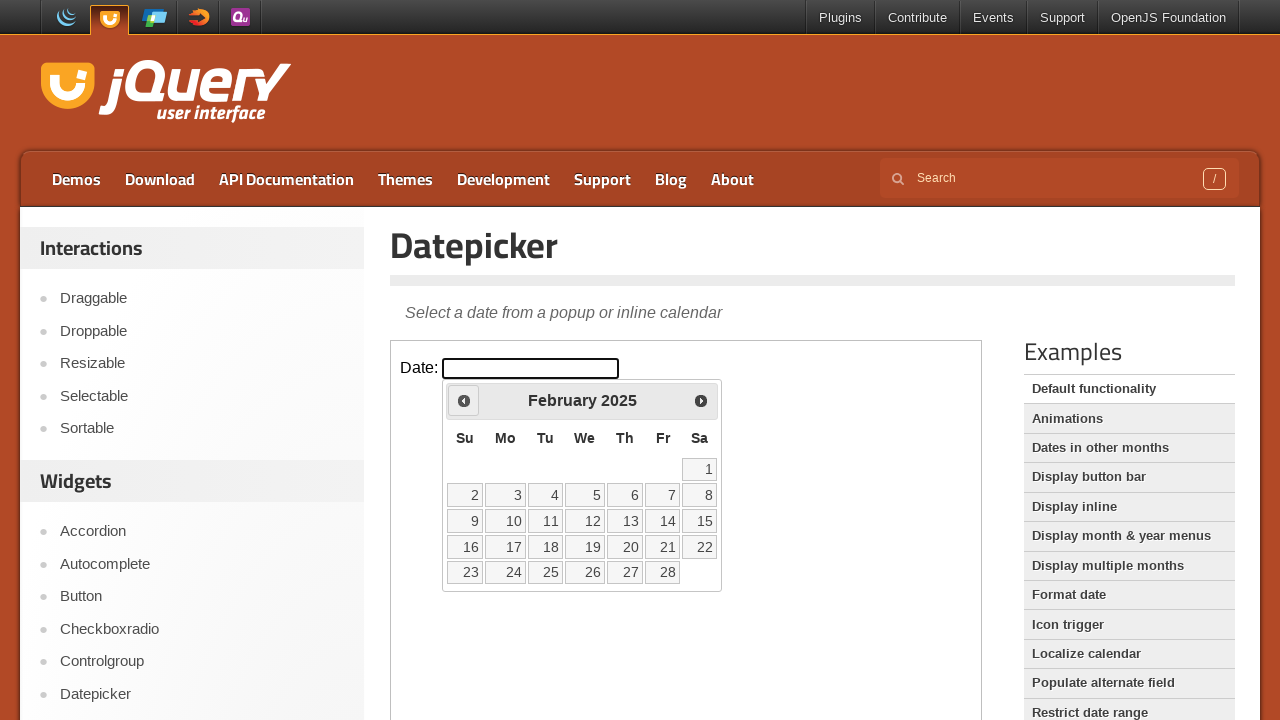

Clicked previous month navigation button at (464, 400) on xpath=//iframe[@class='demo-frame'] >> internal:control=enter-frame >> xpath=//s
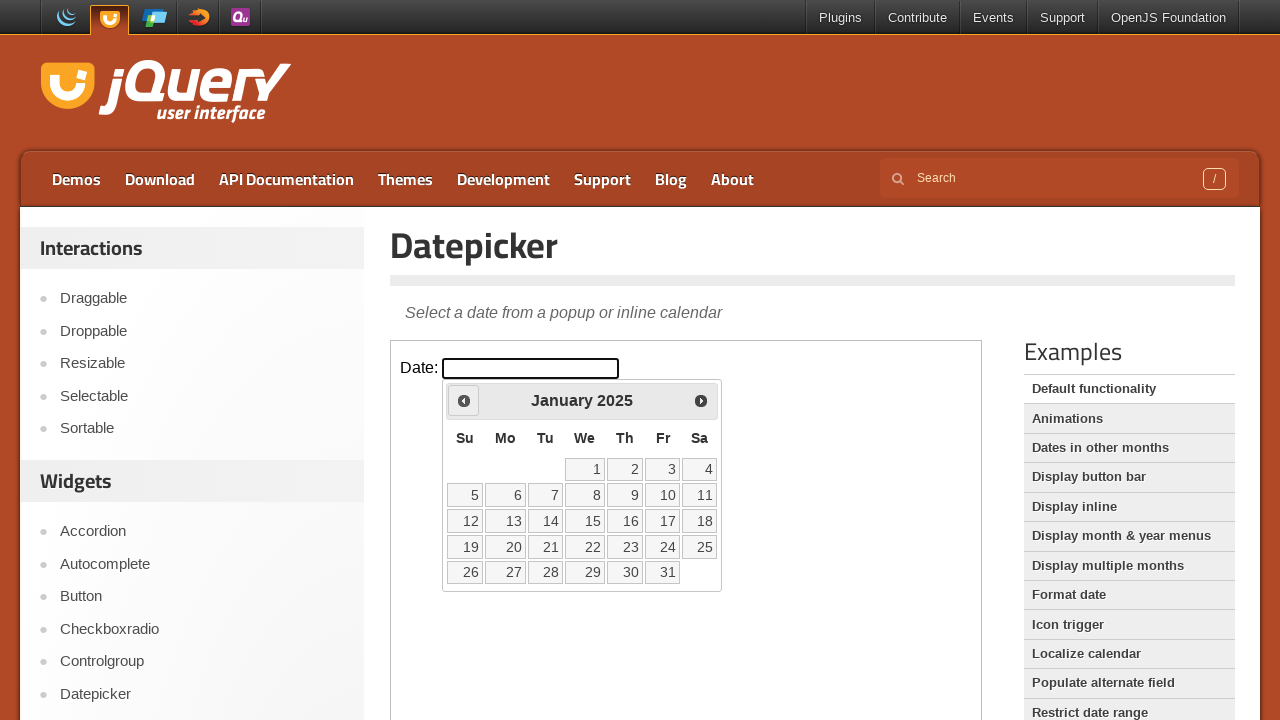

Checked current month: January and year: 2025
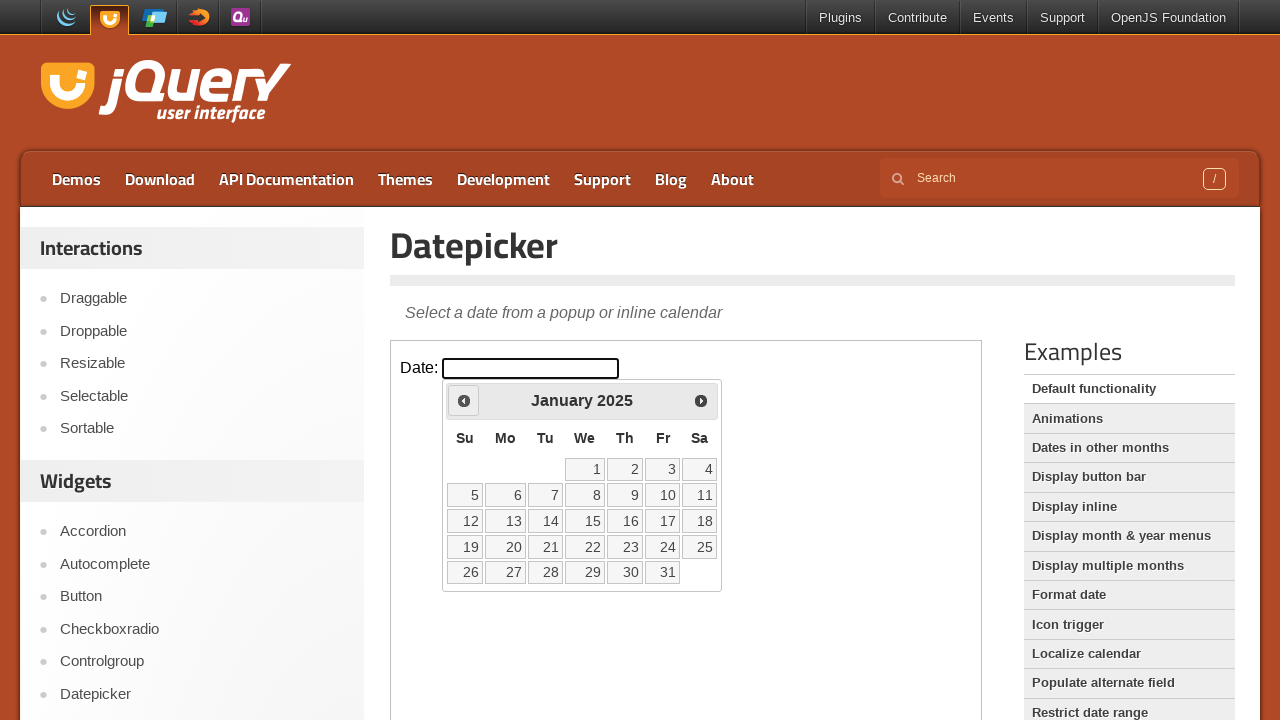

Clicked previous month navigation button at (464, 400) on xpath=//iframe[@class='demo-frame'] >> internal:control=enter-frame >> xpath=//s
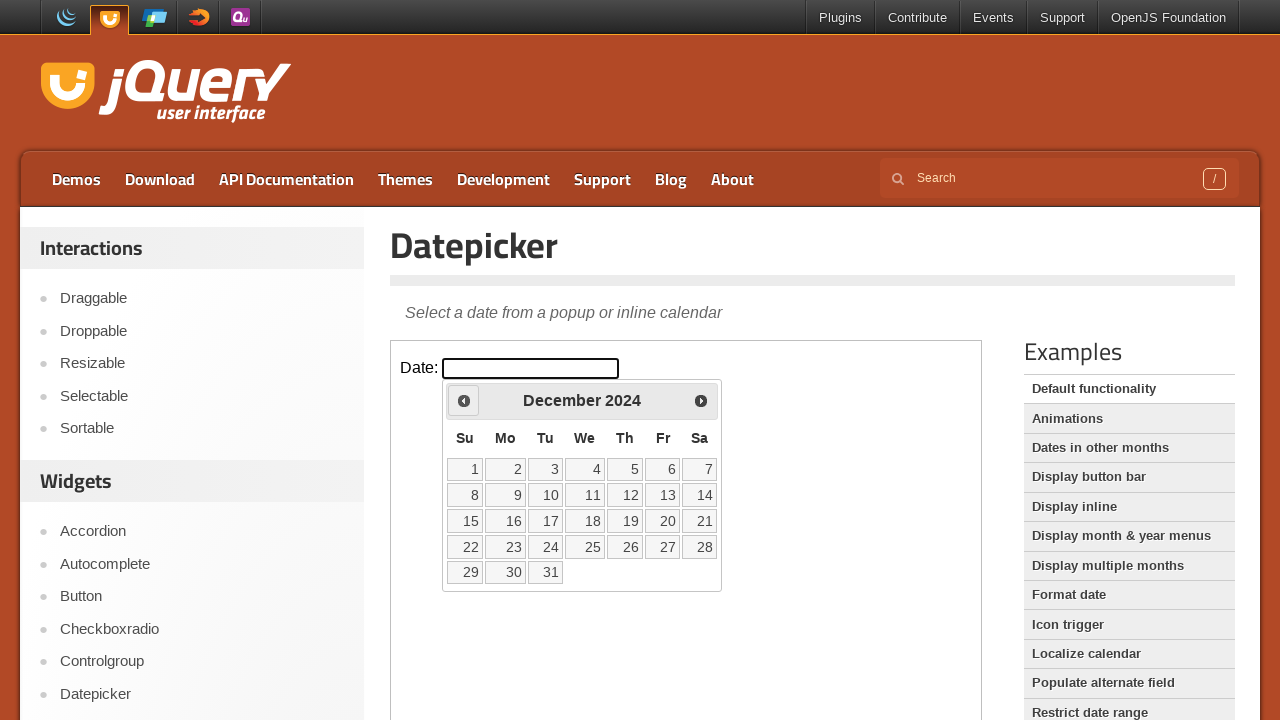

Checked current month: December and year: 2024
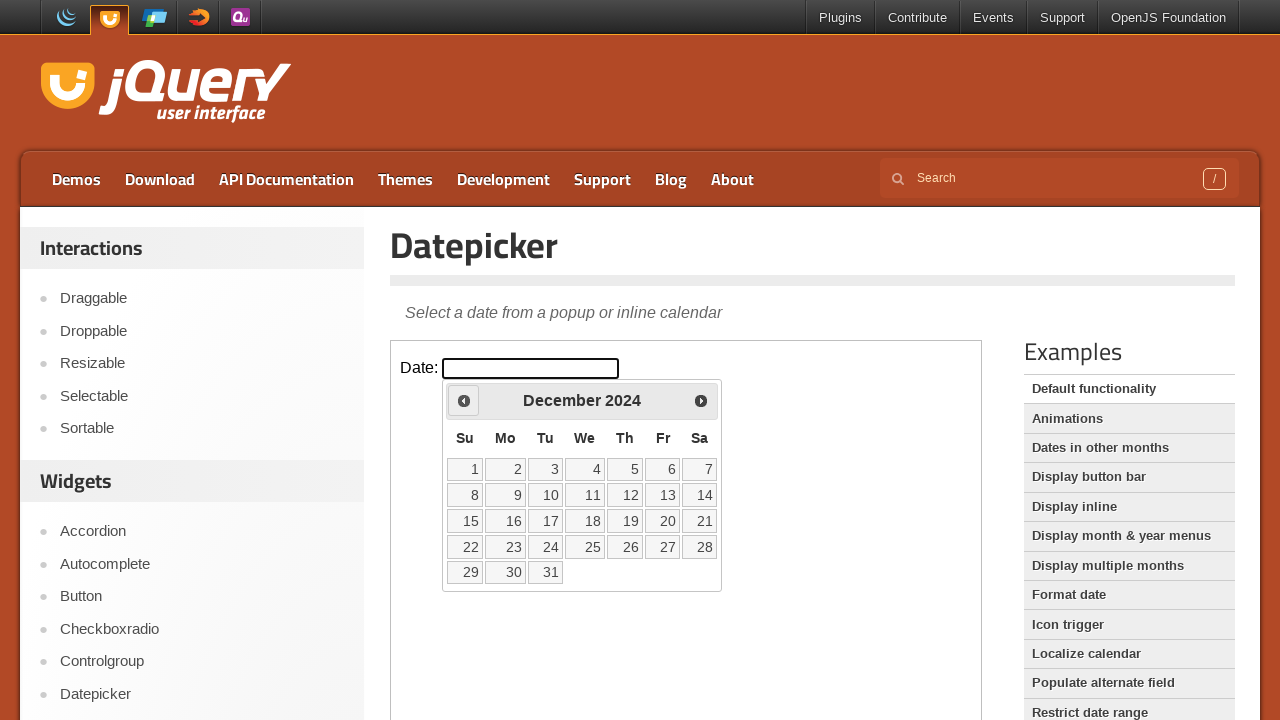

Clicked previous month navigation button at (464, 400) on xpath=//iframe[@class='demo-frame'] >> internal:control=enter-frame >> xpath=//s
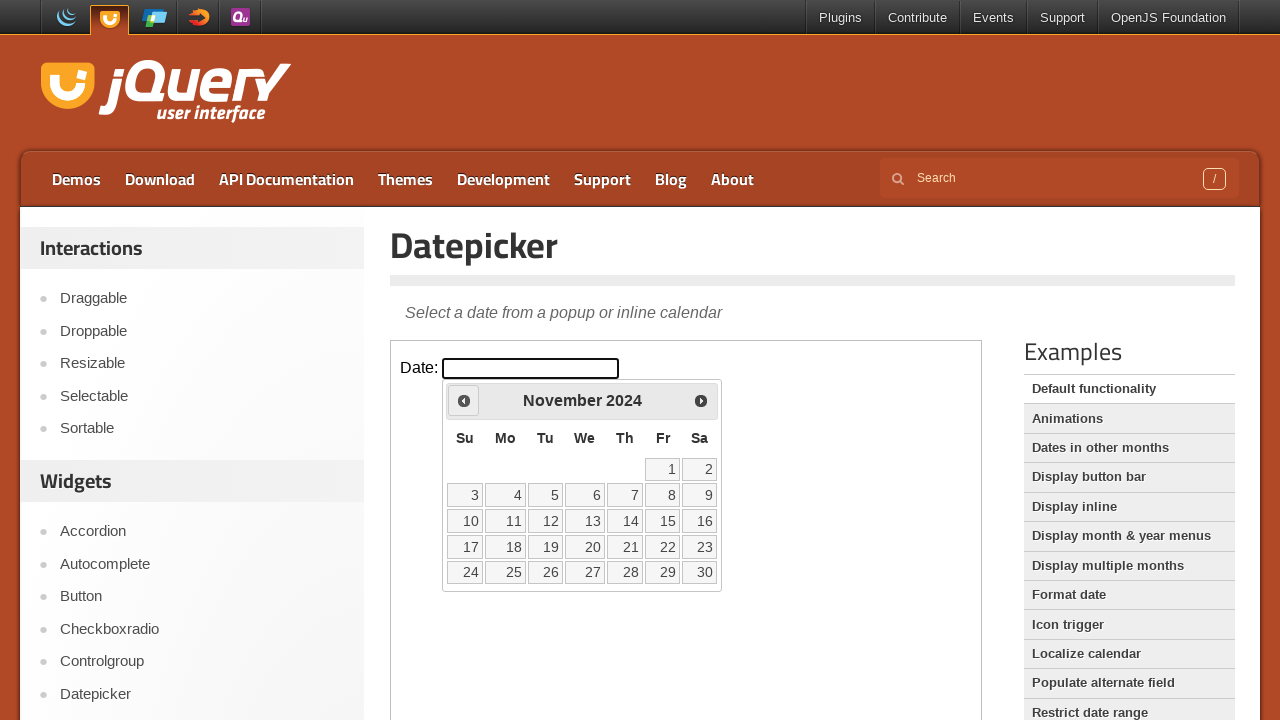

Checked current month: November and year: 2024
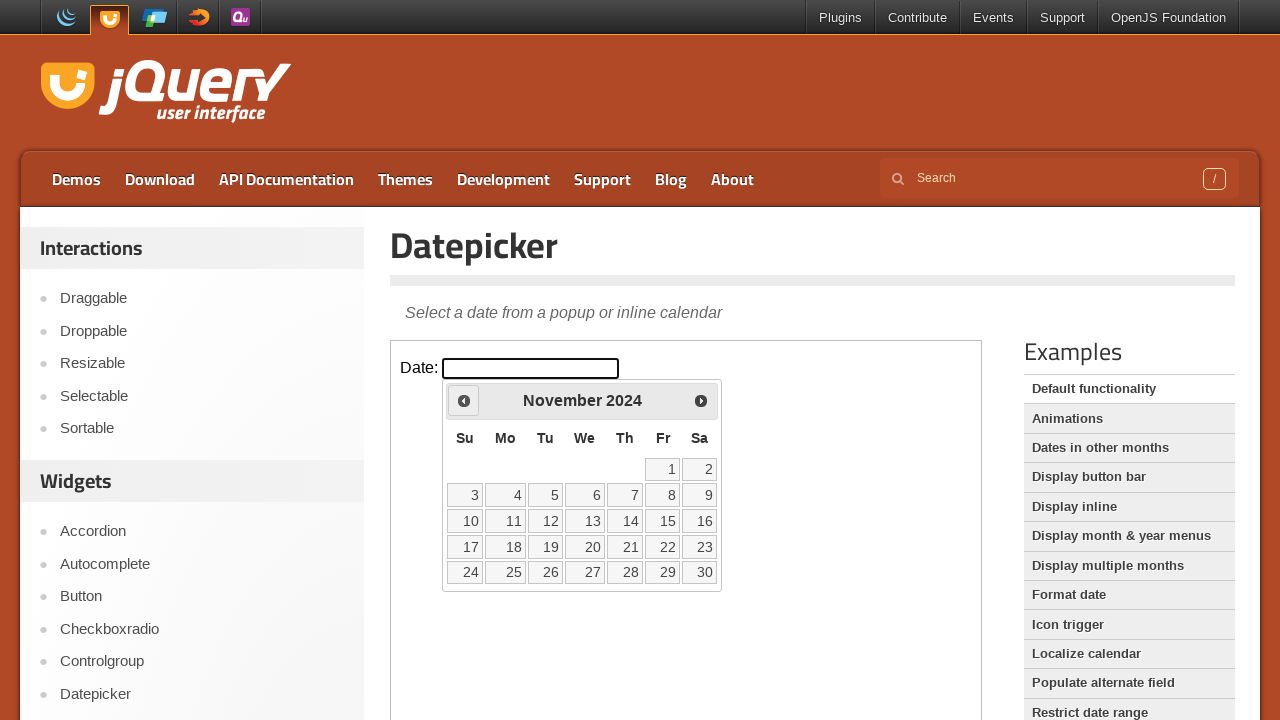

Clicked previous month navigation button at (464, 400) on xpath=//iframe[@class='demo-frame'] >> internal:control=enter-frame >> xpath=//s
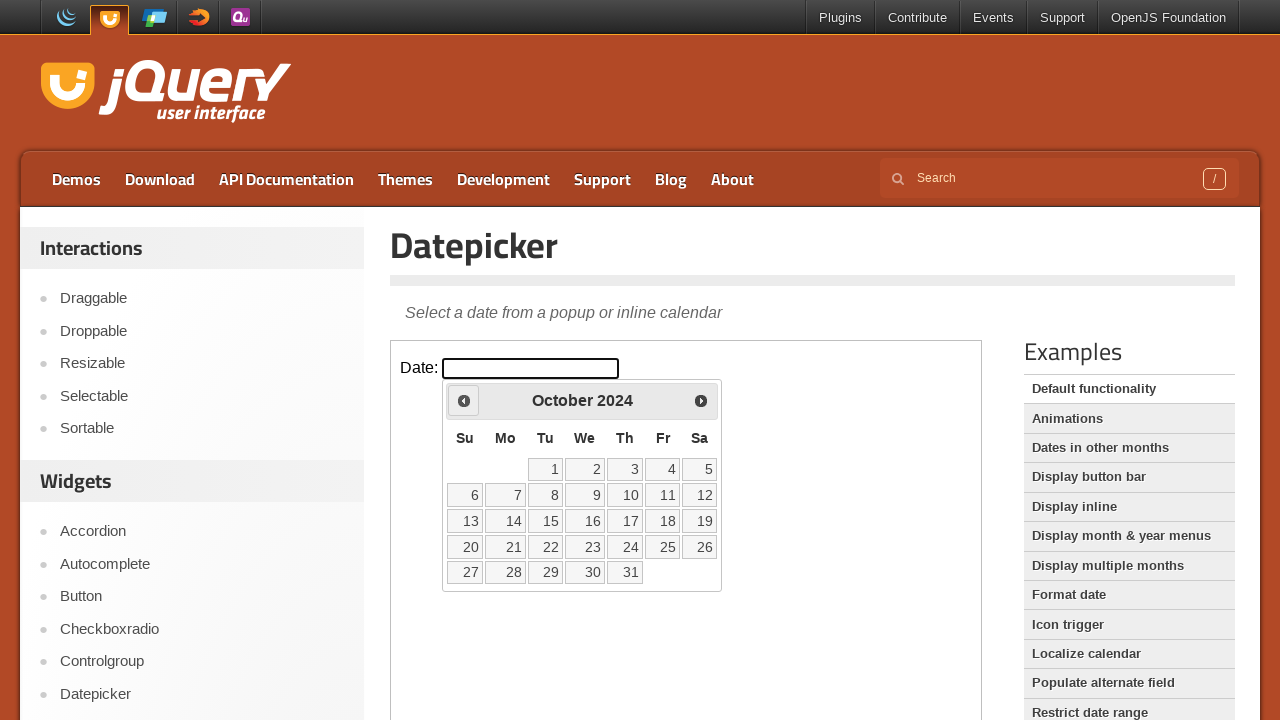

Checked current month: October and year: 2024
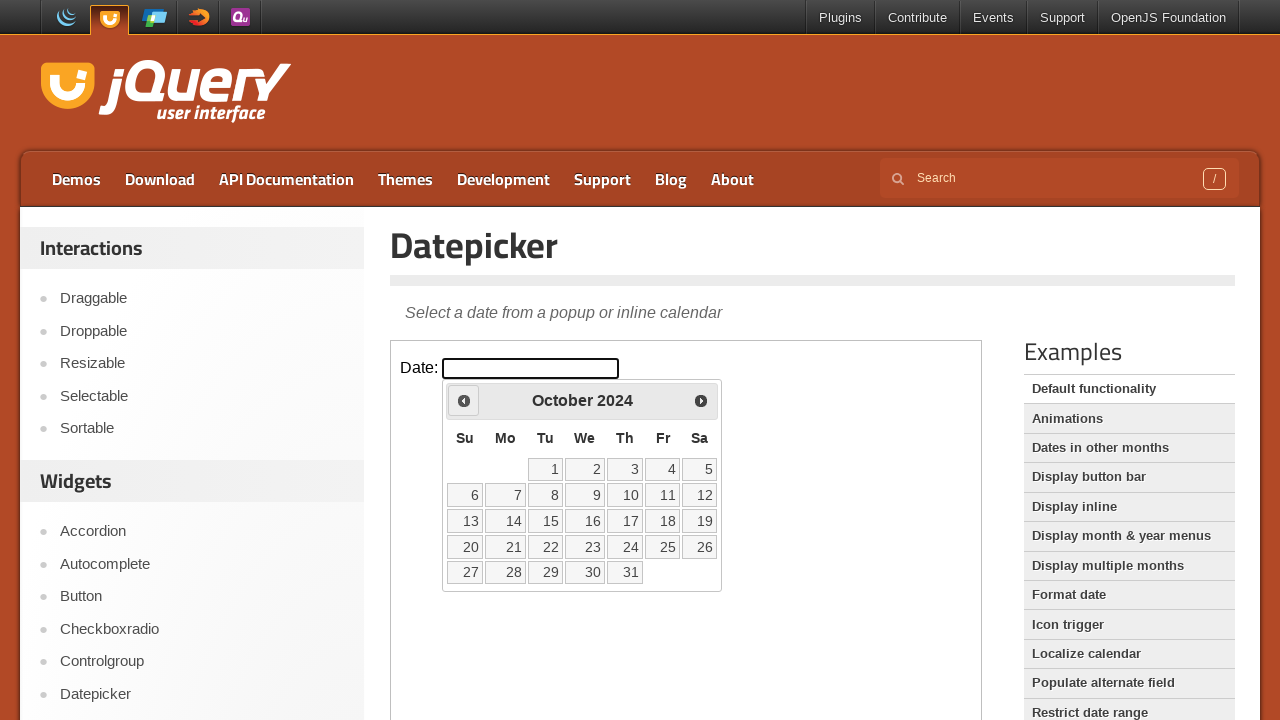

Clicked previous month navigation button at (464, 400) on xpath=//iframe[@class='demo-frame'] >> internal:control=enter-frame >> xpath=//s
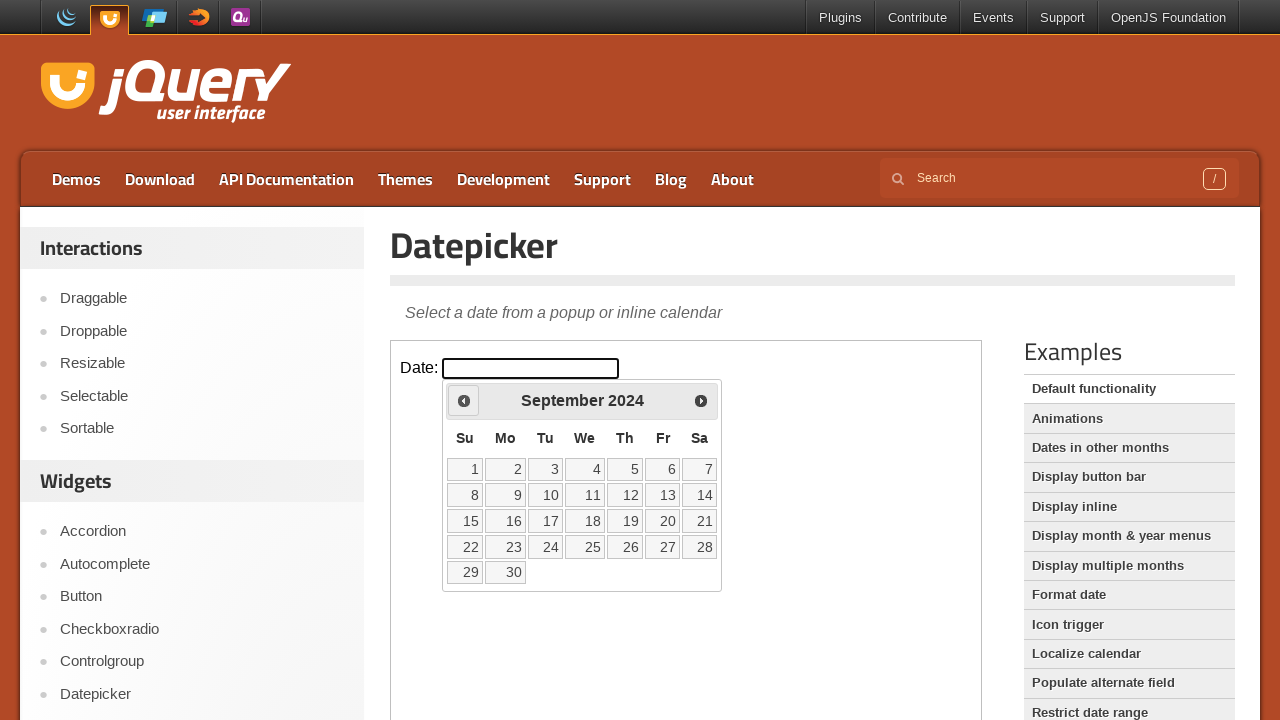

Checked current month: September and year: 2024
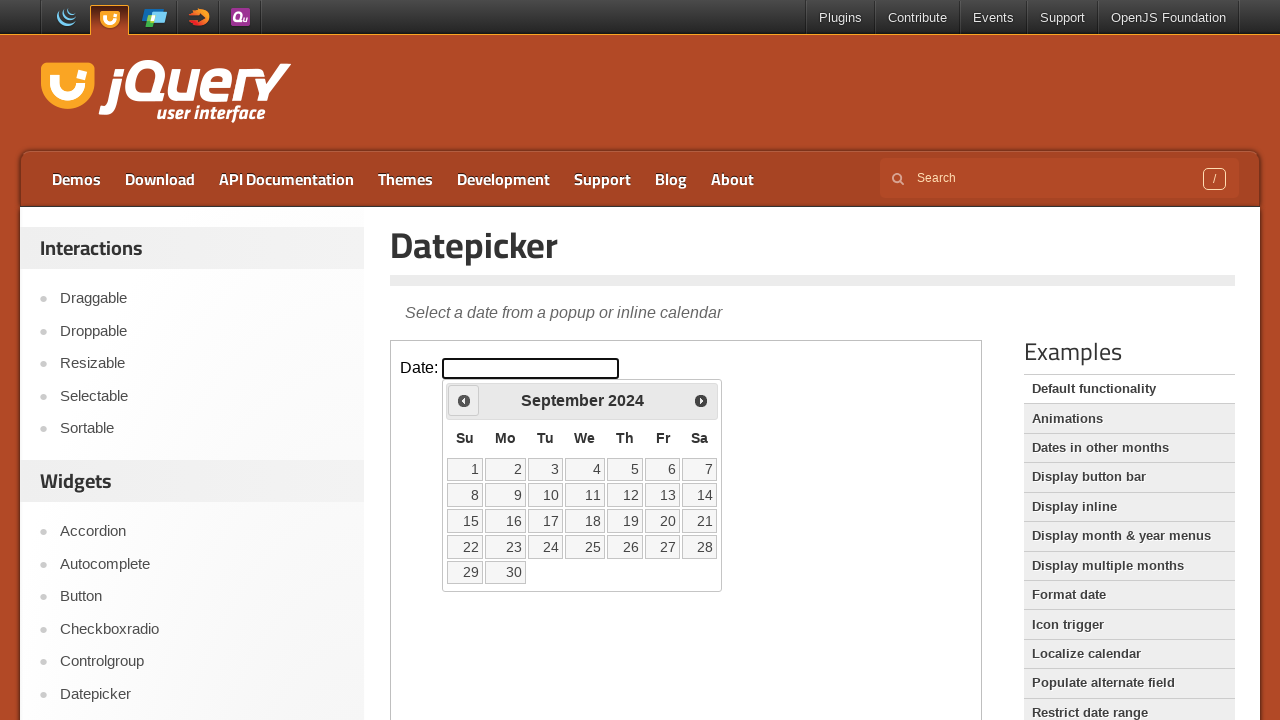

Clicked previous month navigation button at (464, 400) on xpath=//iframe[@class='demo-frame'] >> internal:control=enter-frame >> xpath=//s
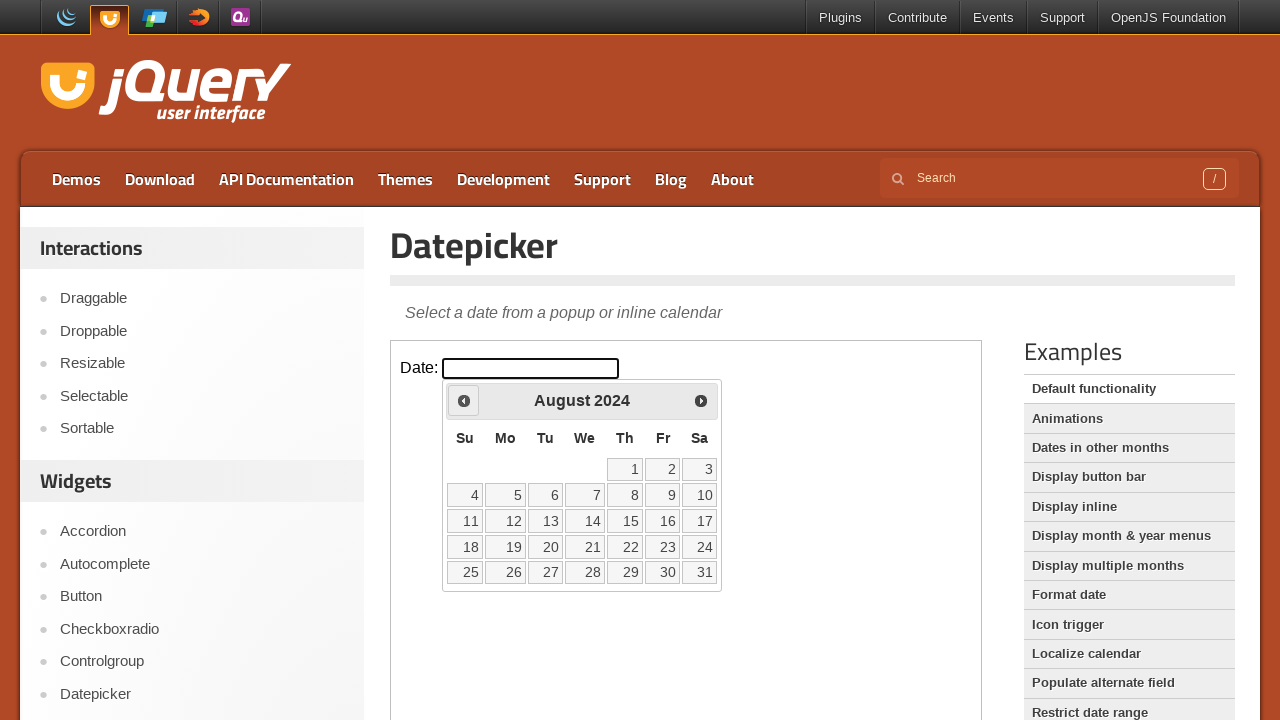

Checked current month: August and year: 2024
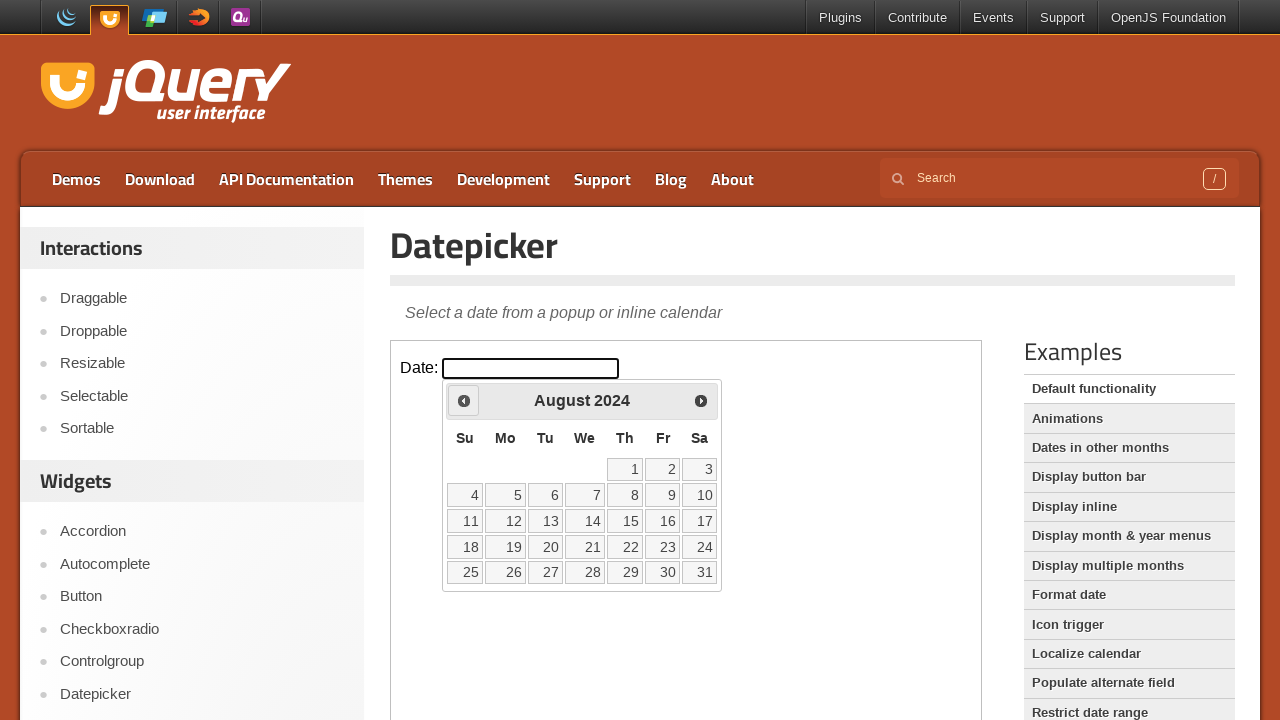

Clicked previous month navigation button at (464, 400) on xpath=//iframe[@class='demo-frame'] >> internal:control=enter-frame >> xpath=//s
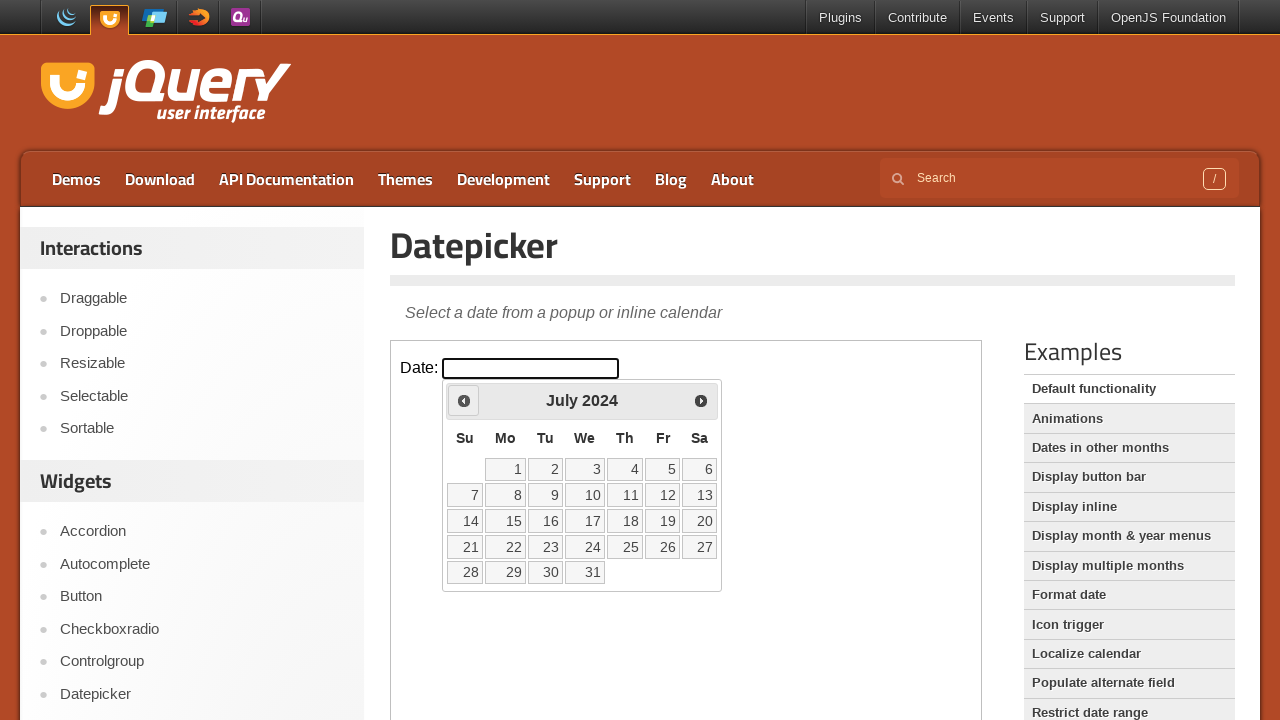

Checked current month: July and year: 2024
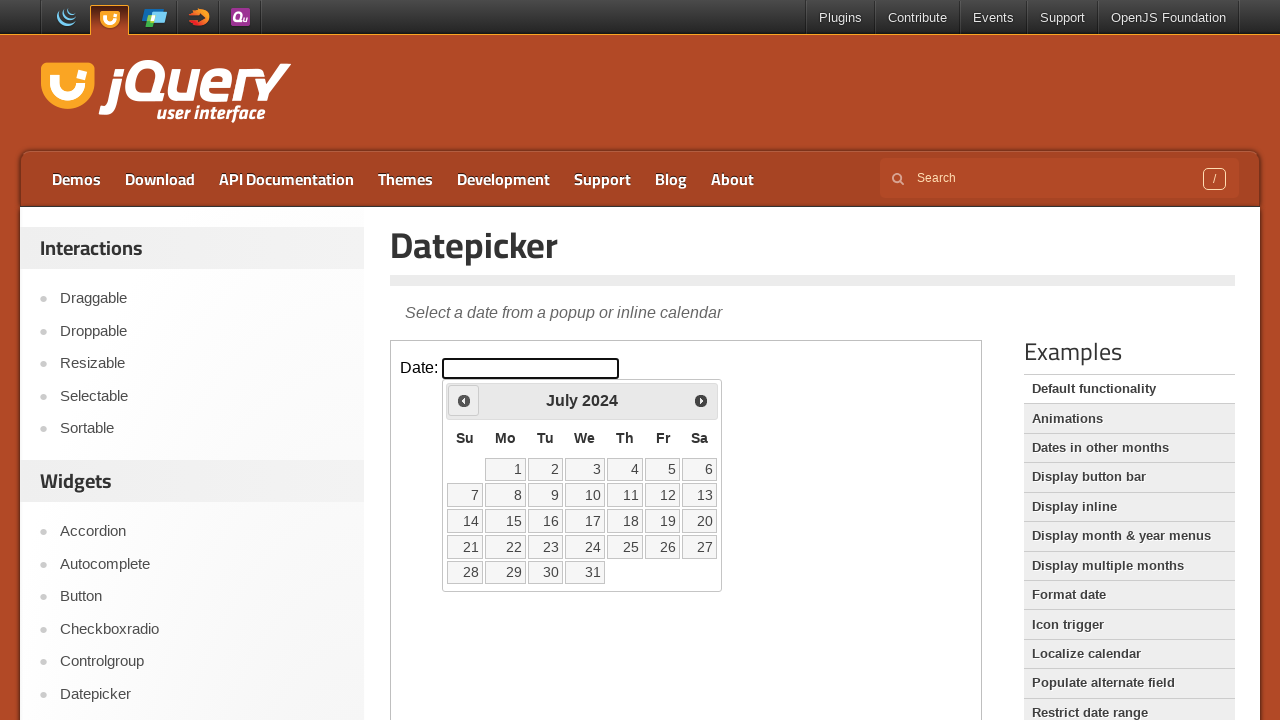

Clicked previous month navigation button at (464, 400) on xpath=//iframe[@class='demo-frame'] >> internal:control=enter-frame >> xpath=//s
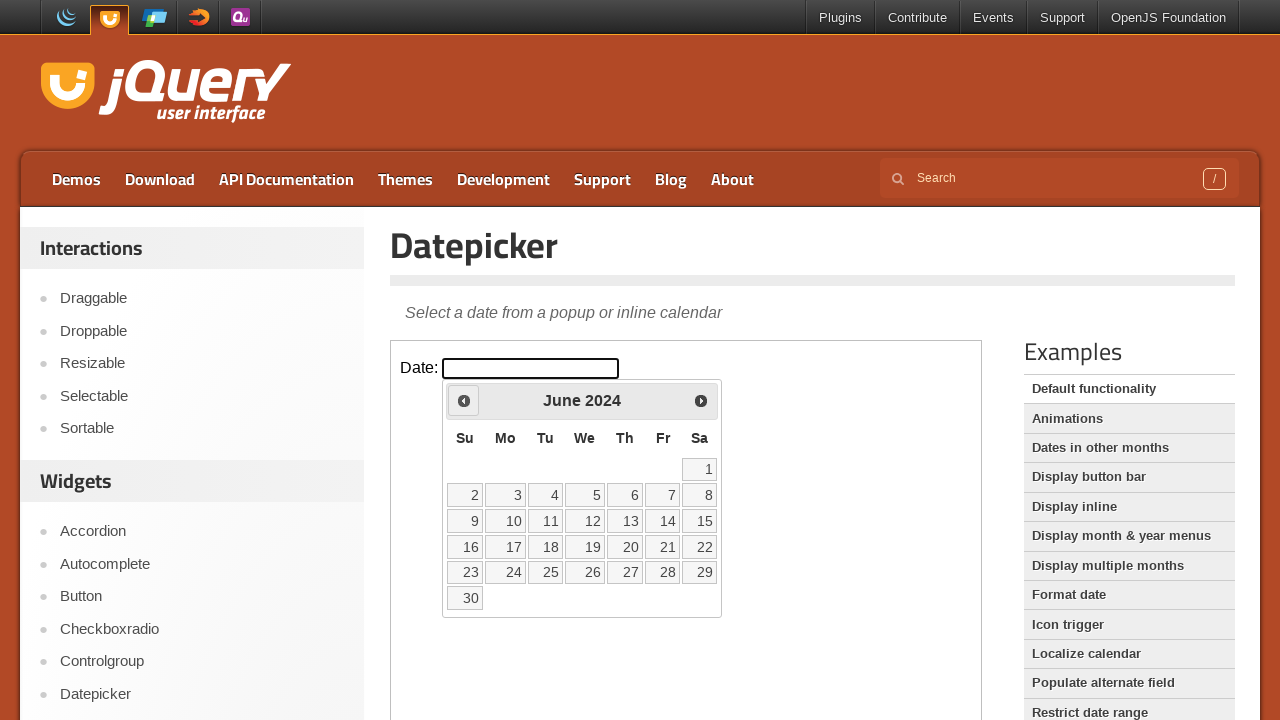

Checked current month: June and year: 2024
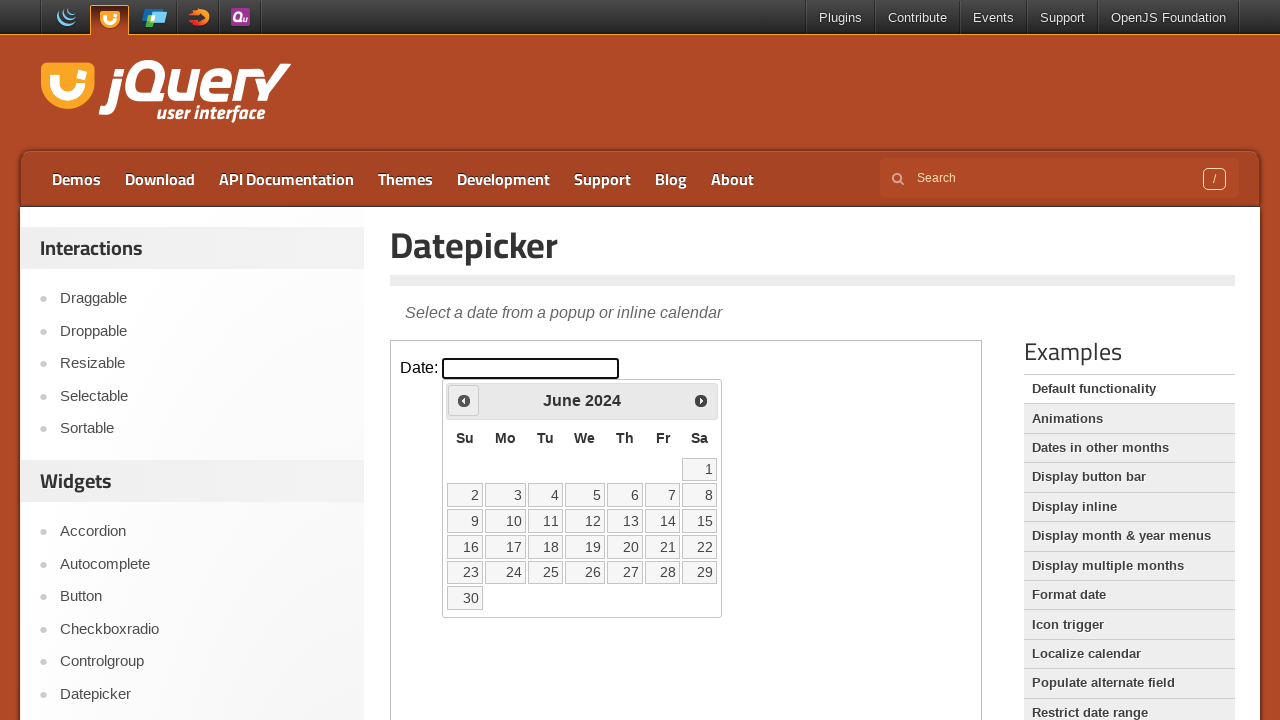

Clicked previous month navigation button at (464, 400) on xpath=//iframe[@class='demo-frame'] >> internal:control=enter-frame >> xpath=//s
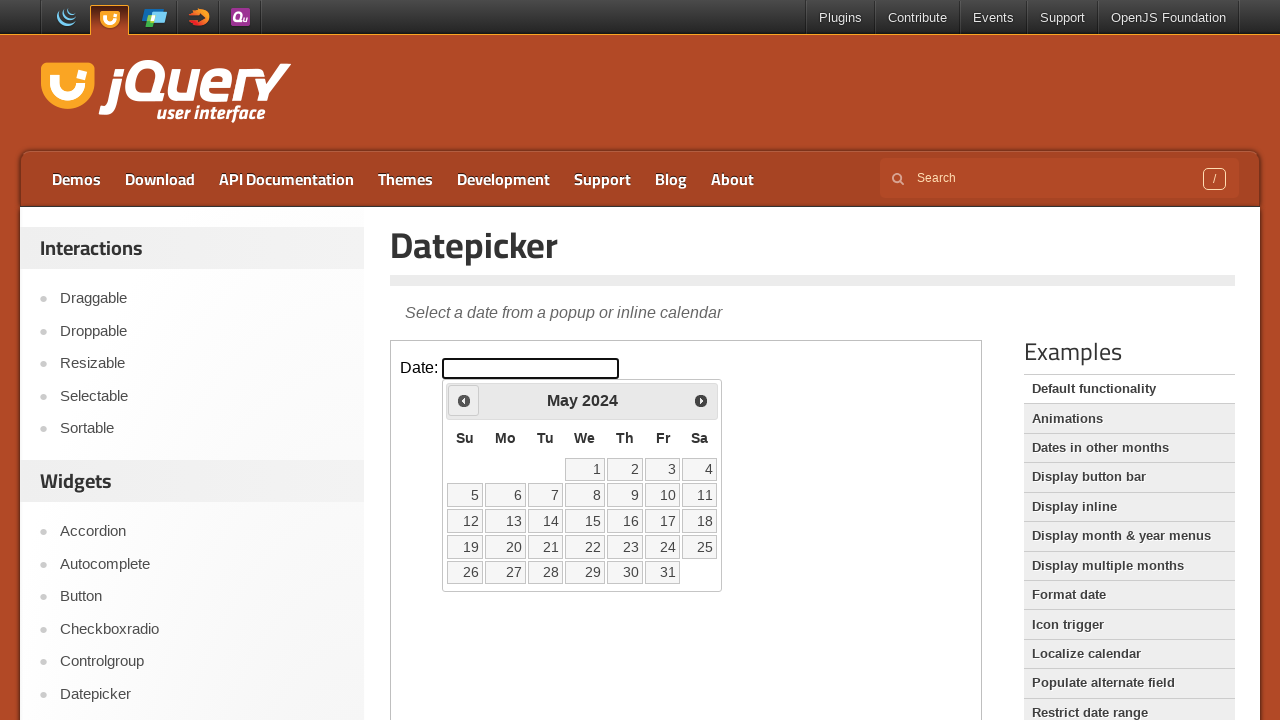

Checked current month: May and year: 2024
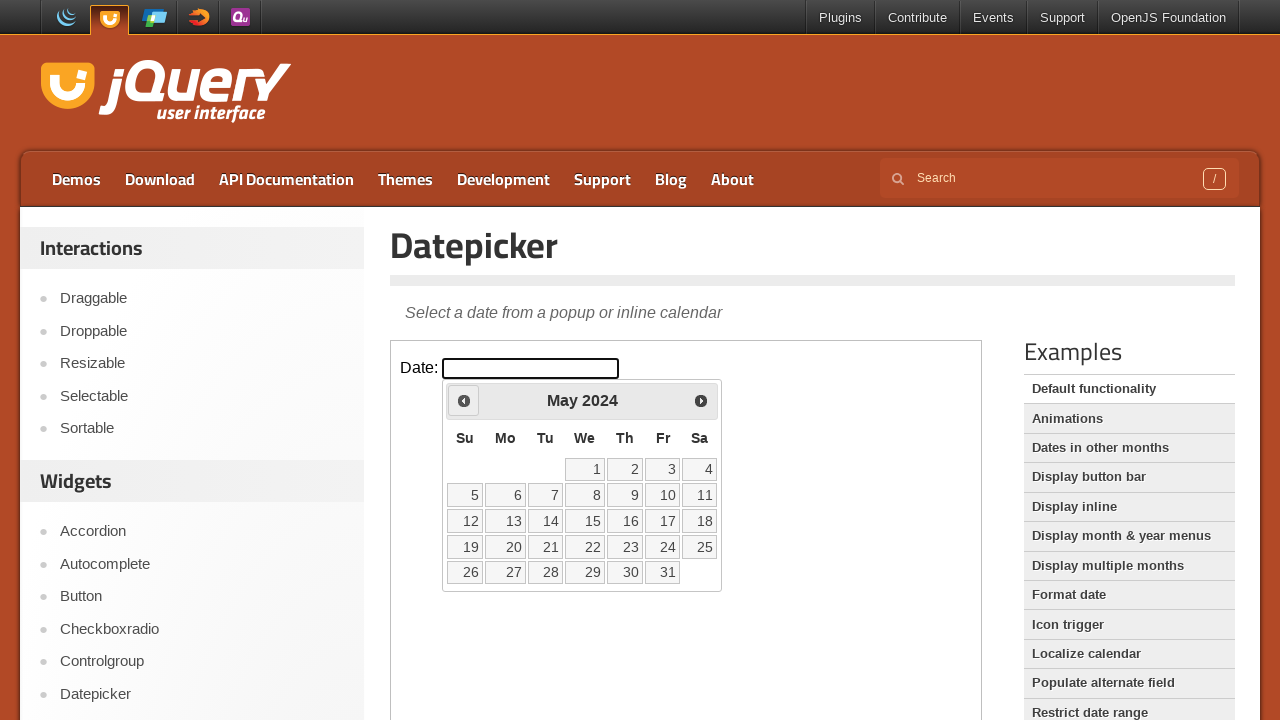

Clicked previous month navigation button at (464, 400) on xpath=//iframe[@class='demo-frame'] >> internal:control=enter-frame >> xpath=//s
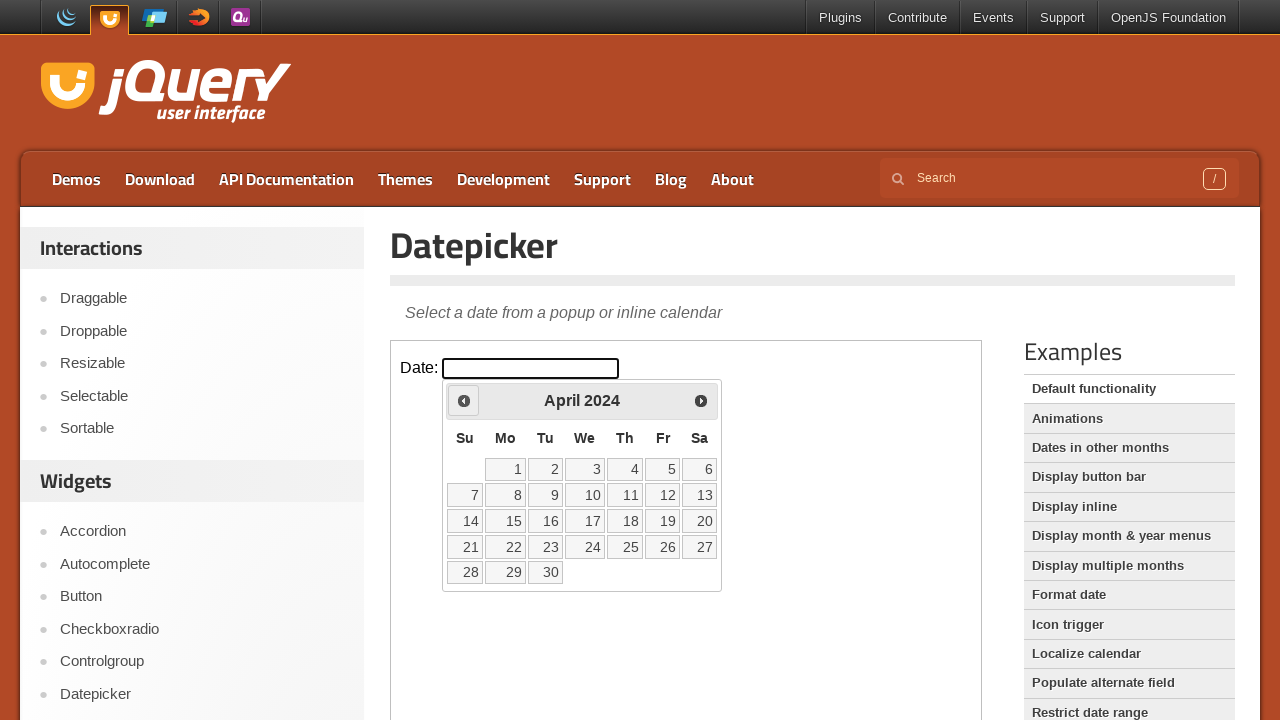

Checked current month: April and year: 2024
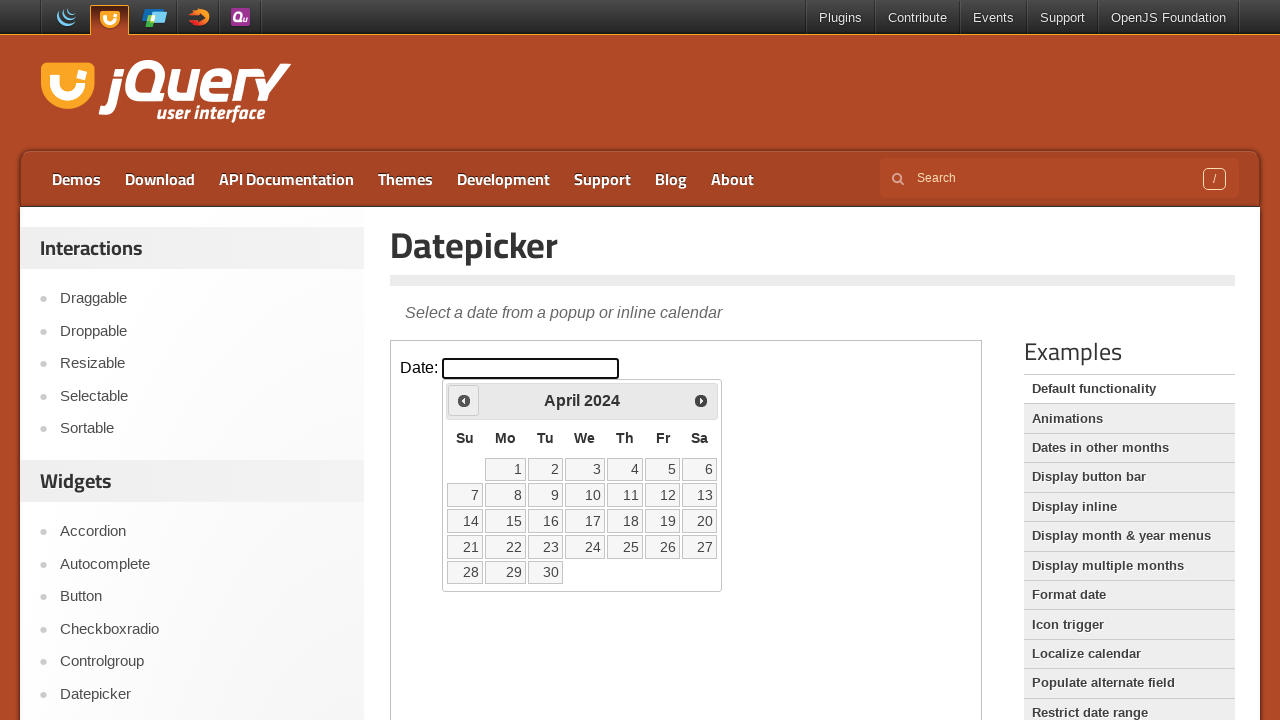

Clicked previous month navigation button at (464, 400) on xpath=//iframe[@class='demo-frame'] >> internal:control=enter-frame >> xpath=//s
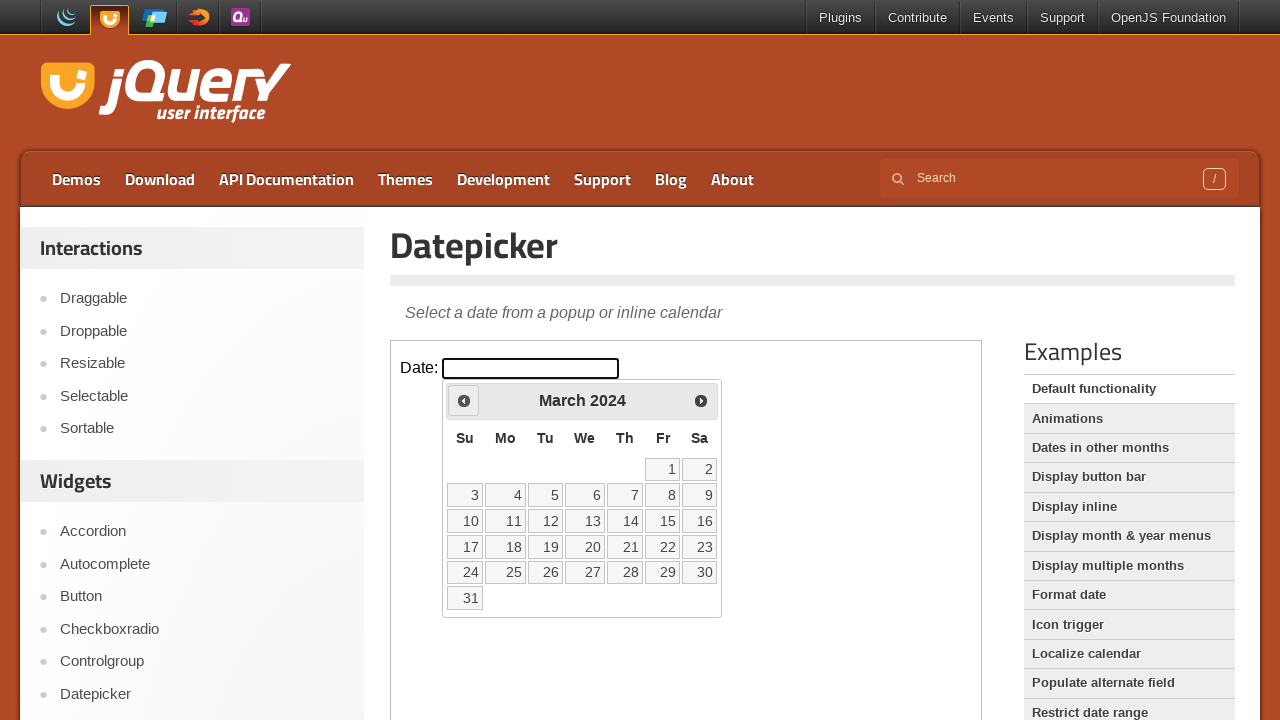

Checked current month: March and year: 2024
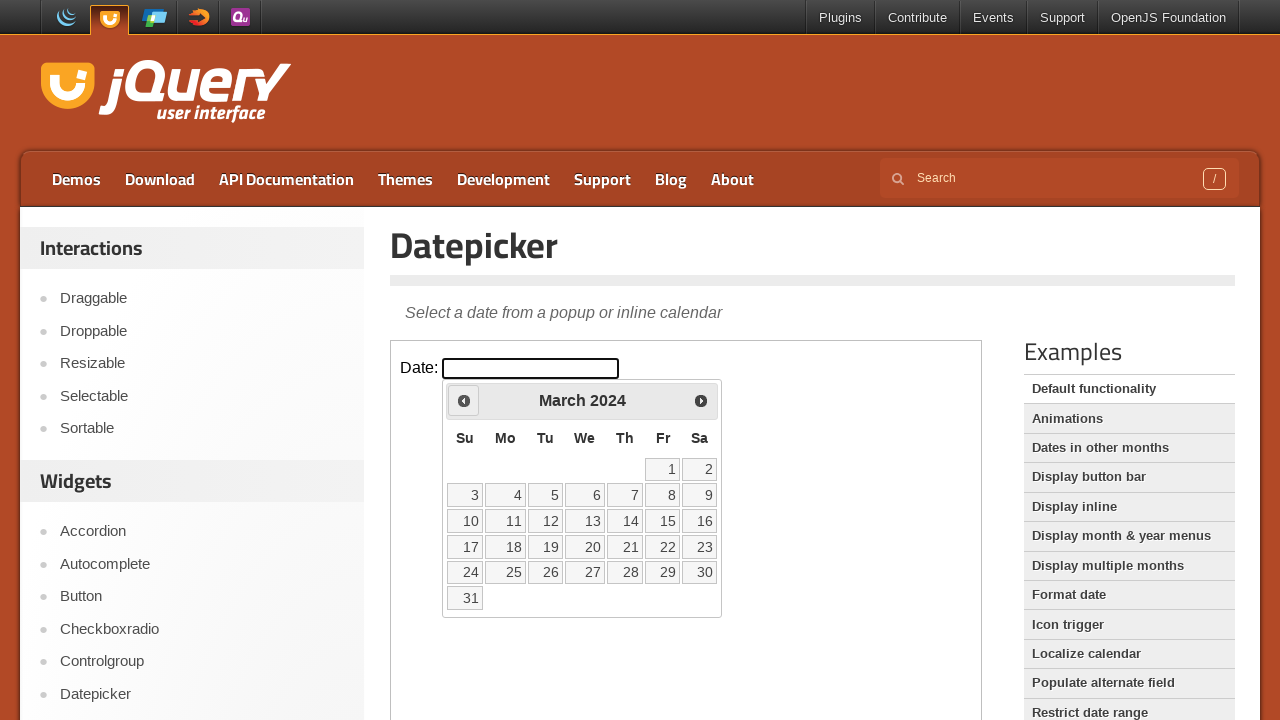

Clicked previous month navigation button at (464, 400) on xpath=//iframe[@class='demo-frame'] >> internal:control=enter-frame >> xpath=//s
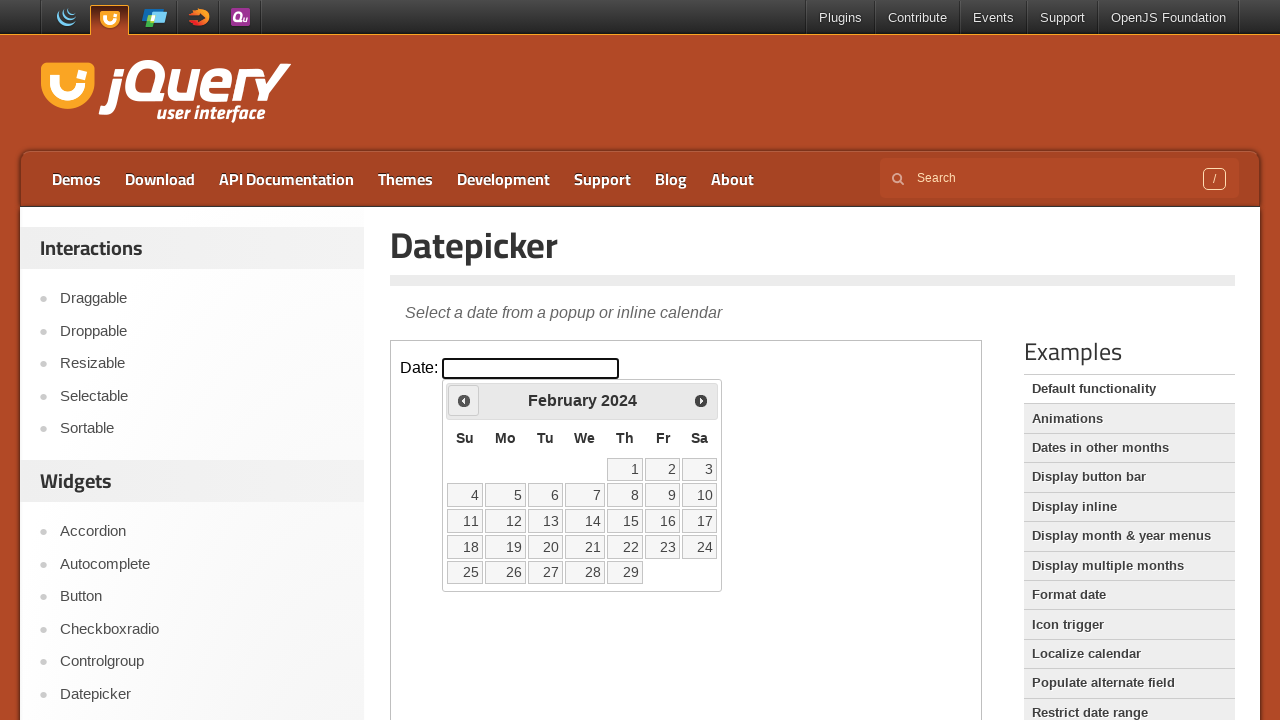

Checked current month: February and year: 2024
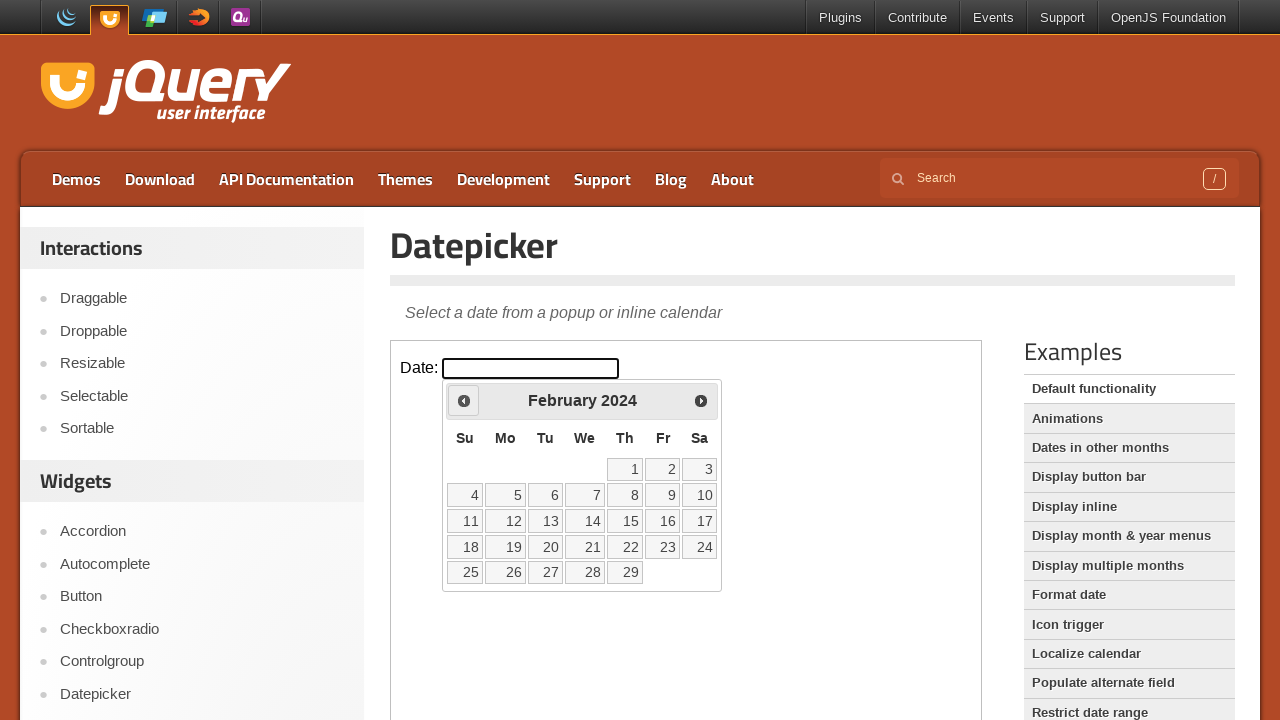

Clicked previous month navigation button at (464, 400) on xpath=//iframe[@class='demo-frame'] >> internal:control=enter-frame >> xpath=//s
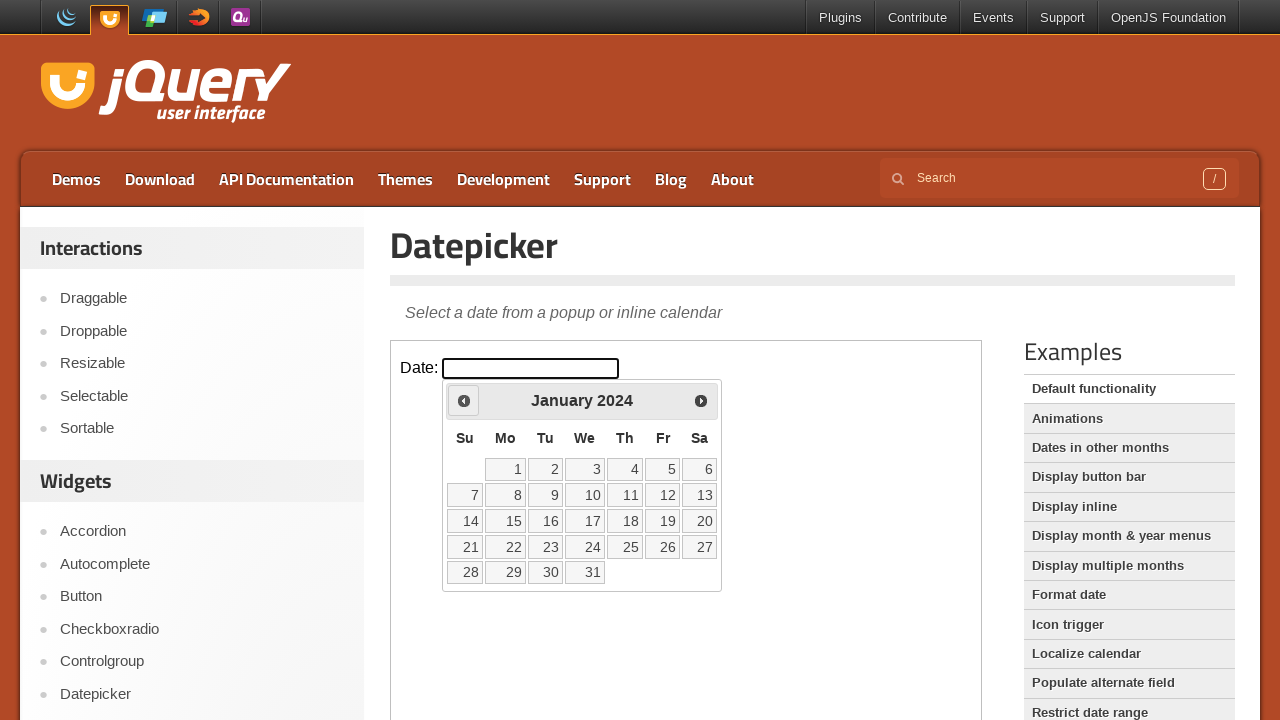

Checked current month: January and year: 2024
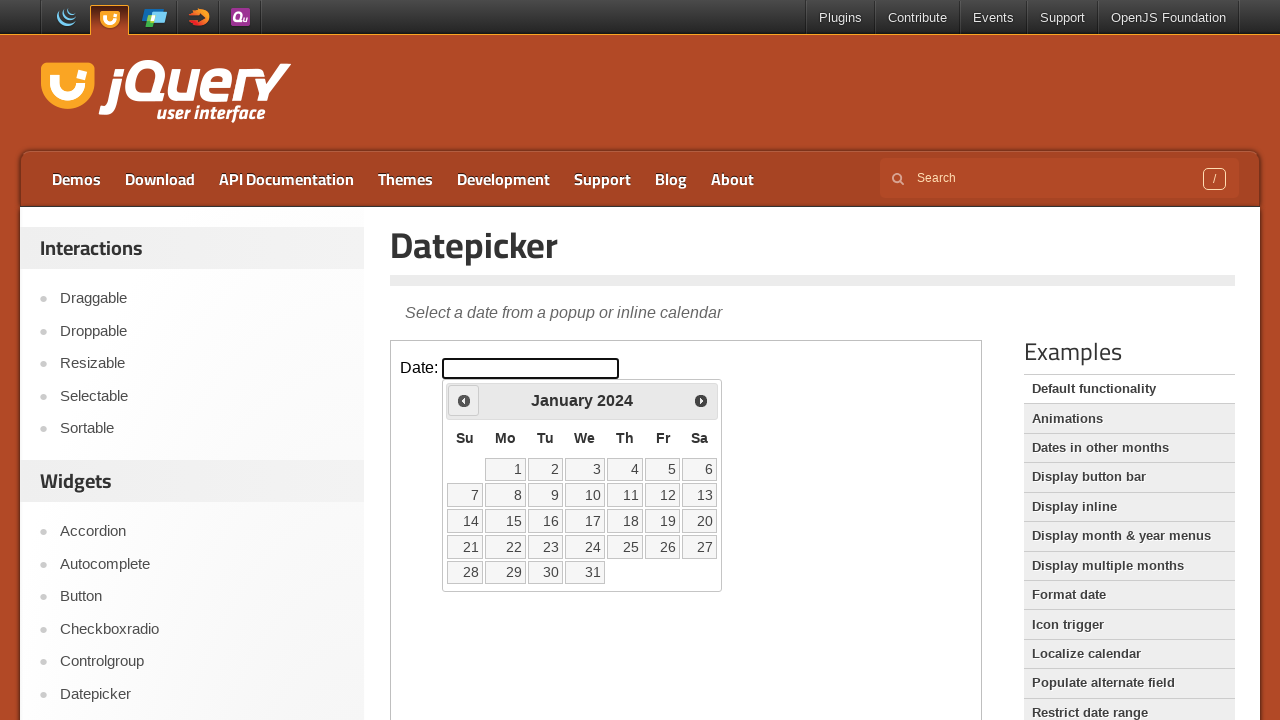

Clicked previous month navigation button at (464, 400) on xpath=//iframe[@class='demo-frame'] >> internal:control=enter-frame >> xpath=//s
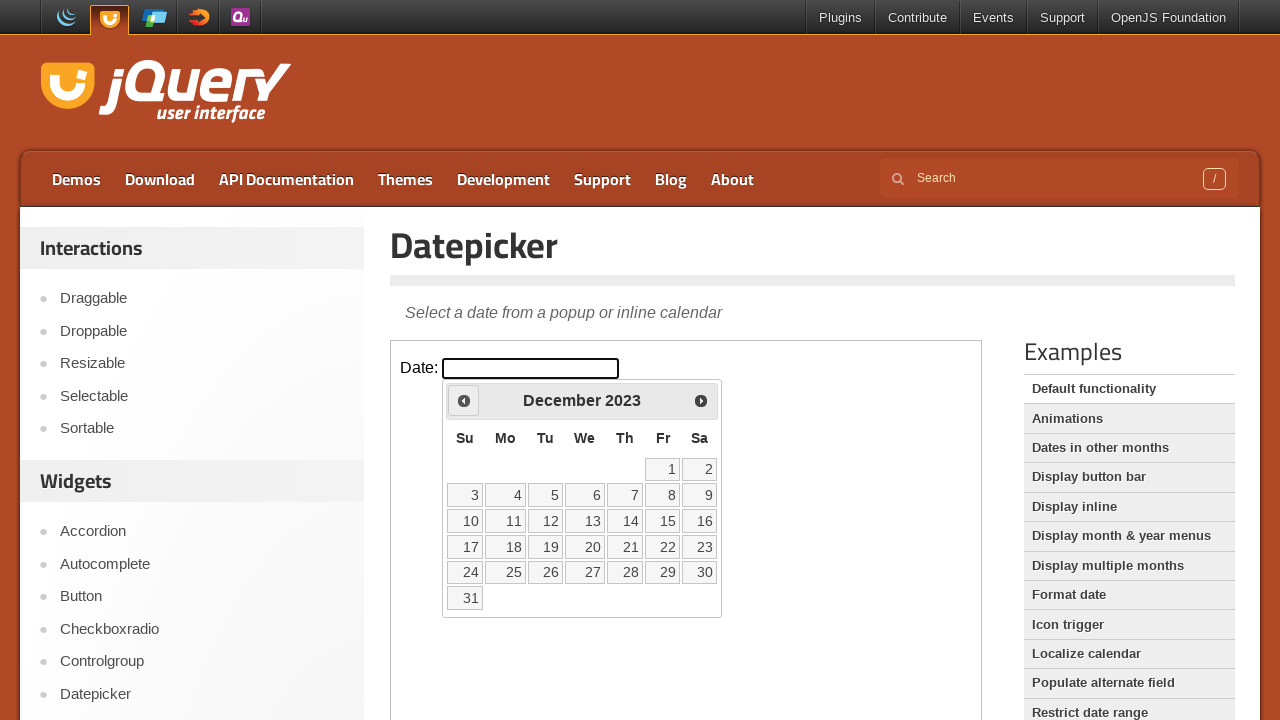

Checked current month: December and year: 2023
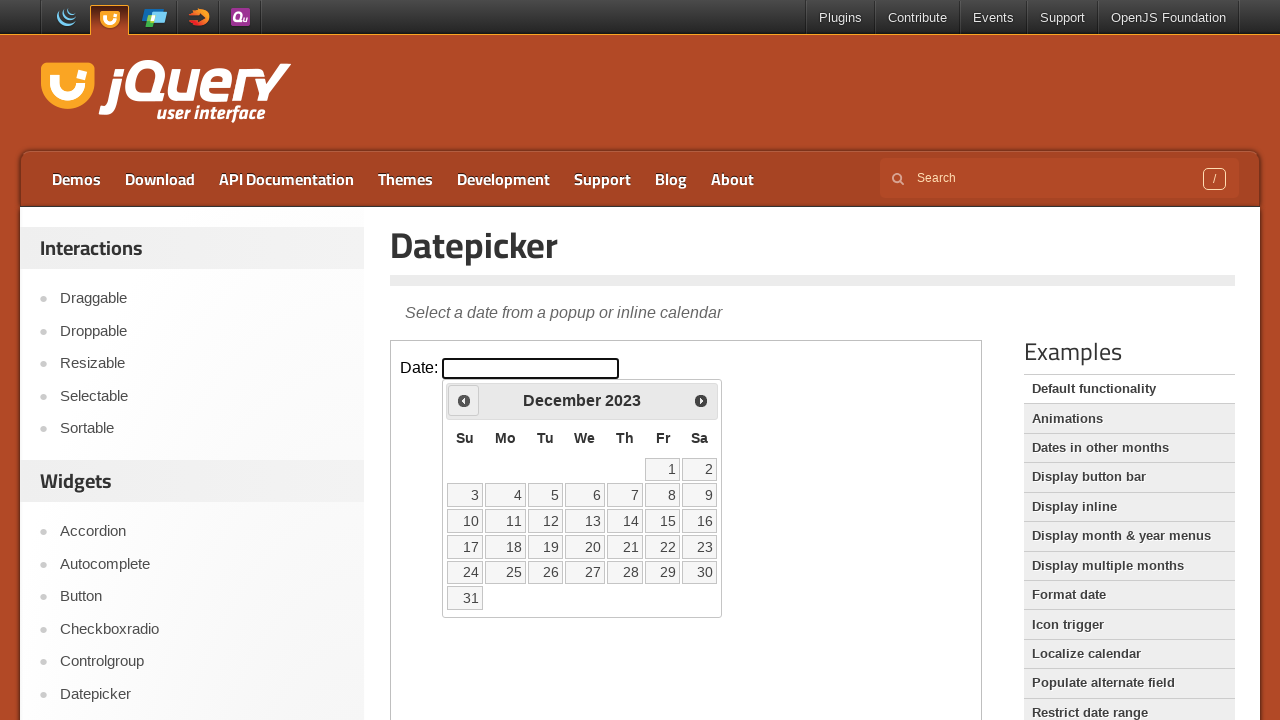

Clicked previous month navigation button at (464, 400) on xpath=//iframe[@class='demo-frame'] >> internal:control=enter-frame >> xpath=//s
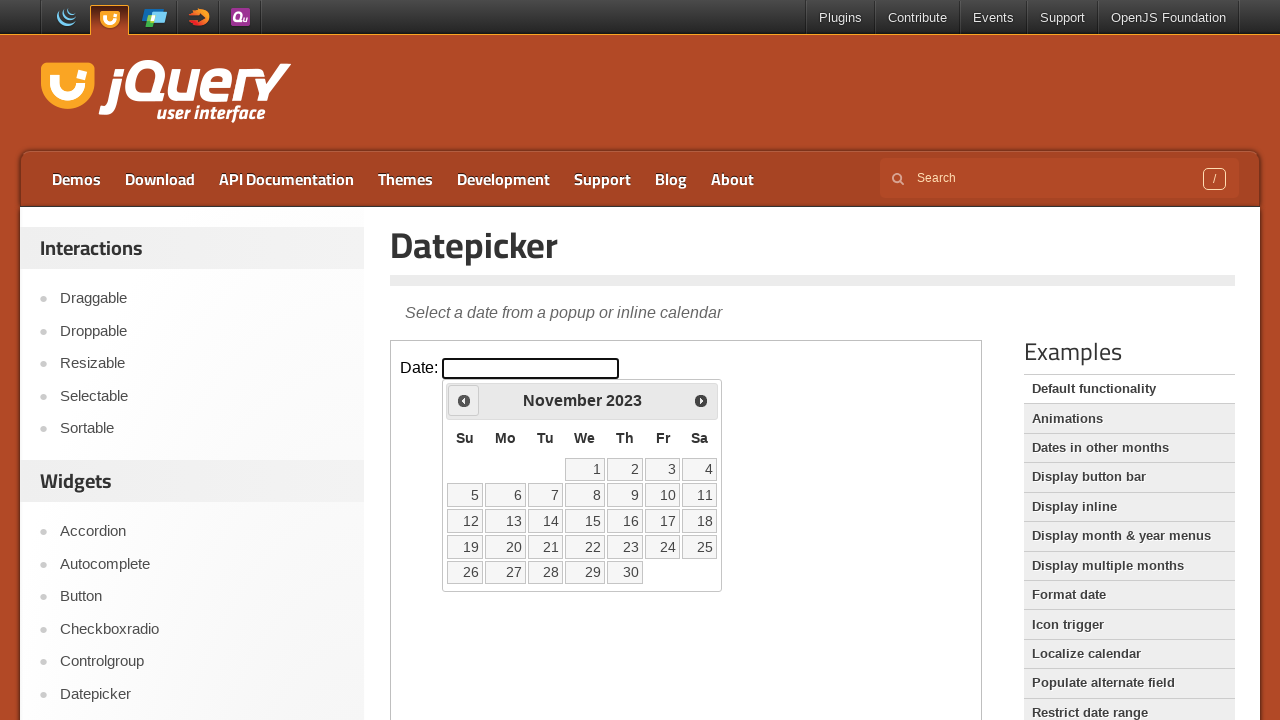

Checked current month: November and year: 2023
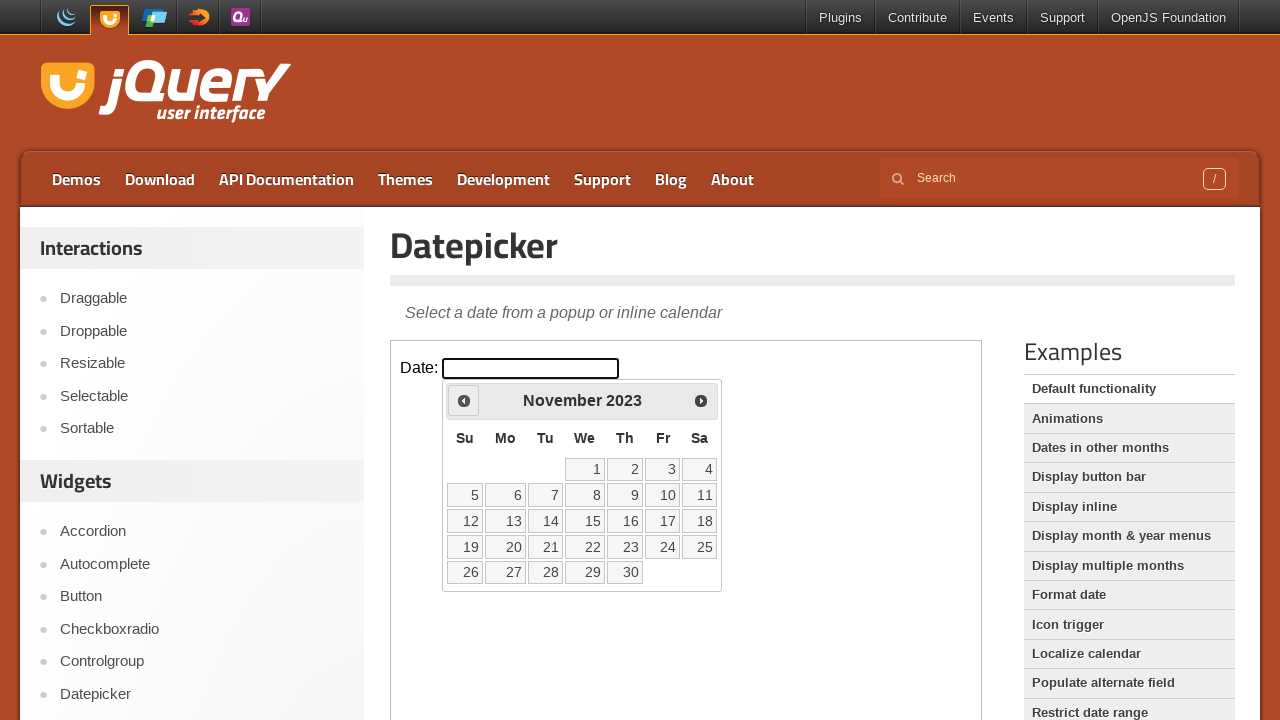

Clicked previous month navigation button at (464, 400) on xpath=//iframe[@class='demo-frame'] >> internal:control=enter-frame >> xpath=//s
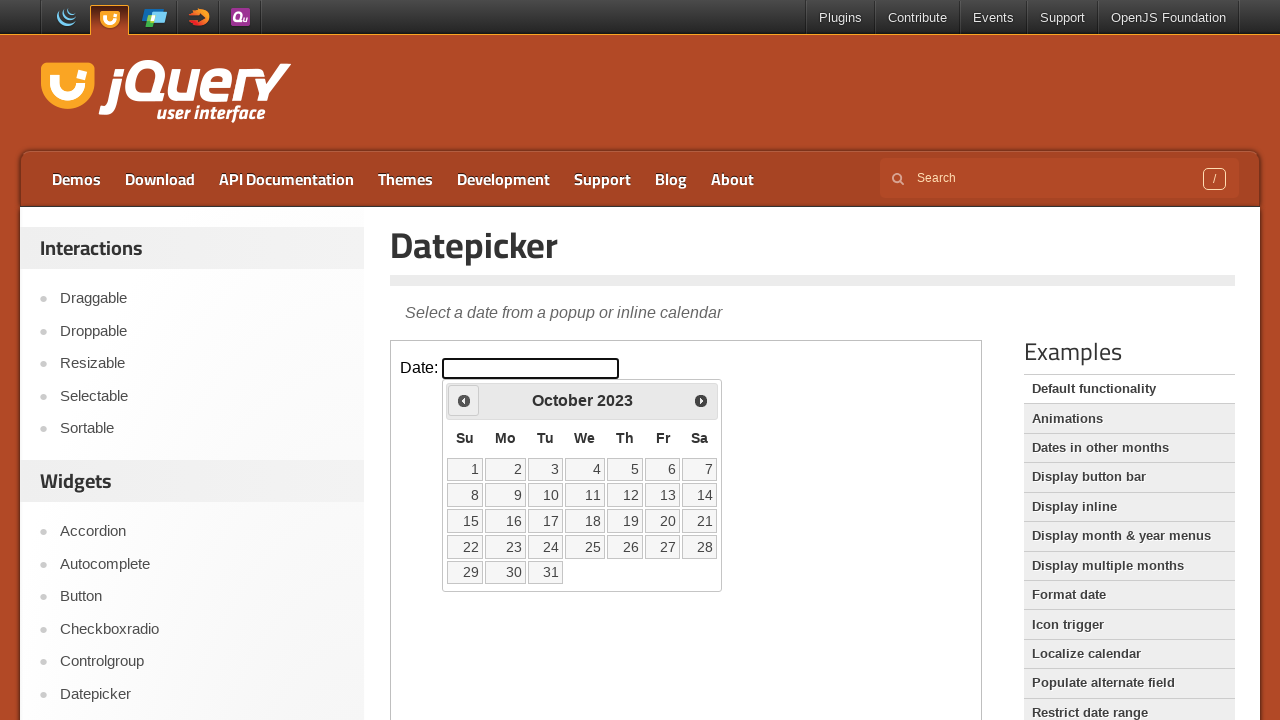

Checked current month: October and year: 2023
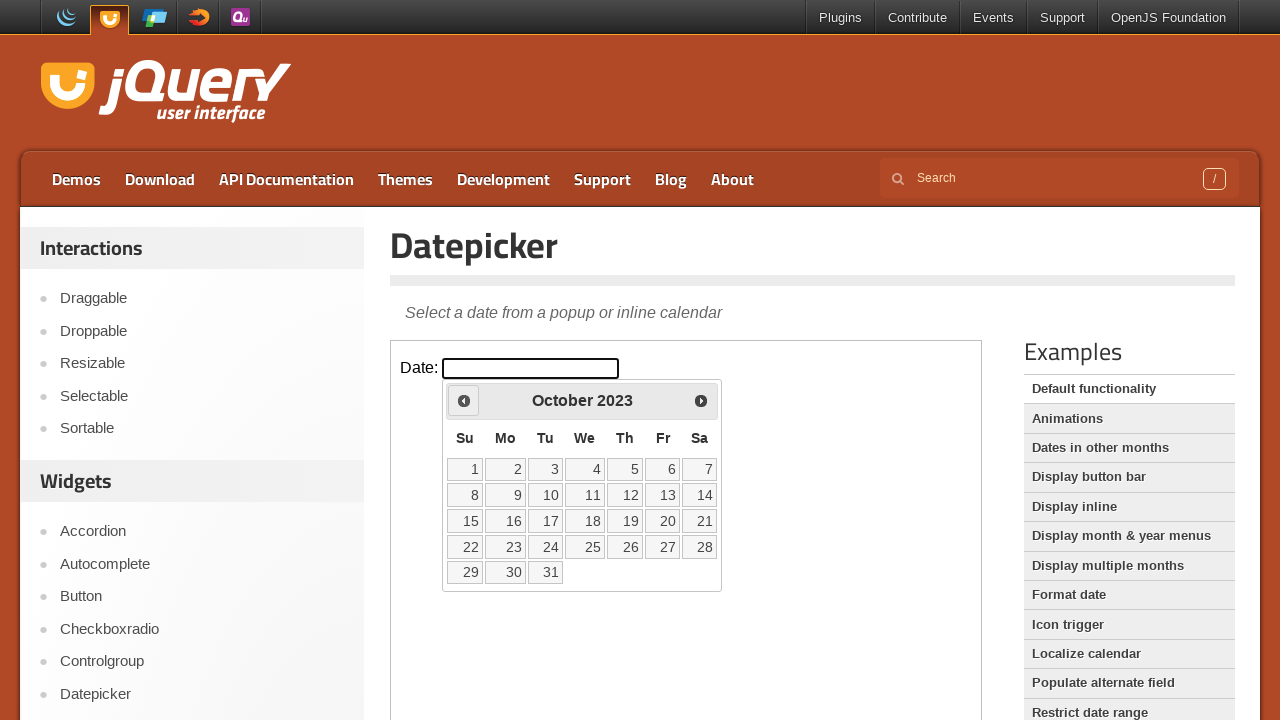

Clicked previous month navigation button at (464, 400) on xpath=//iframe[@class='demo-frame'] >> internal:control=enter-frame >> xpath=//s
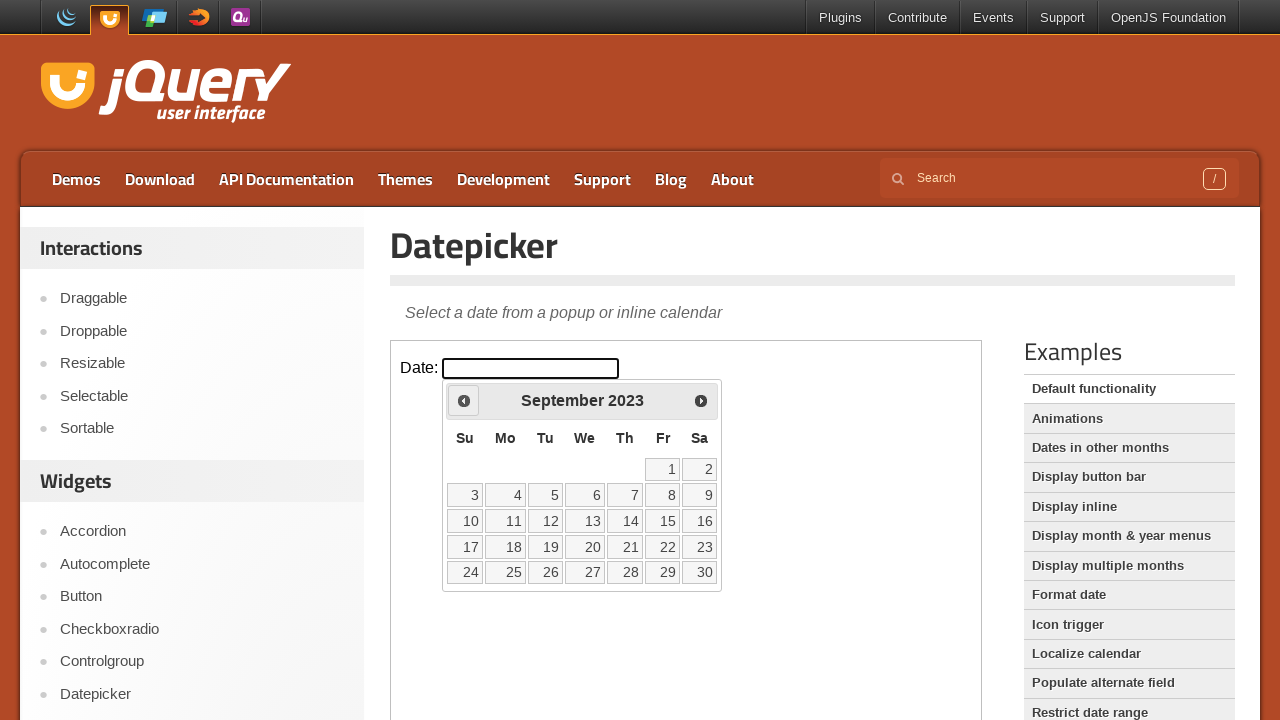

Checked current month: September and year: 2023
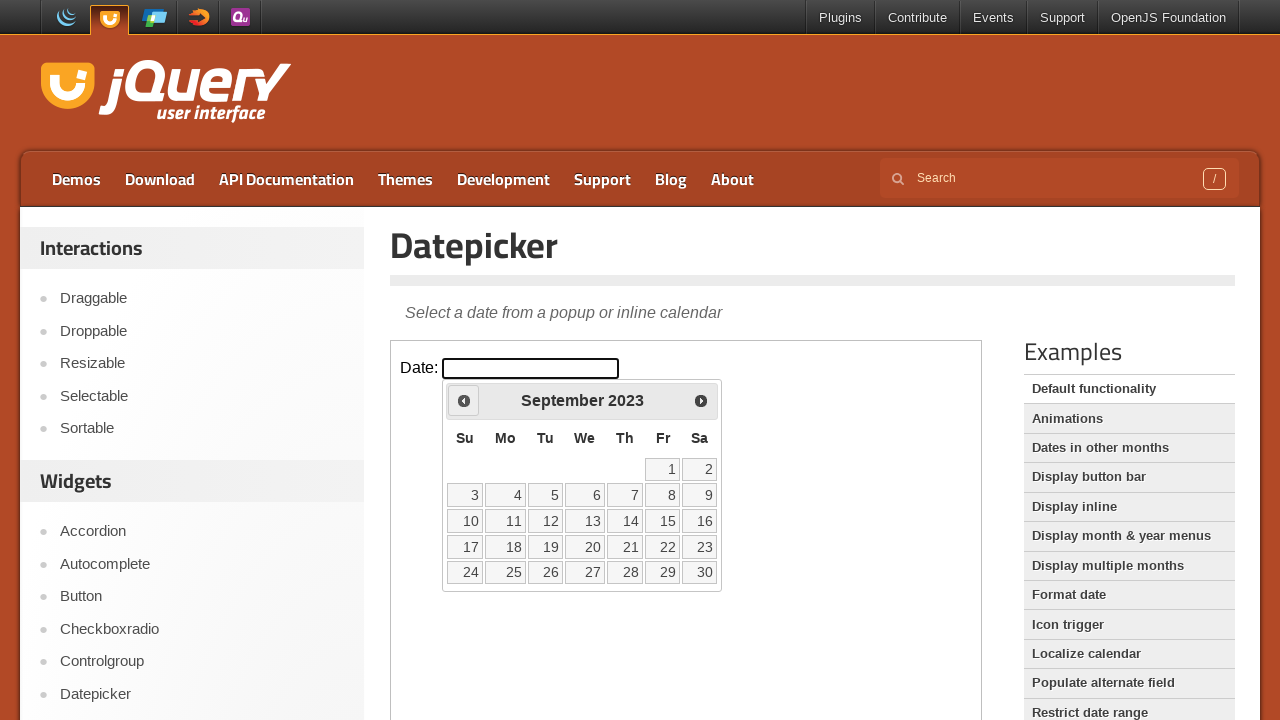

Clicked previous month navigation button at (464, 400) on xpath=//iframe[@class='demo-frame'] >> internal:control=enter-frame >> xpath=//s
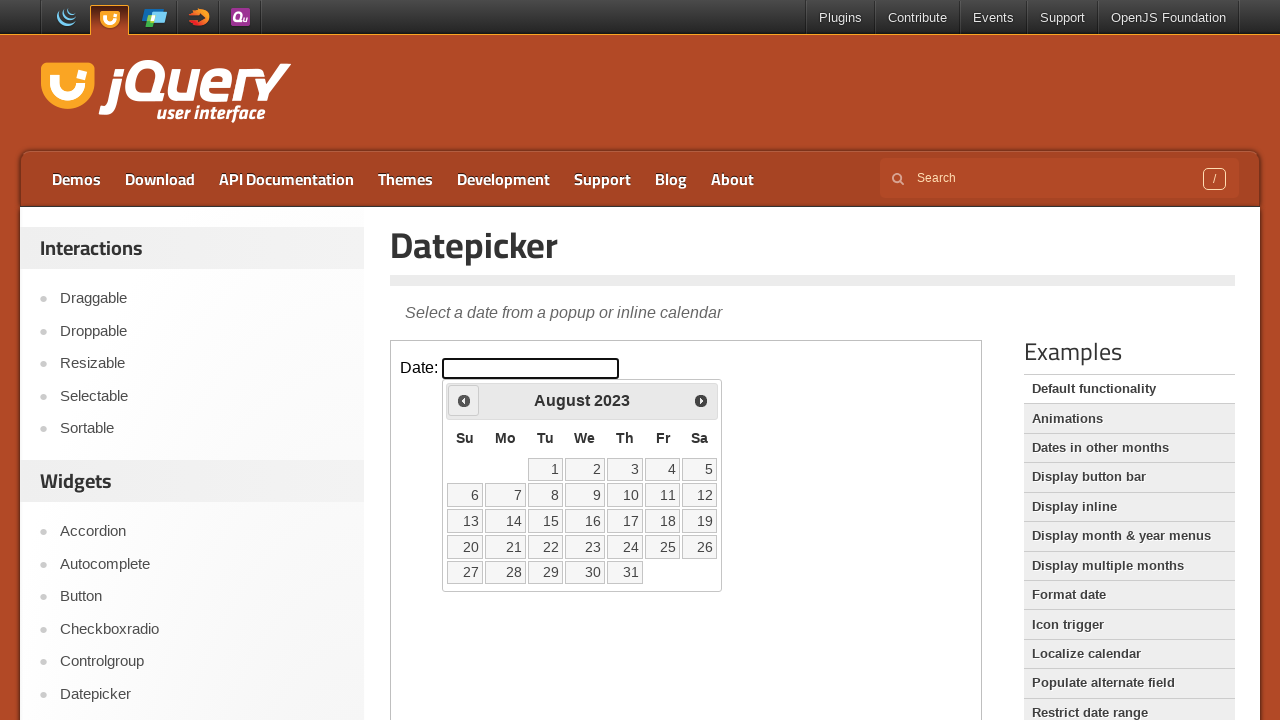

Checked current month: August and year: 2023
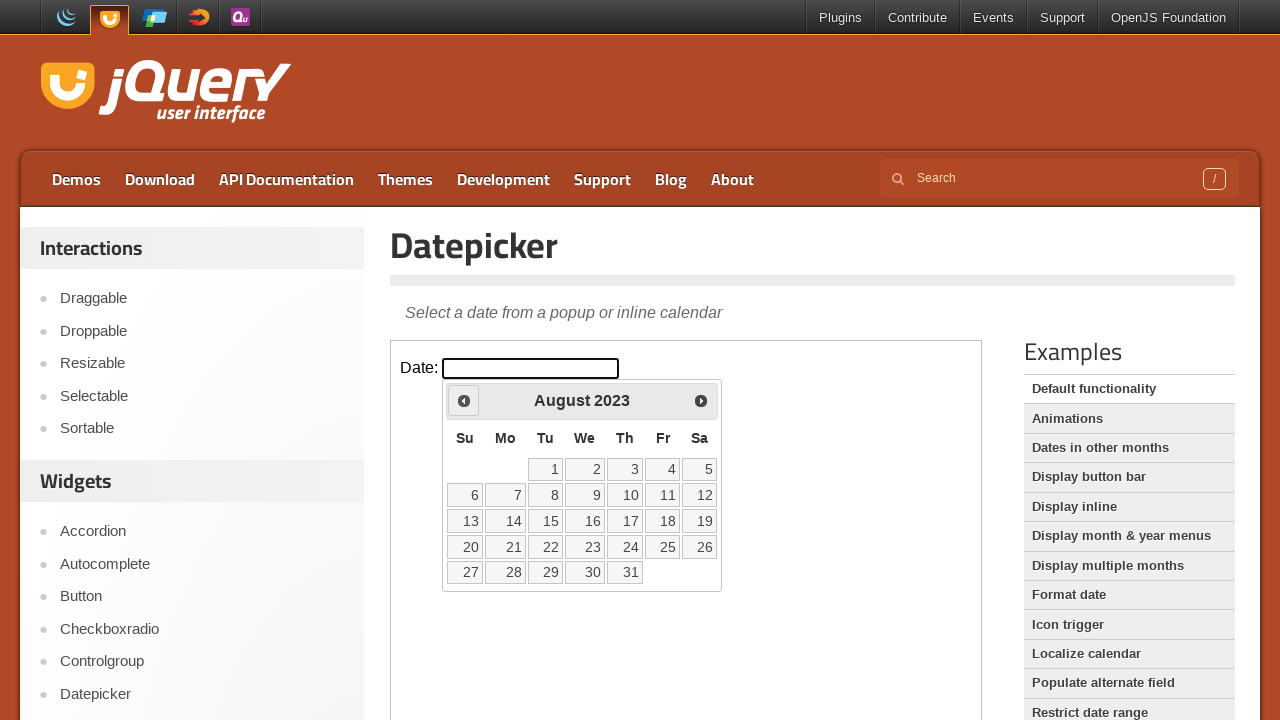

Clicked previous month navigation button at (464, 400) on xpath=//iframe[@class='demo-frame'] >> internal:control=enter-frame >> xpath=//s
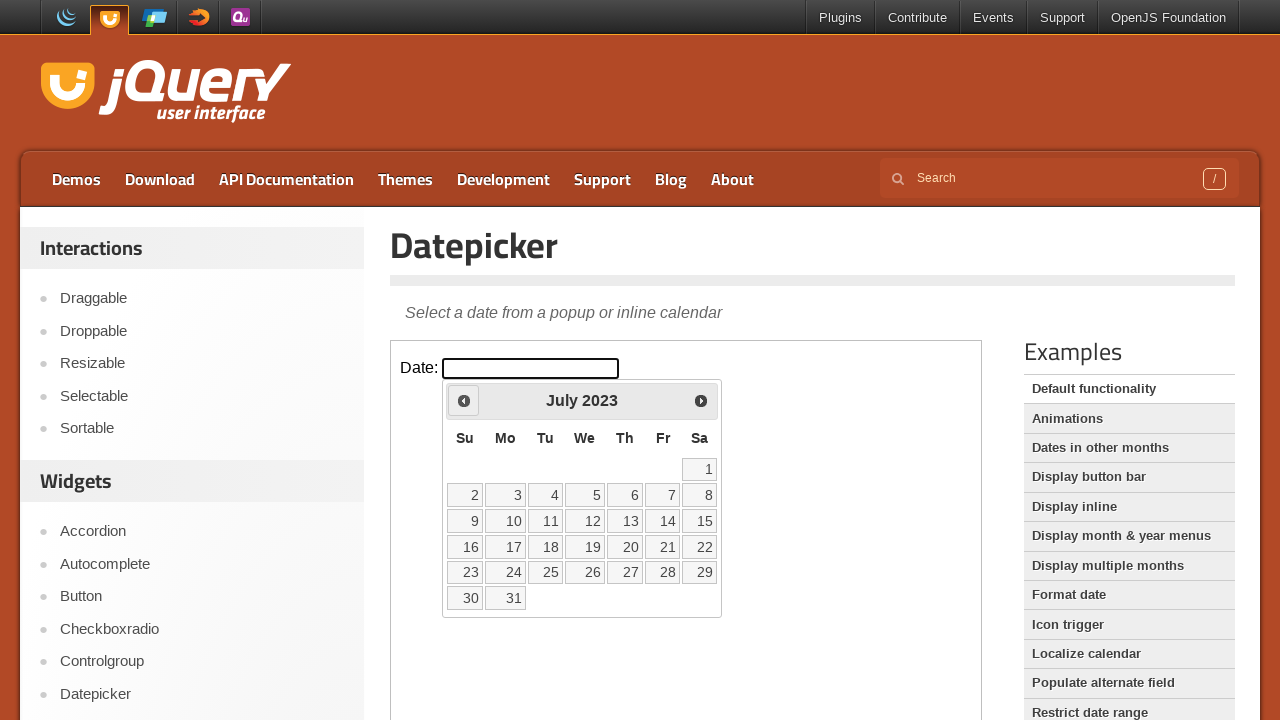

Checked current month: July and year: 2023
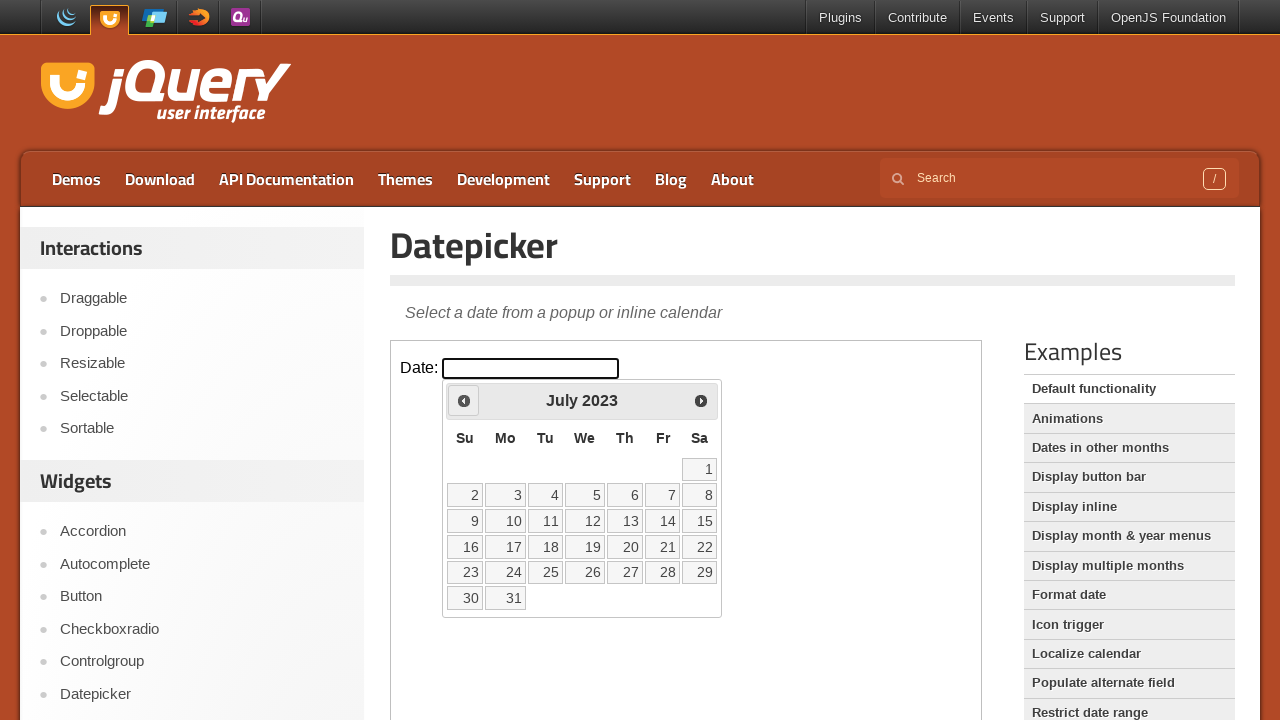

Clicked previous month navigation button at (464, 400) on xpath=//iframe[@class='demo-frame'] >> internal:control=enter-frame >> xpath=//s
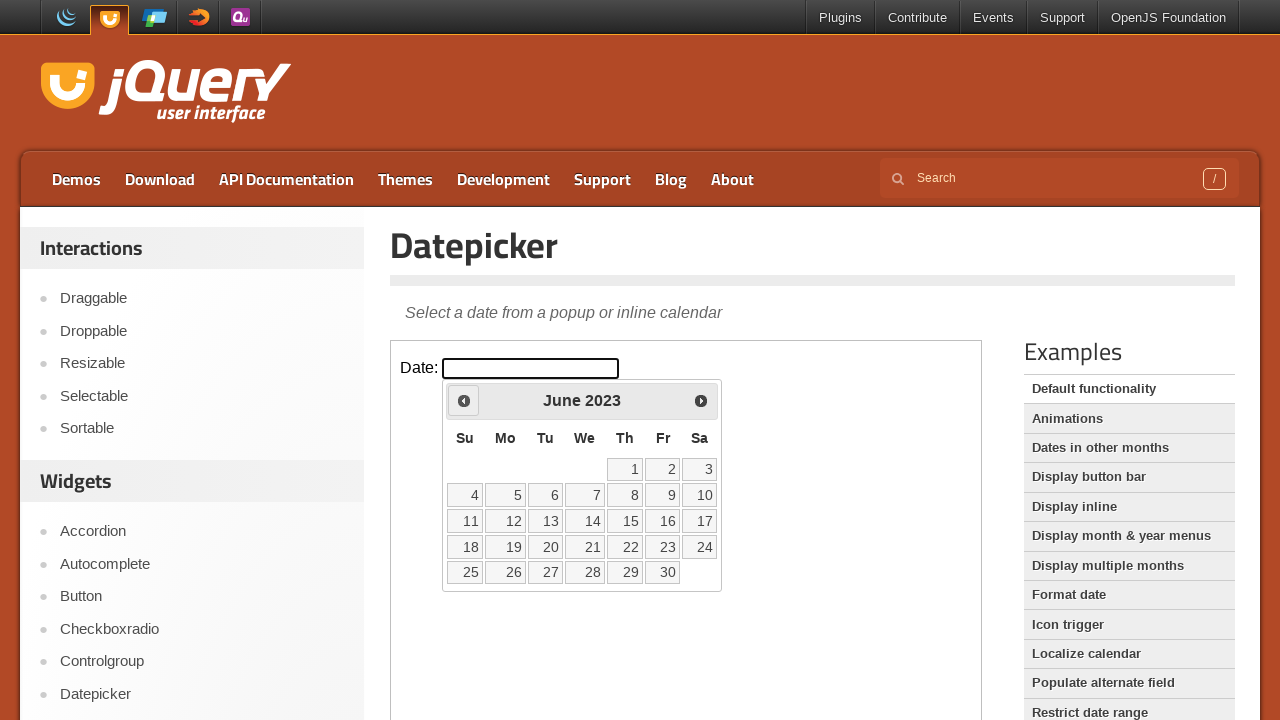

Checked current month: June and year: 2023
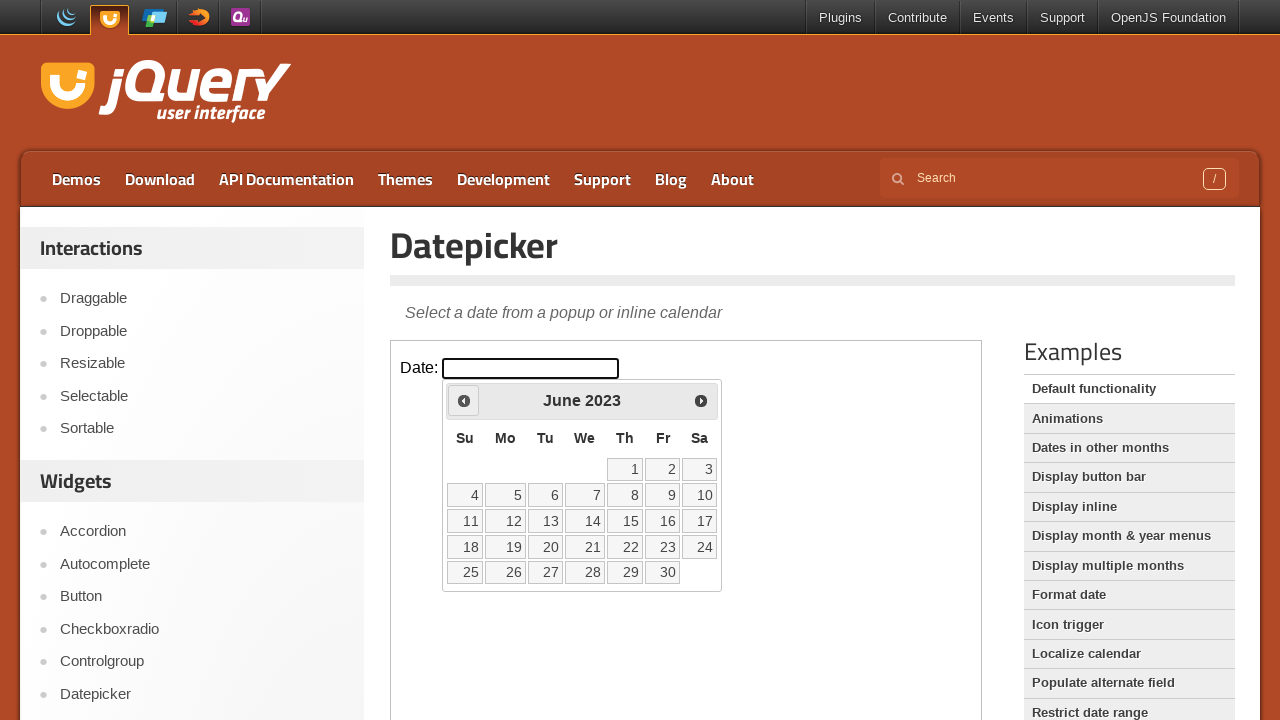

Clicked previous month navigation button at (464, 400) on xpath=//iframe[@class='demo-frame'] >> internal:control=enter-frame >> xpath=//s
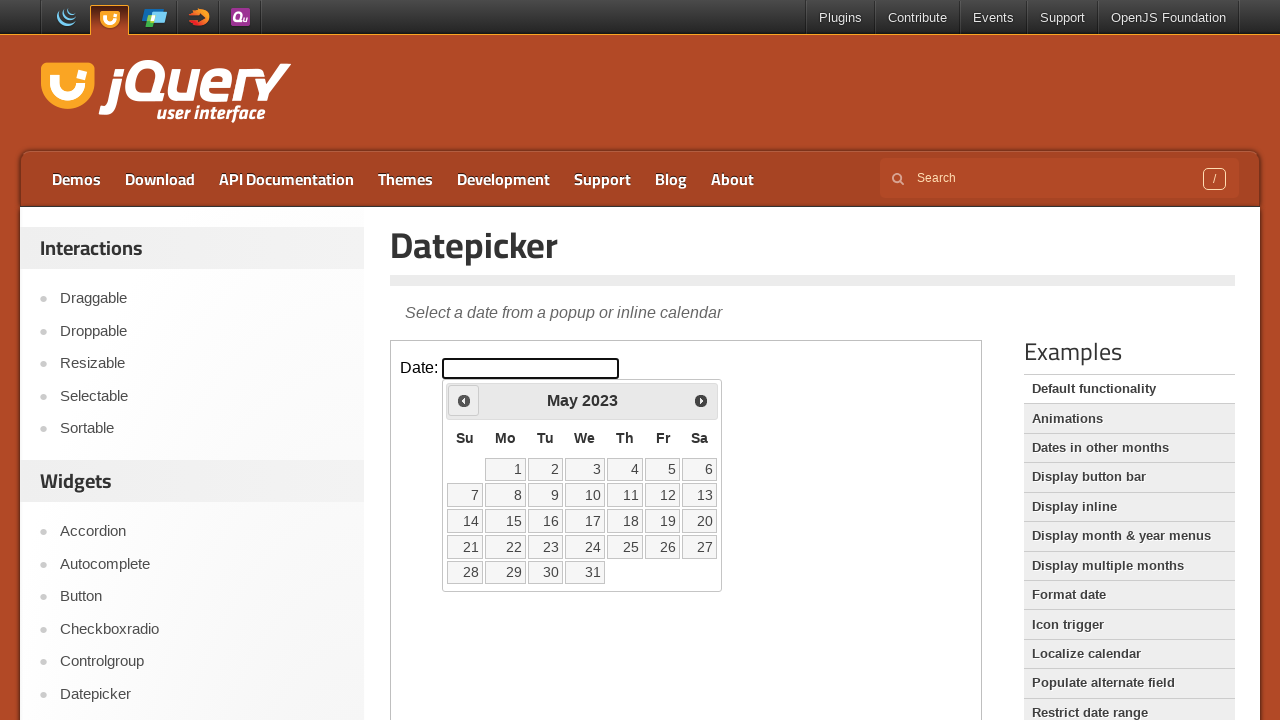

Checked current month: May and year: 2023
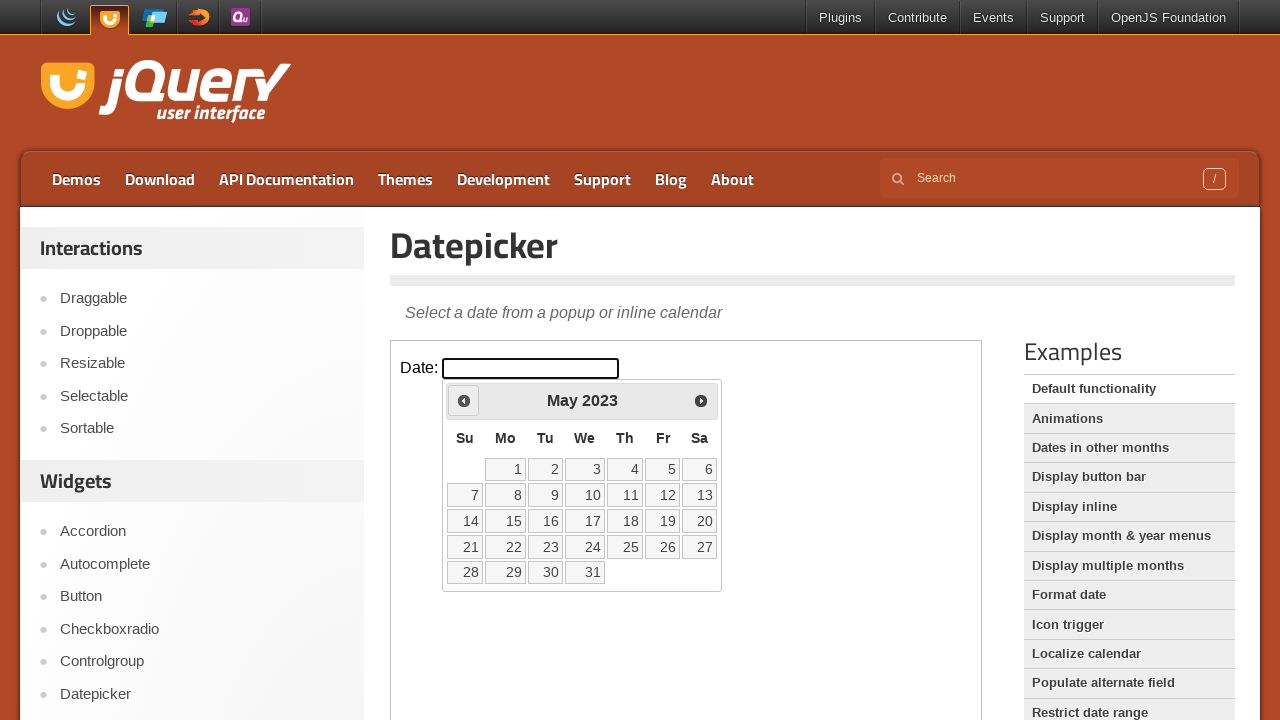

Clicked previous month navigation button at (464, 400) on xpath=//iframe[@class='demo-frame'] >> internal:control=enter-frame >> xpath=//s
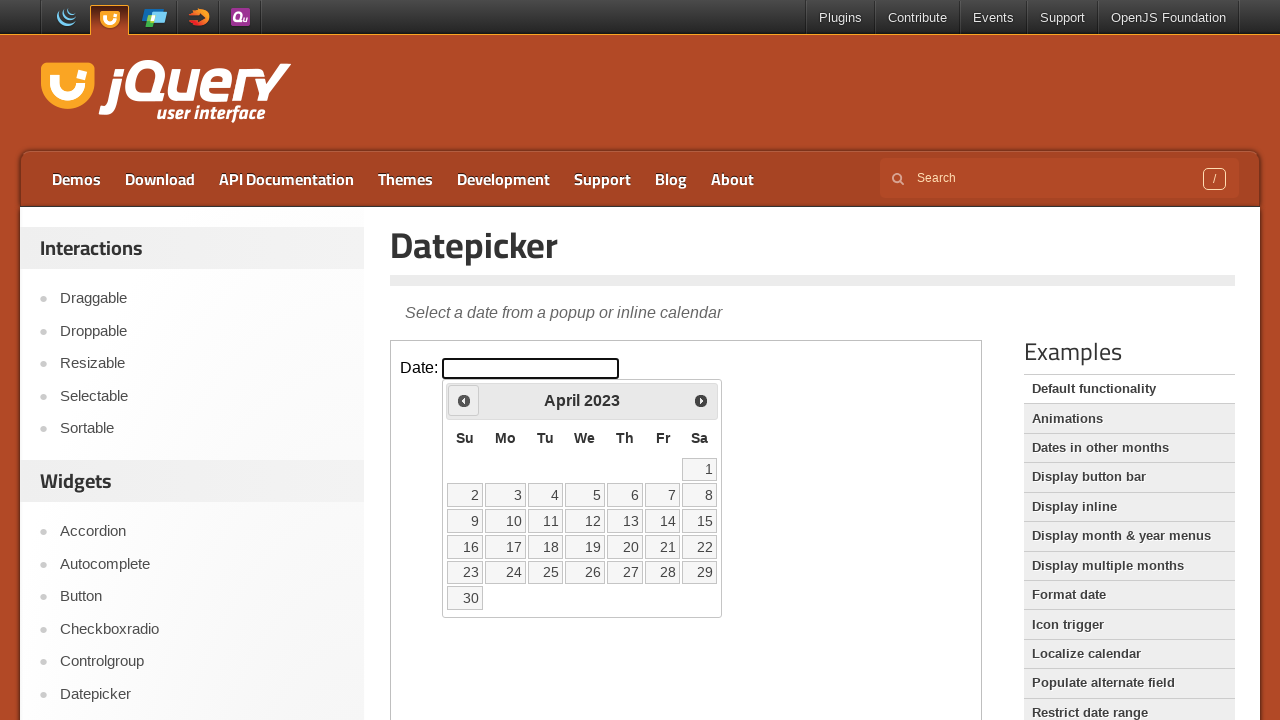

Checked current month: April and year: 2023
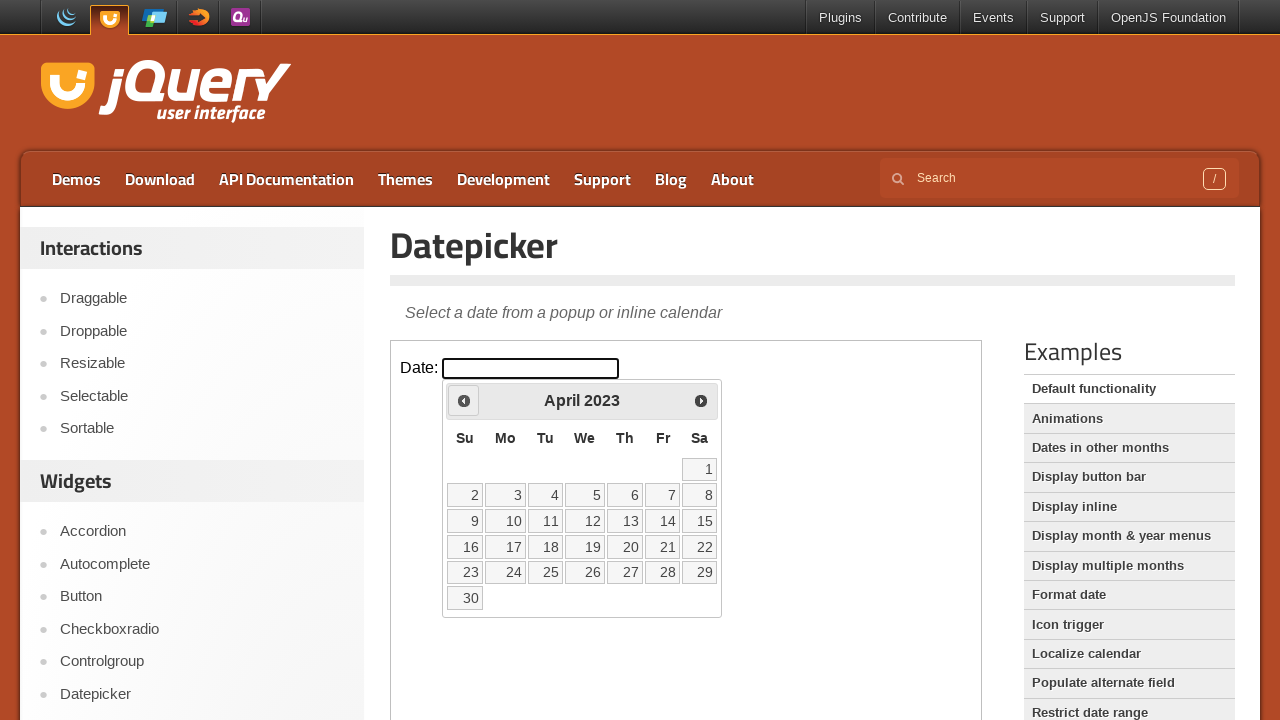

Clicked previous month navigation button at (464, 400) on xpath=//iframe[@class='demo-frame'] >> internal:control=enter-frame >> xpath=//s
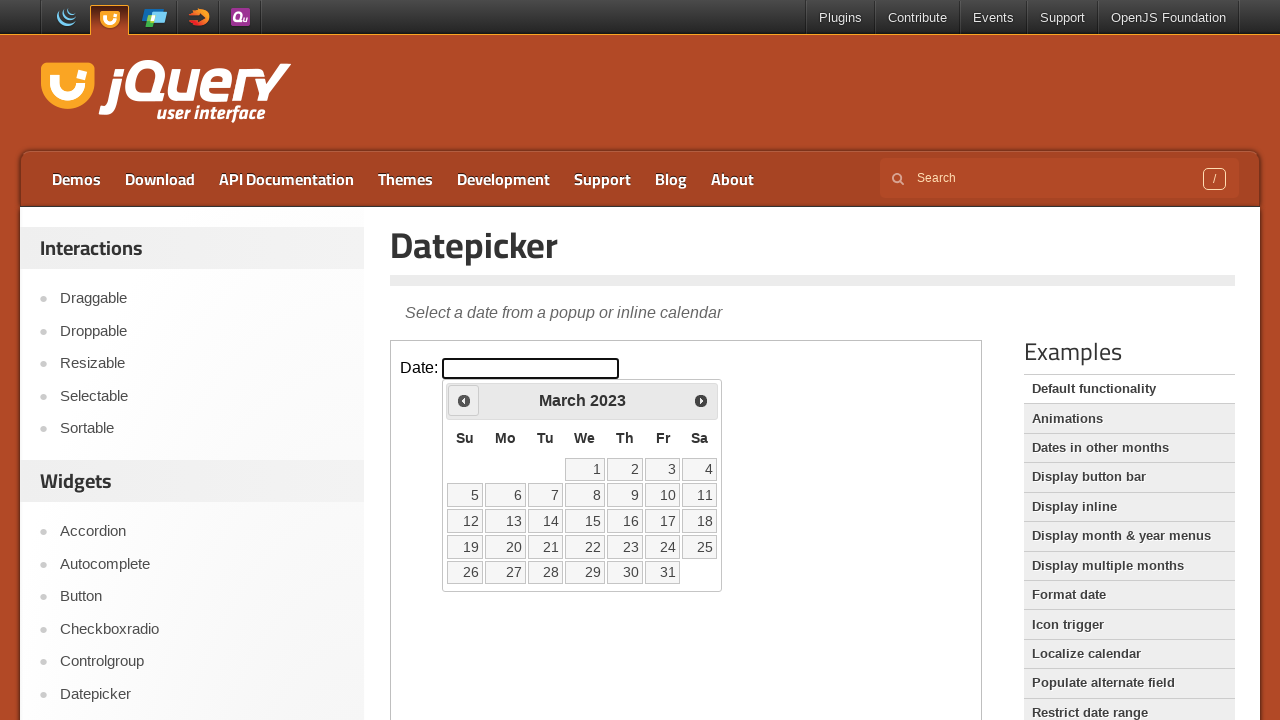

Checked current month: March and year: 2023
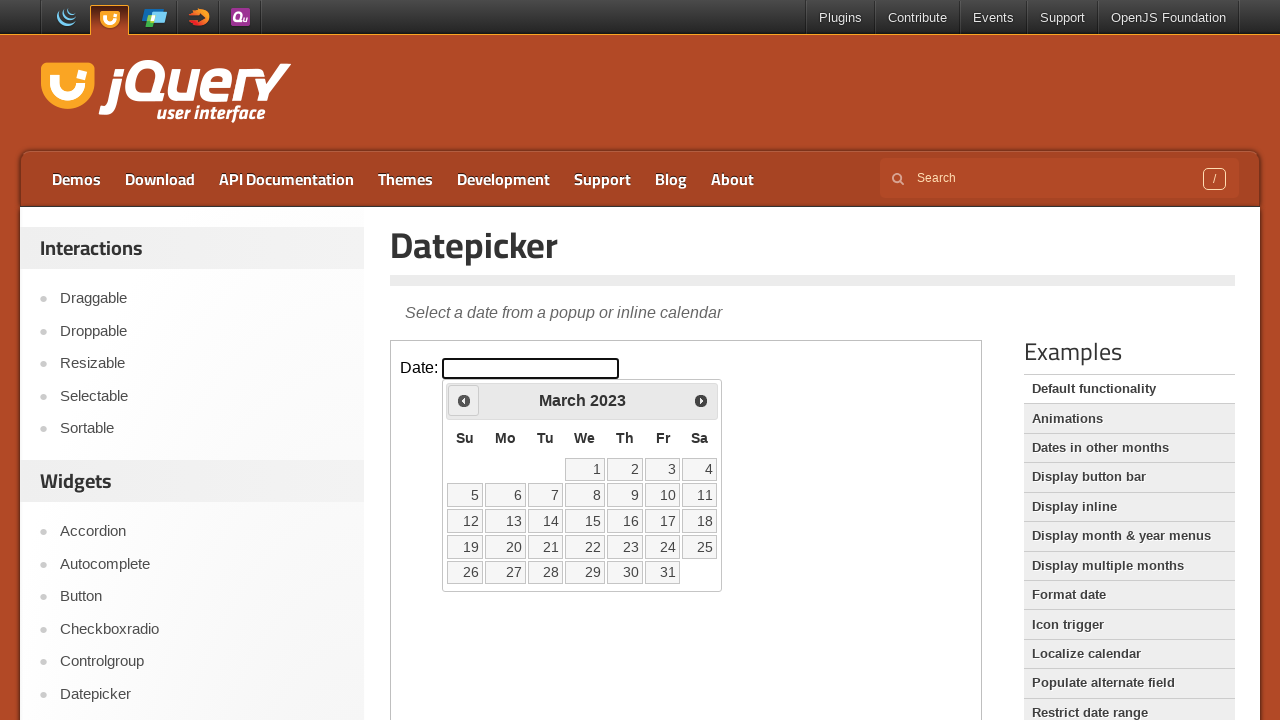

Clicked previous month navigation button at (464, 400) on xpath=//iframe[@class='demo-frame'] >> internal:control=enter-frame >> xpath=//s
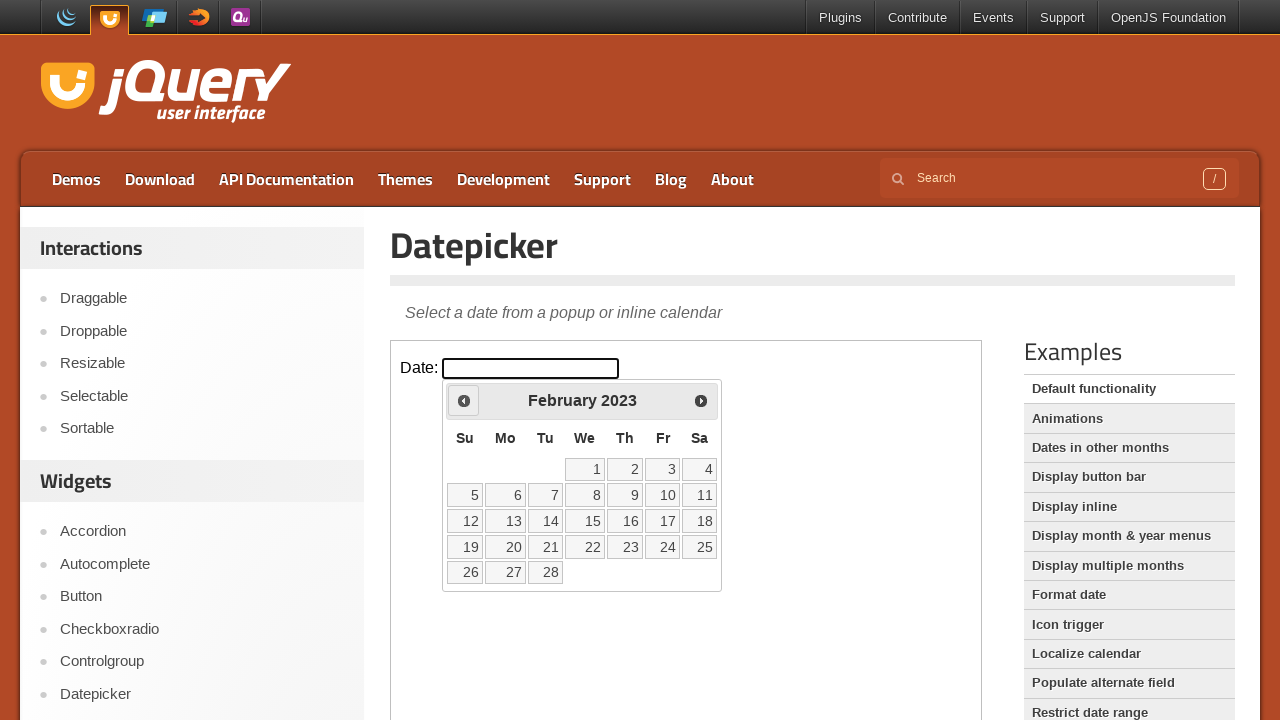

Checked current month: February and year: 2023
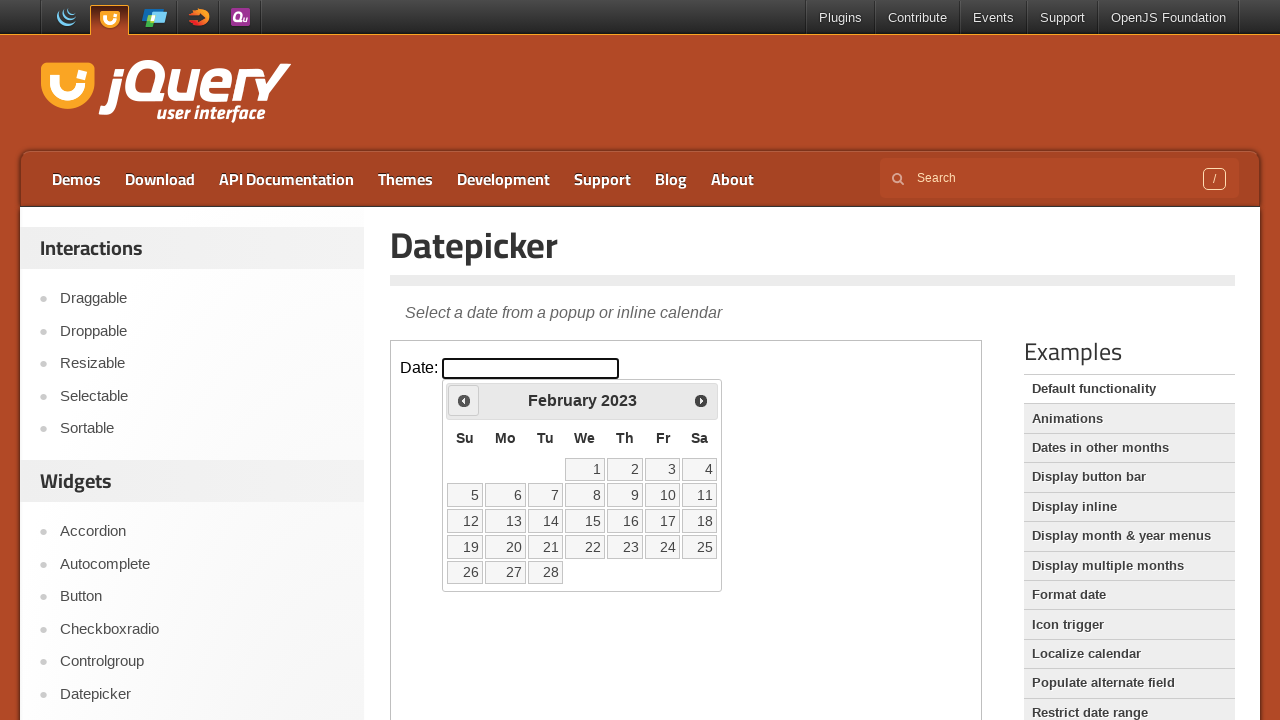

Clicked previous month navigation button at (464, 400) on xpath=//iframe[@class='demo-frame'] >> internal:control=enter-frame >> xpath=//s
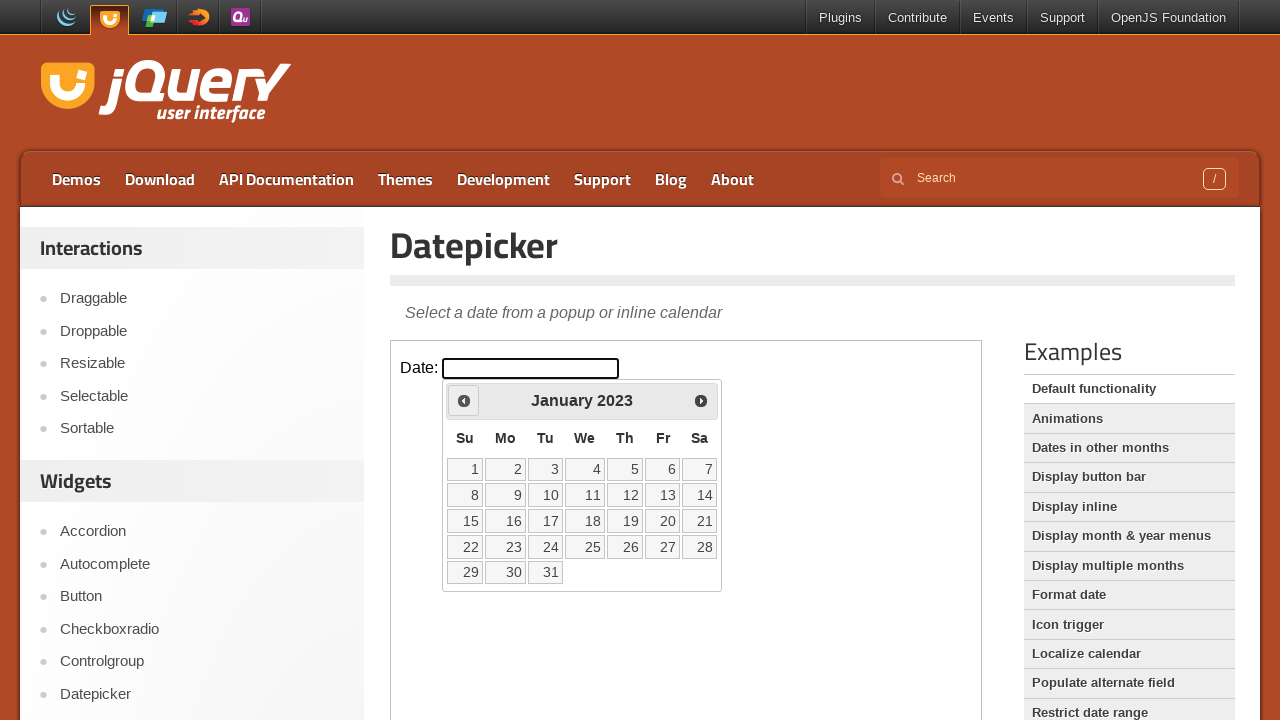

Checked current month: January and year: 2023
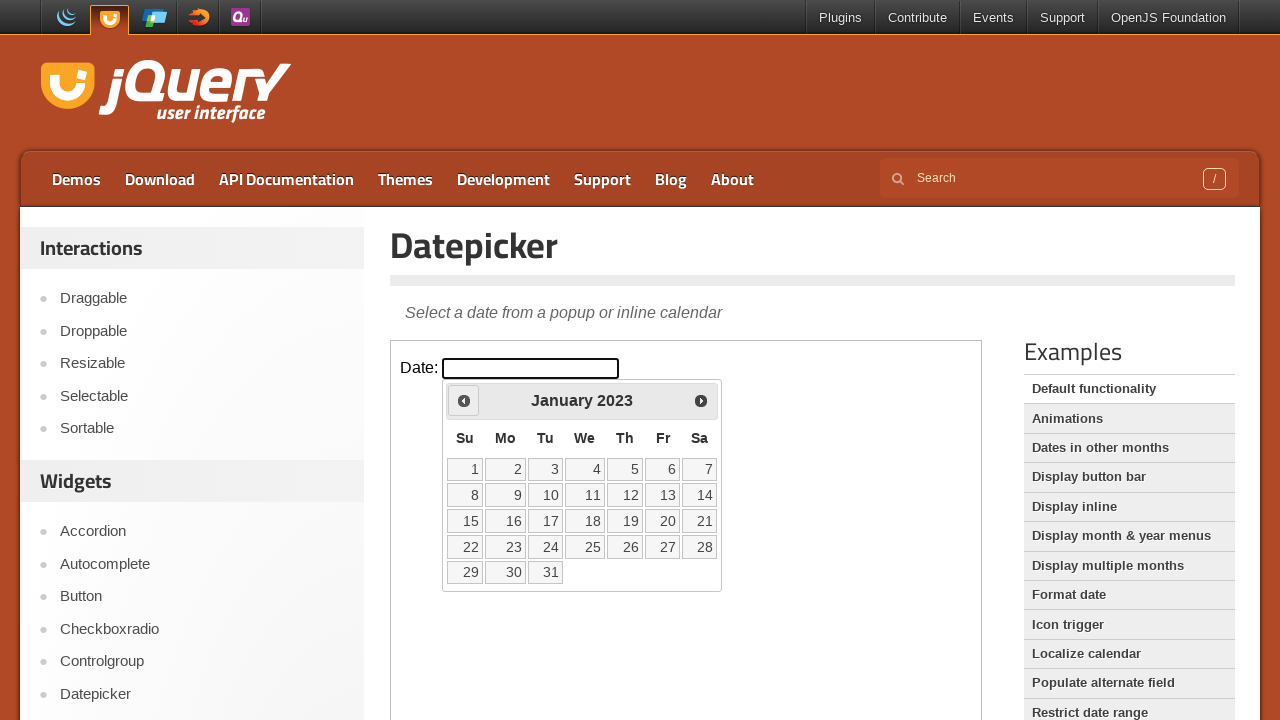

Clicked previous month navigation button at (464, 400) on xpath=//iframe[@class='demo-frame'] >> internal:control=enter-frame >> xpath=//s
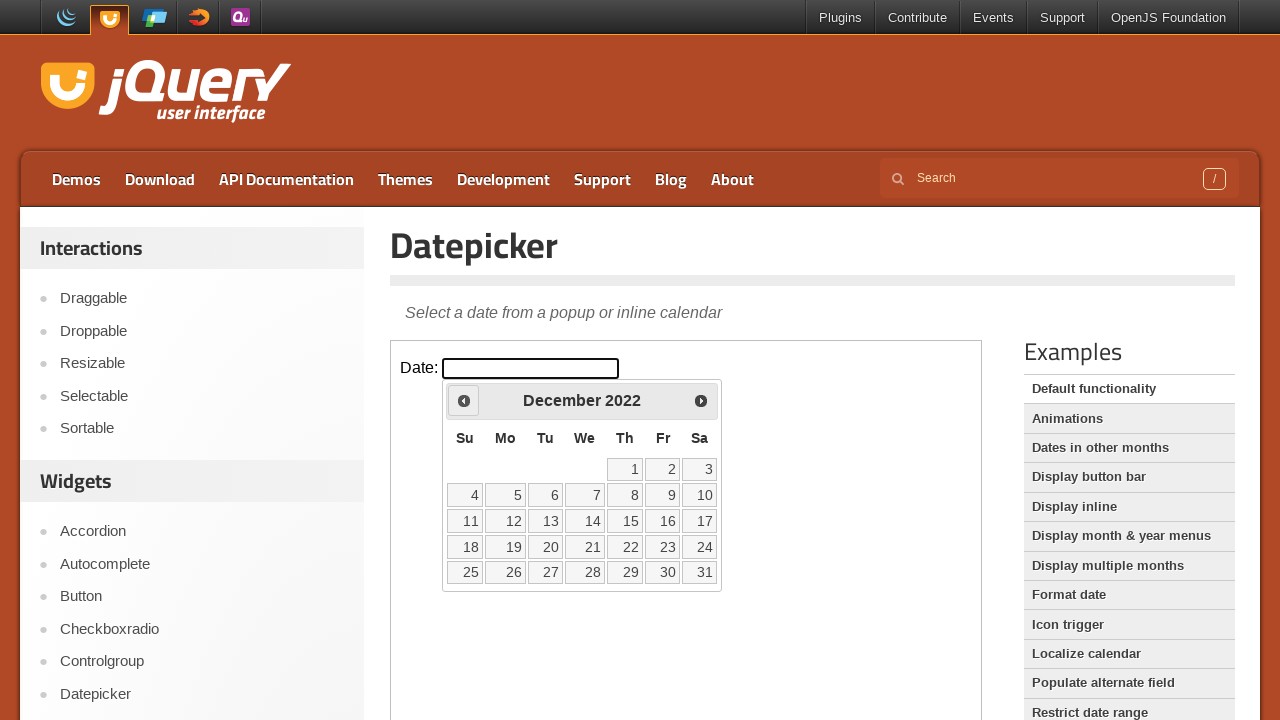

Checked current month: December and year: 2022
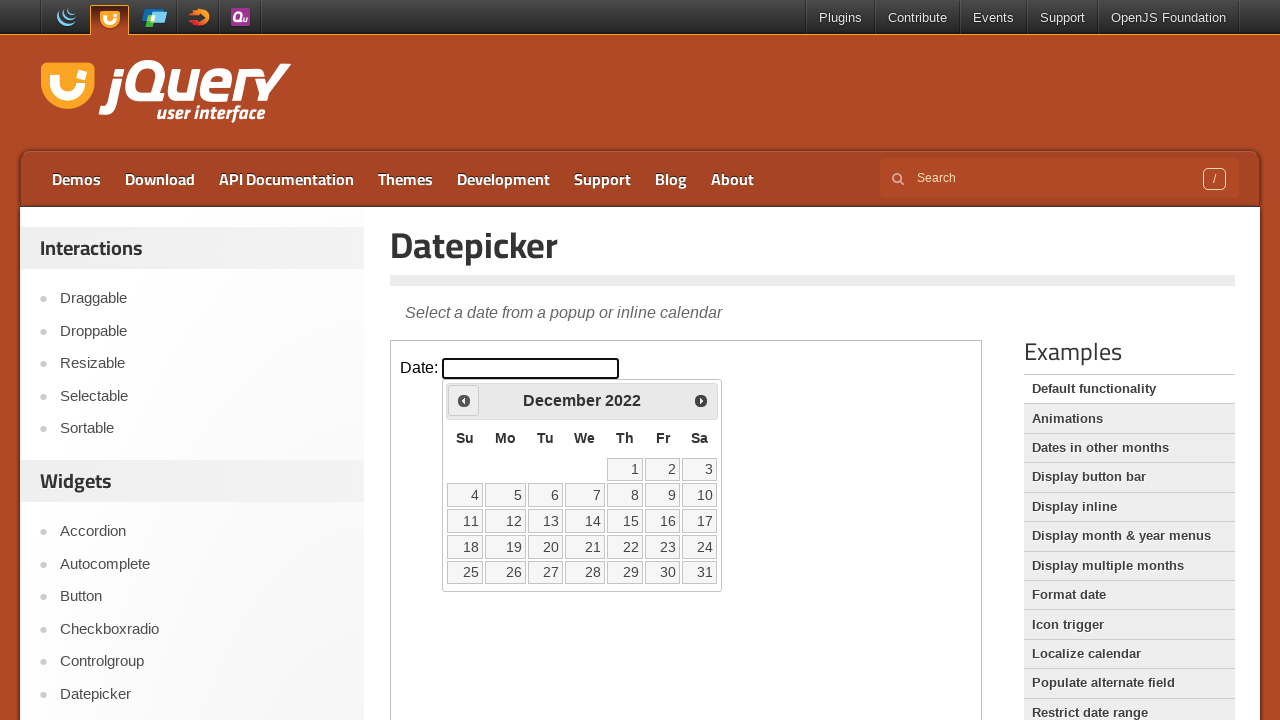

Clicked previous month navigation button at (464, 400) on xpath=//iframe[@class='demo-frame'] >> internal:control=enter-frame >> xpath=//s
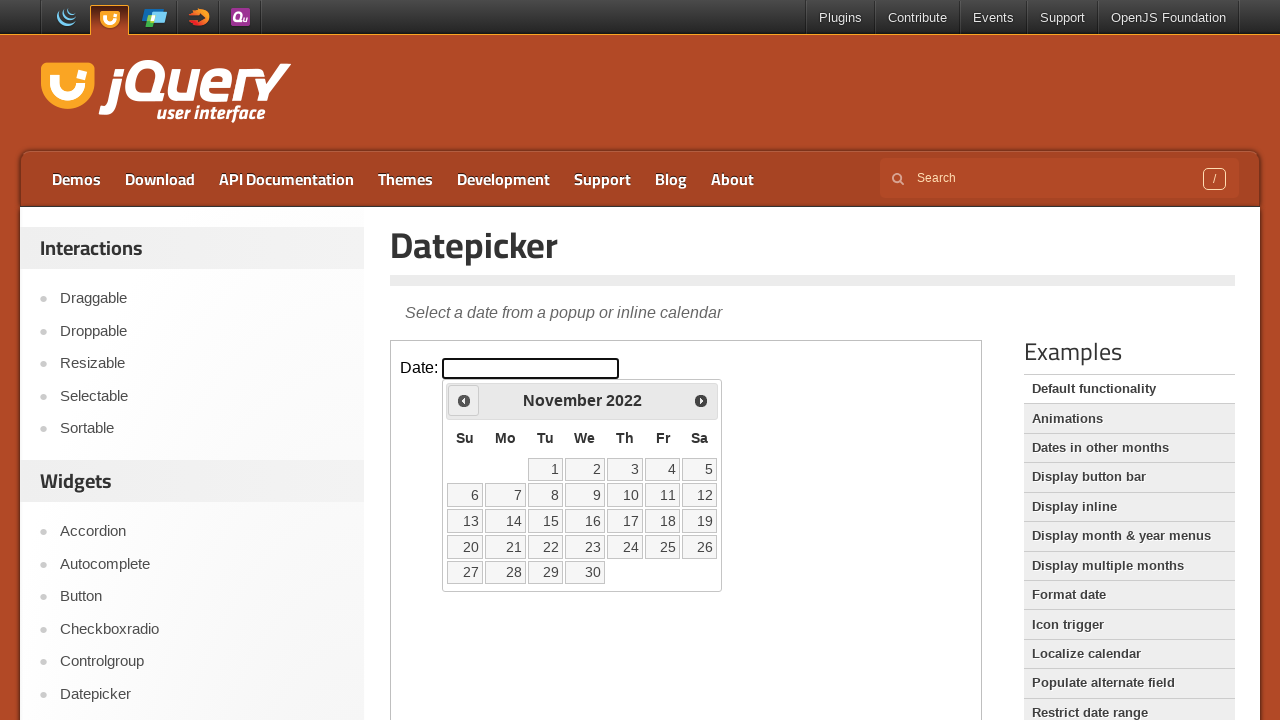

Checked current month: November and year: 2022
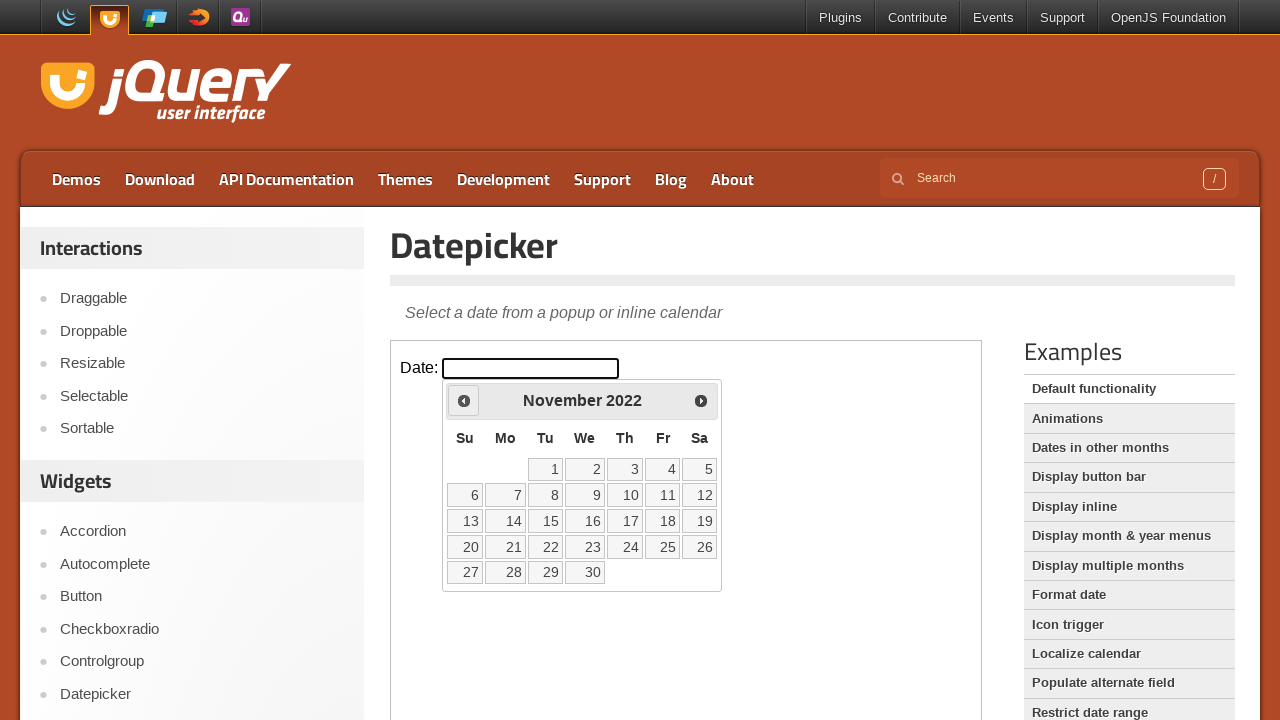

Clicked previous month navigation button at (464, 400) on xpath=//iframe[@class='demo-frame'] >> internal:control=enter-frame >> xpath=//s
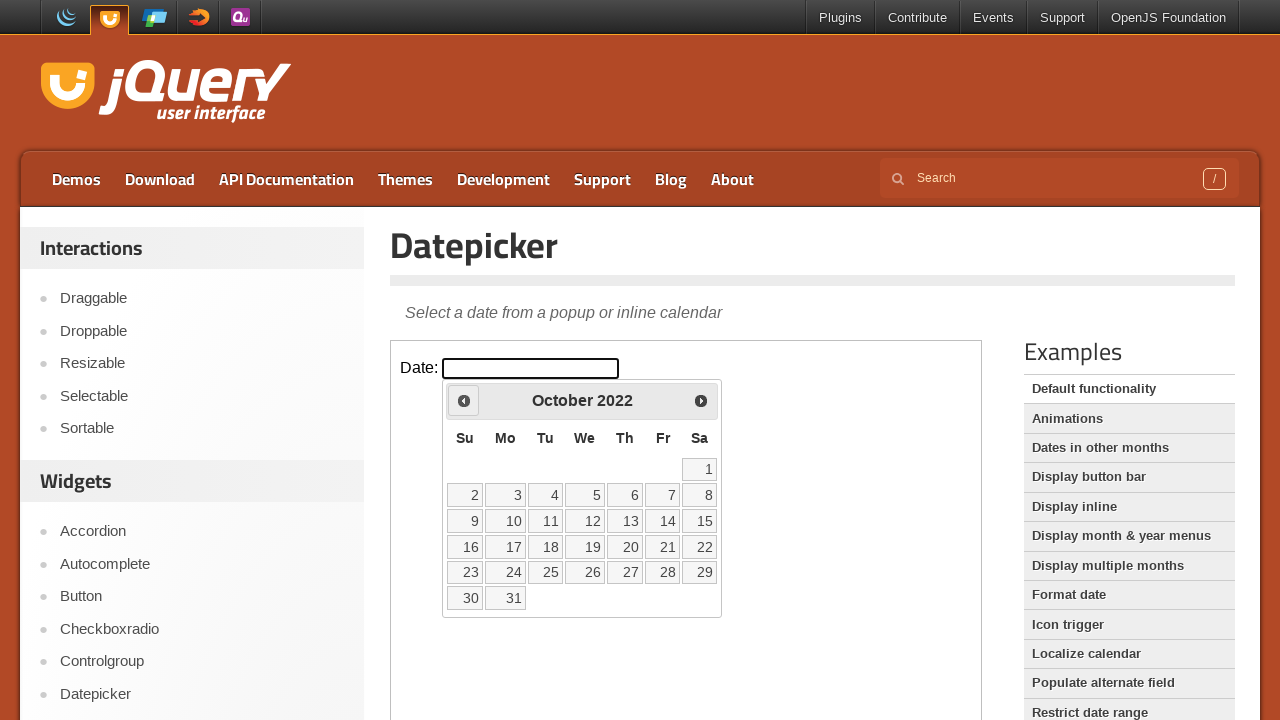

Checked current month: October and year: 2022
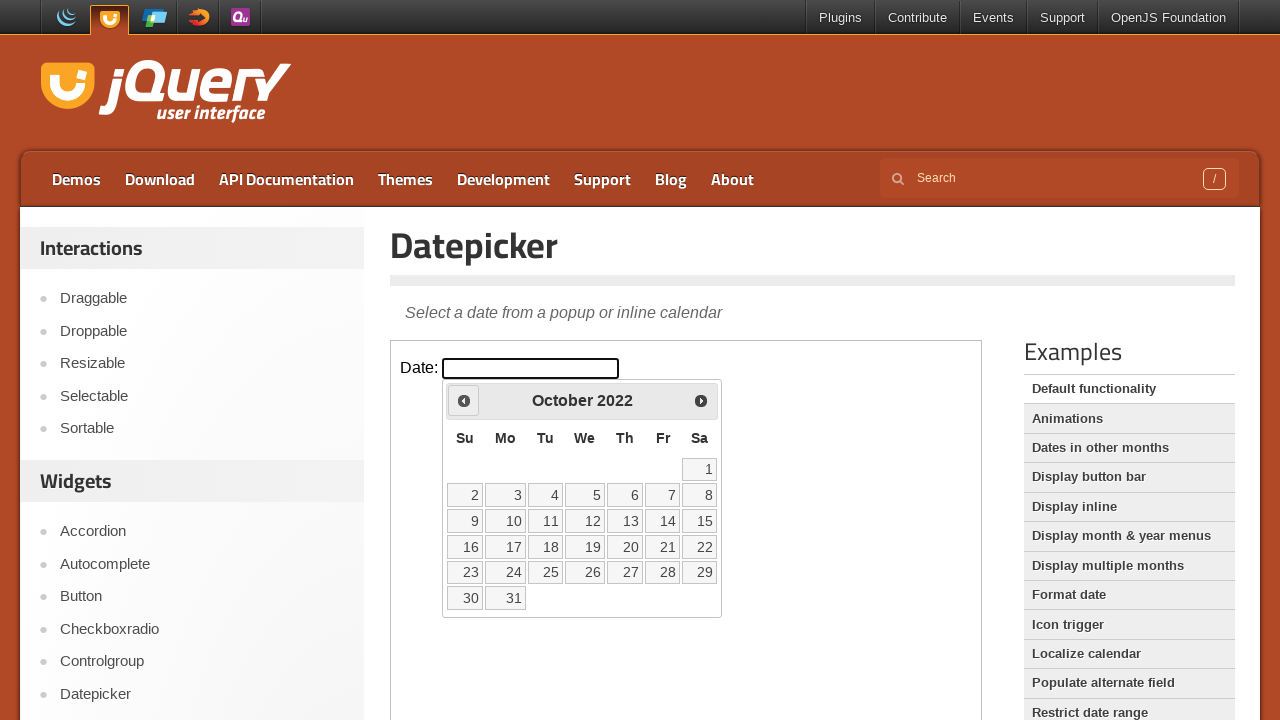

Clicked previous month navigation button at (464, 400) on xpath=//iframe[@class='demo-frame'] >> internal:control=enter-frame >> xpath=//s
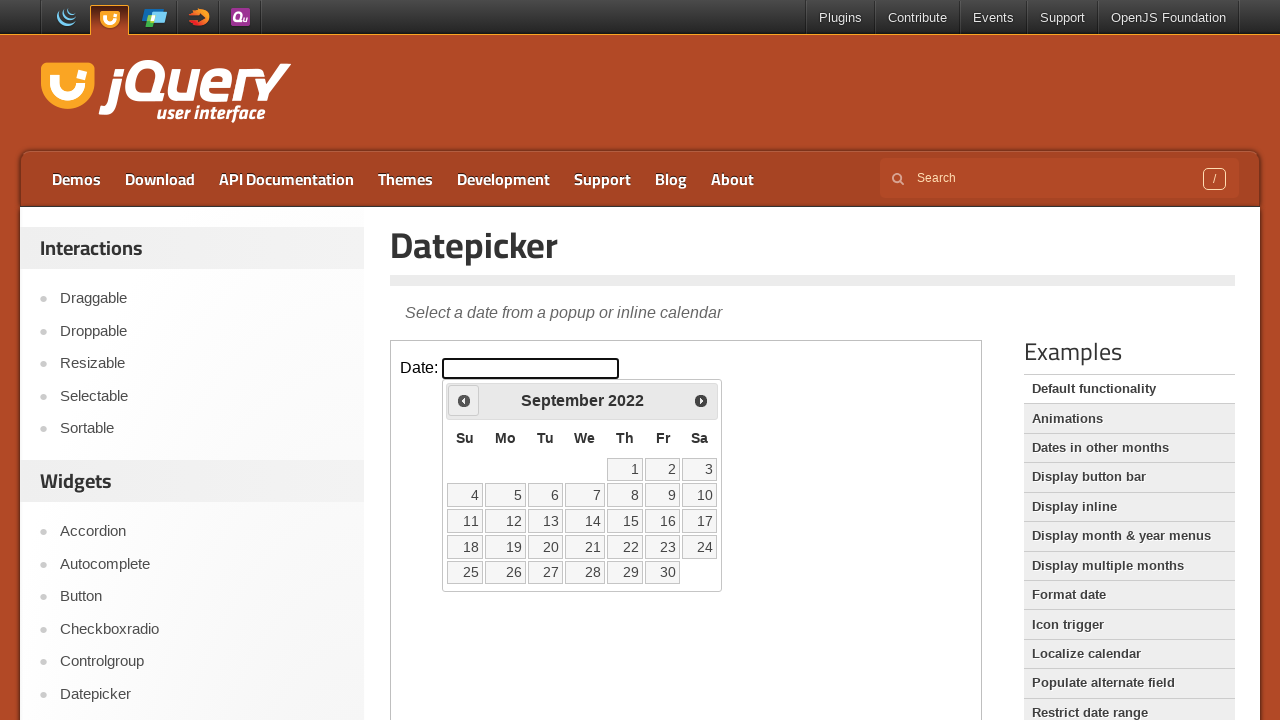

Checked current month: September and year: 2022
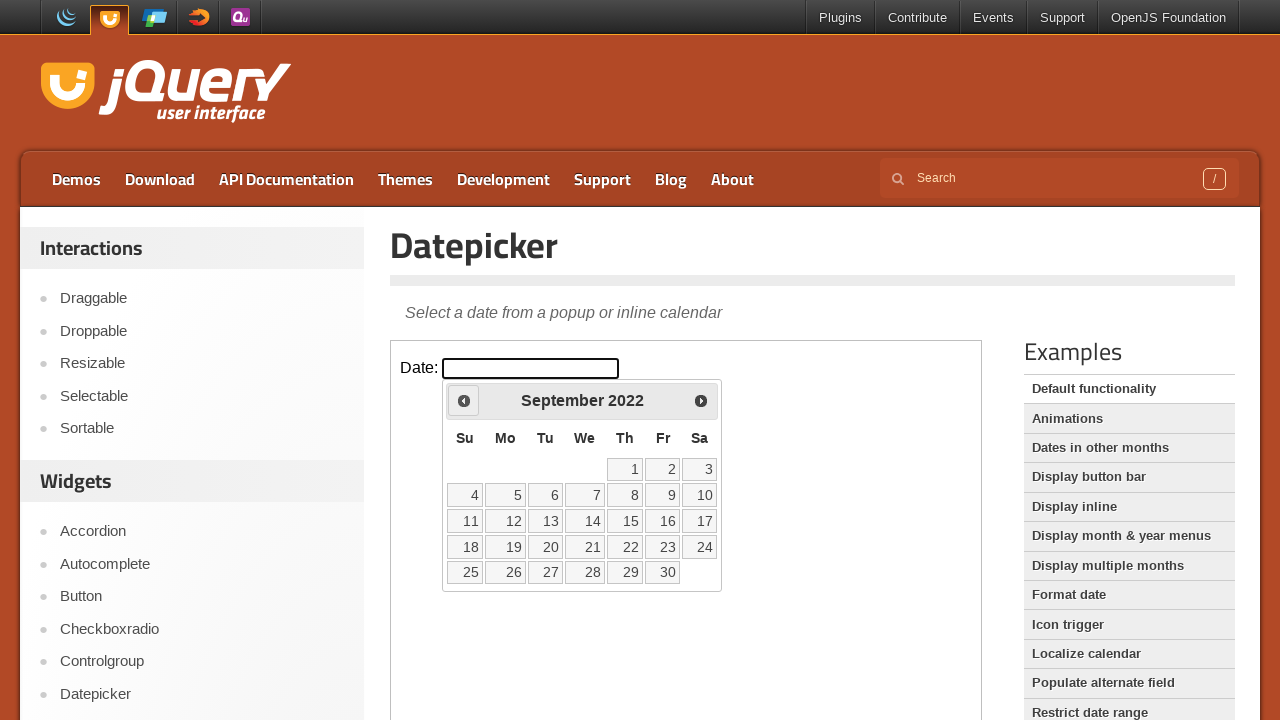

Clicked previous month navigation button at (464, 400) on xpath=//iframe[@class='demo-frame'] >> internal:control=enter-frame >> xpath=//s
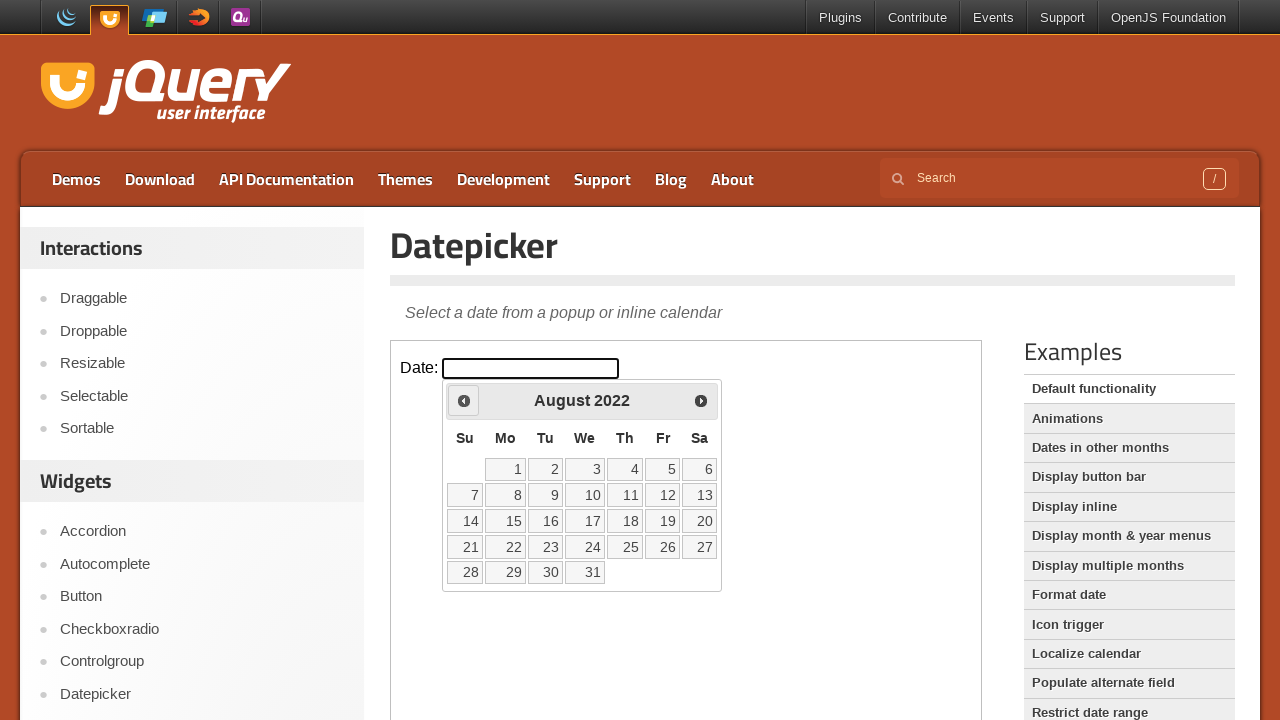

Checked current month: August and year: 2022
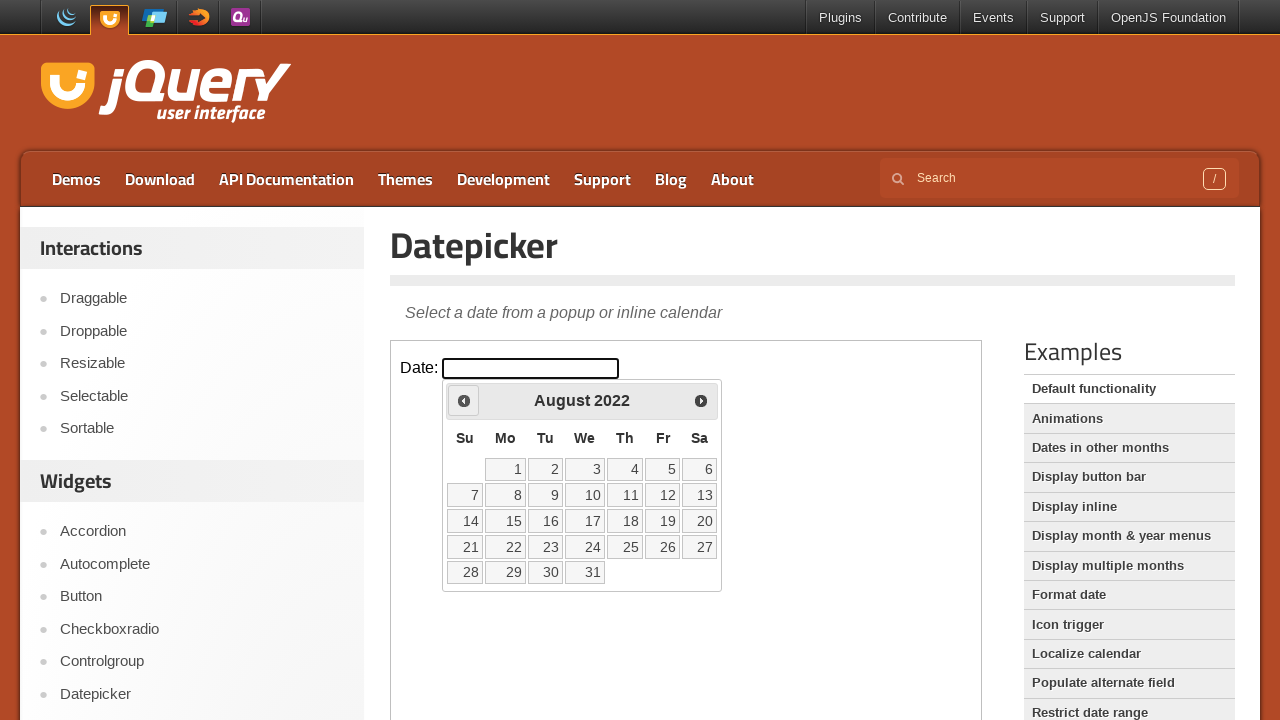

Clicked previous month navigation button at (464, 400) on xpath=//iframe[@class='demo-frame'] >> internal:control=enter-frame >> xpath=//s
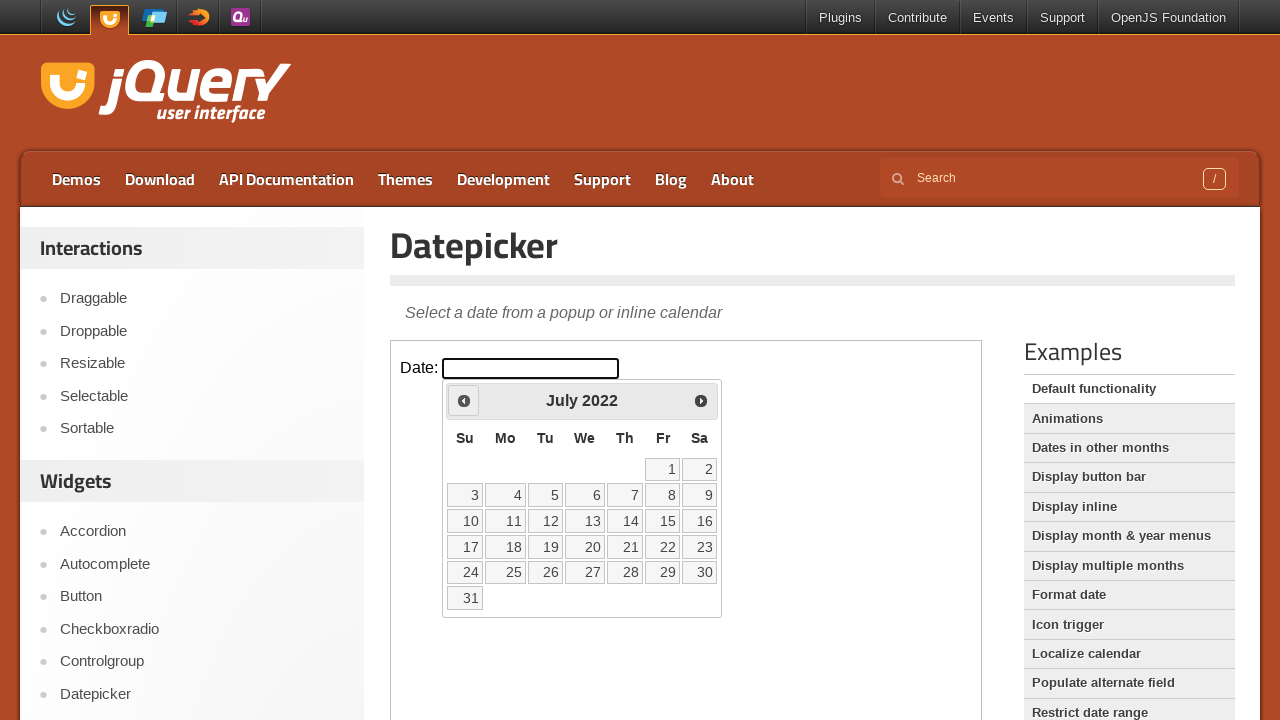

Checked current month: July and year: 2022
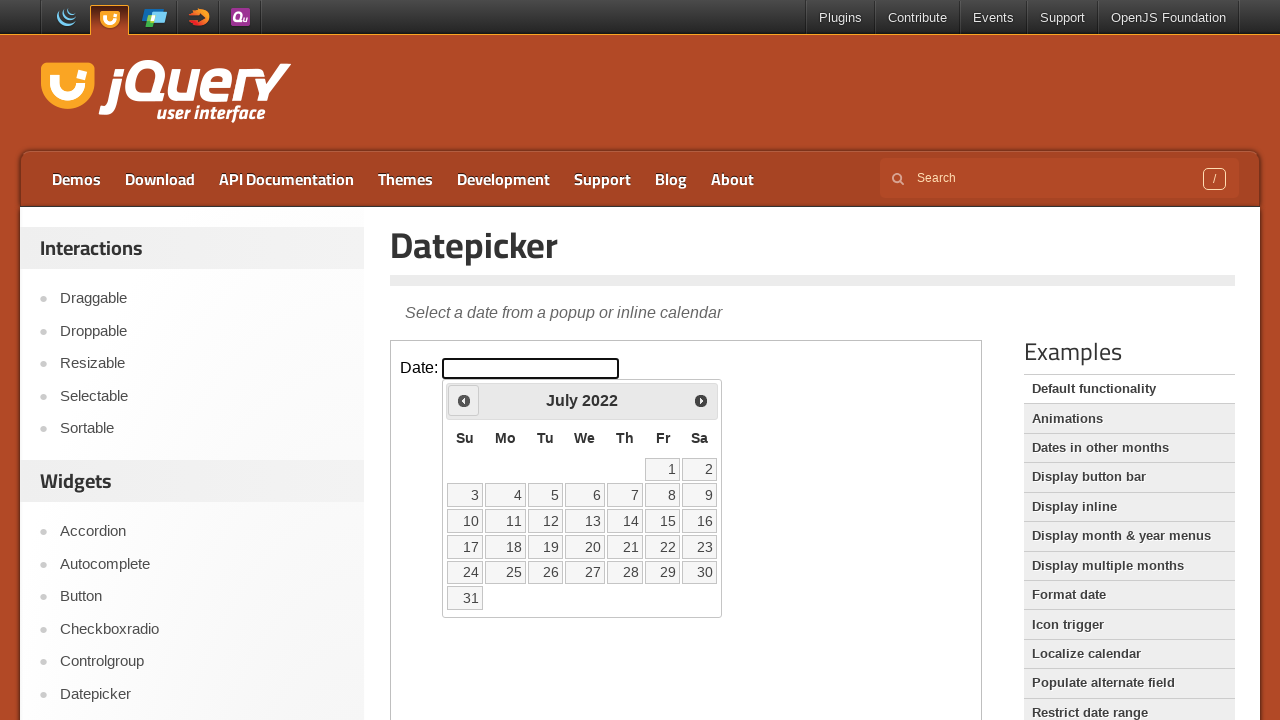

Clicked previous month navigation button at (464, 400) on xpath=//iframe[@class='demo-frame'] >> internal:control=enter-frame >> xpath=//s
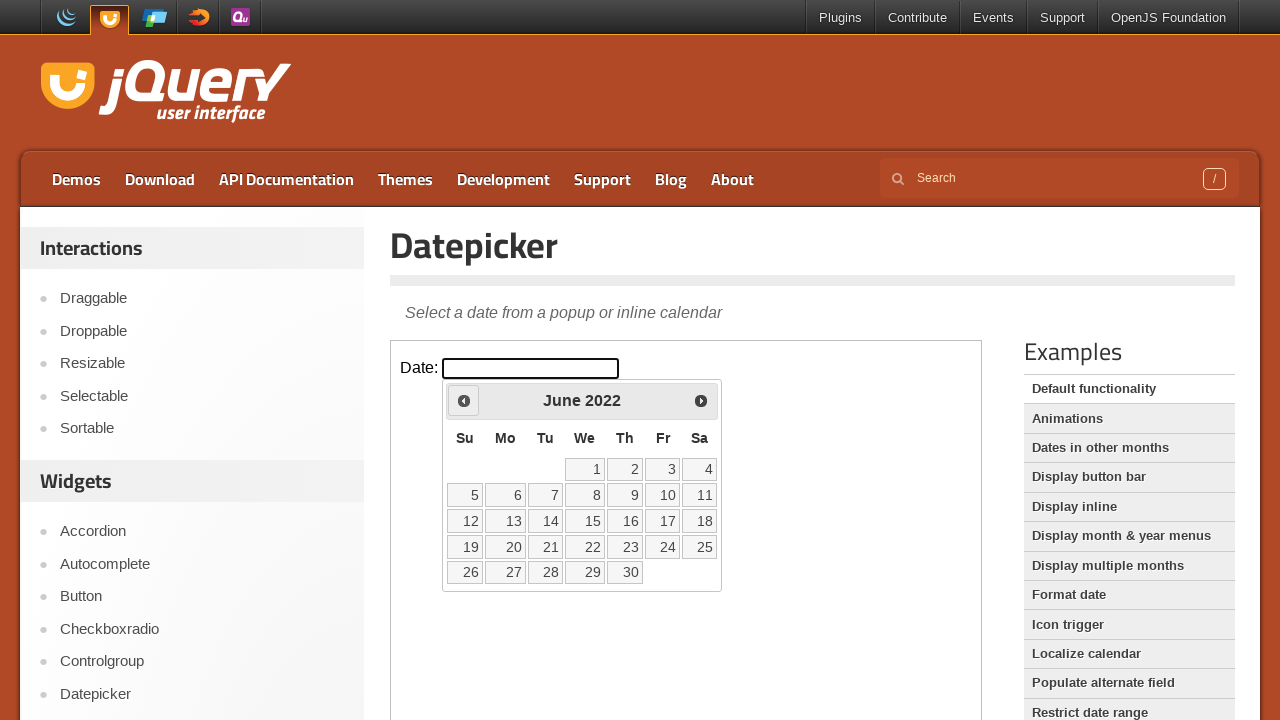

Checked current month: June and year: 2022
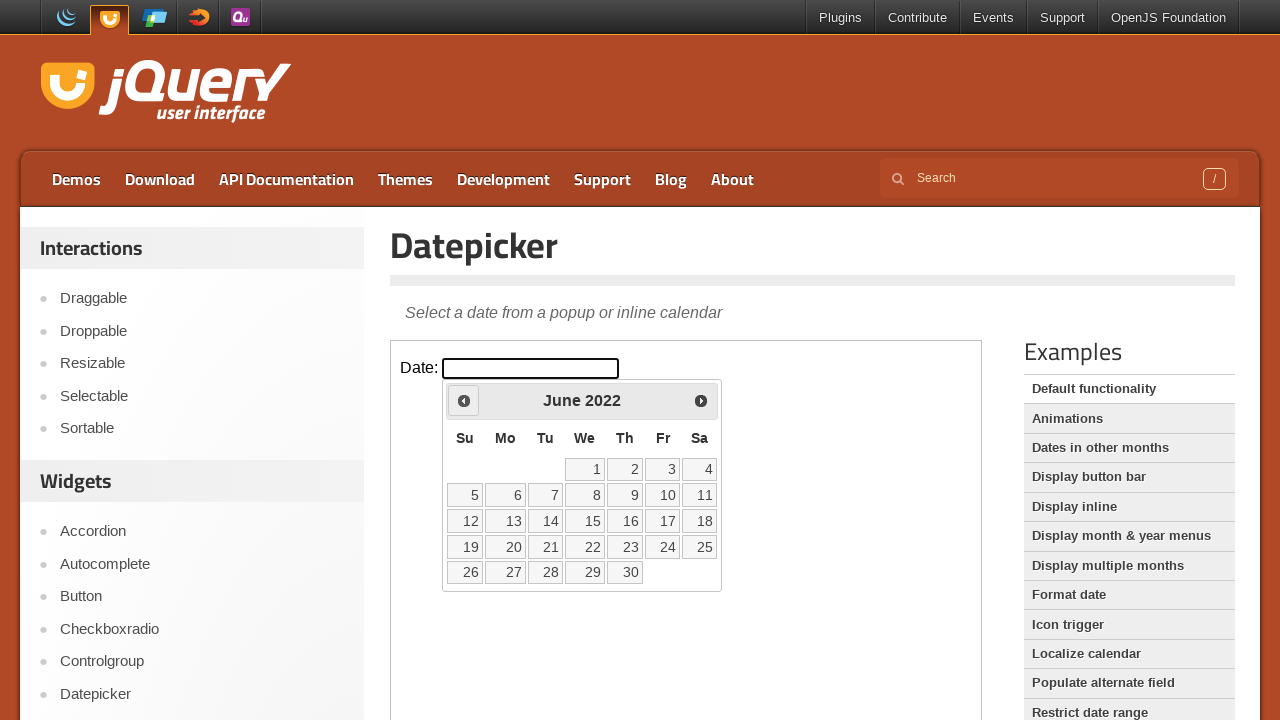

Clicked previous month navigation button at (464, 400) on xpath=//iframe[@class='demo-frame'] >> internal:control=enter-frame >> xpath=//s
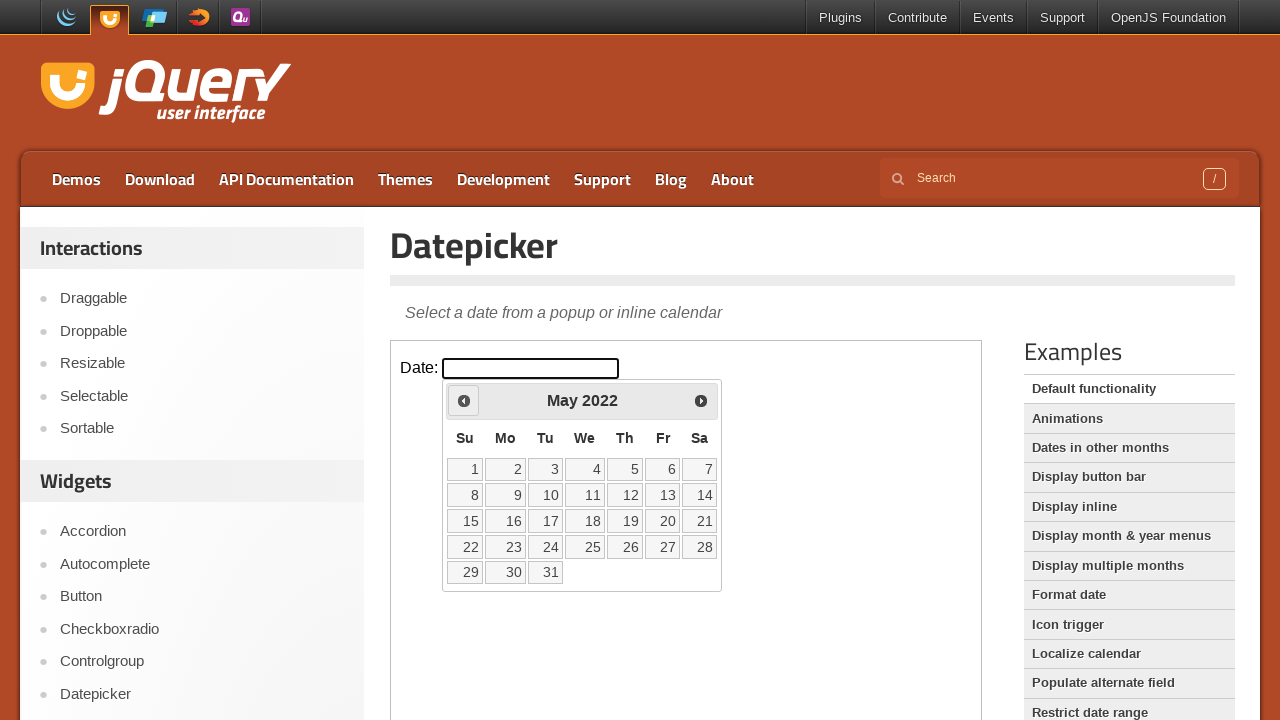

Checked current month: May and year: 2022
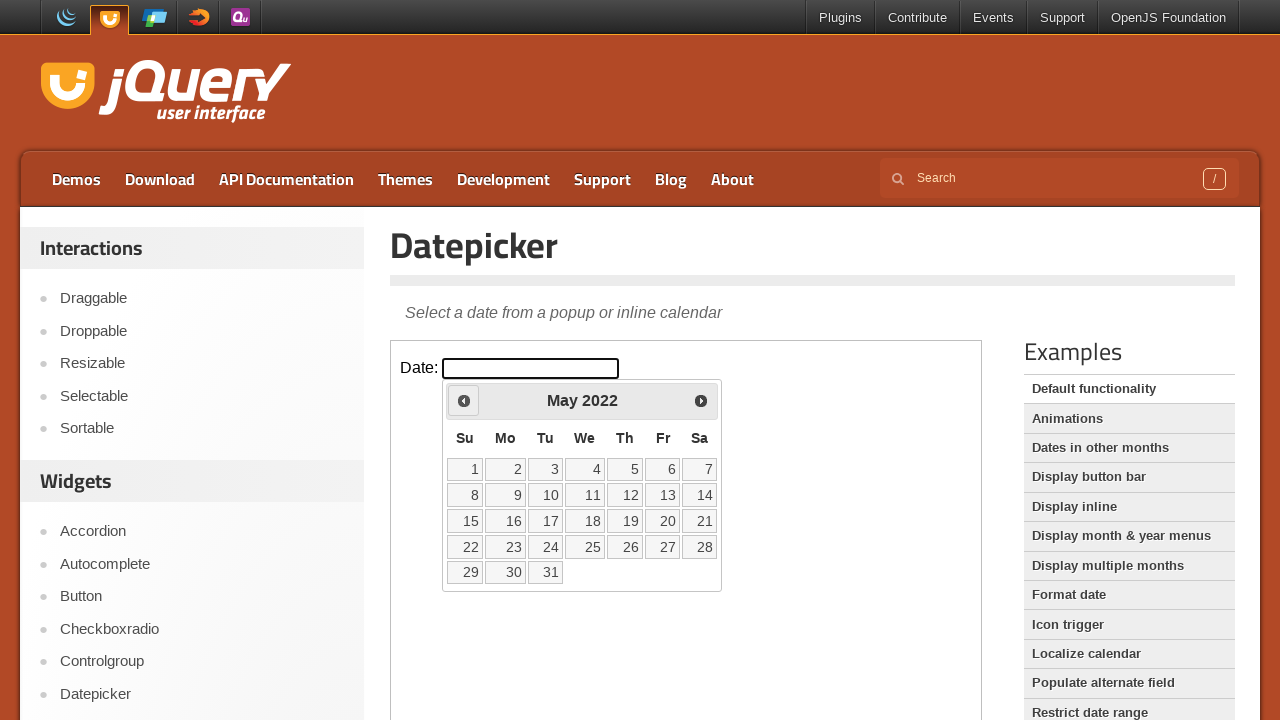

Clicked previous month navigation button at (464, 400) on xpath=//iframe[@class='demo-frame'] >> internal:control=enter-frame >> xpath=//s
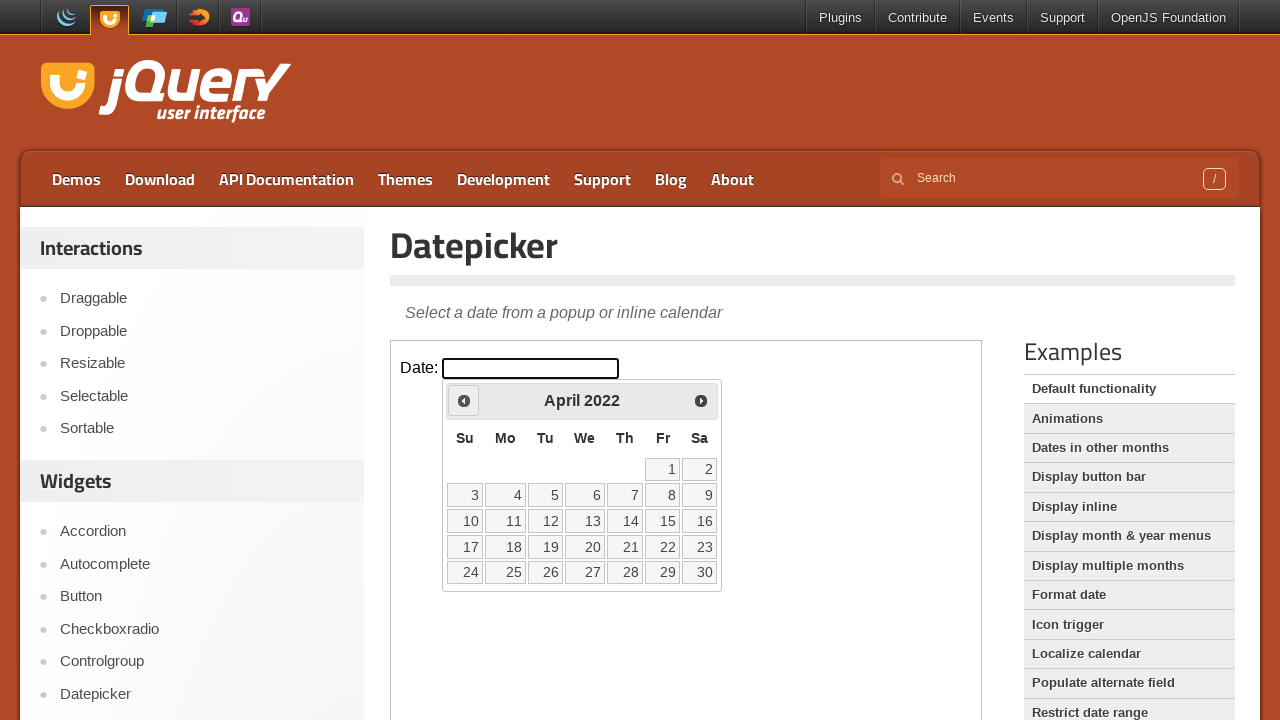

Checked current month: April and year: 2022
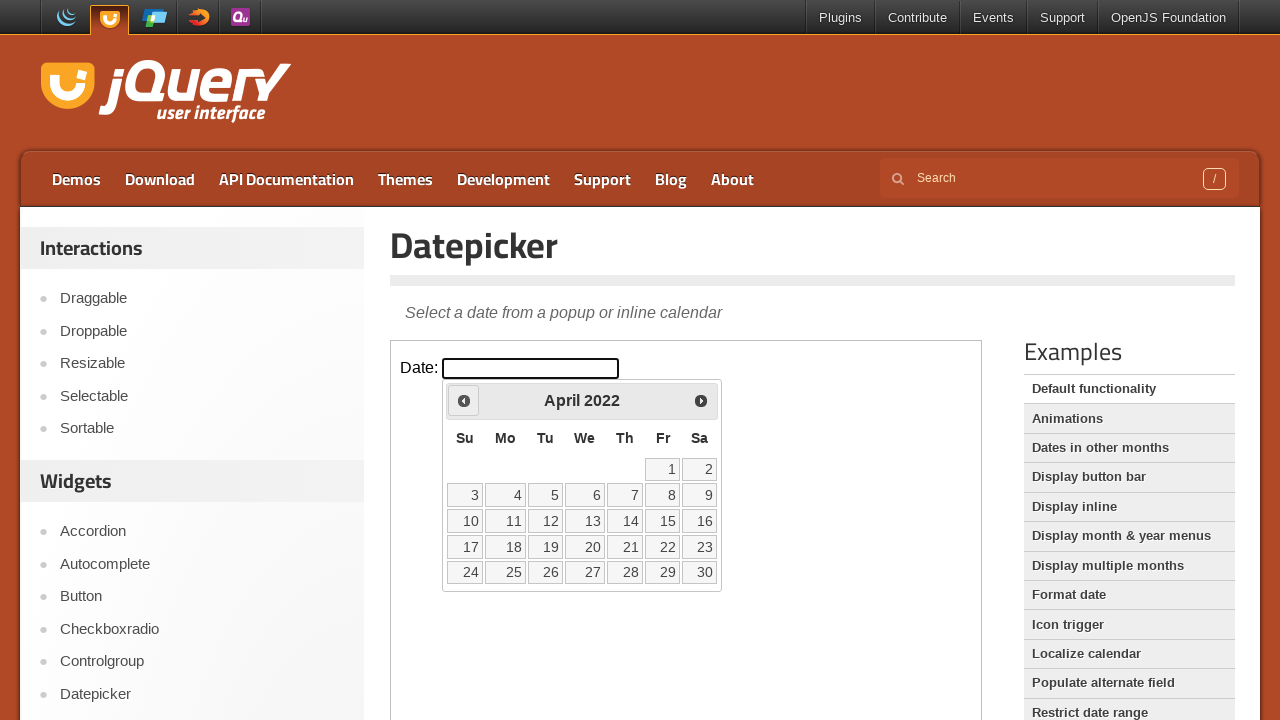

Clicked previous month navigation button at (464, 400) on xpath=//iframe[@class='demo-frame'] >> internal:control=enter-frame >> xpath=//s
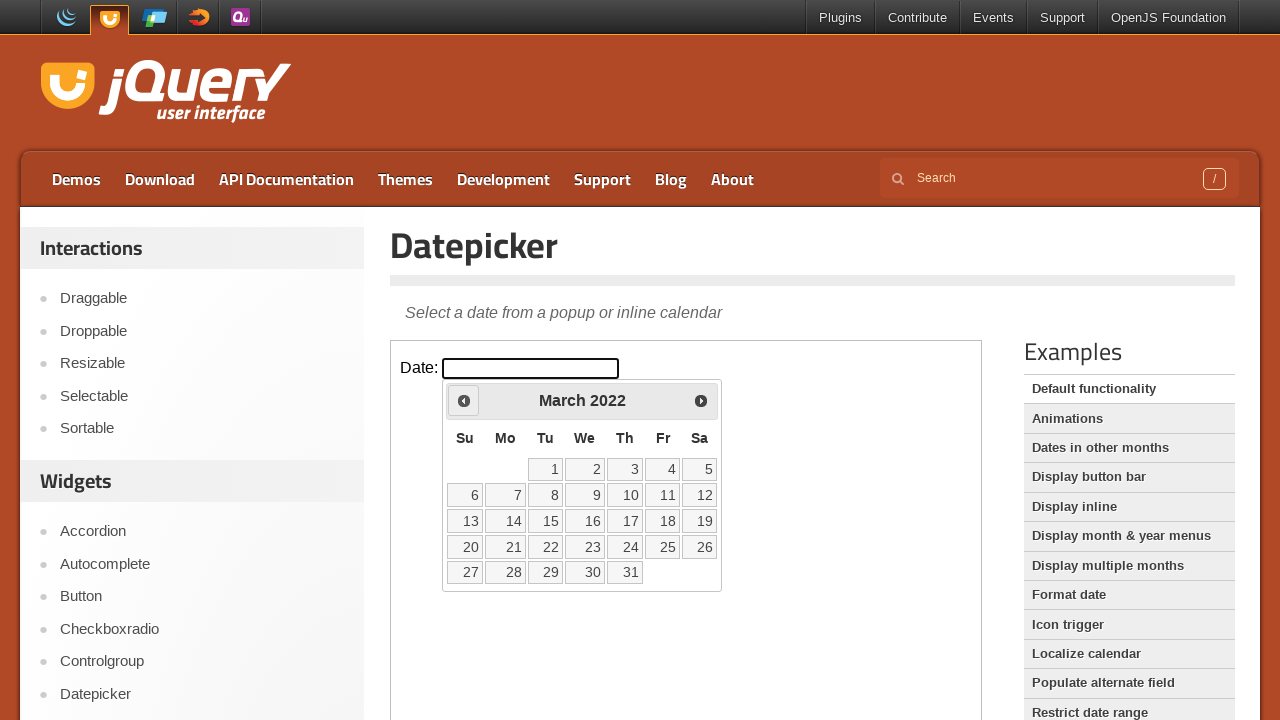

Checked current month: March and year: 2022
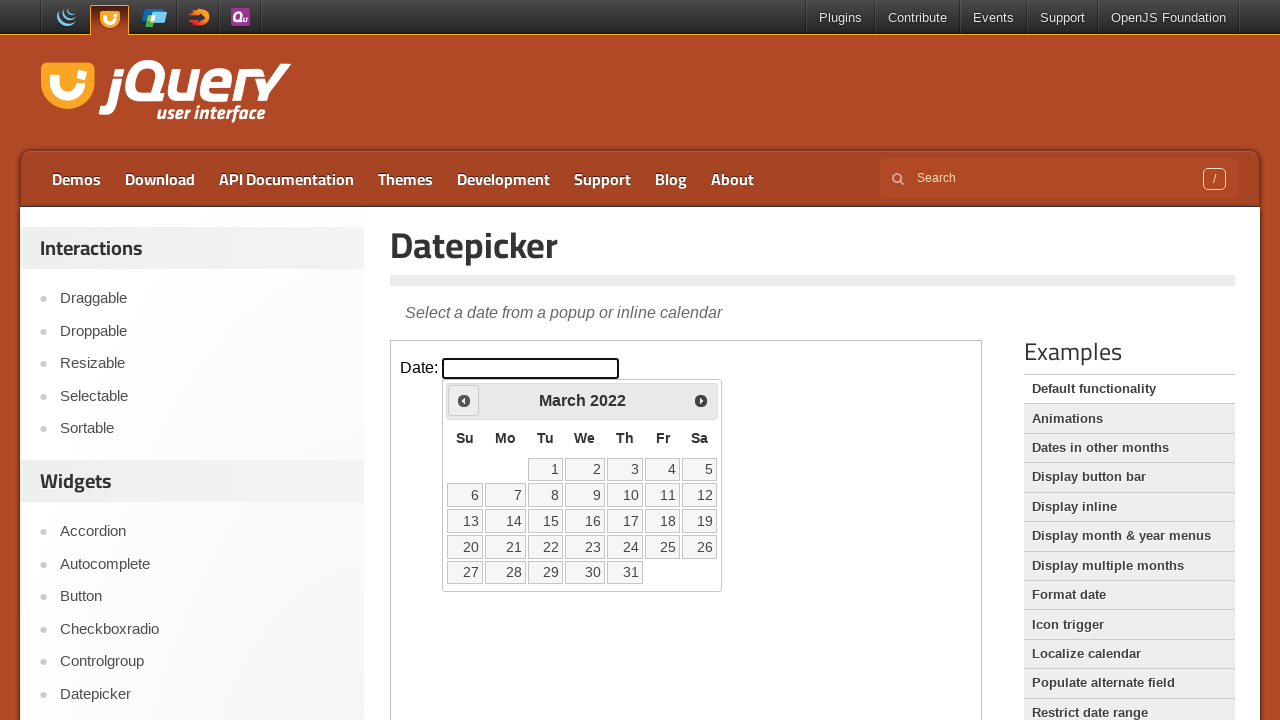

Clicked previous month navigation button at (464, 400) on xpath=//iframe[@class='demo-frame'] >> internal:control=enter-frame >> xpath=//s
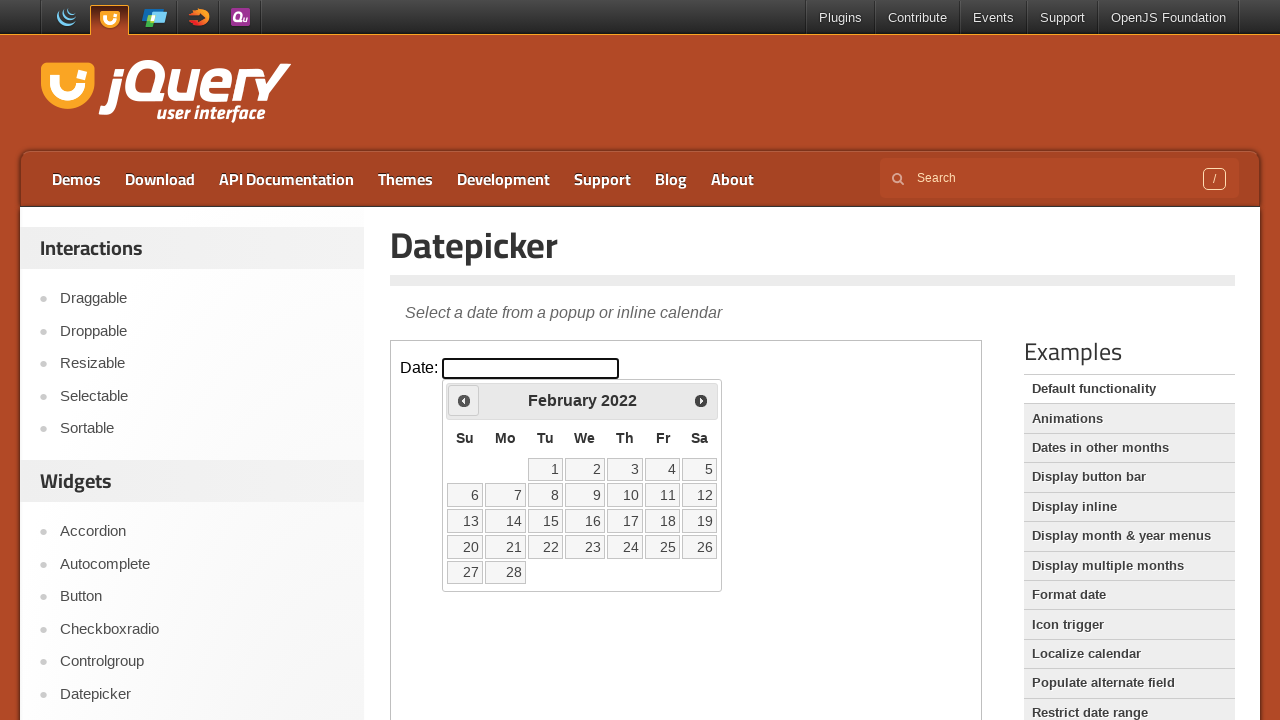

Checked current month: February and year: 2022
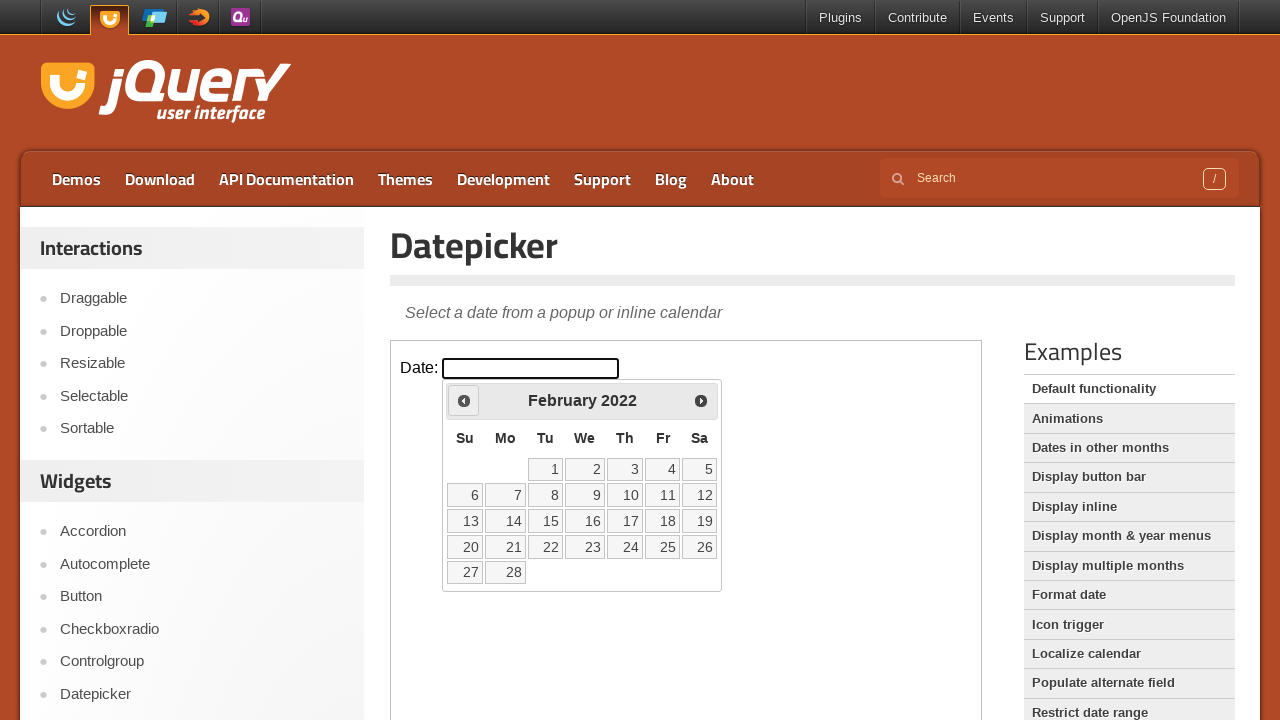

Clicked previous month navigation button at (464, 400) on xpath=//iframe[@class='demo-frame'] >> internal:control=enter-frame >> xpath=//s
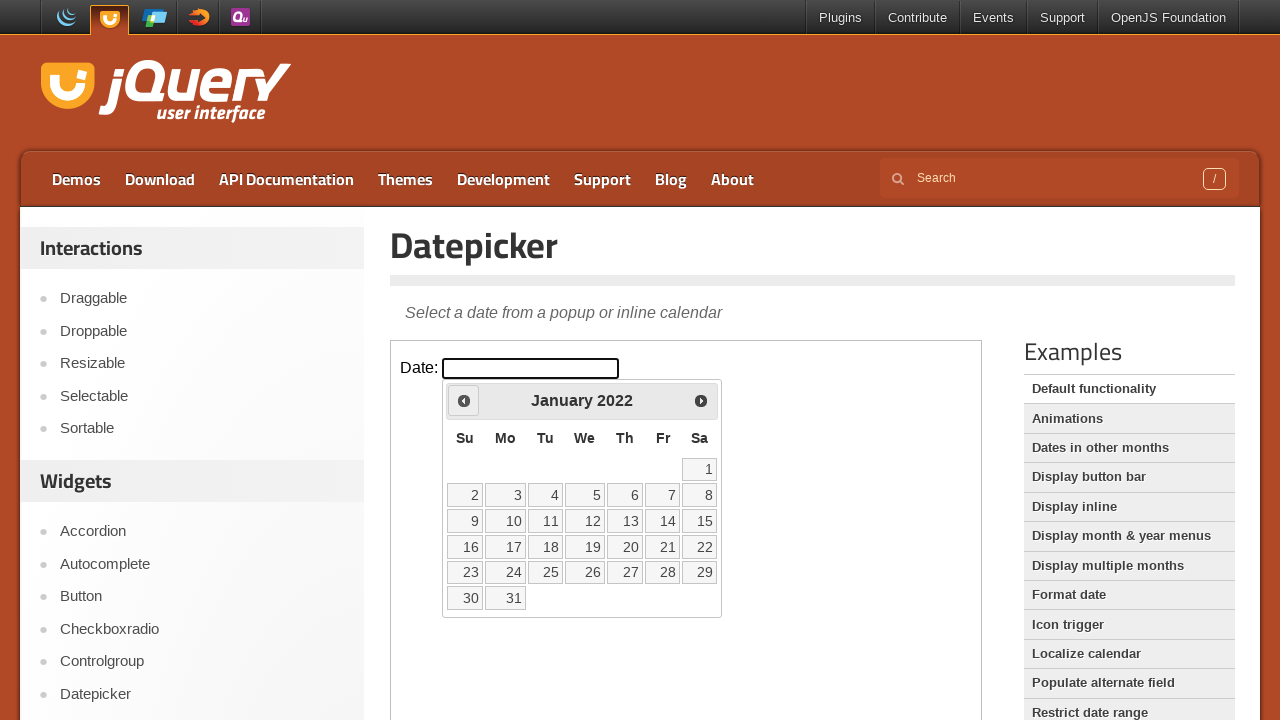

Checked current month: January and year: 2022
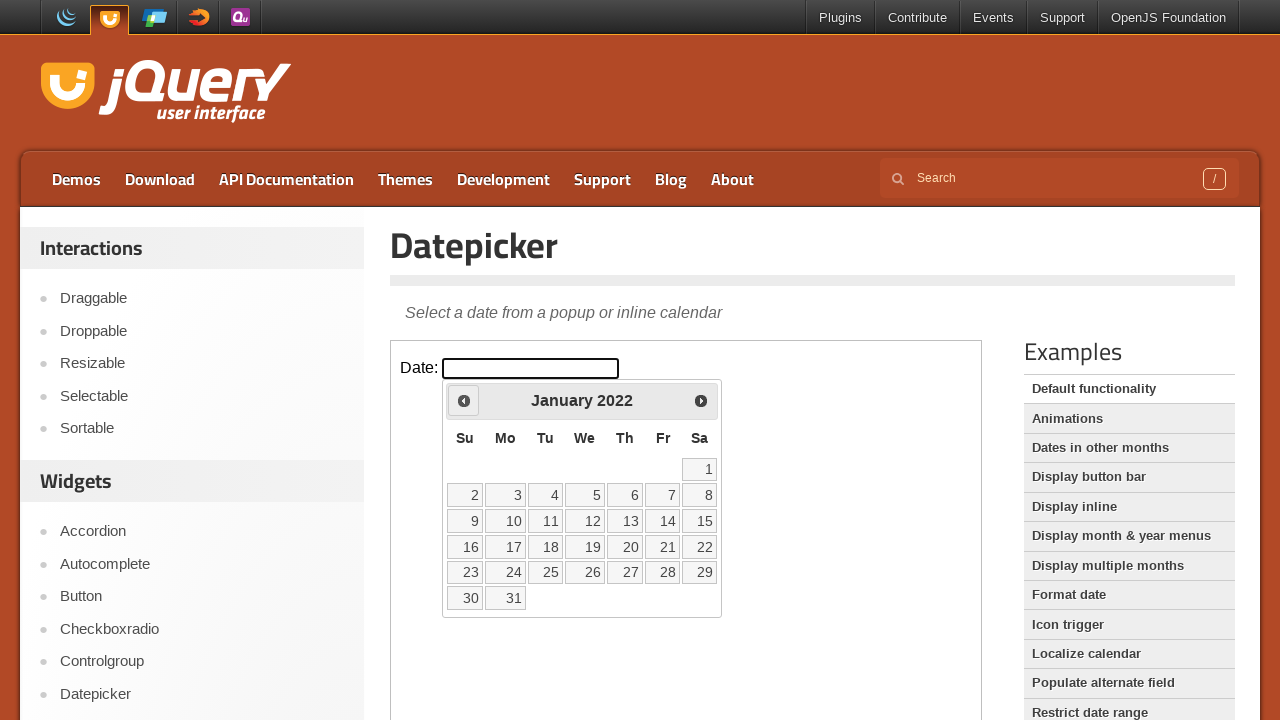

Clicked previous month navigation button at (464, 400) on xpath=//iframe[@class='demo-frame'] >> internal:control=enter-frame >> xpath=//s
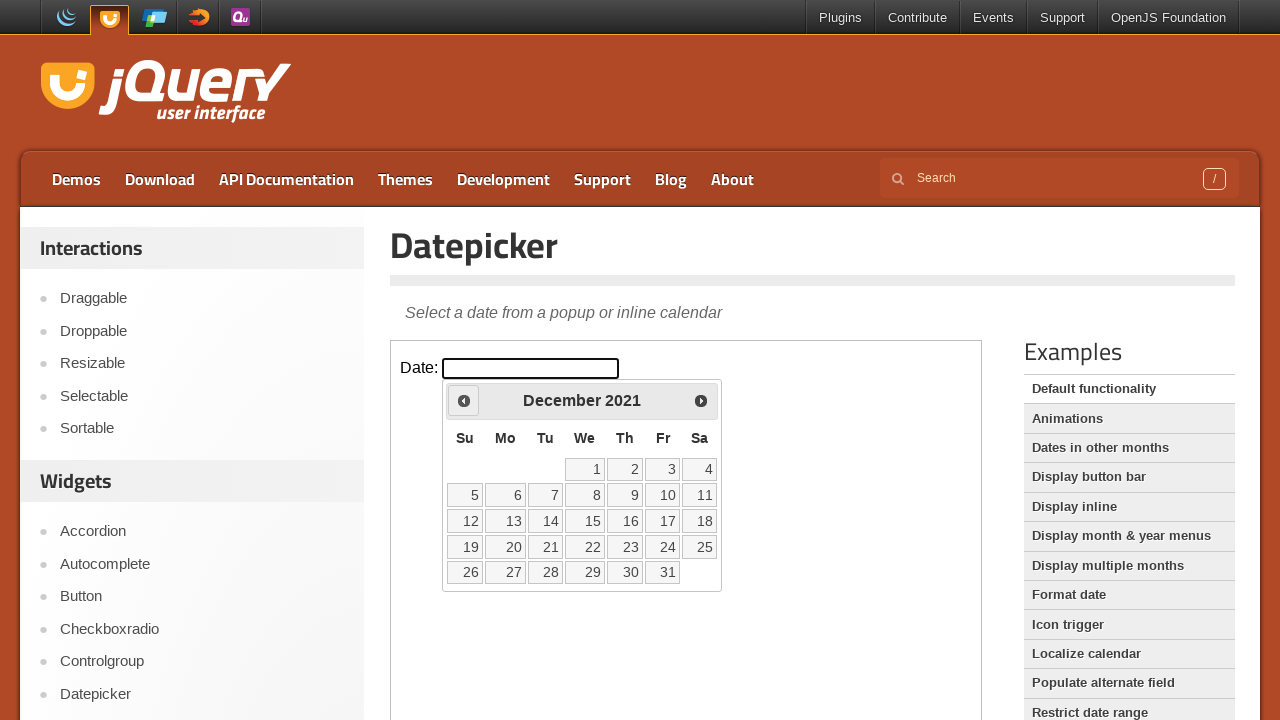

Checked current month: December and year: 2021
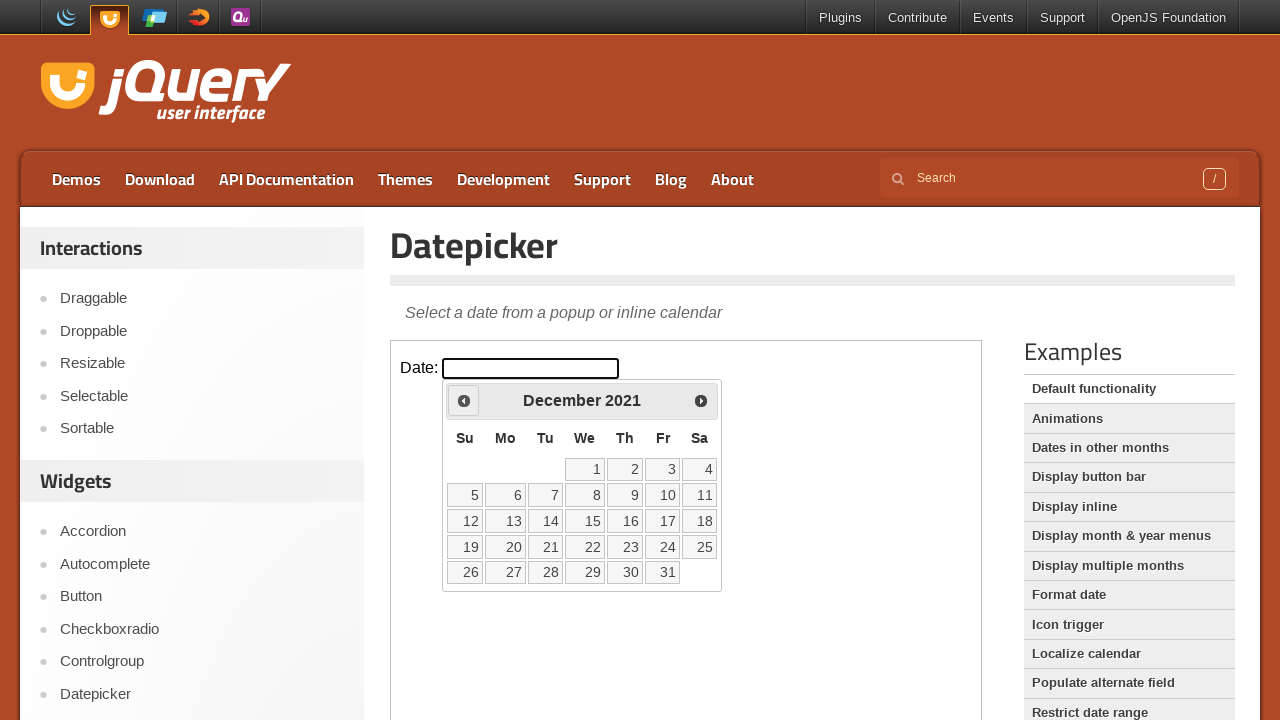

Clicked previous month navigation button at (464, 400) on xpath=//iframe[@class='demo-frame'] >> internal:control=enter-frame >> xpath=//s
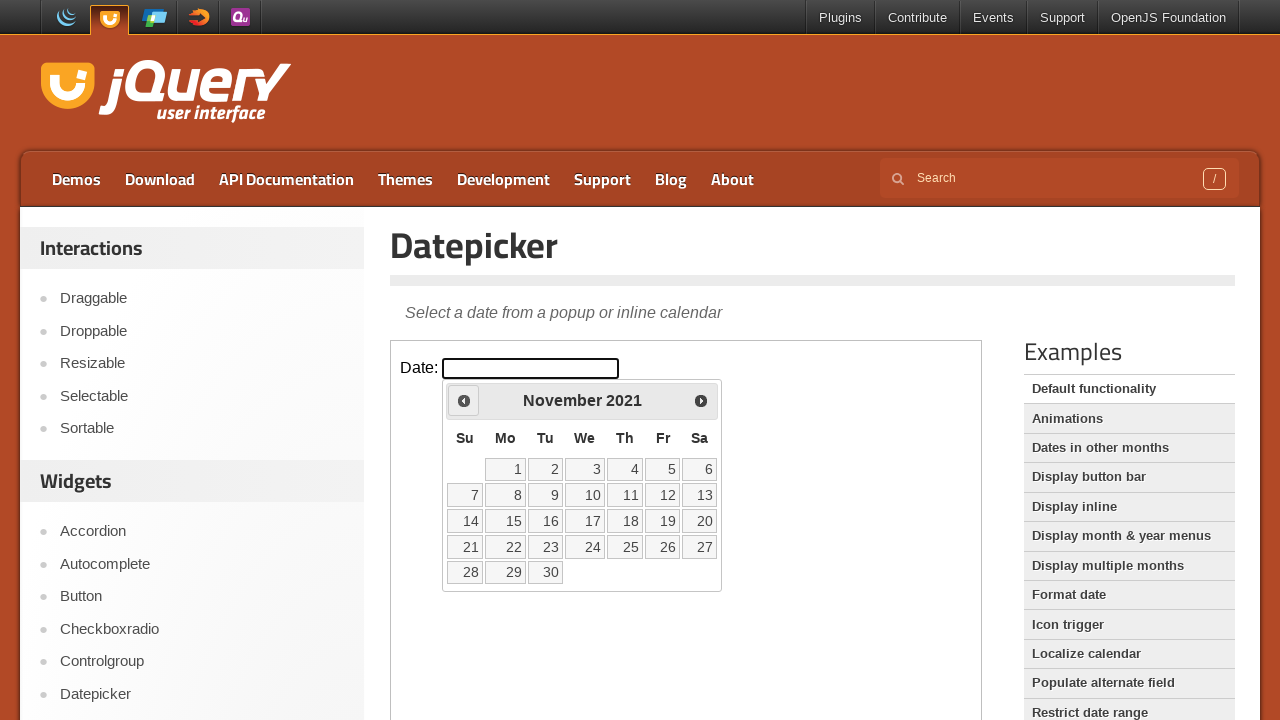

Checked current month: November and year: 2021
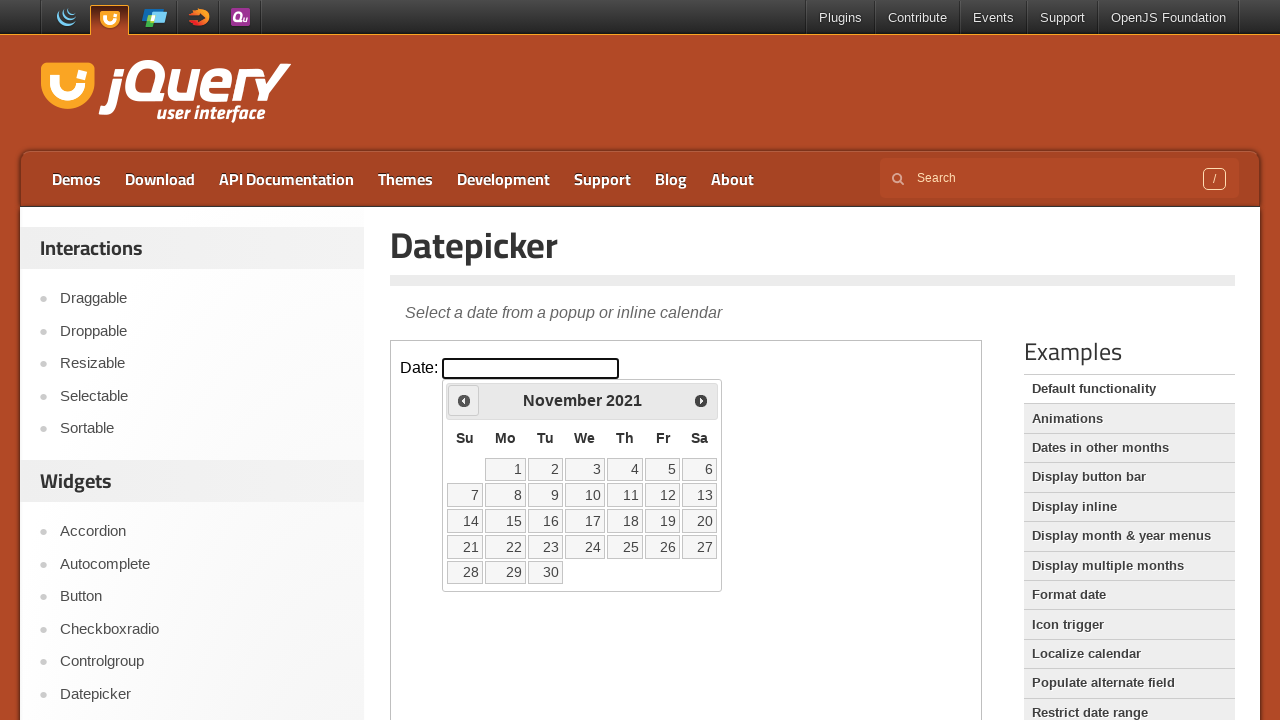

Clicked previous month navigation button at (464, 400) on xpath=//iframe[@class='demo-frame'] >> internal:control=enter-frame >> xpath=//s
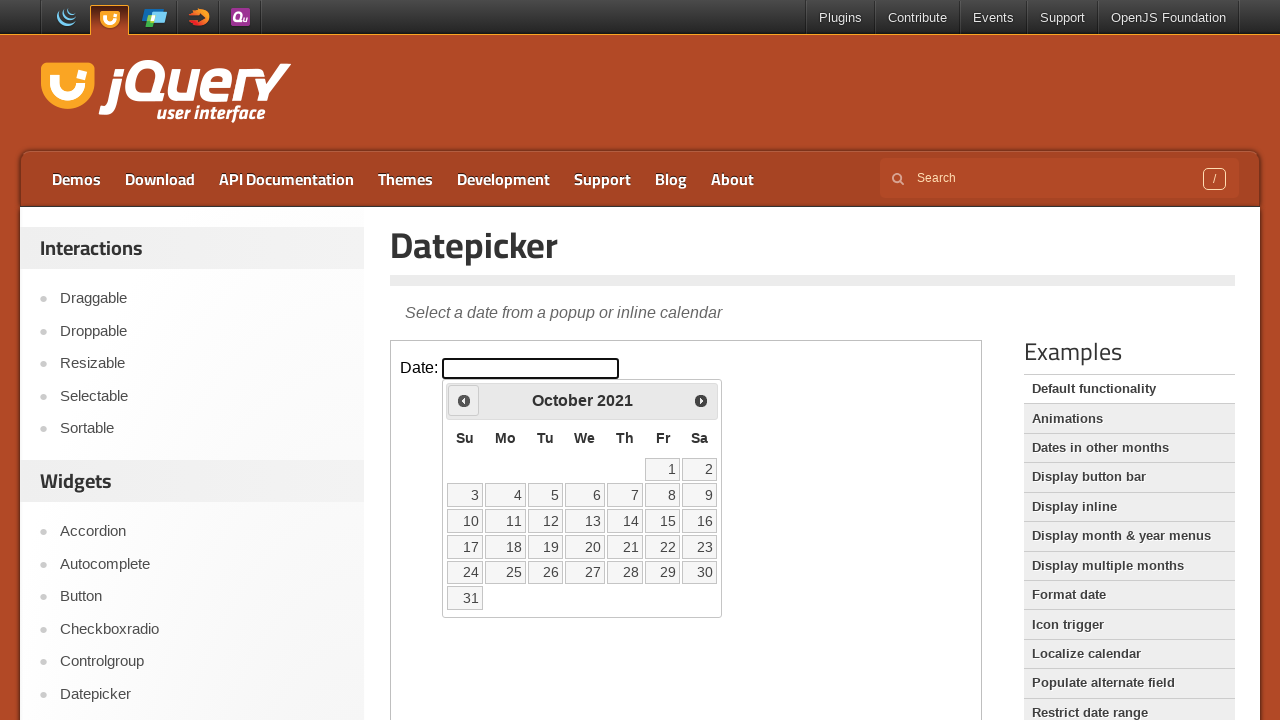

Checked current month: October and year: 2021
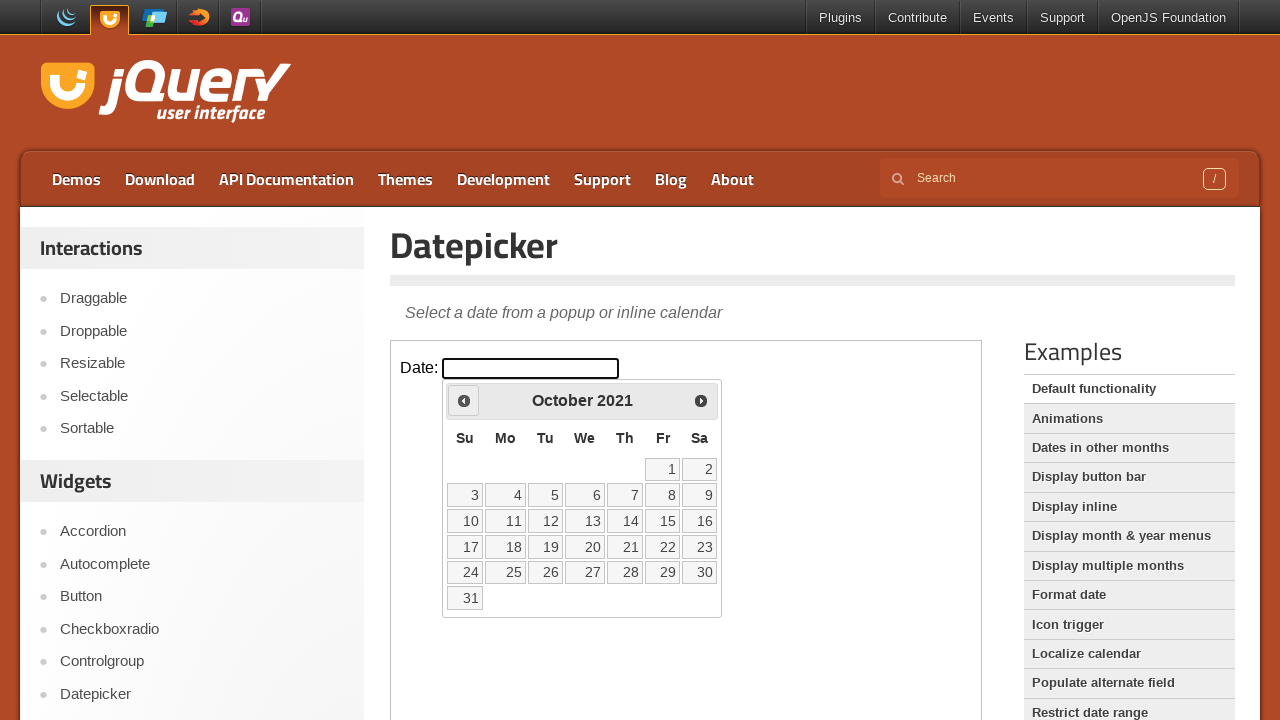

Clicked previous month navigation button at (464, 400) on xpath=//iframe[@class='demo-frame'] >> internal:control=enter-frame >> xpath=//s
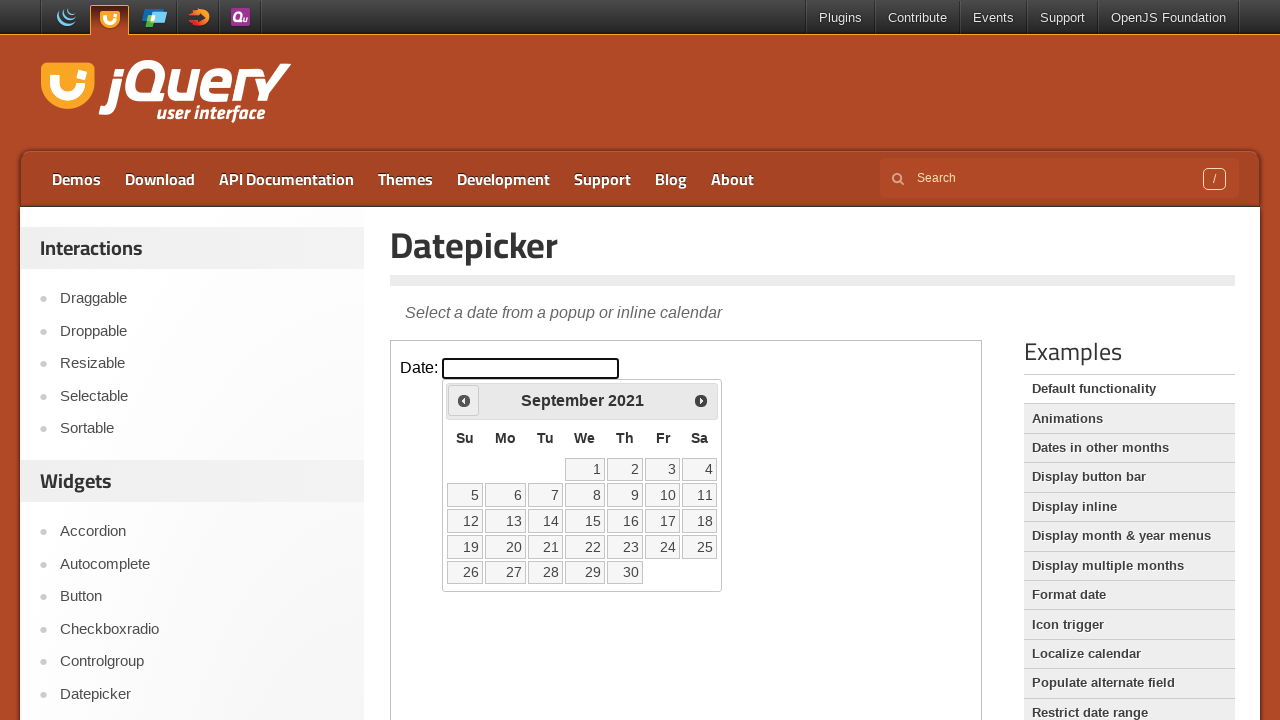

Checked current month: September and year: 2021
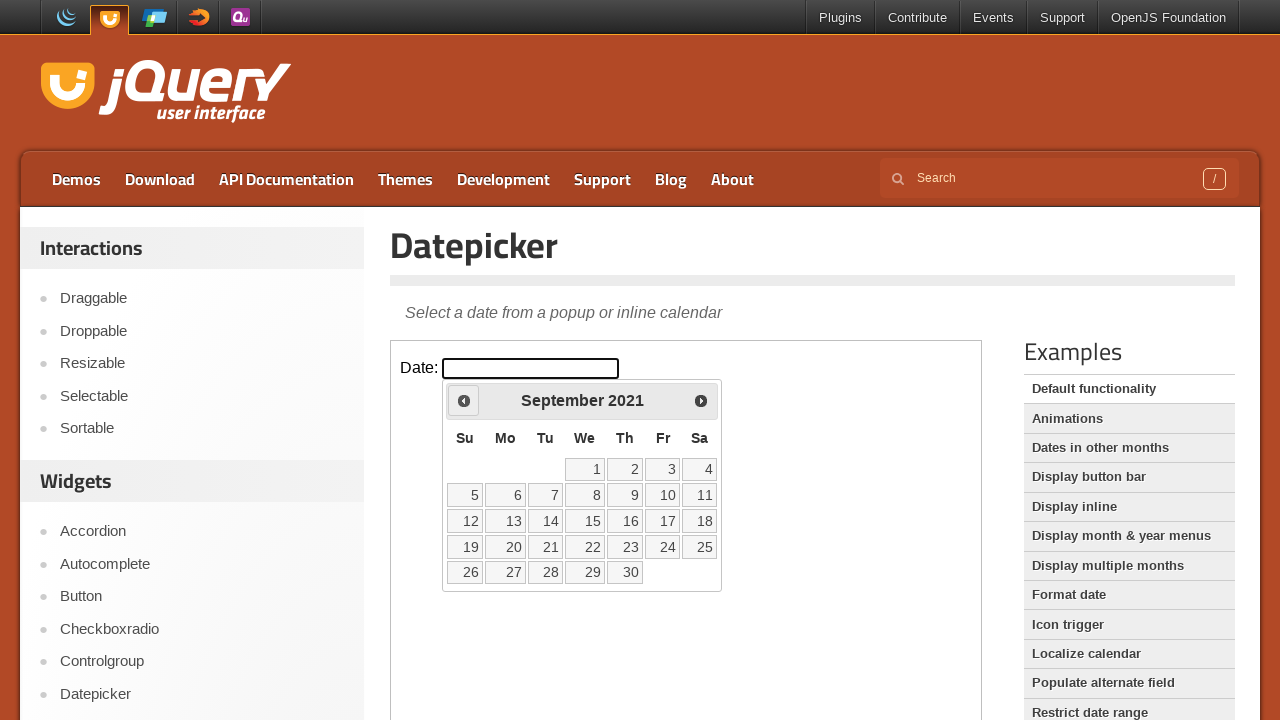

Clicked previous month navigation button at (464, 400) on xpath=//iframe[@class='demo-frame'] >> internal:control=enter-frame >> xpath=//s
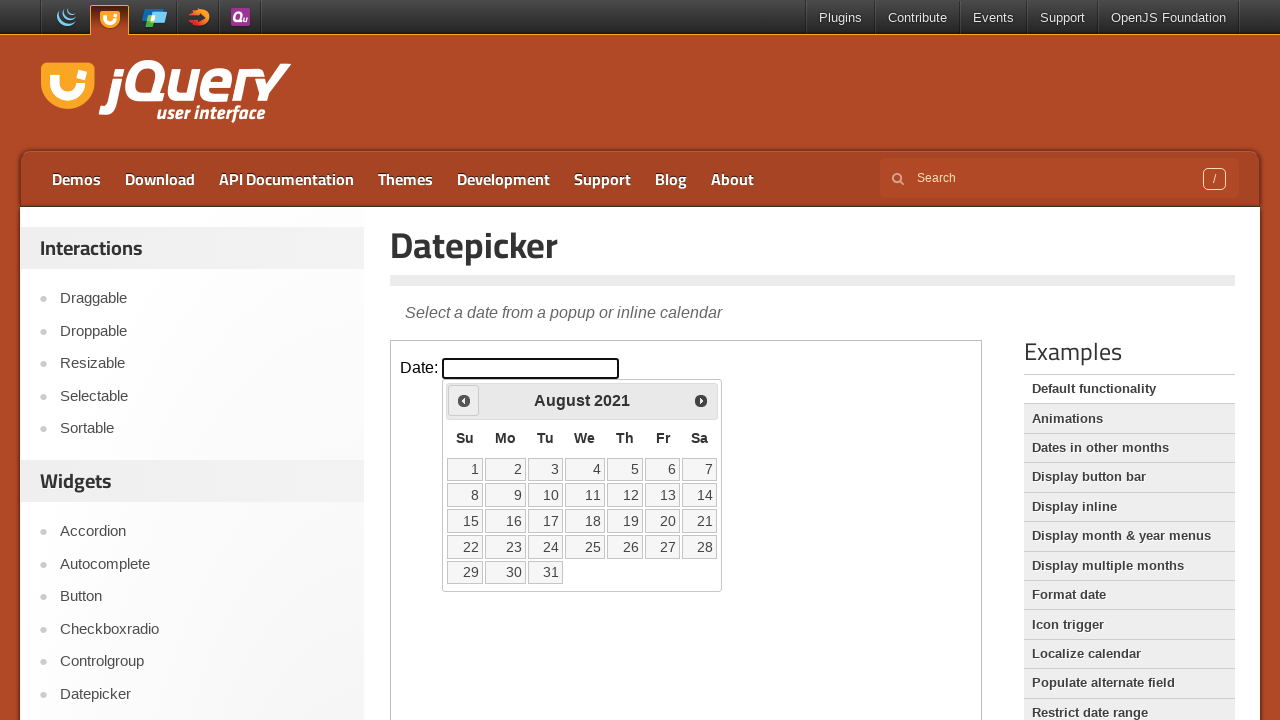

Checked current month: August and year: 2021
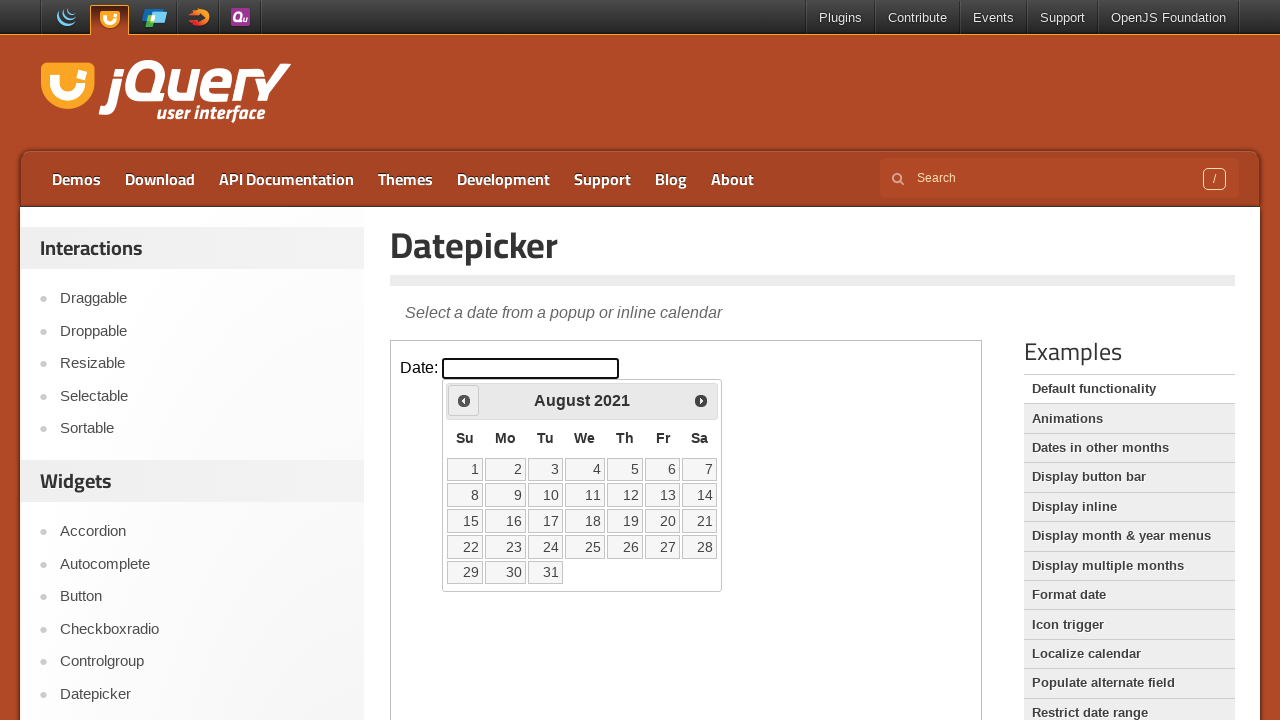

Clicked previous month navigation button at (464, 400) on xpath=//iframe[@class='demo-frame'] >> internal:control=enter-frame >> xpath=//s
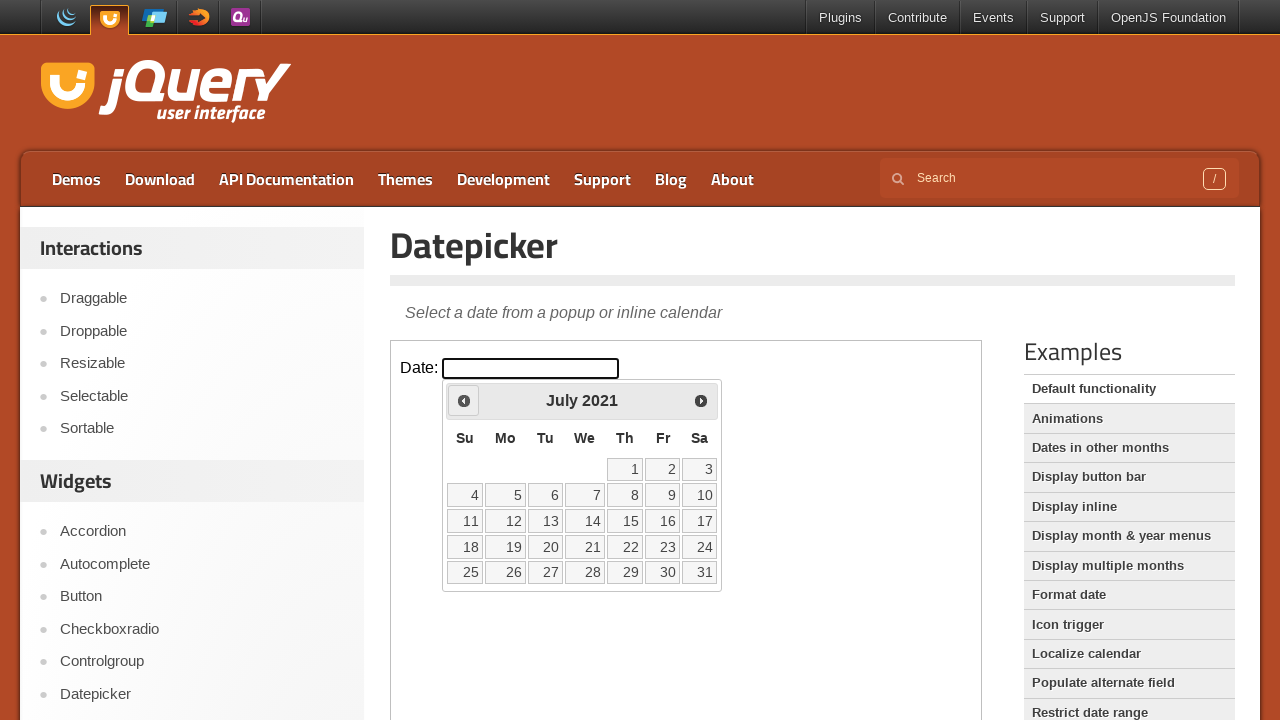

Checked current month: July and year: 2021
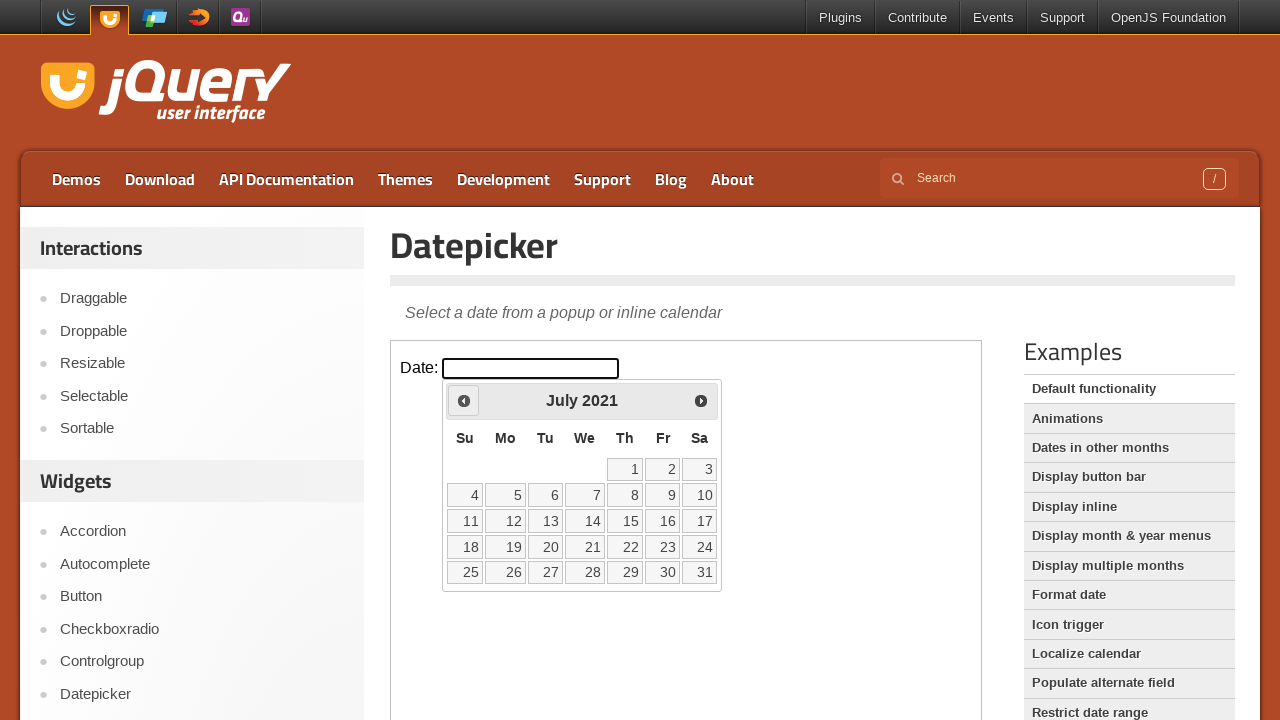

Clicked previous month navigation button at (464, 400) on xpath=//iframe[@class='demo-frame'] >> internal:control=enter-frame >> xpath=//s
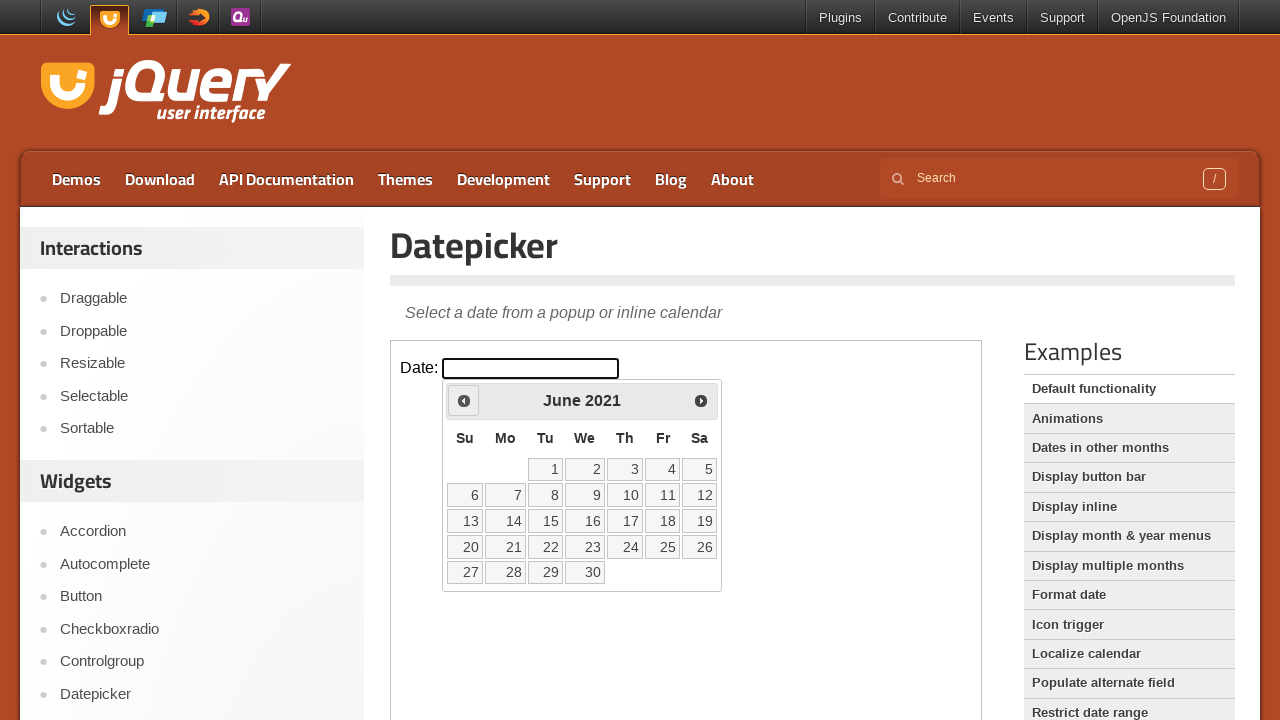

Checked current month: June and year: 2021
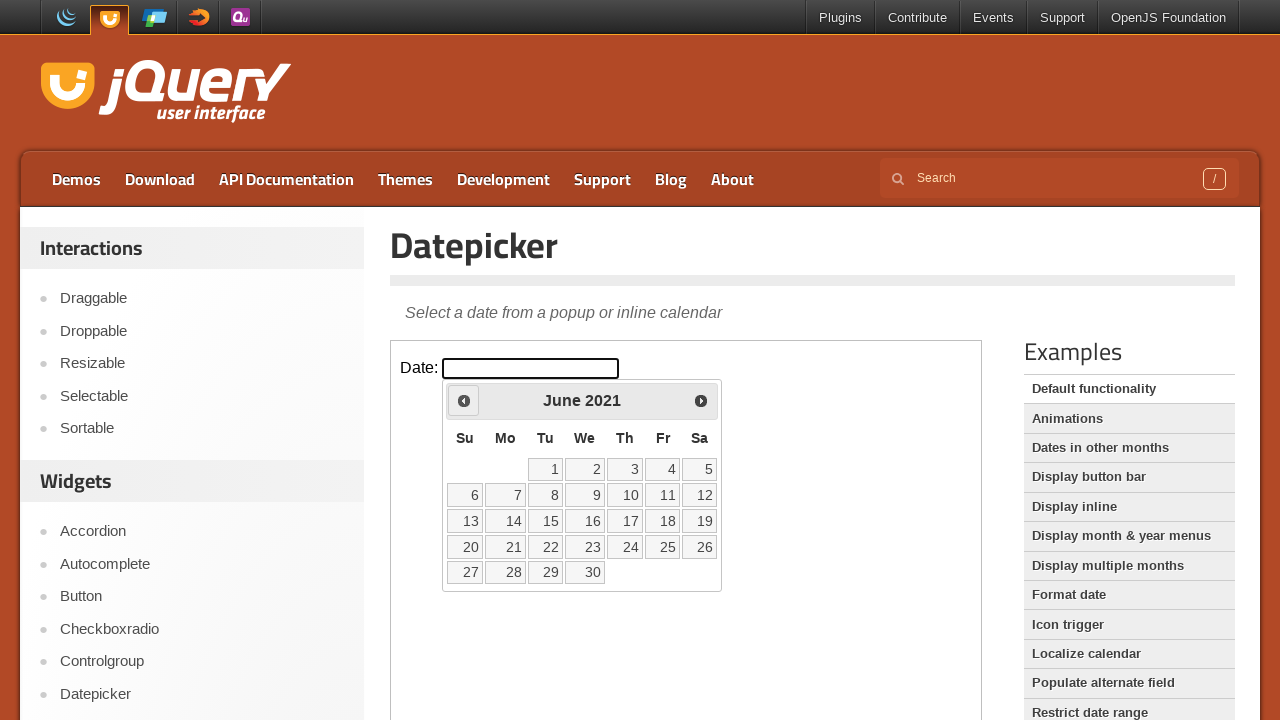

Clicked previous month navigation button at (464, 400) on xpath=//iframe[@class='demo-frame'] >> internal:control=enter-frame >> xpath=//s
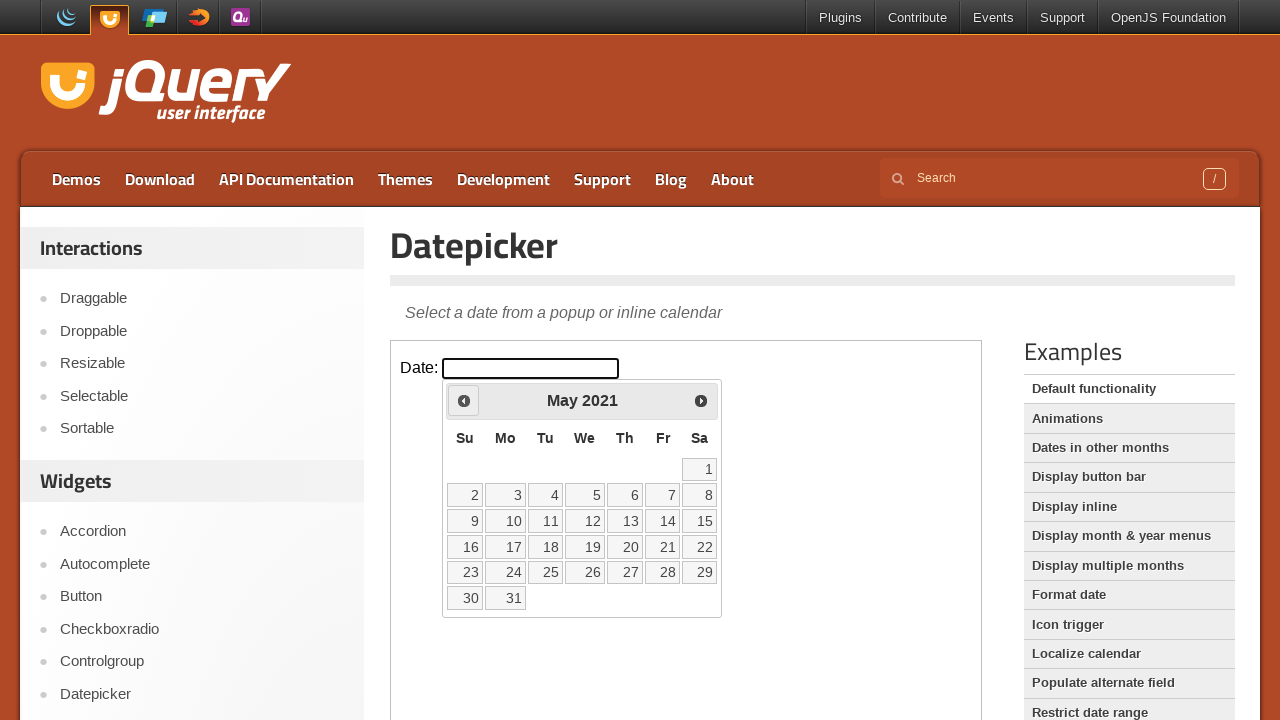

Checked current month: May and year: 2021
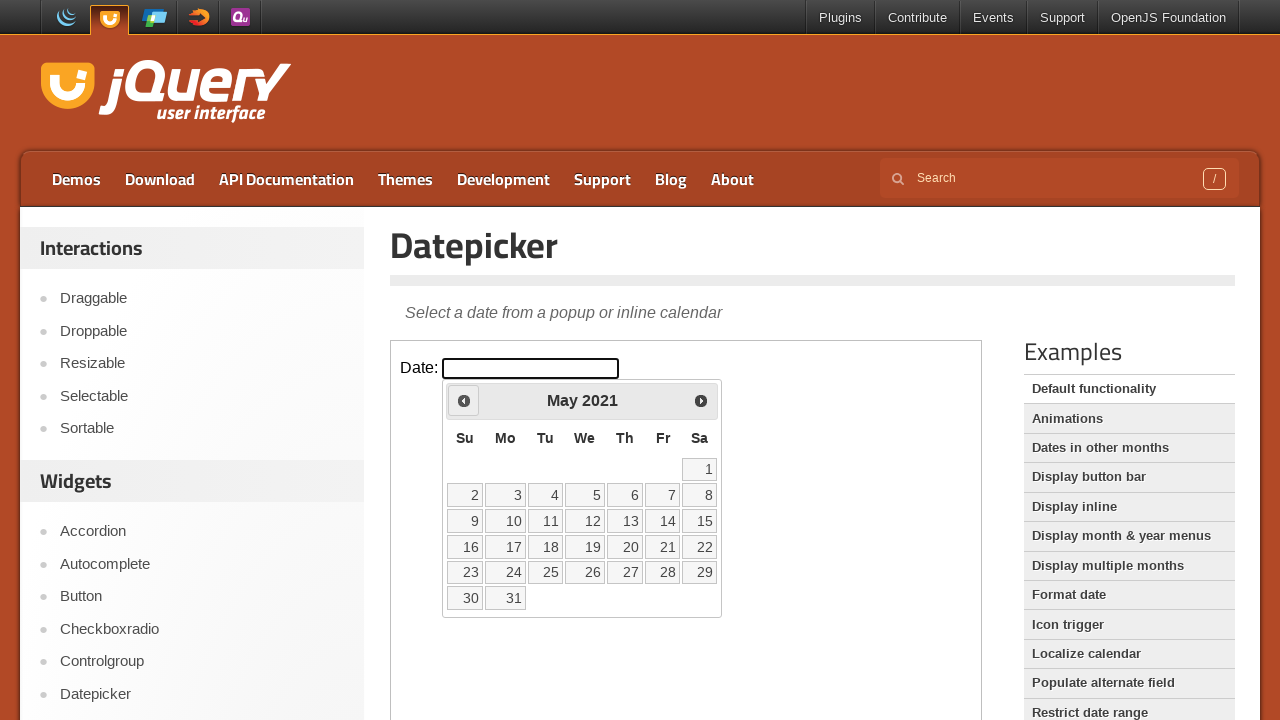

Clicked previous month navigation button at (464, 400) on xpath=//iframe[@class='demo-frame'] >> internal:control=enter-frame >> xpath=//s
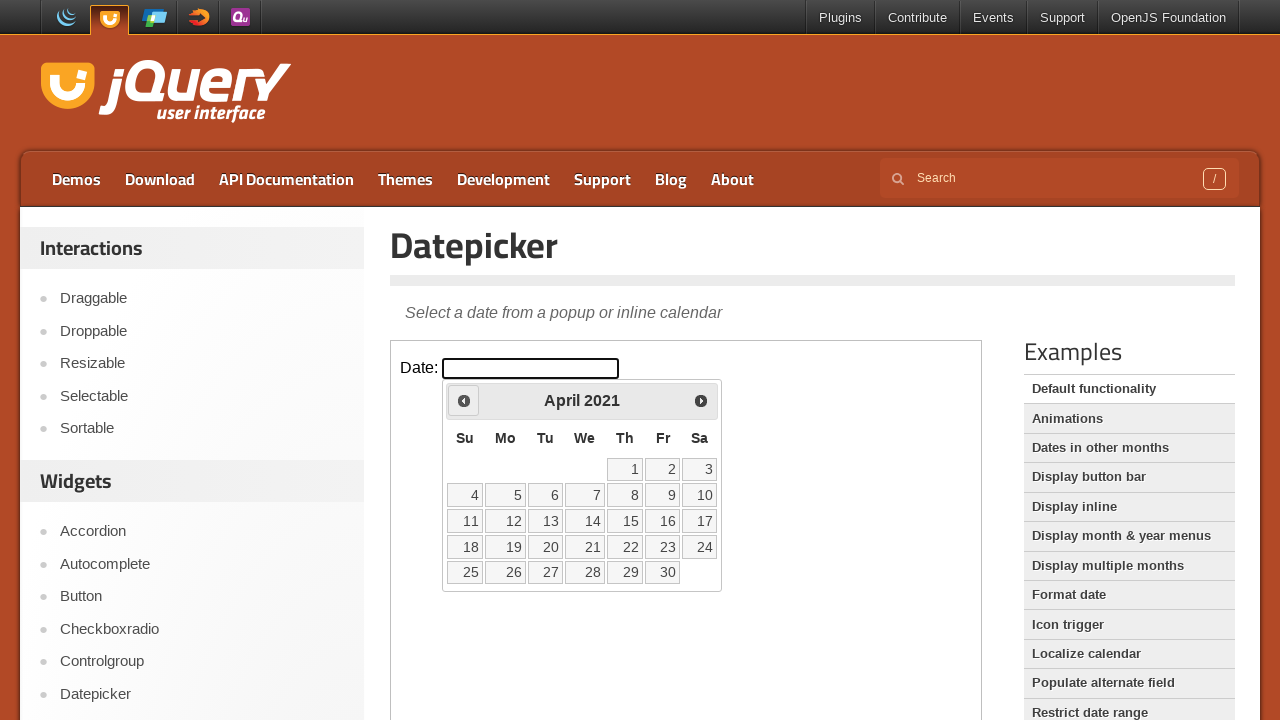

Checked current month: April and year: 2021
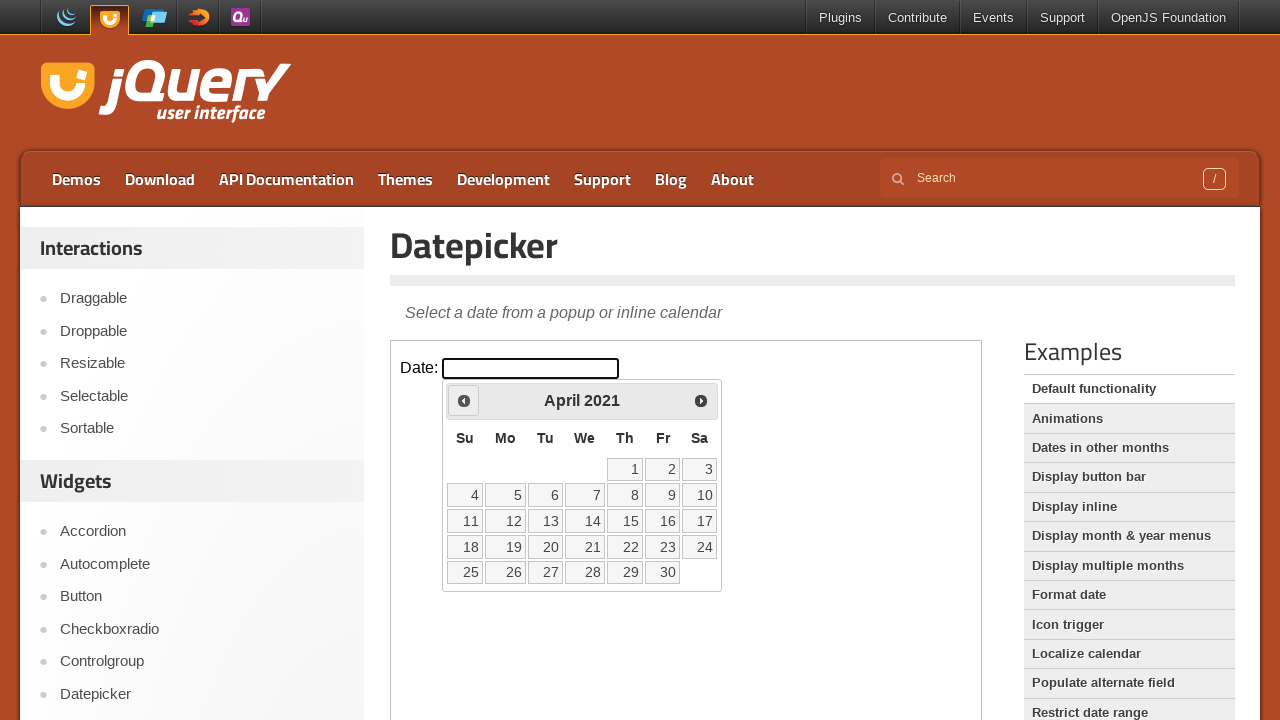

Clicked previous month navigation button at (464, 400) on xpath=//iframe[@class='demo-frame'] >> internal:control=enter-frame >> xpath=//s
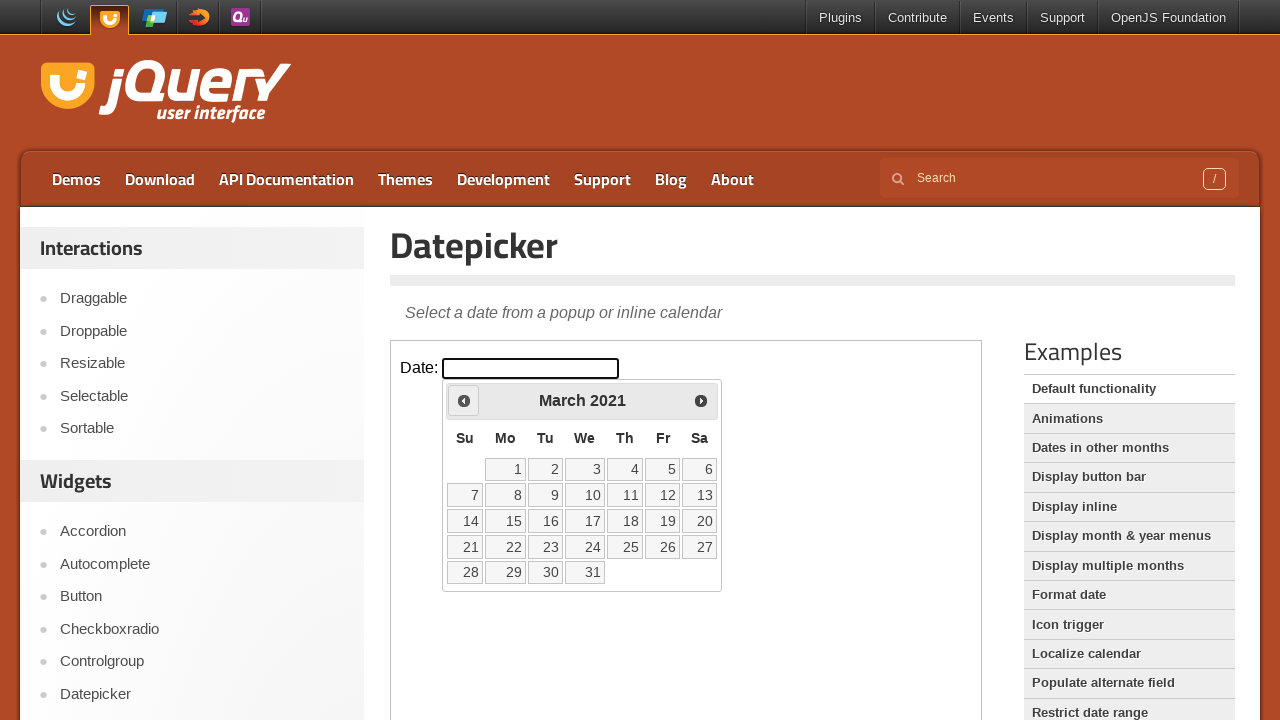

Checked current month: March and year: 2021
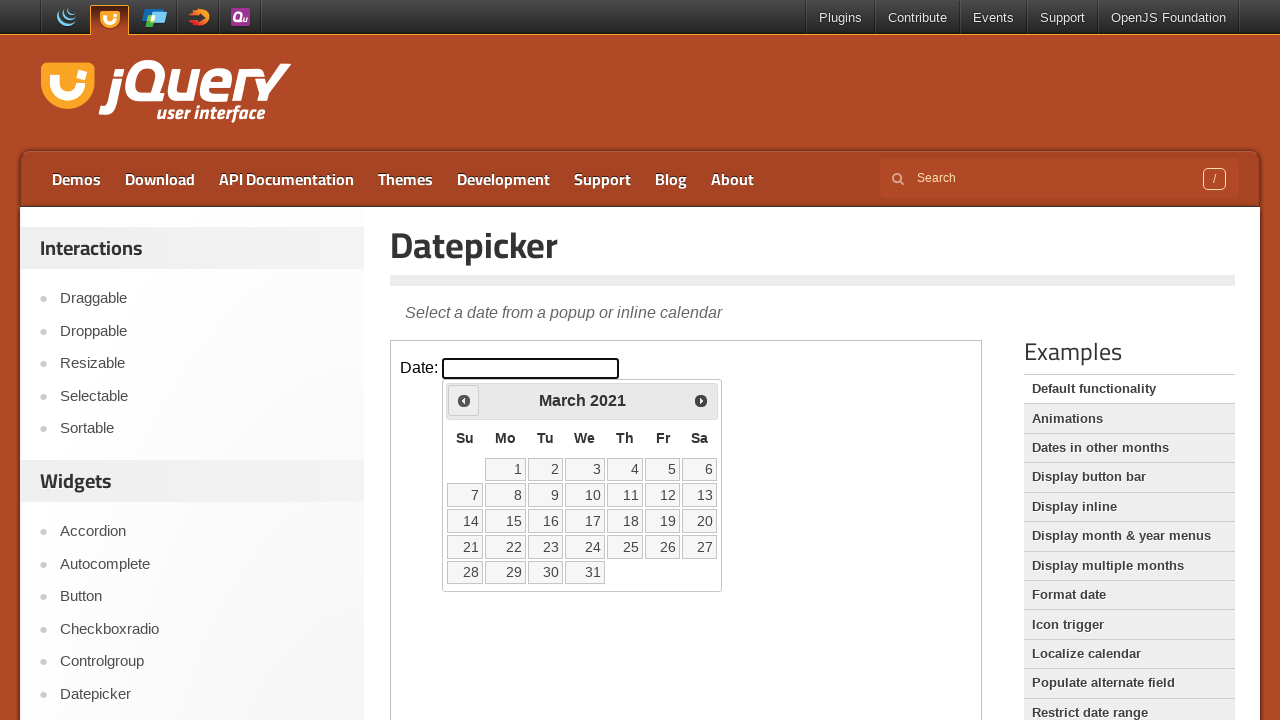

Clicked previous month navigation button at (464, 400) on xpath=//iframe[@class='demo-frame'] >> internal:control=enter-frame >> xpath=//s
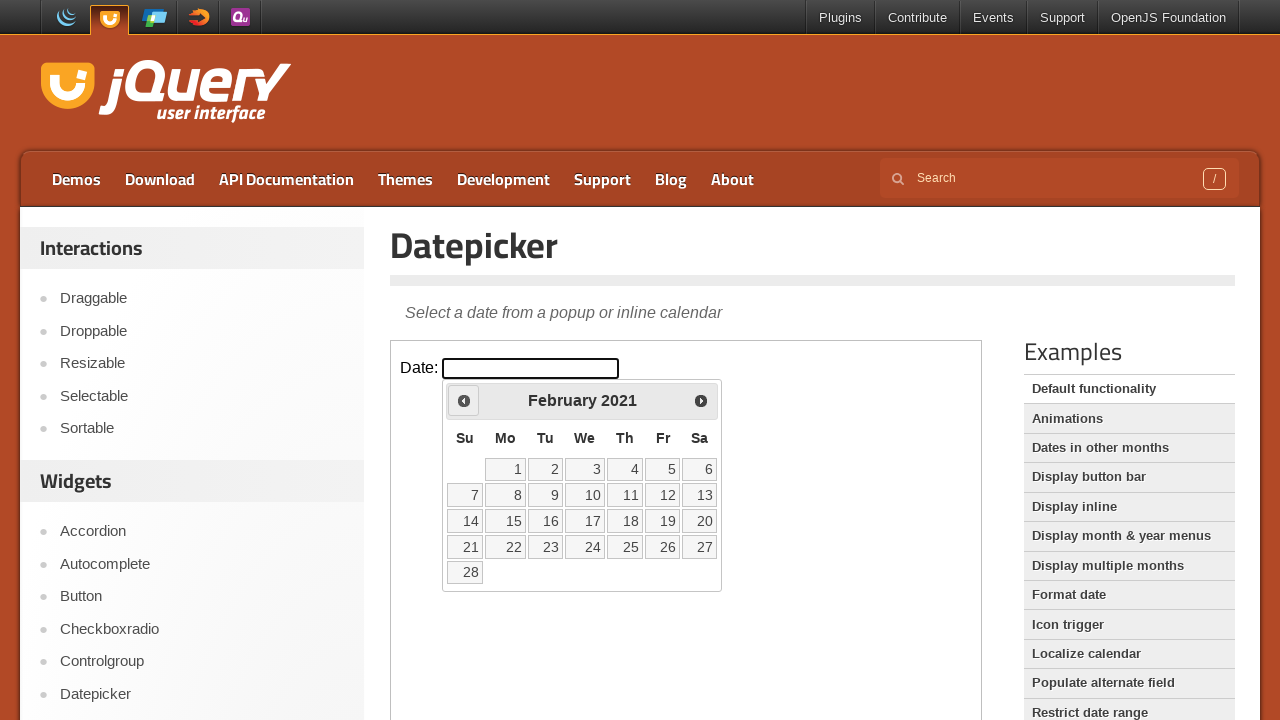

Checked current month: February and year: 2021
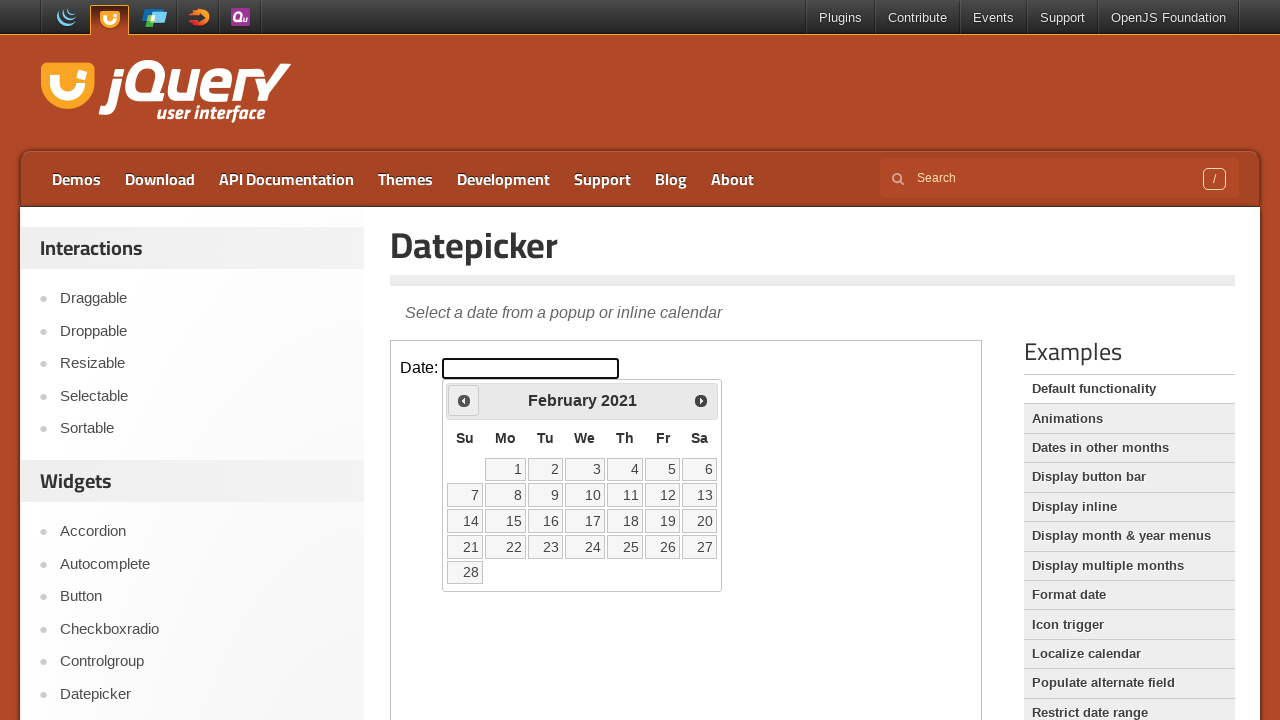

Clicked previous month navigation button at (464, 400) on xpath=//iframe[@class='demo-frame'] >> internal:control=enter-frame >> xpath=//s
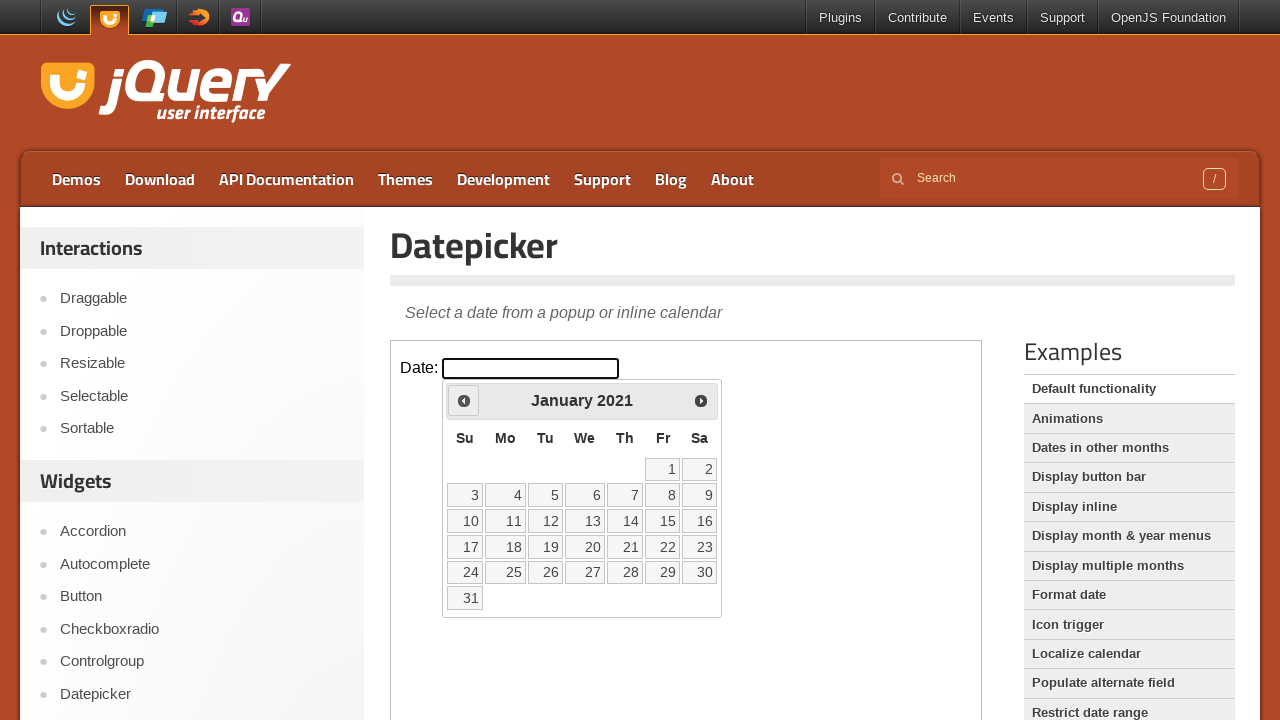

Checked current month: January and year: 2021
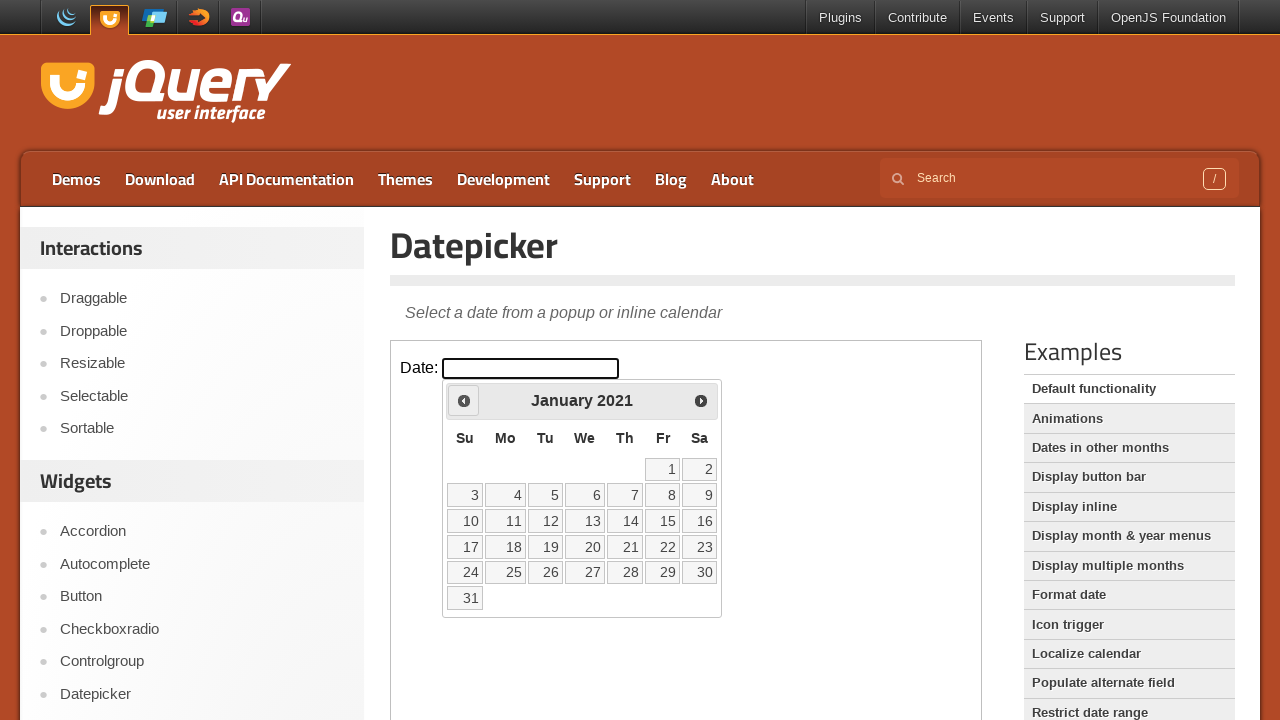

Clicked previous month navigation button at (464, 400) on xpath=//iframe[@class='demo-frame'] >> internal:control=enter-frame >> xpath=//s
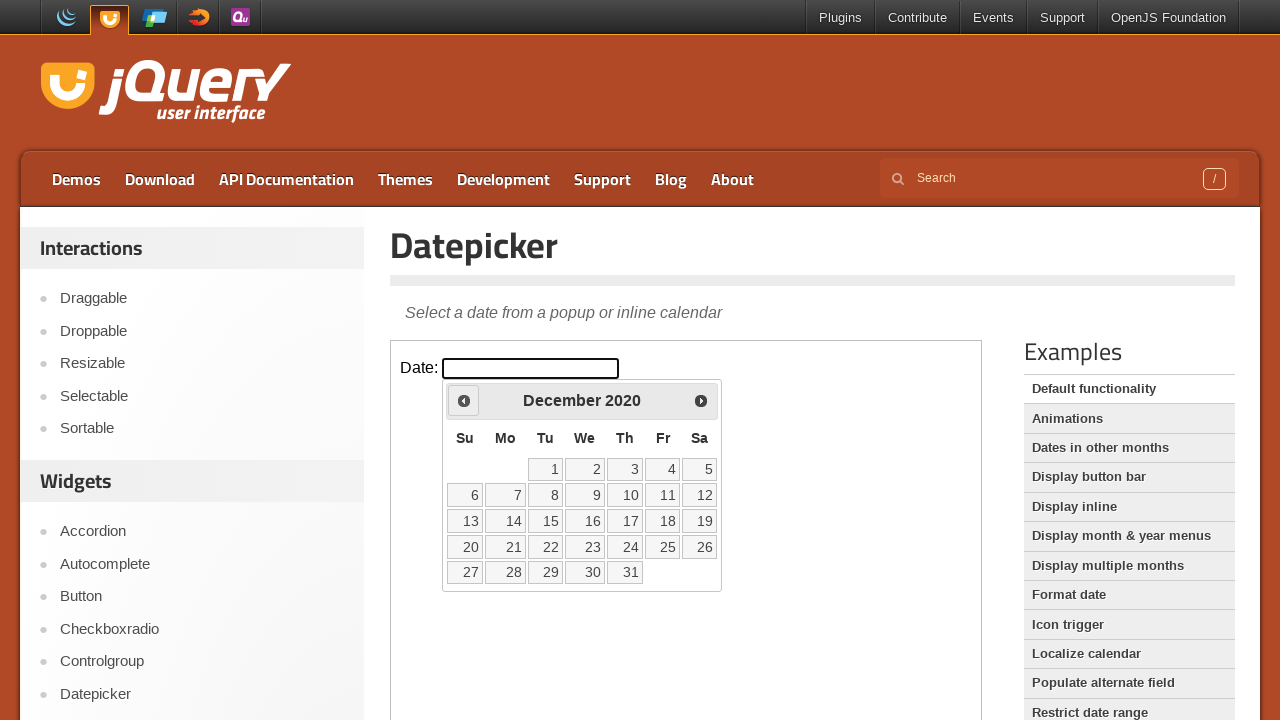

Checked current month: December and year: 2020
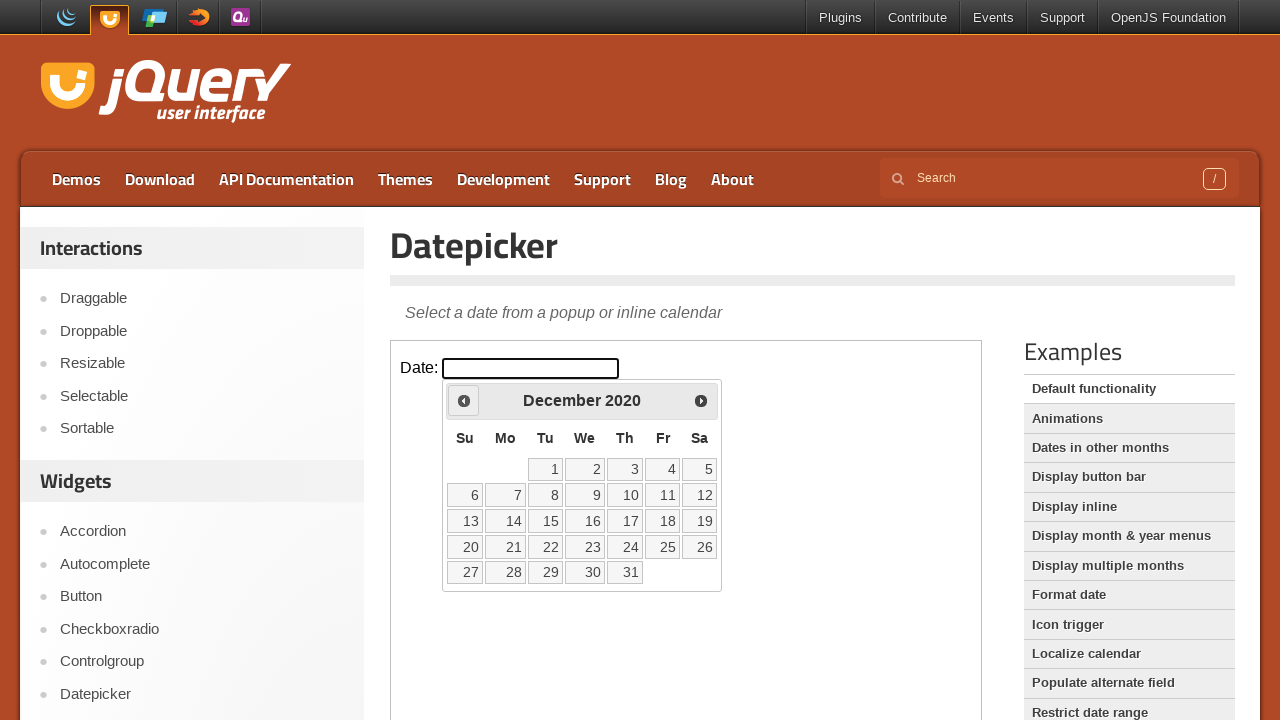

Clicked previous month navigation button at (464, 400) on xpath=//iframe[@class='demo-frame'] >> internal:control=enter-frame >> xpath=//s
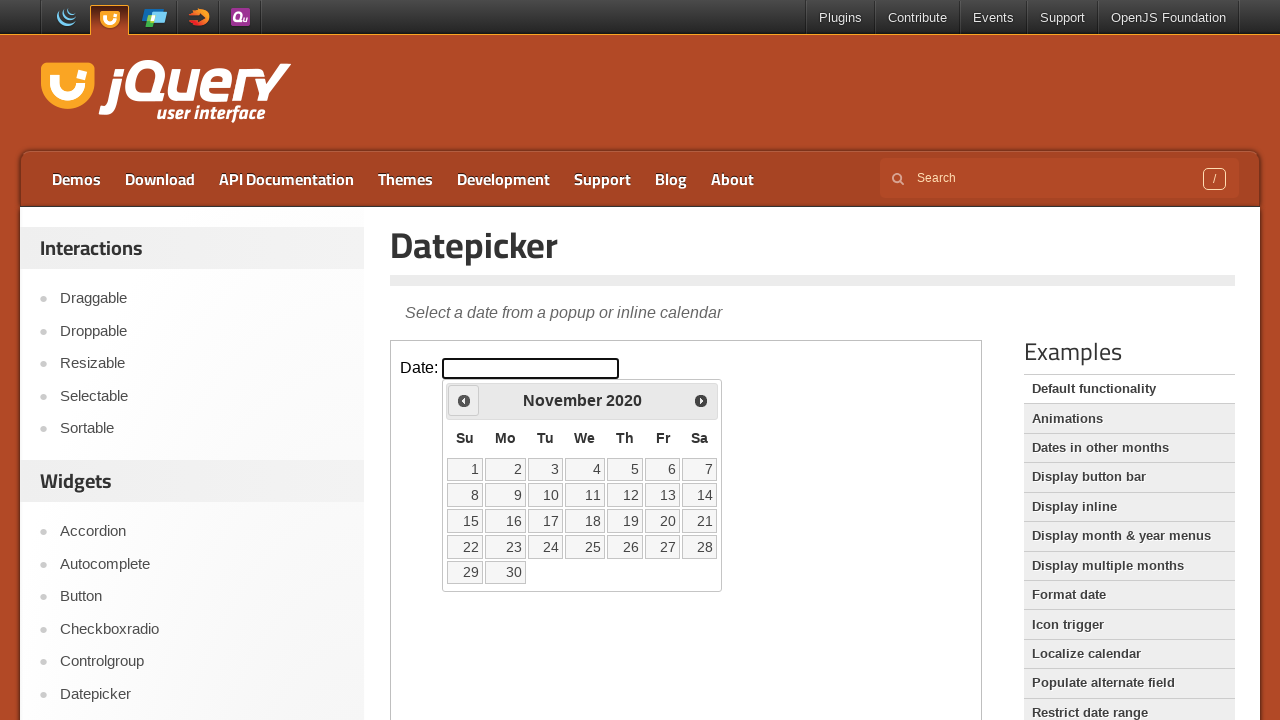

Checked current month: November and year: 2020
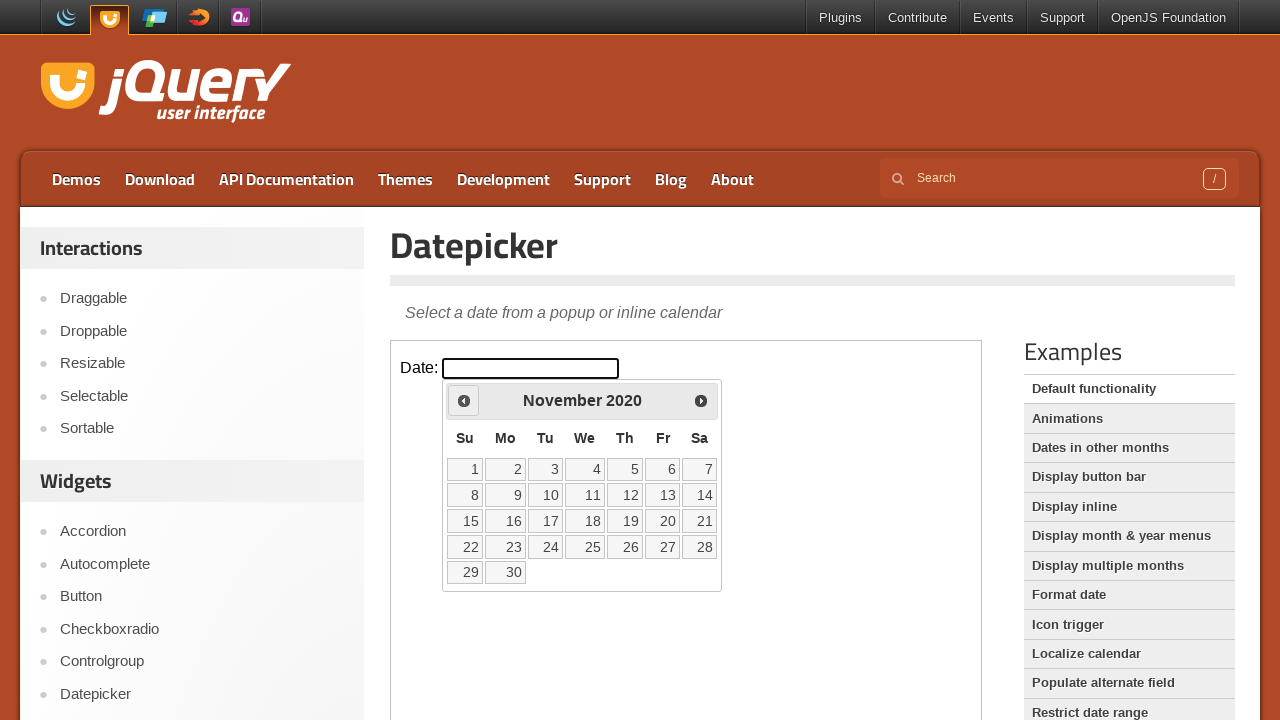

Clicked previous month navigation button at (464, 400) on xpath=//iframe[@class='demo-frame'] >> internal:control=enter-frame >> xpath=//s
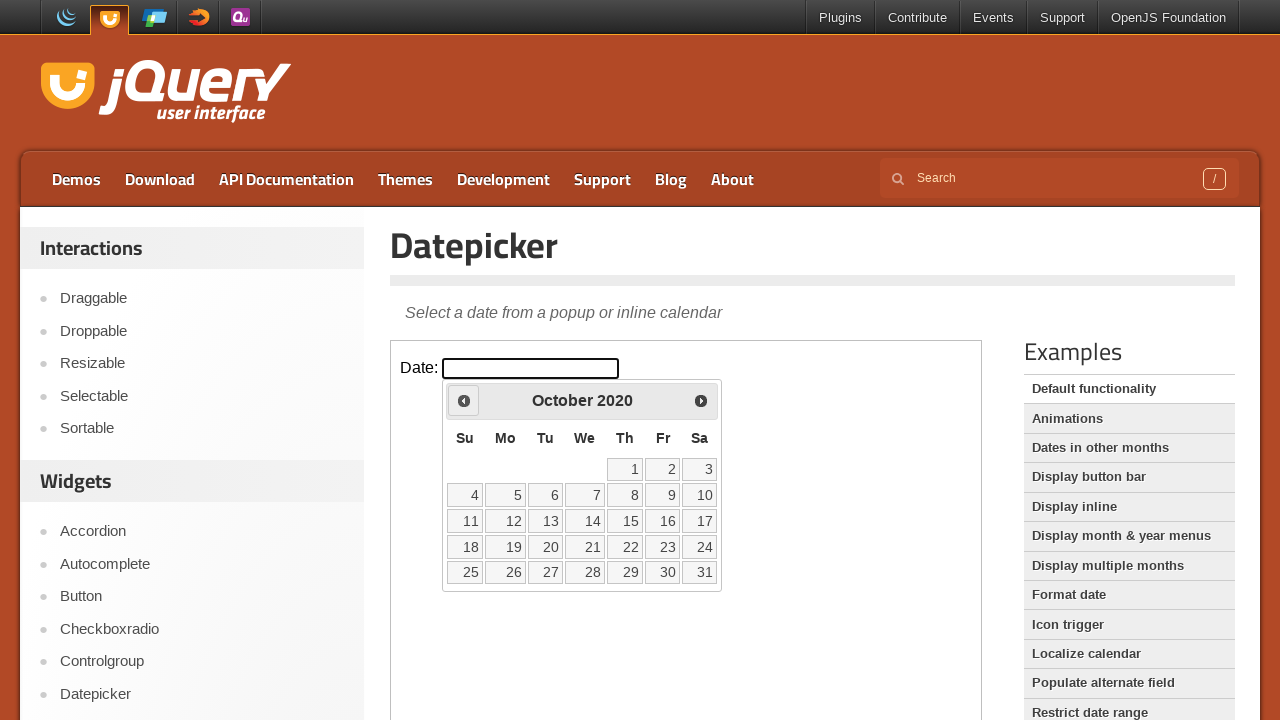

Checked current month: October and year: 2020
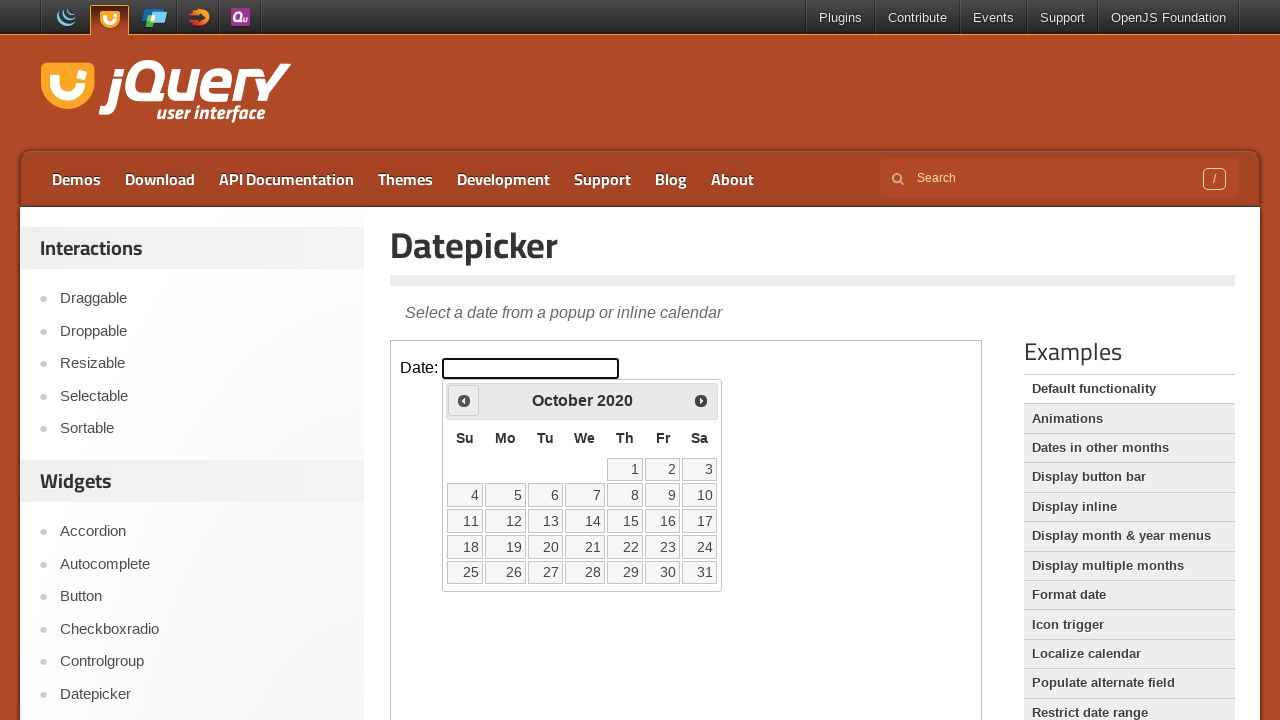

Clicked previous month navigation button at (464, 400) on xpath=//iframe[@class='demo-frame'] >> internal:control=enter-frame >> xpath=//s
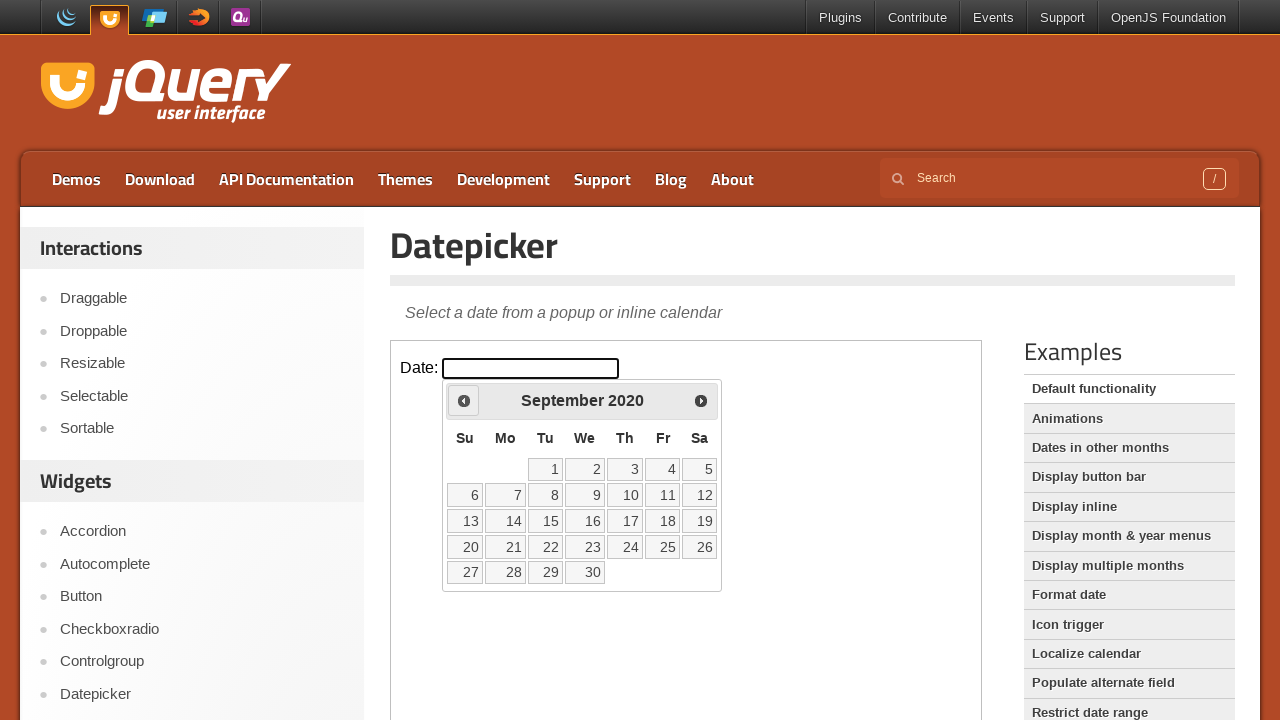

Checked current month: September and year: 2020
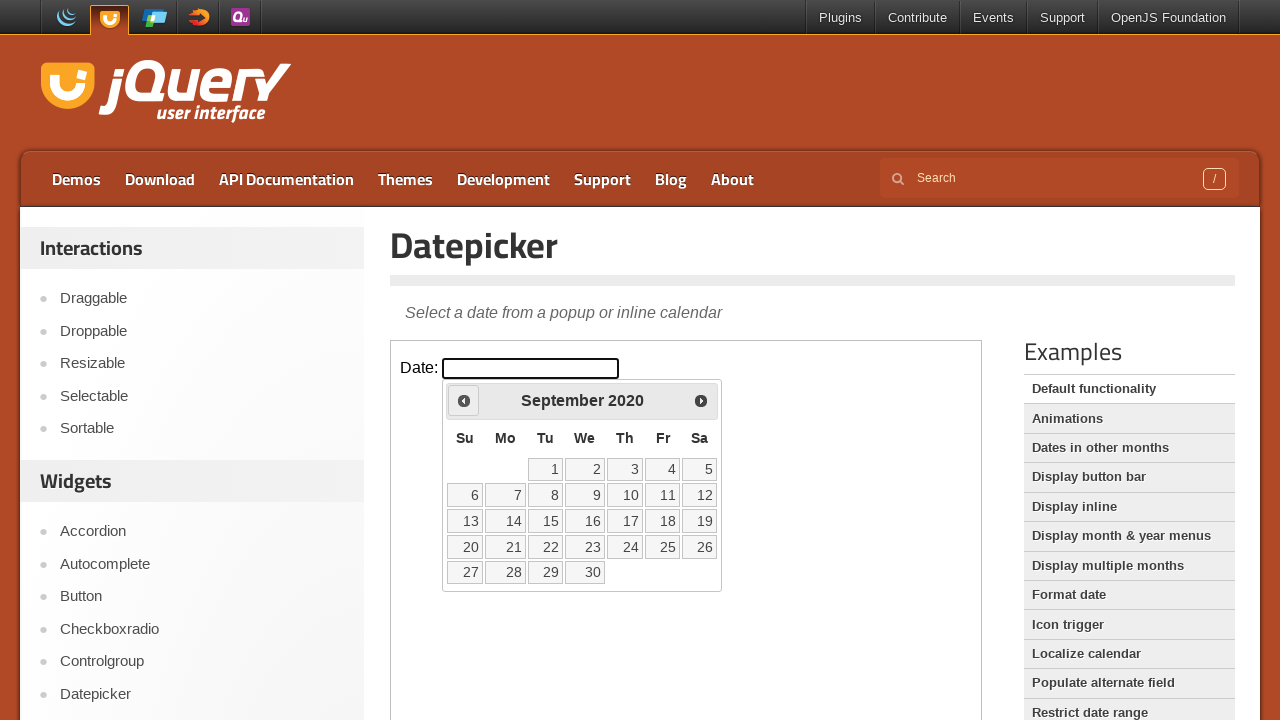

Clicked previous month navigation button at (464, 400) on xpath=//iframe[@class='demo-frame'] >> internal:control=enter-frame >> xpath=//s
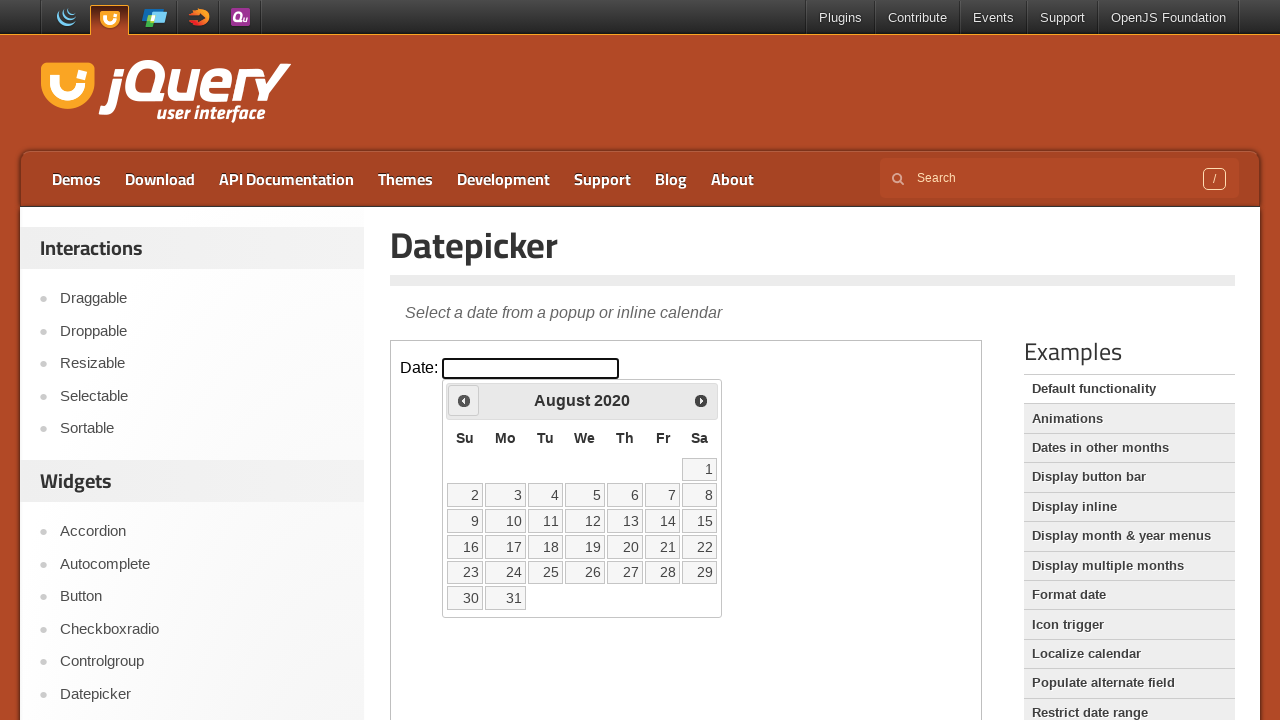

Checked current month: August and year: 2020
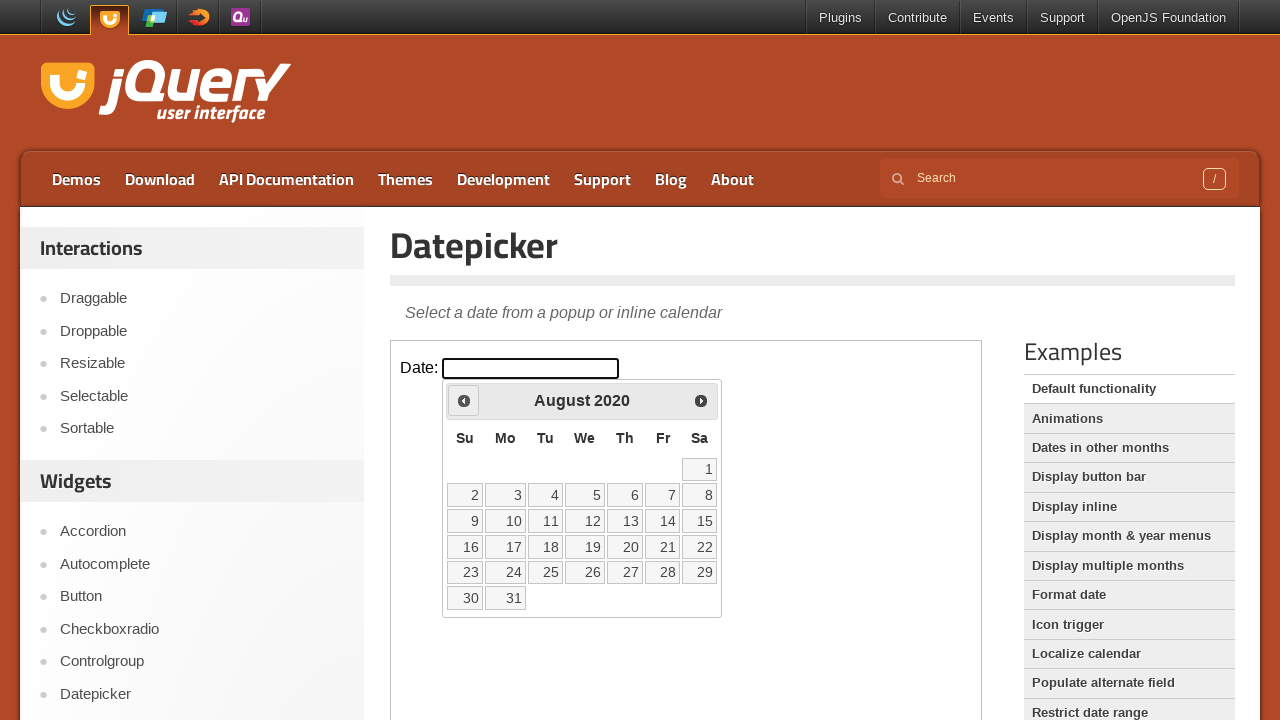

Clicked previous month navigation button at (464, 400) on xpath=//iframe[@class='demo-frame'] >> internal:control=enter-frame >> xpath=//s
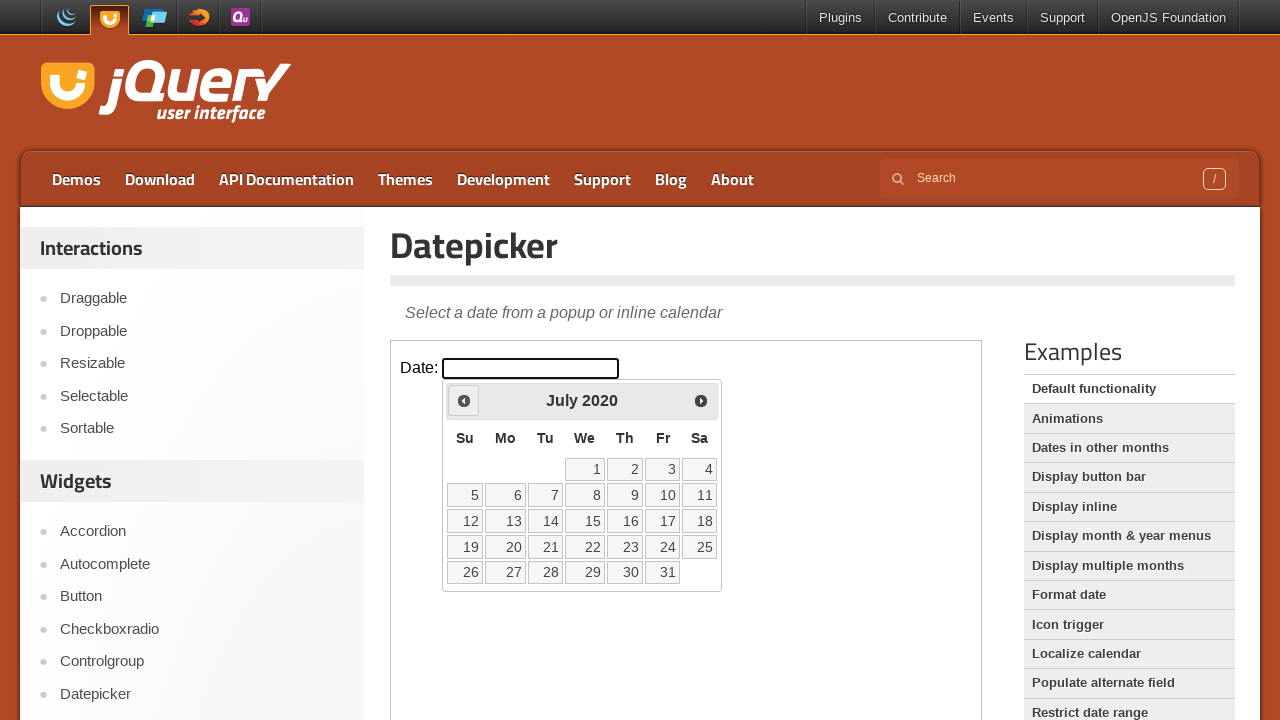

Checked current month: July and year: 2020
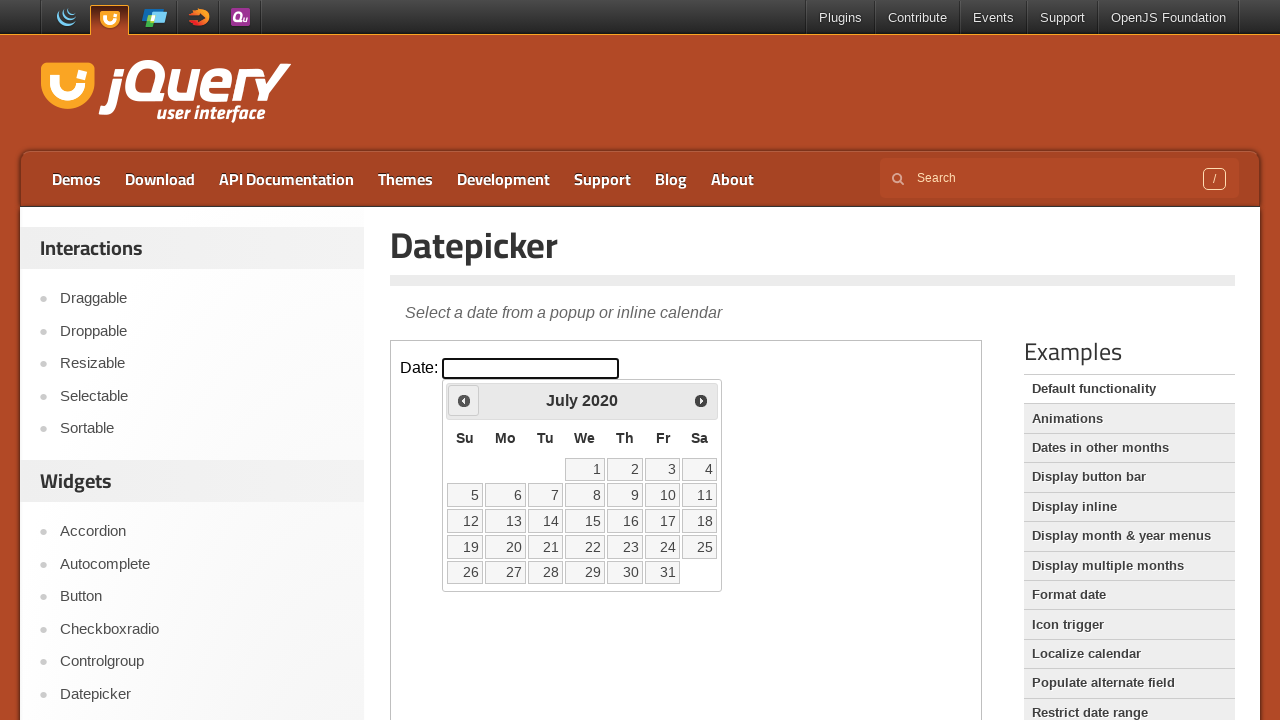

Clicked previous month navigation button at (464, 400) on xpath=//iframe[@class='demo-frame'] >> internal:control=enter-frame >> xpath=//s
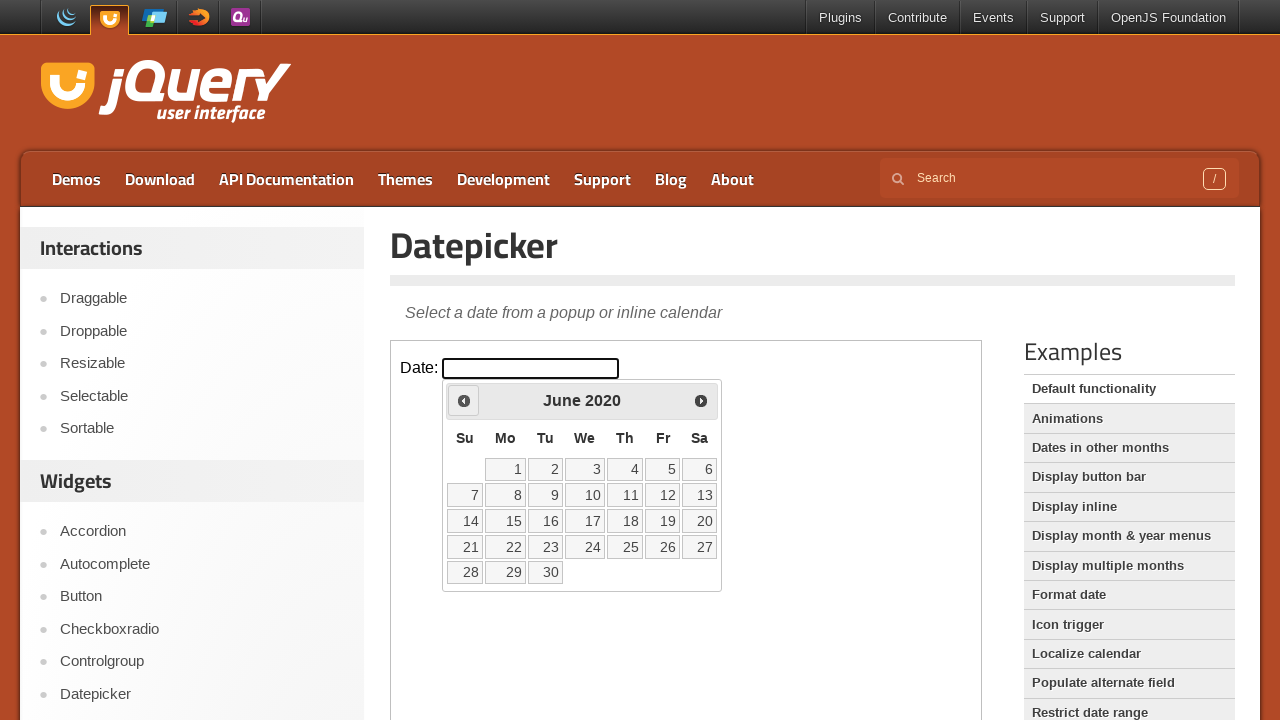

Checked current month: June and year: 2020
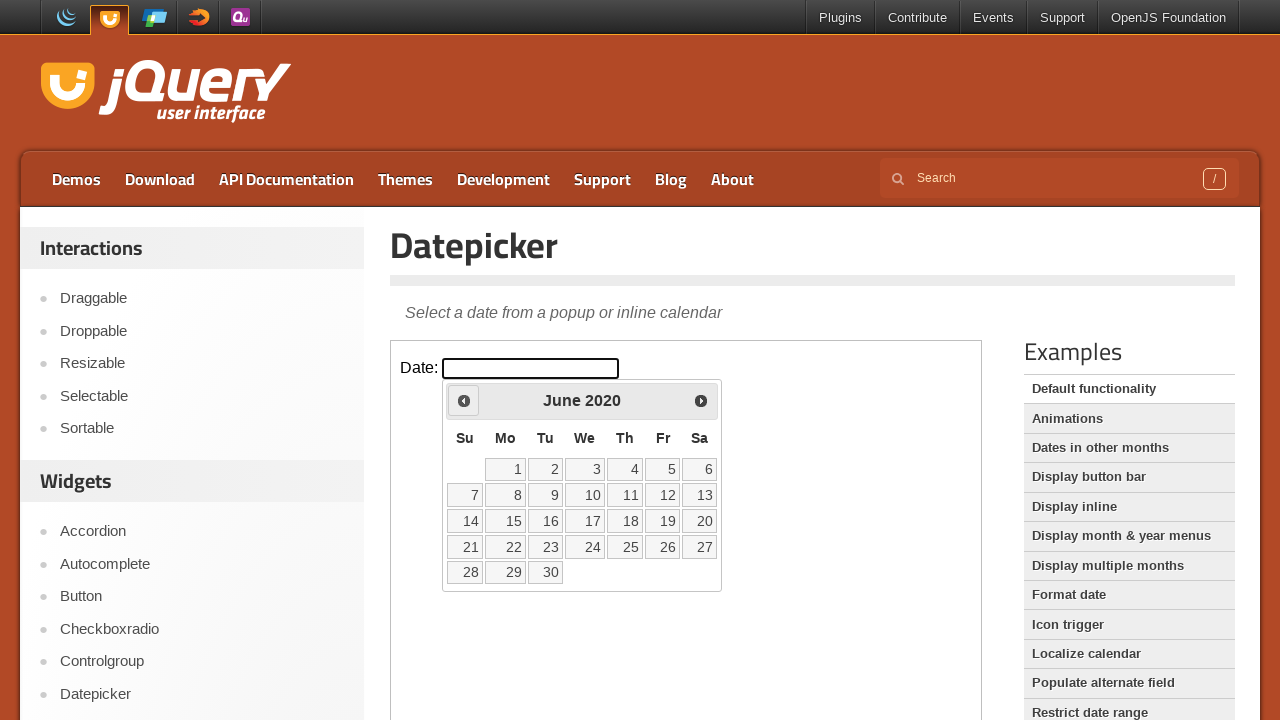

Clicked previous month navigation button at (464, 400) on xpath=//iframe[@class='demo-frame'] >> internal:control=enter-frame >> xpath=//s
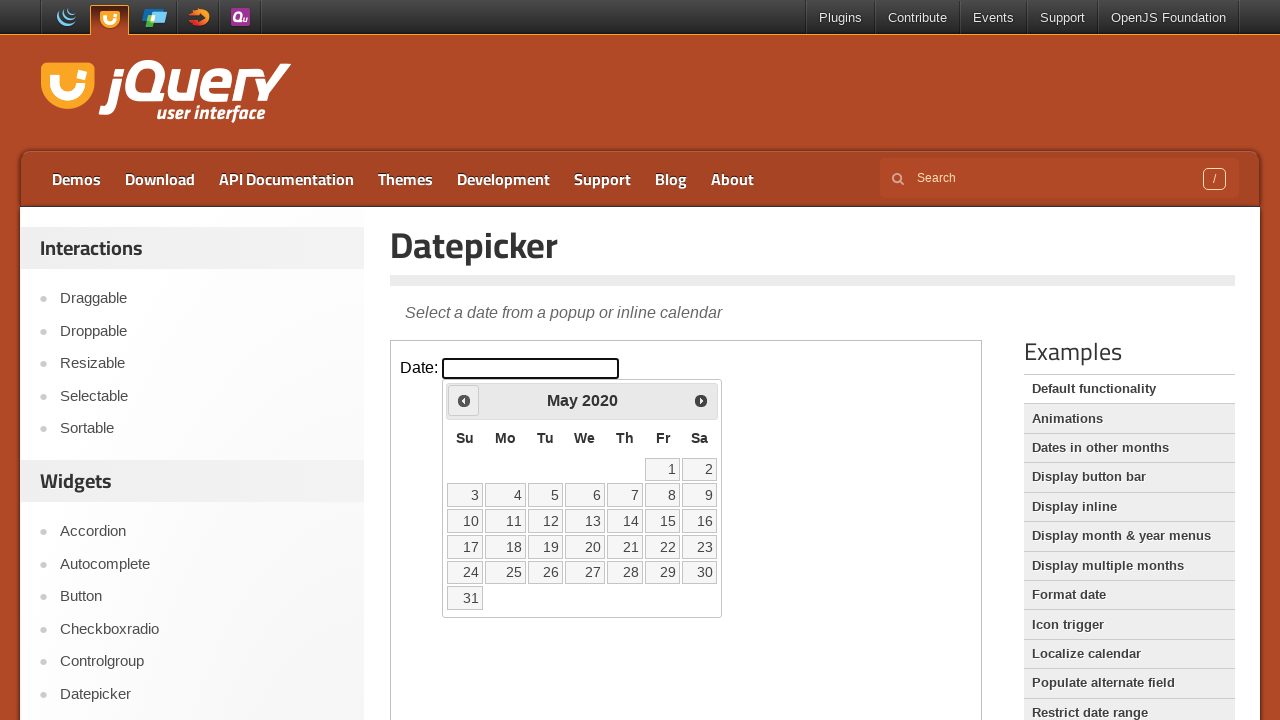

Checked current month: May and year: 2020
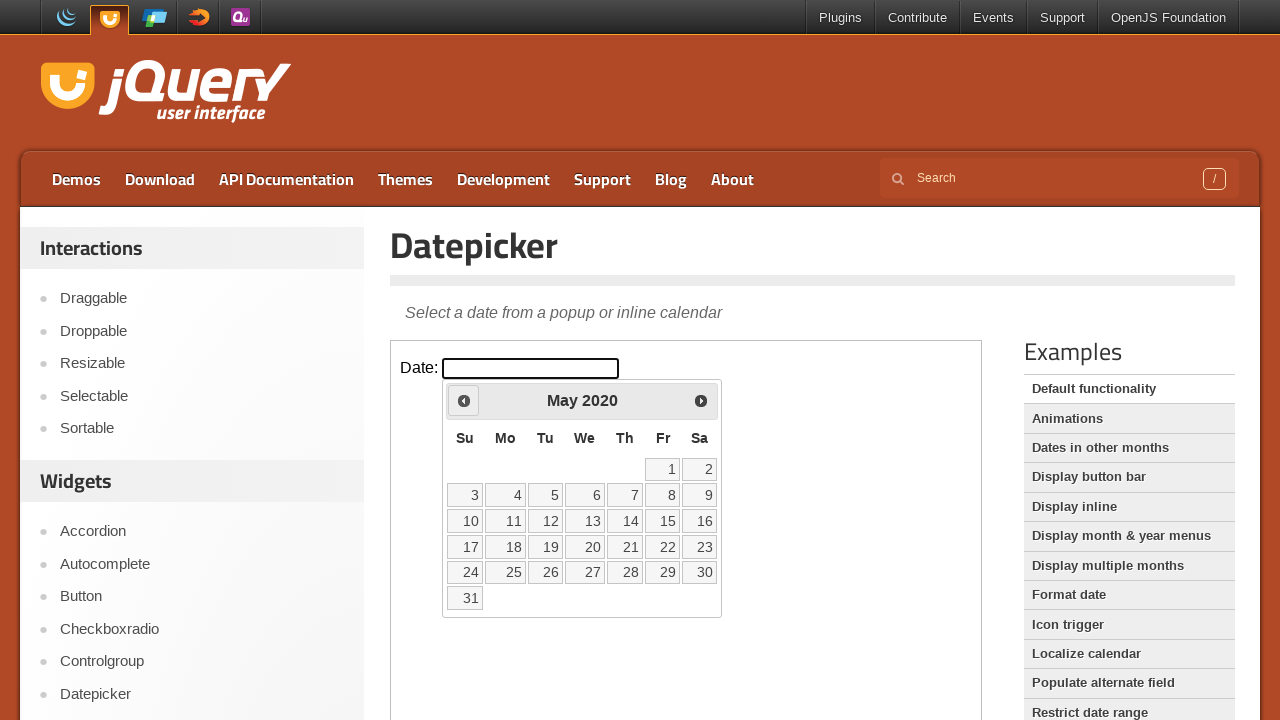

Clicked previous month navigation button at (464, 400) on xpath=//iframe[@class='demo-frame'] >> internal:control=enter-frame >> xpath=//s
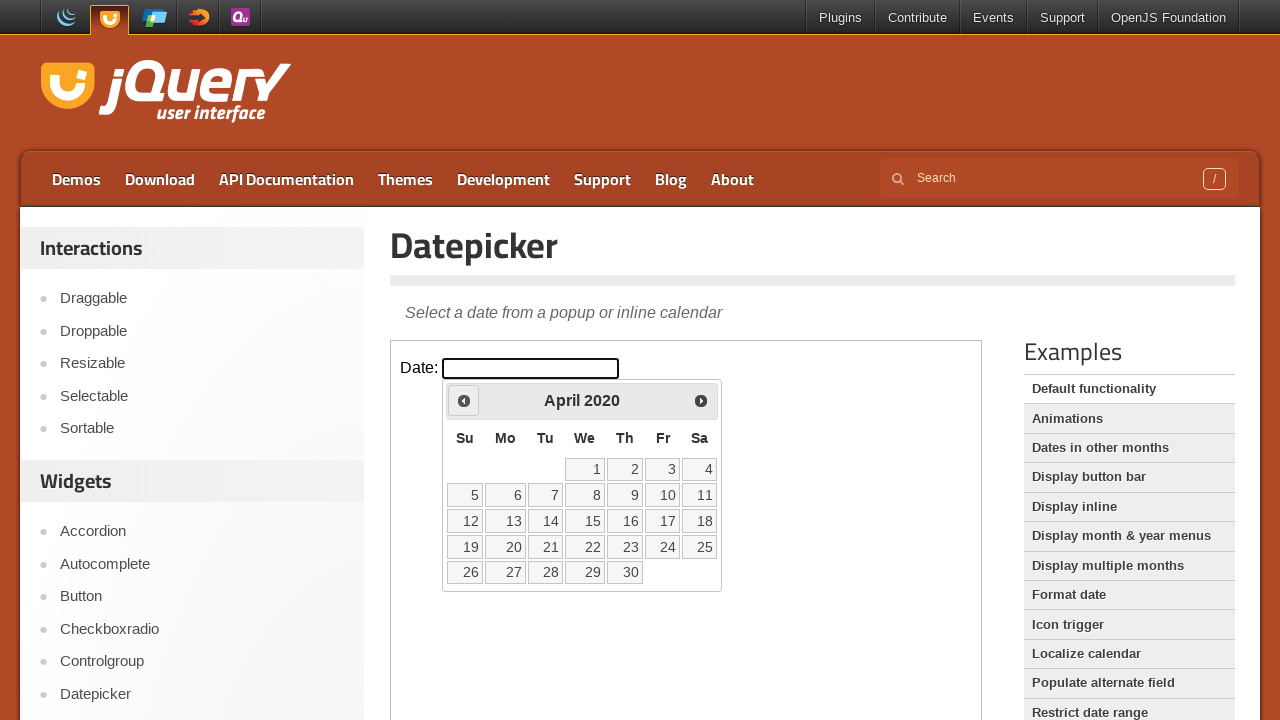

Checked current month: April and year: 2020
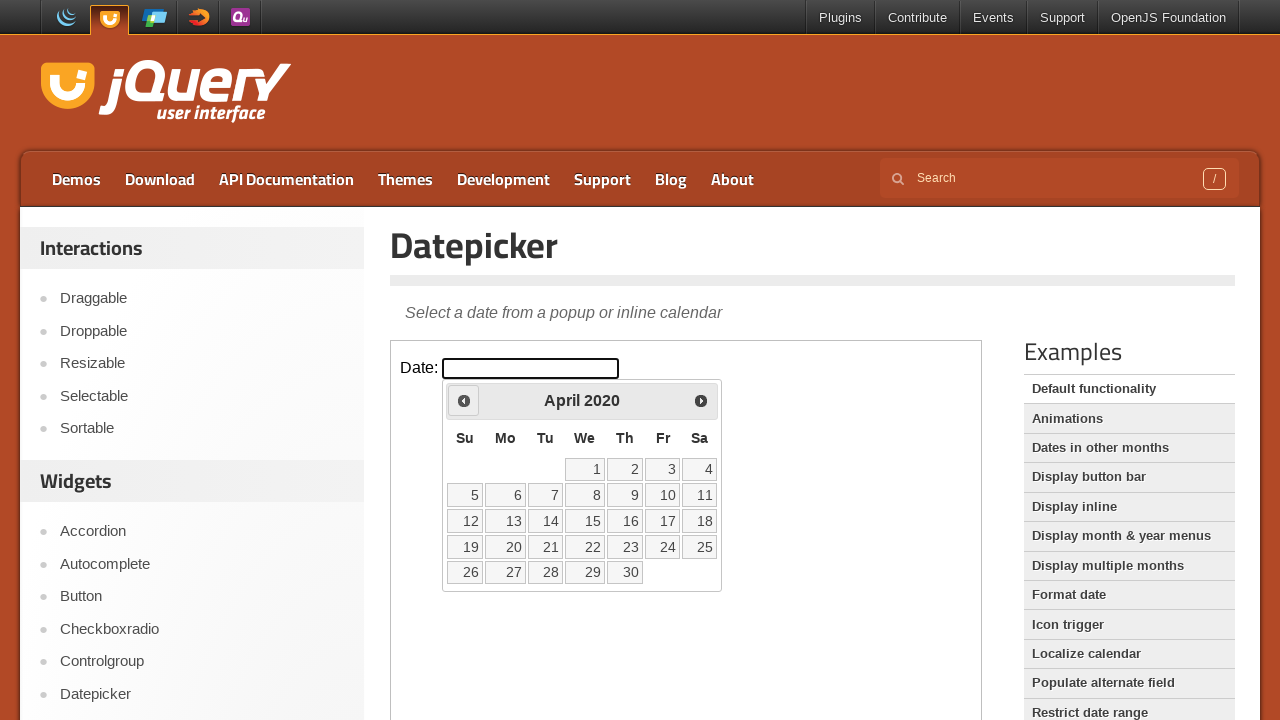

Clicked previous month navigation button at (464, 400) on xpath=//iframe[@class='demo-frame'] >> internal:control=enter-frame >> xpath=//s
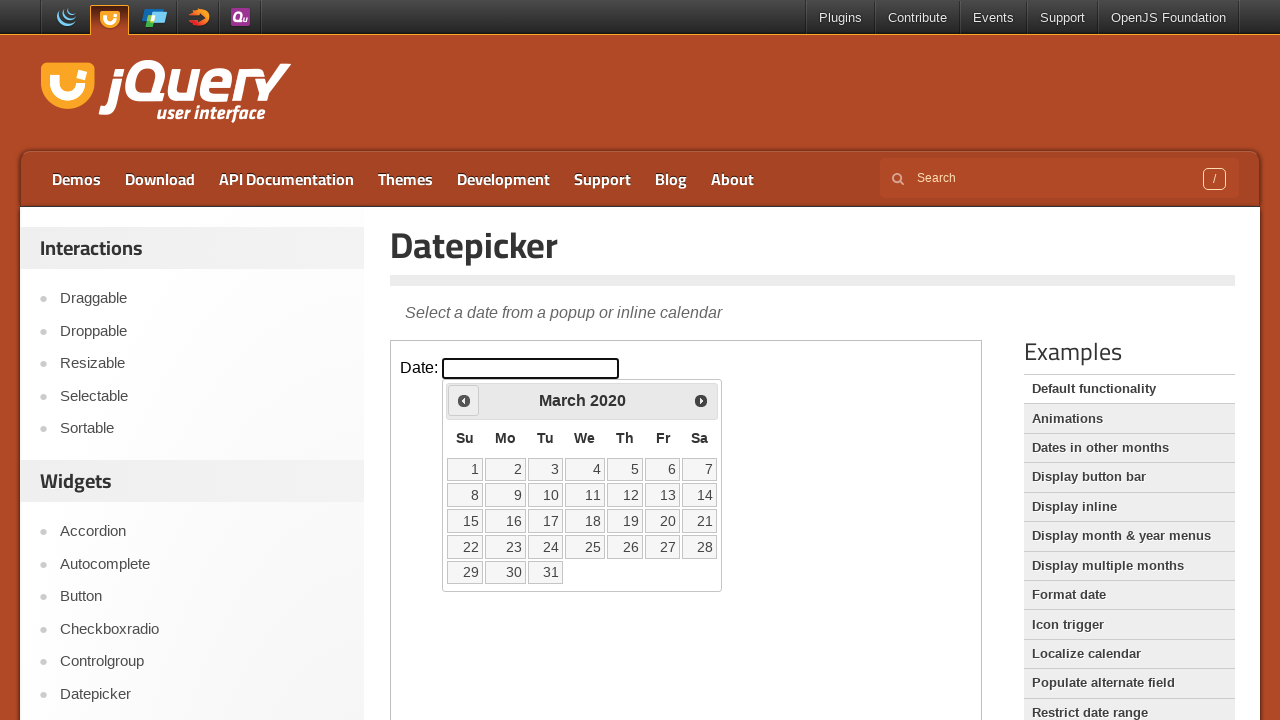

Checked current month: March and year: 2020
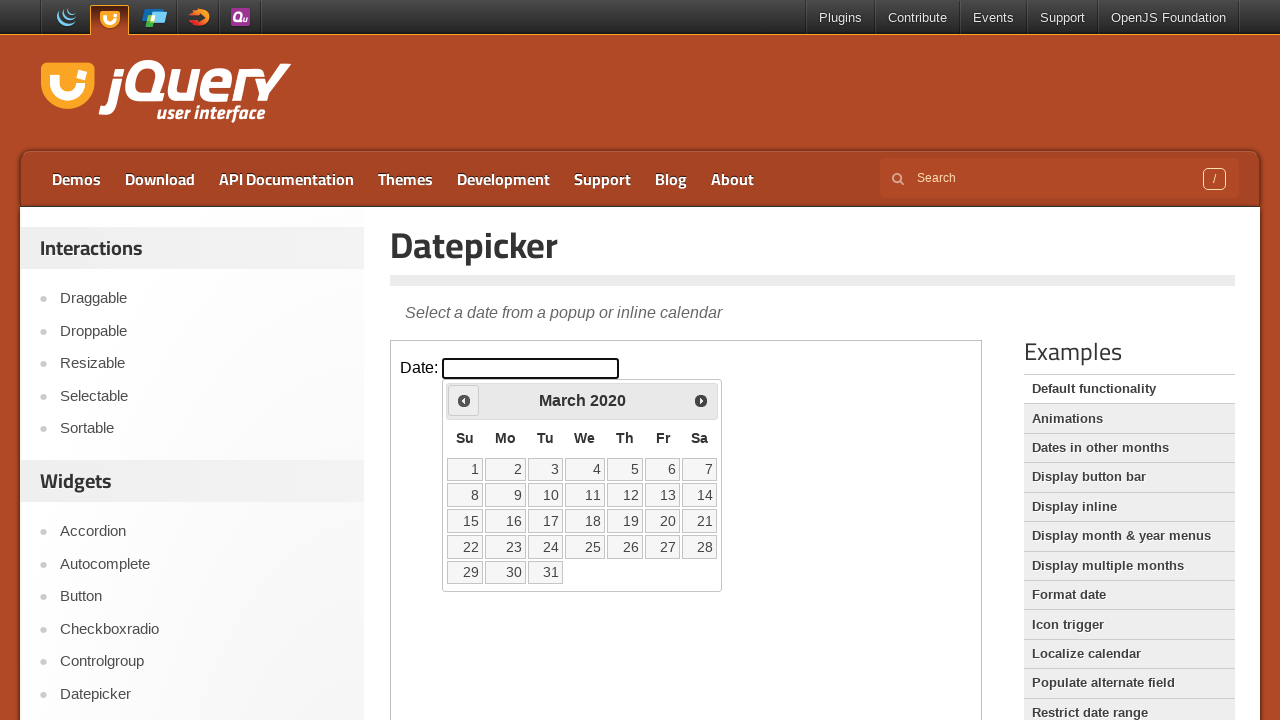

Clicked previous month navigation button at (464, 400) on xpath=//iframe[@class='demo-frame'] >> internal:control=enter-frame >> xpath=//s
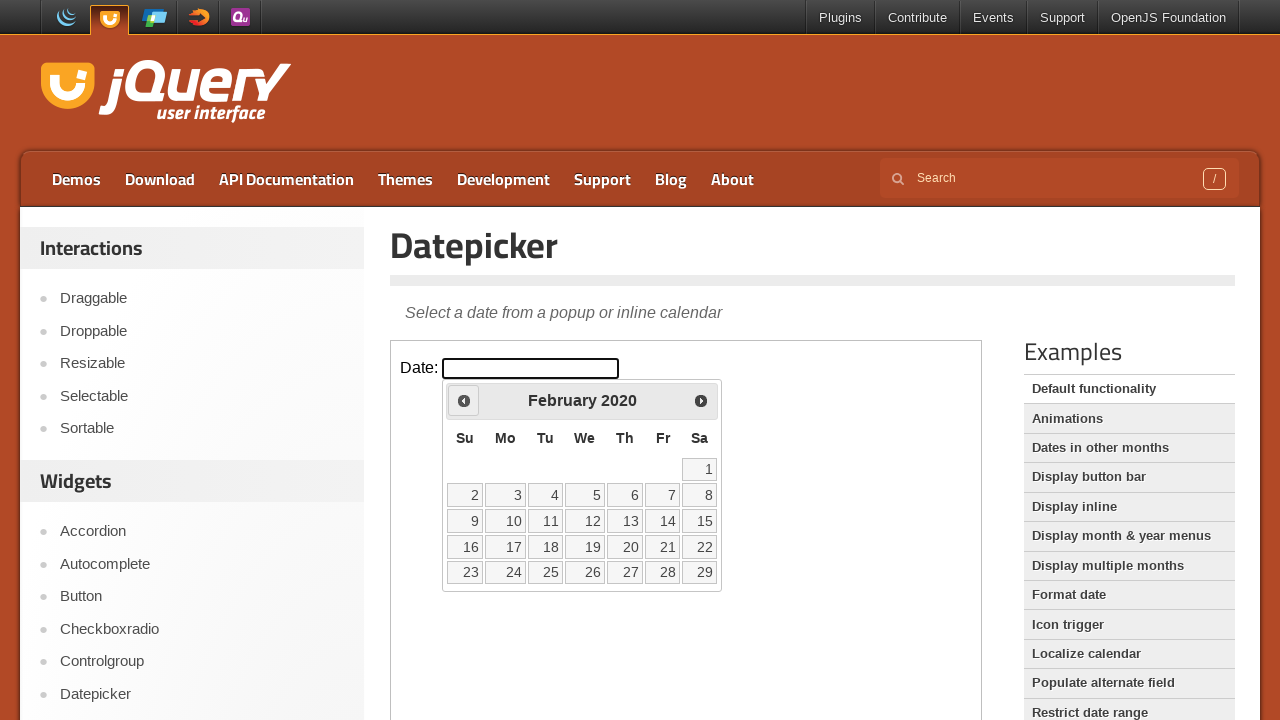

Checked current month: February and year: 2020
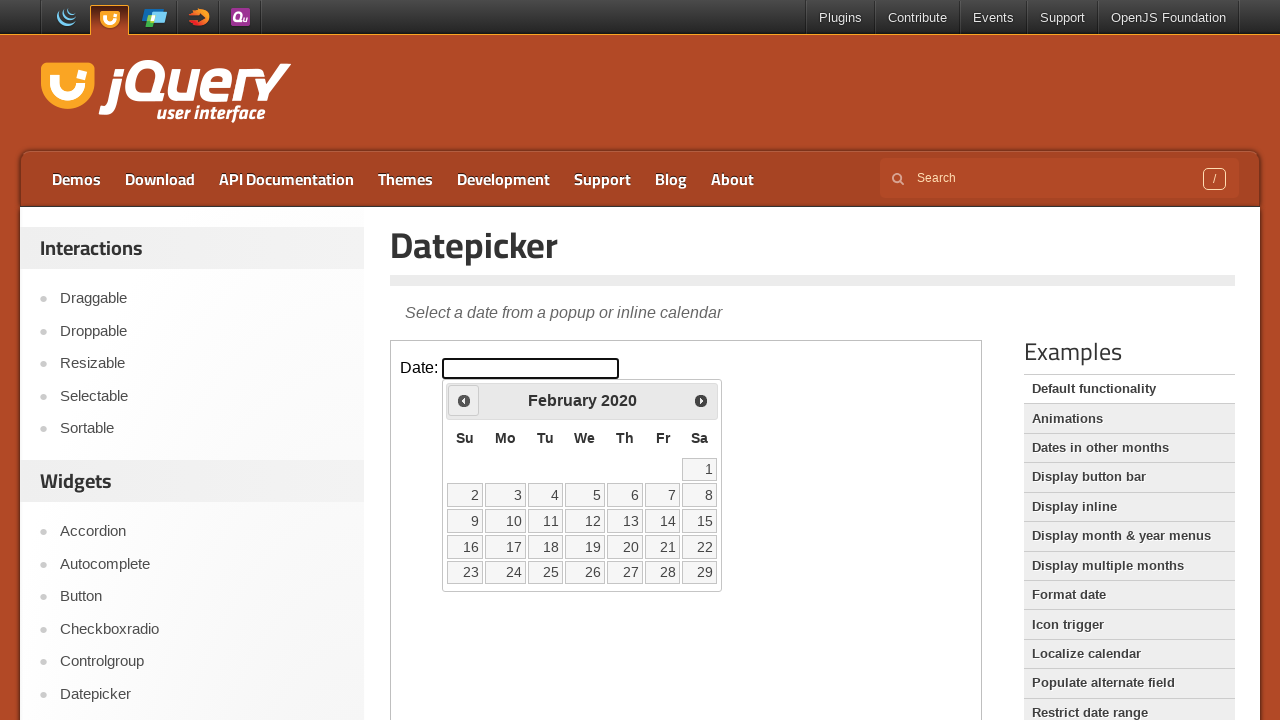

Clicked previous month navigation button at (464, 400) on xpath=//iframe[@class='demo-frame'] >> internal:control=enter-frame >> xpath=//s
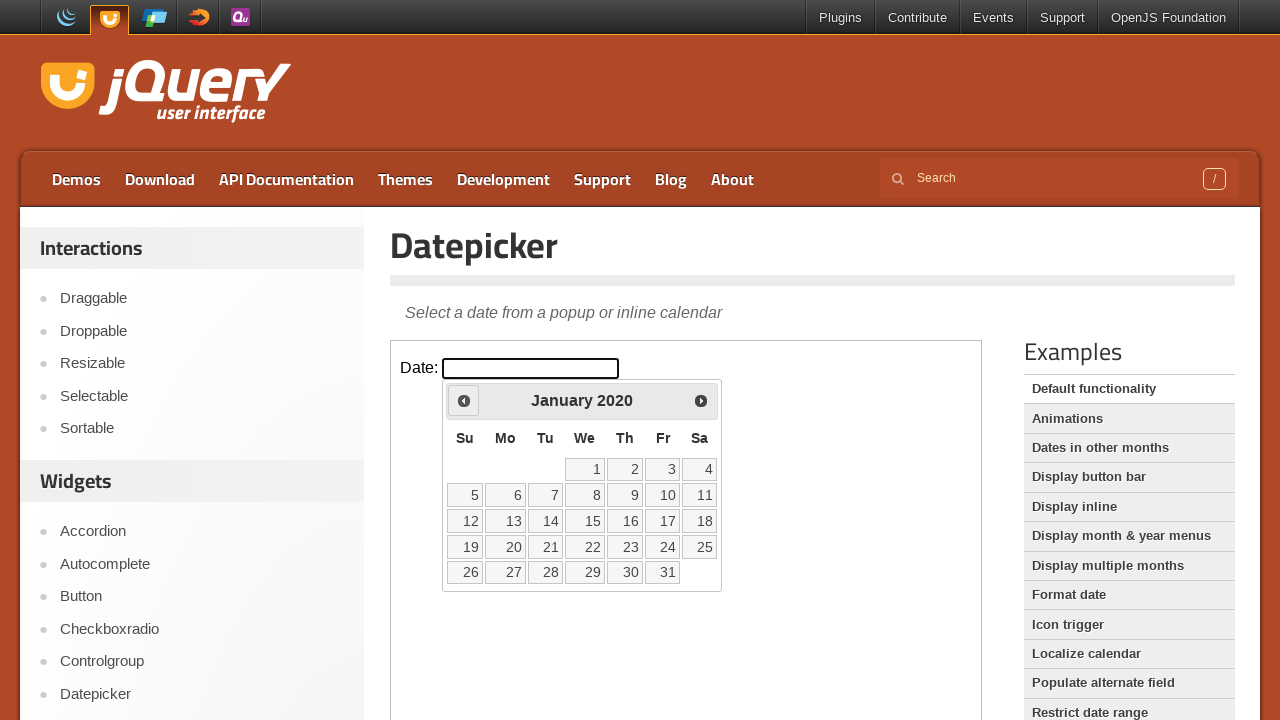

Checked current month: January and year: 2020
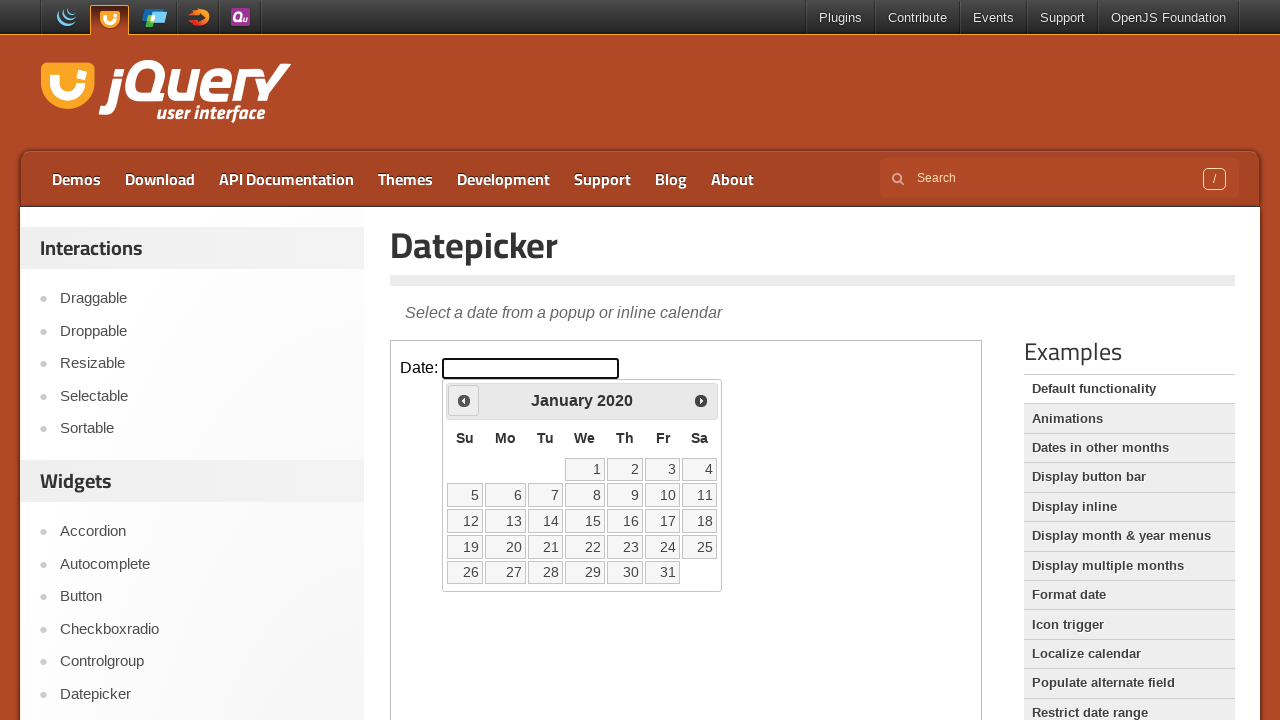

Clicked previous month navigation button at (464, 400) on xpath=//iframe[@class='demo-frame'] >> internal:control=enter-frame >> xpath=//s
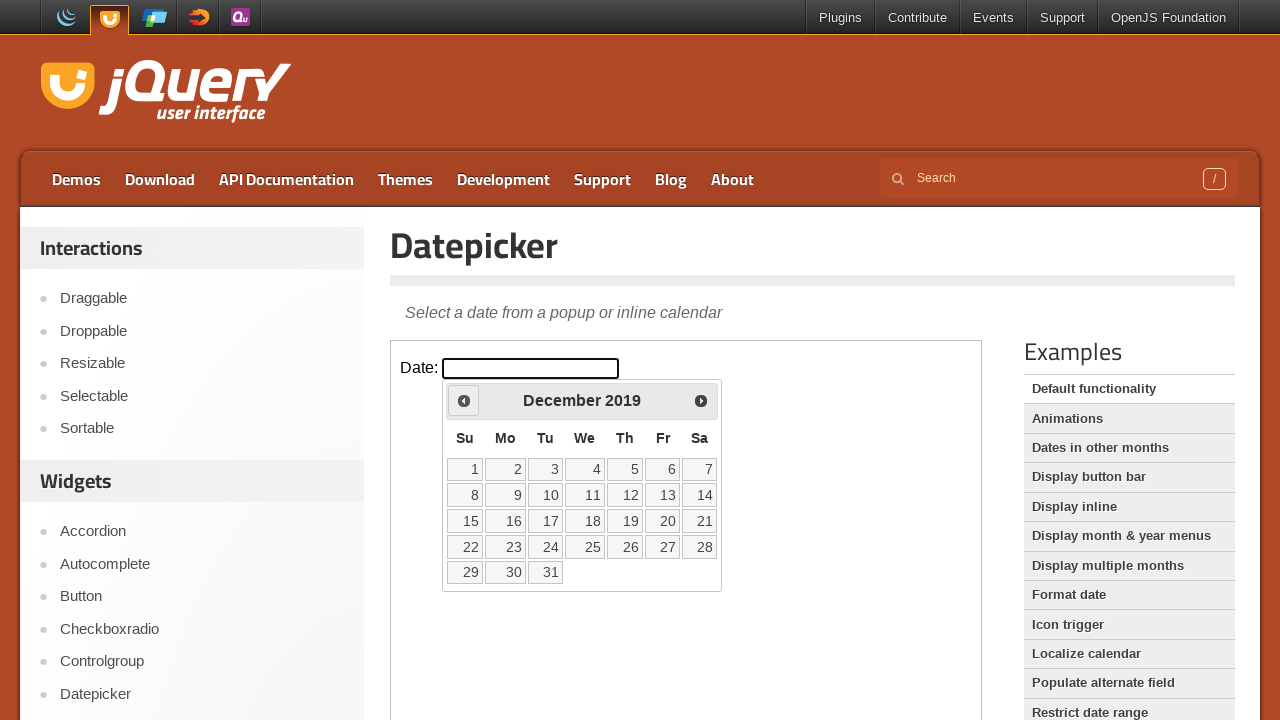

Checked current month: December and year: 2019
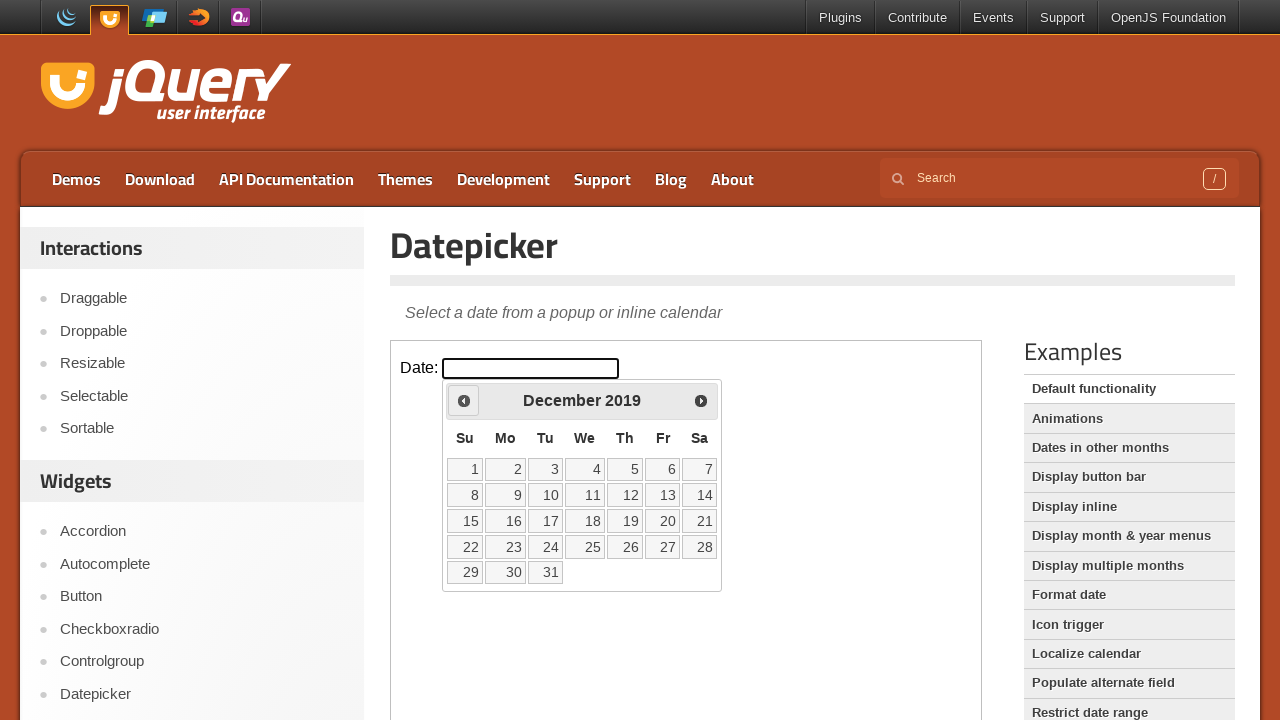

Selected day 13 from the calendar at (663, 495) on xpath=//iframe[@class='demo-frame'] >> internal:control=enter-frame >> xpath=//a
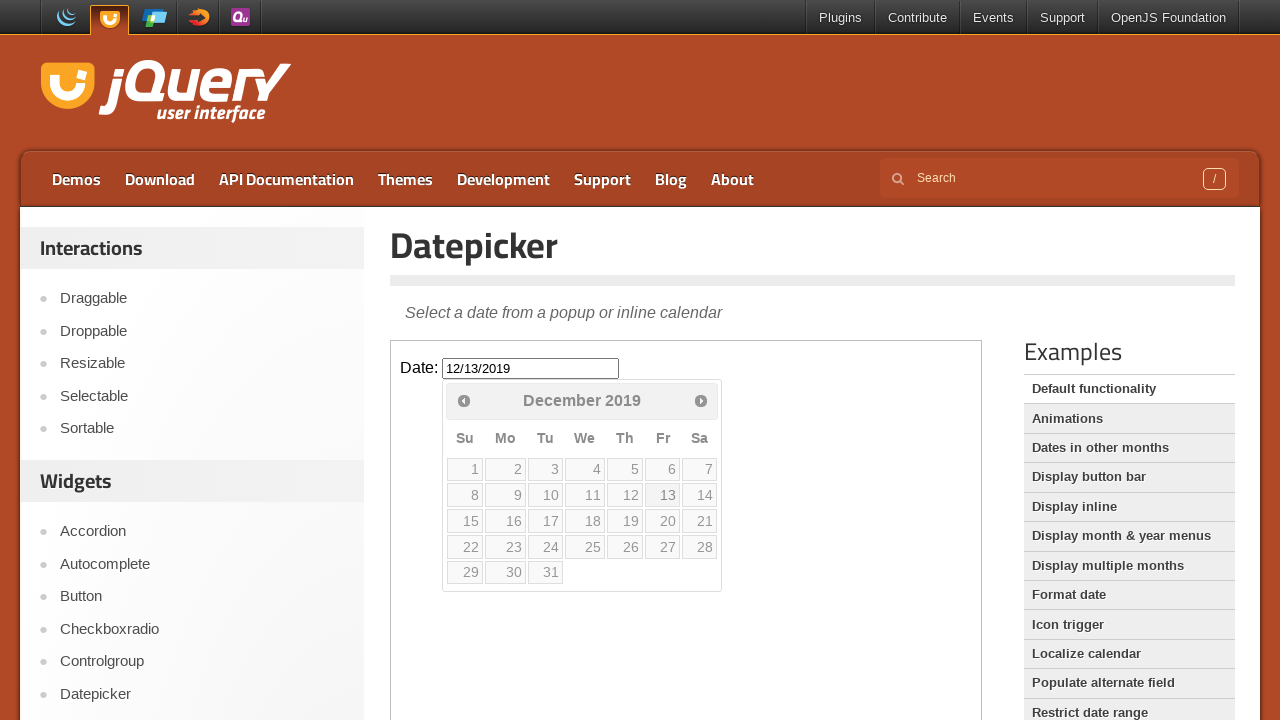

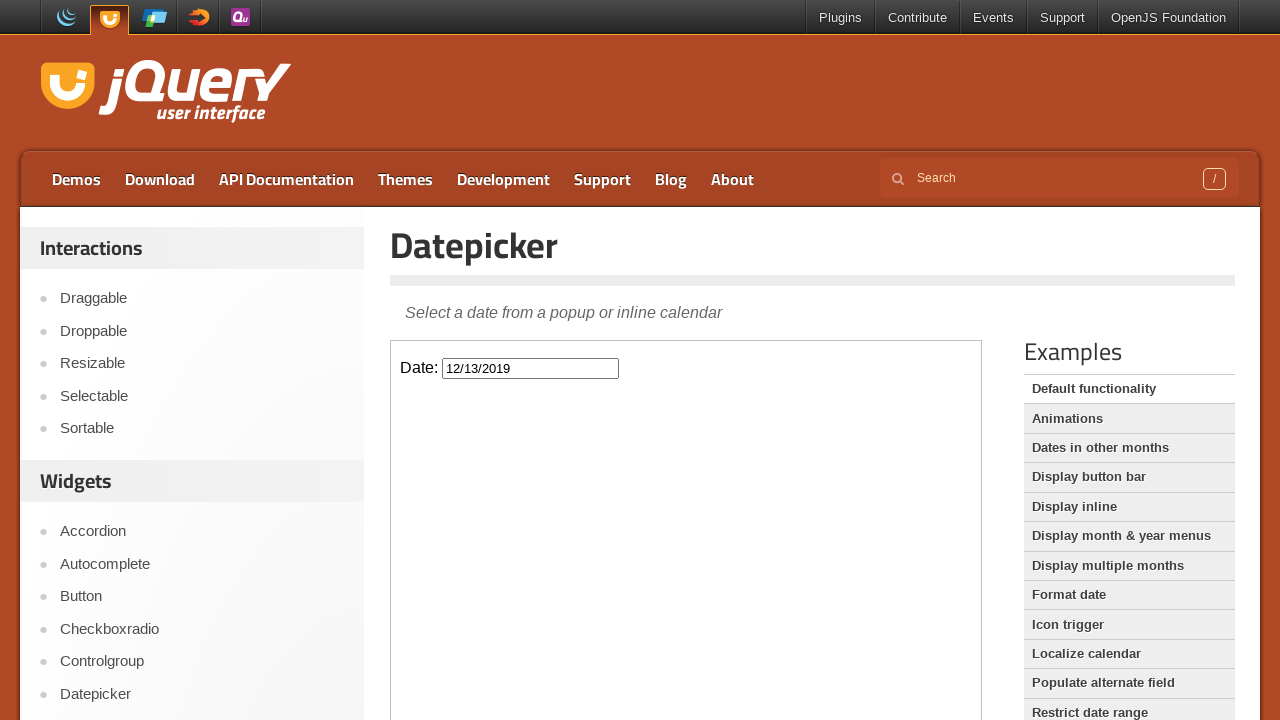